Tests dynamic element addition and removal by clicking Add Element button 100 times to create delete buttons, then clicking delete button 90 times to remove them

Starting URL: http://the-internet.herokuapp.com/add_remove_elements/

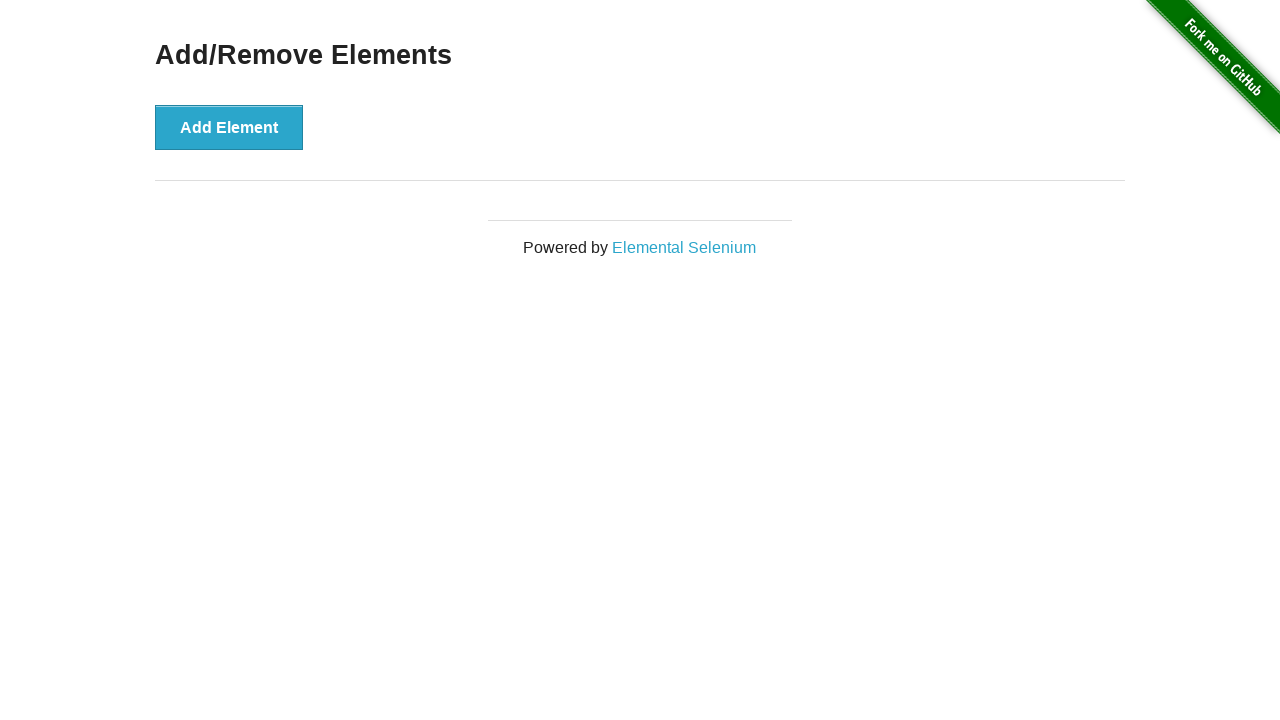

Clicked Add Element button (iteration 1/100) at (229, 127) on button:has-text('Add Element')
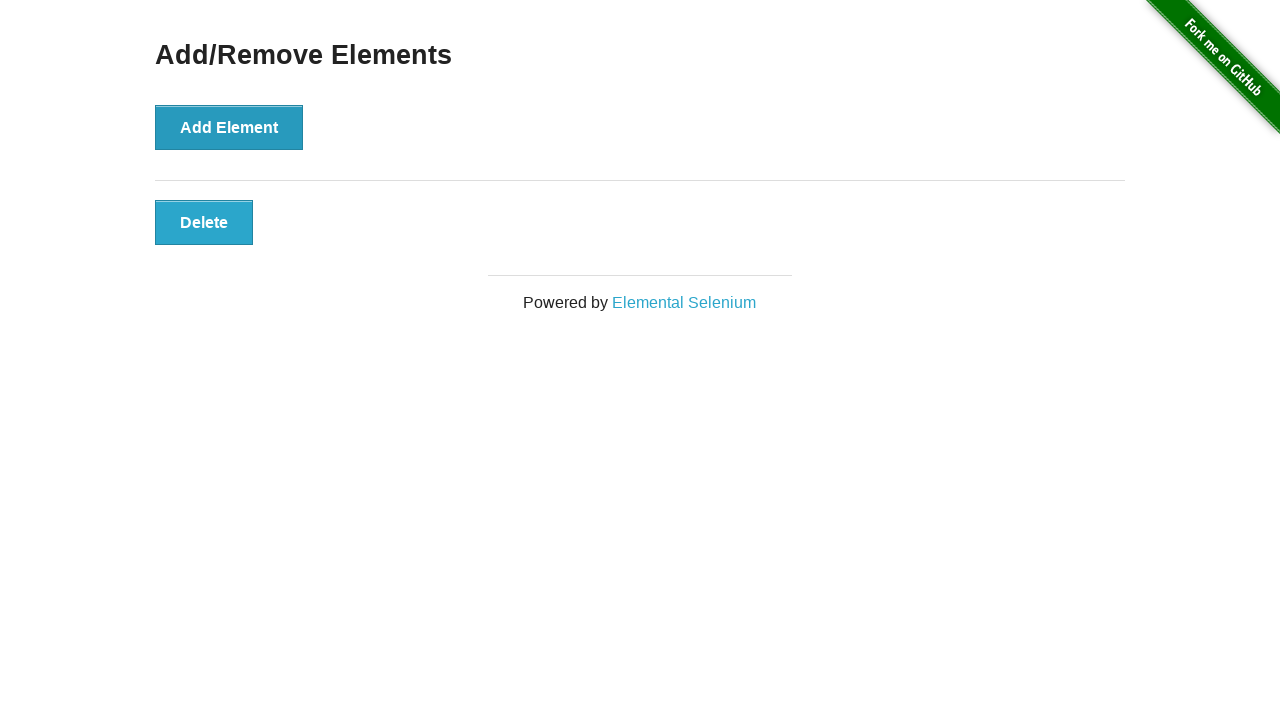

Clicked Add Element button (iteration 2/100) at (229, 127) on button:has-text('Add Element')
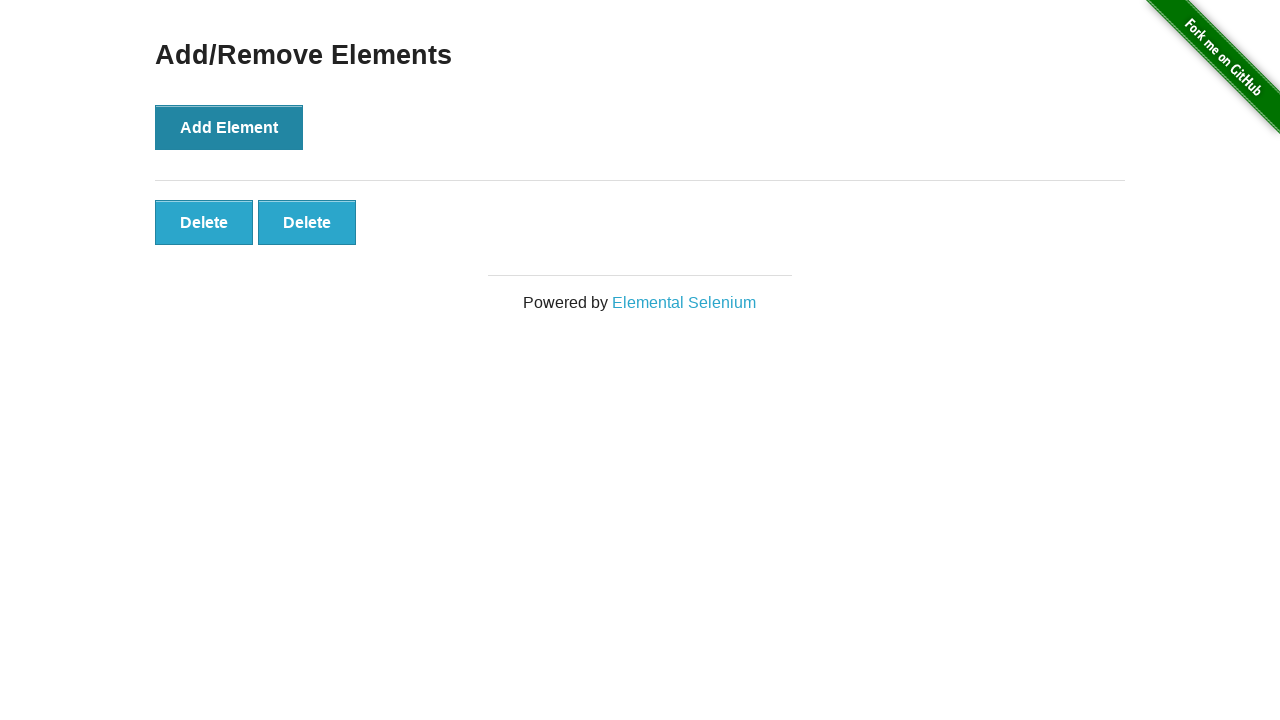

Clicked Add Element button (iteration 3/100) at (229, 127) on button:has-text('Add Element')
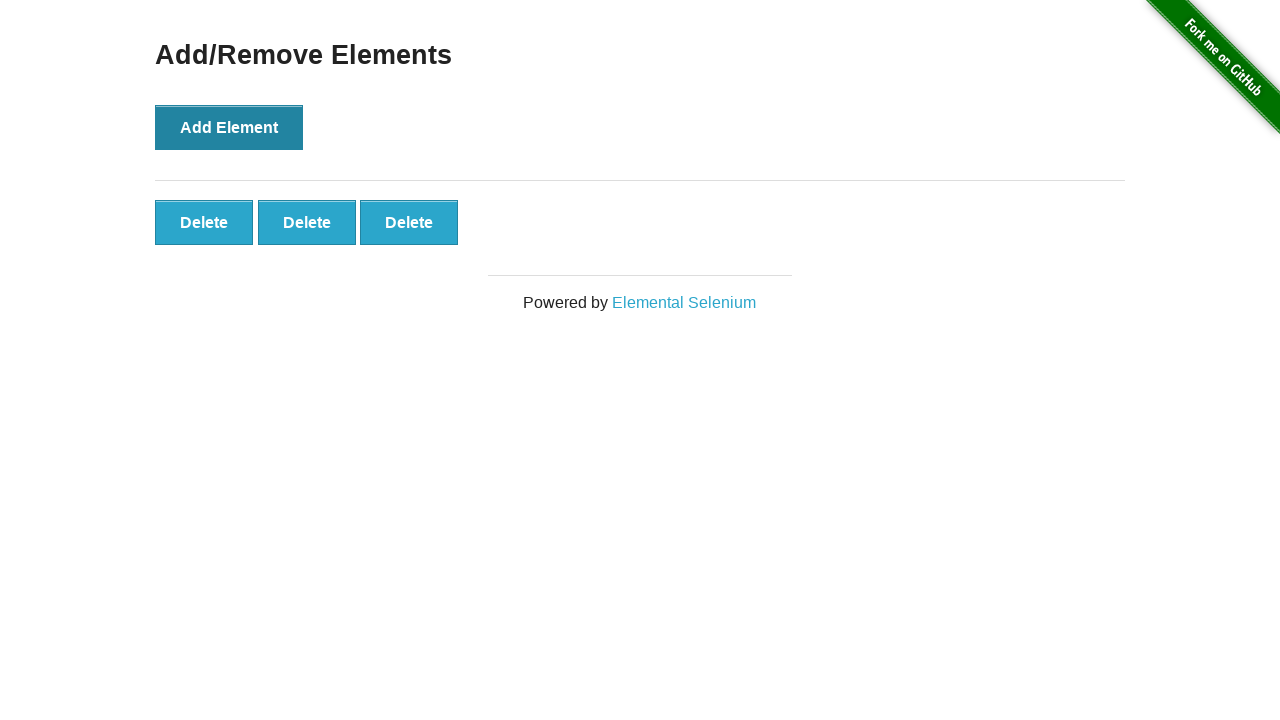

Clicked Add Element button (iteration 4/100) at (229, 127) on button:has-text('Add Element')
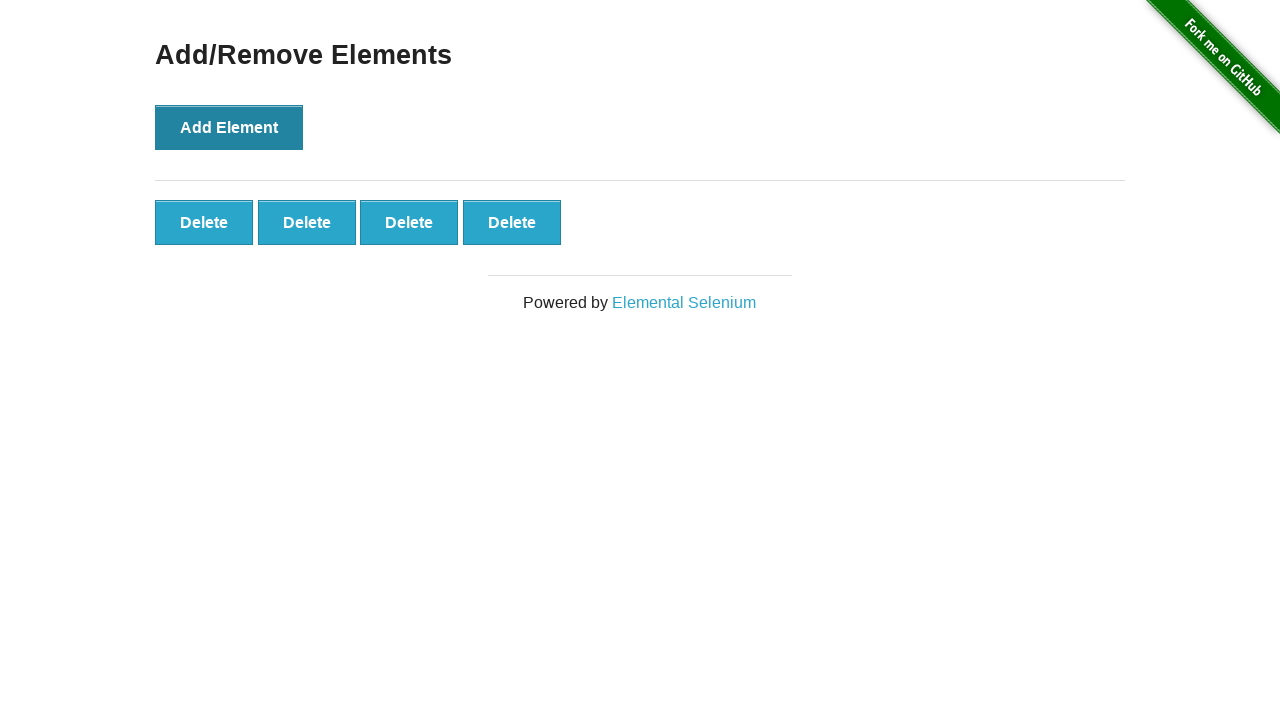

Clicked Add Element button (iteration 5/100) at (229, 127) on button:has-text('Add Element')
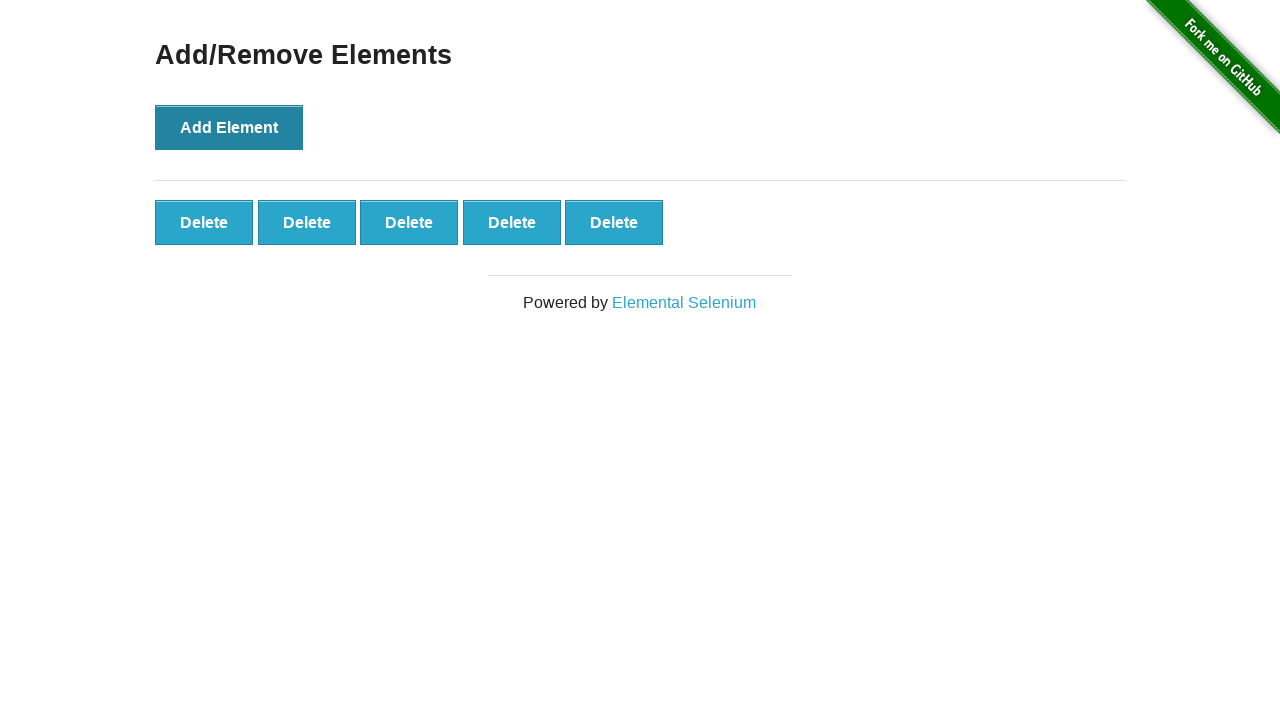

Clicked Add Element button (iteration 6/100) at (229, 127) on button:has-text('Add Element')
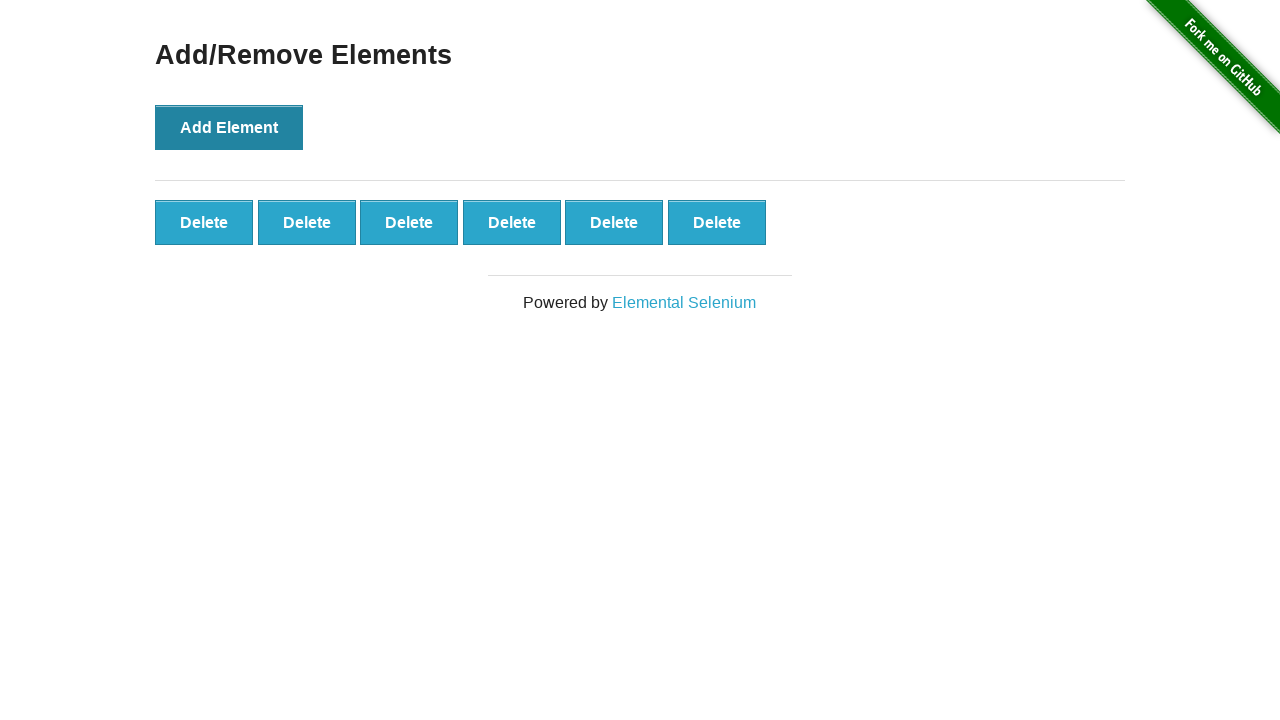

Clicked Add Element button (iteration 7/100) at (229, 127) on button:has-text('Add Element')
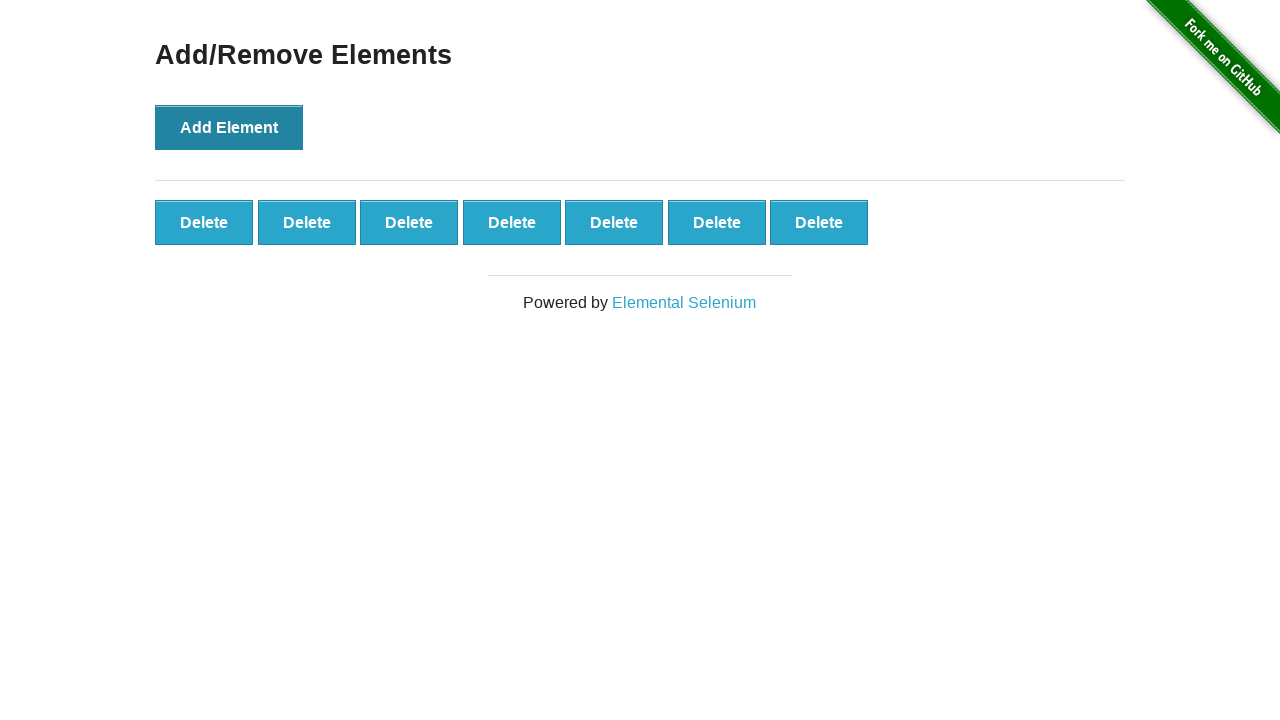

Clicked Add Element button (iteration 8/100) at (229, 127) on button:has-text('Add Element')
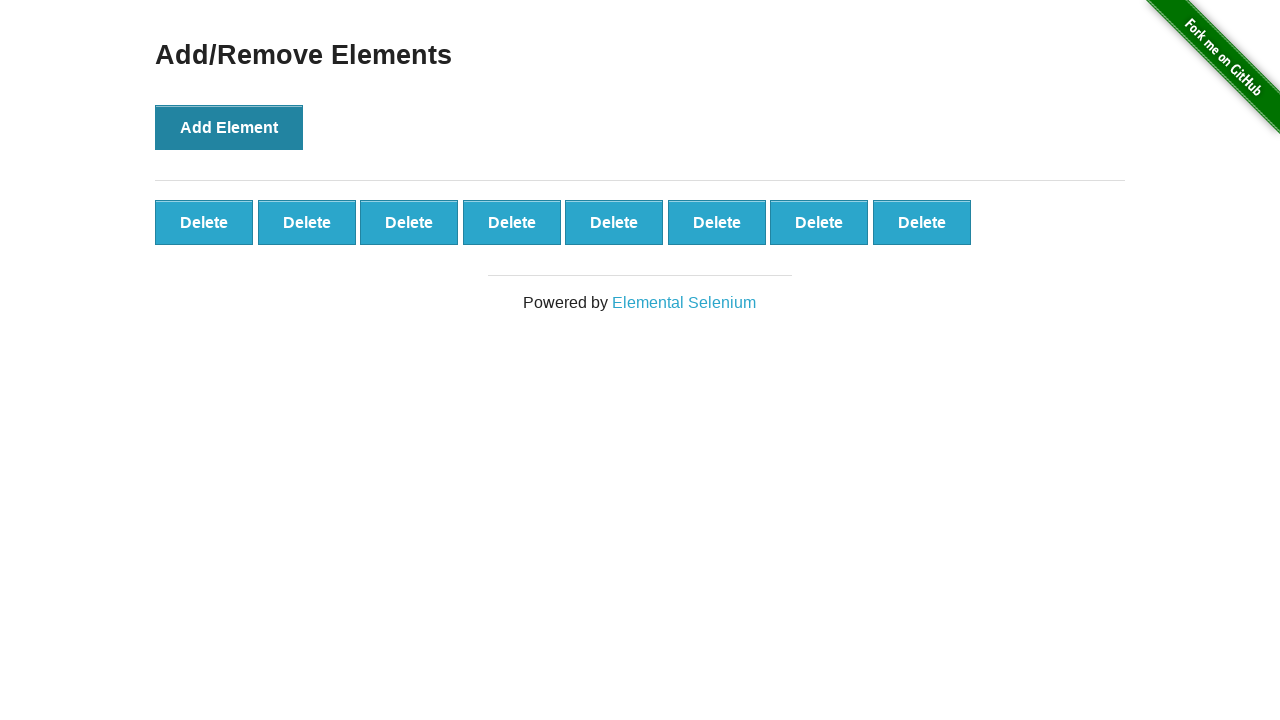

Clicked Add Element button (iteration 9/100) at (229, 127) on button:has-text('Add Element')
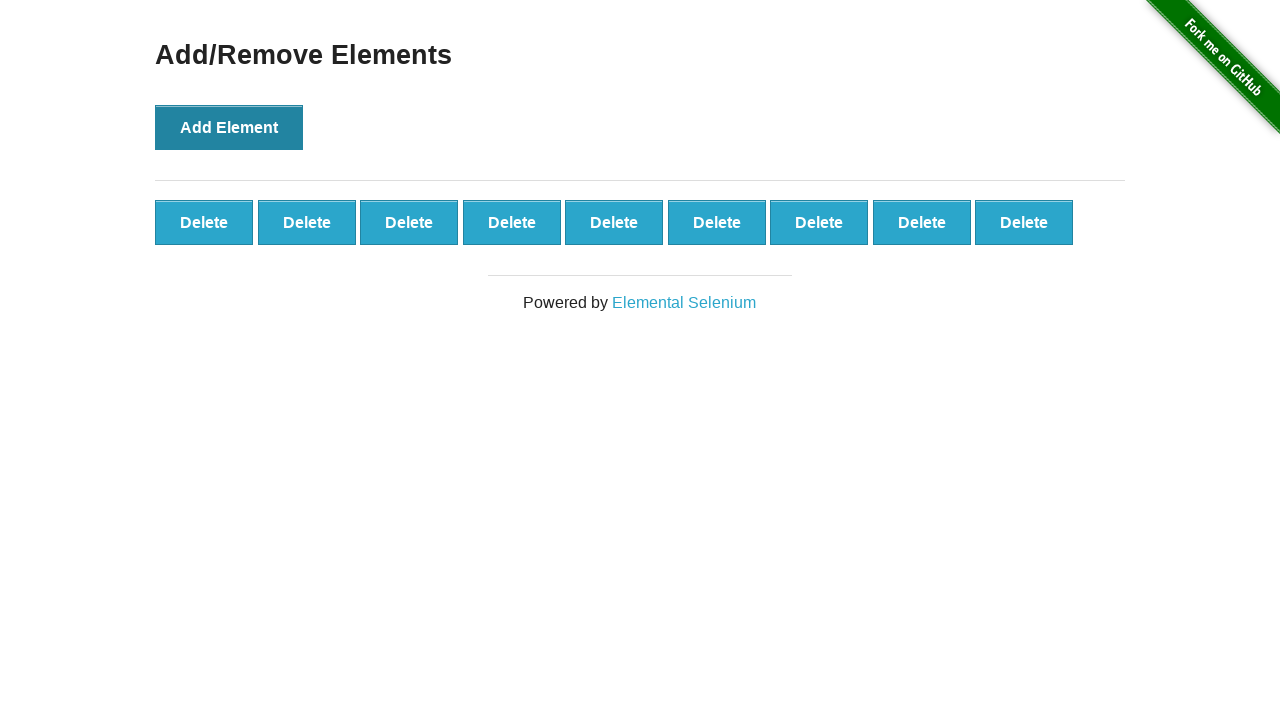

Clicked Add Element button (iteration 10/100) at (229, 127) on button:has-text('Add Element')
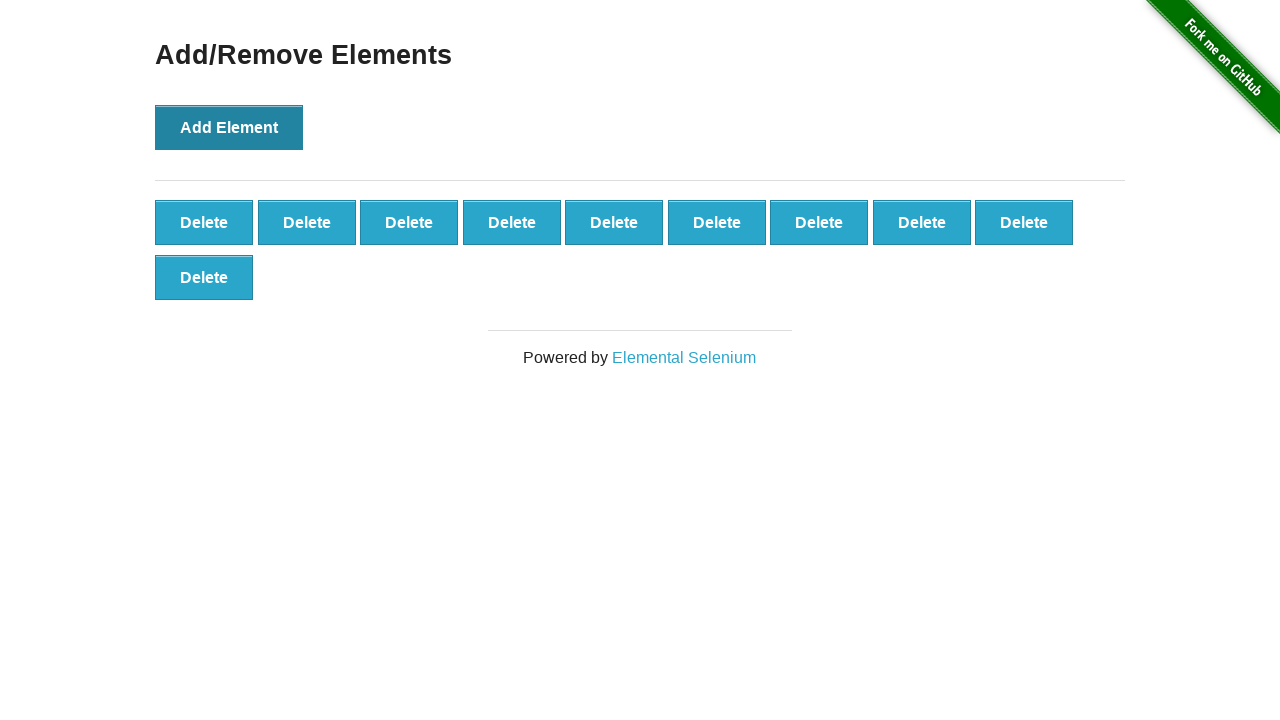

Clicked Add Element button (iteration 11/100) at (229, 127) on button:has-text('Add Element')
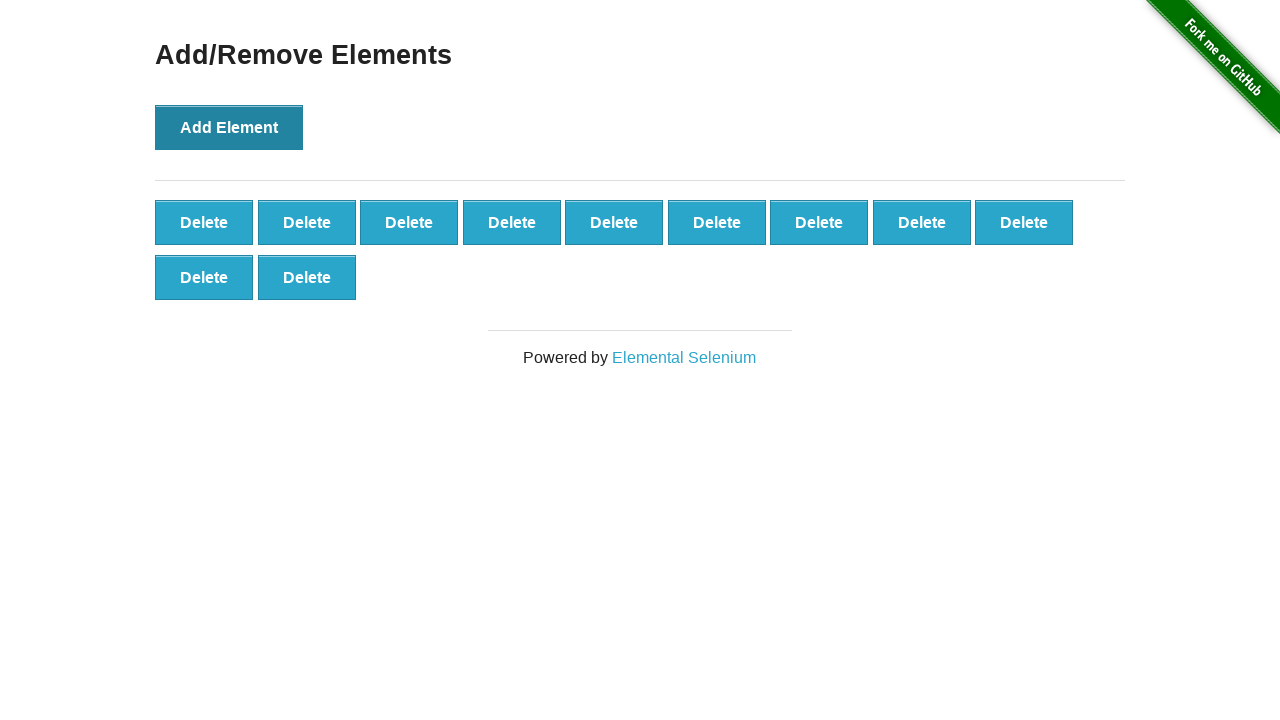

Clicked Add Element button (iteration 12/100) at (229, 127) on button:has-text('Add Element')
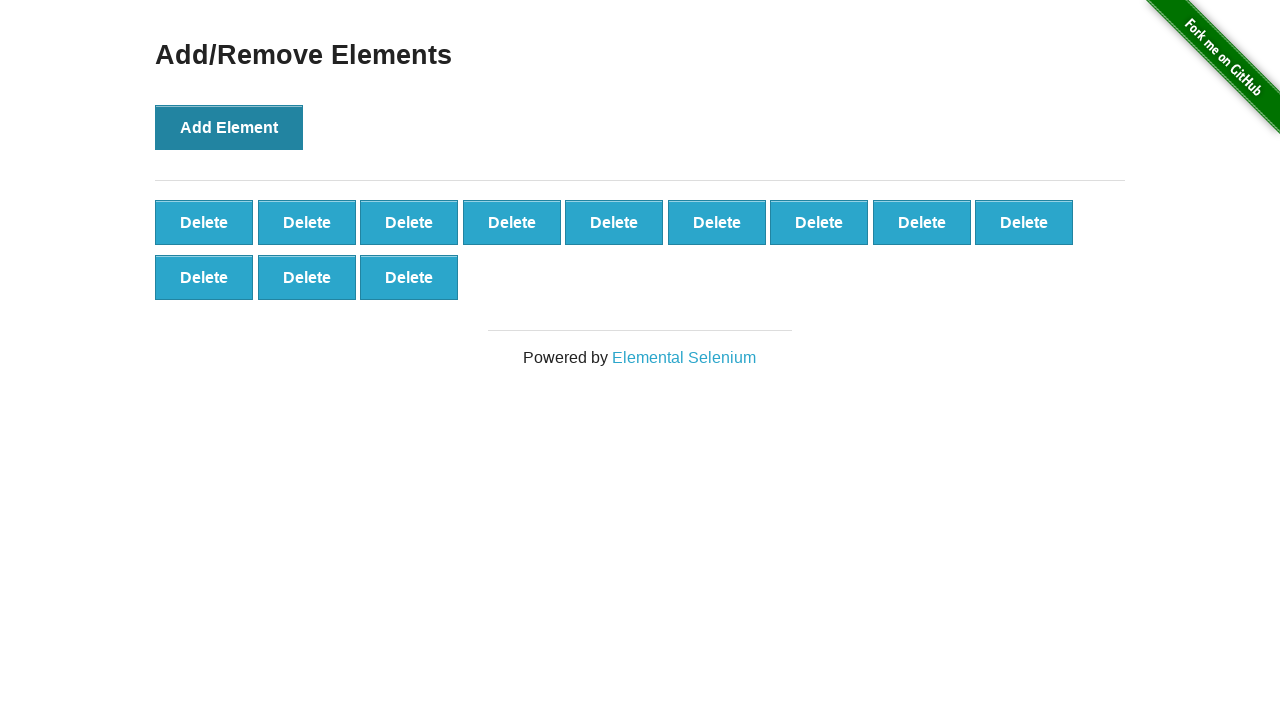

Clicked Add Element button (iteration 13/100) at (229, 127) on button:has-text('Add Element')
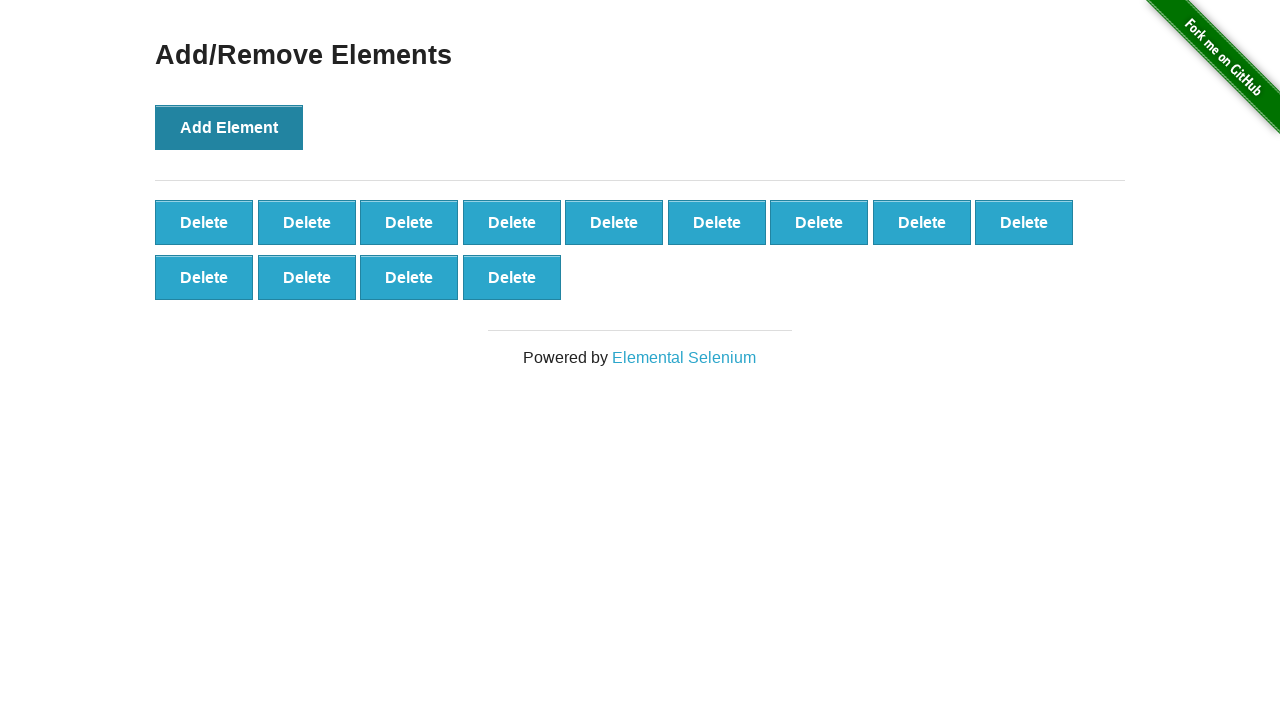

Clicked Add Element button (iteration 14/100) at (229, 127) on button:has-text('Add Element')
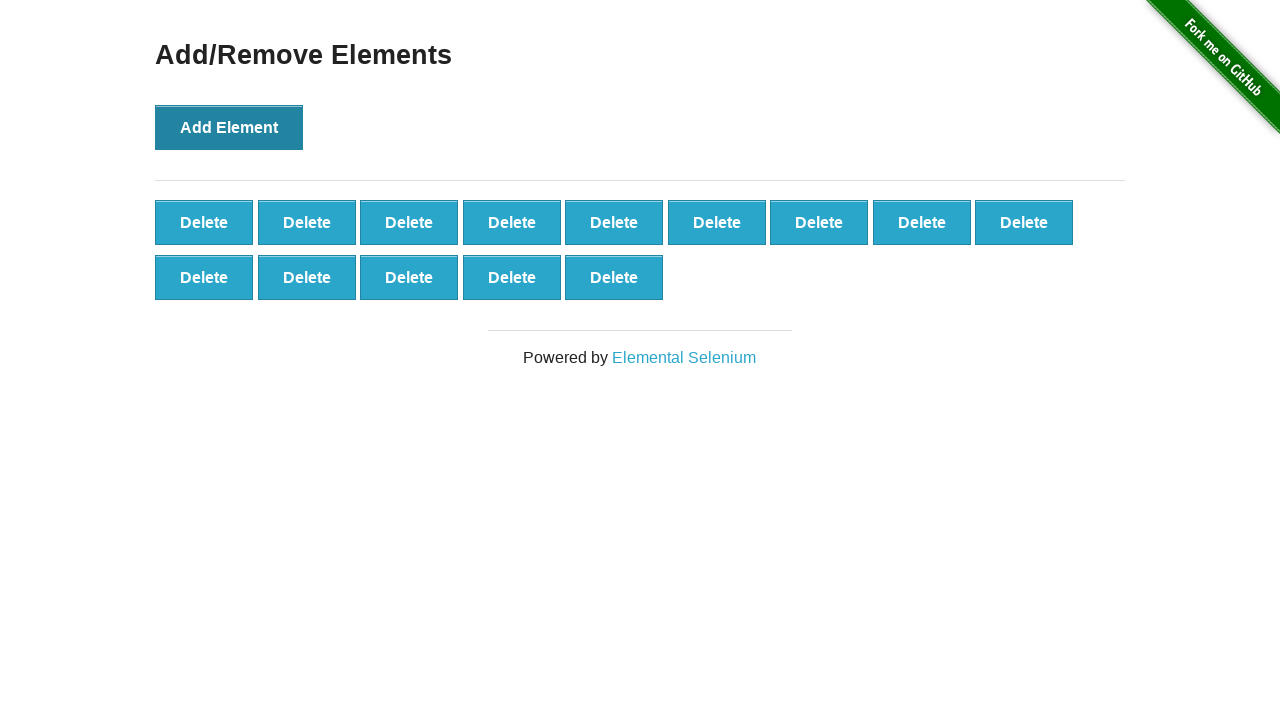

Clicked Add Element button (iteration 15/100) at (229, 127) on button:has-text('Add Element')
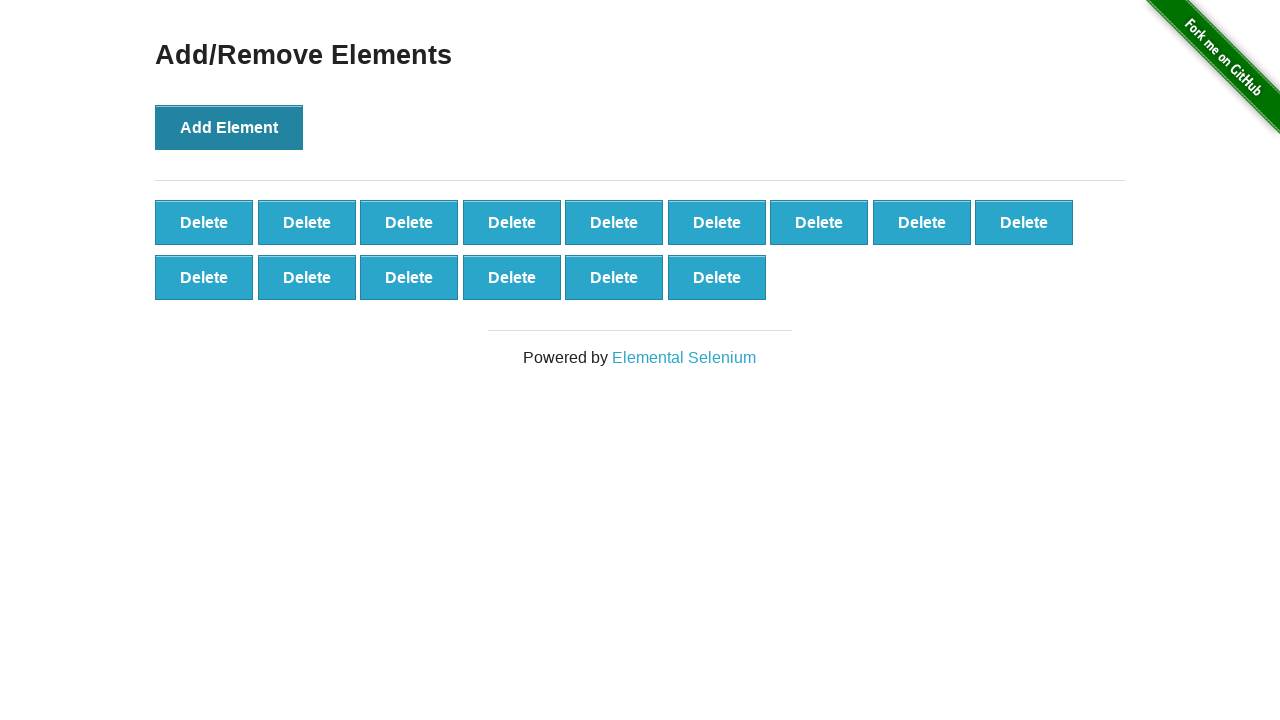

Clicked Add Element button (iteration 16/100) at (229, 127) on button:has-text('Add Element')
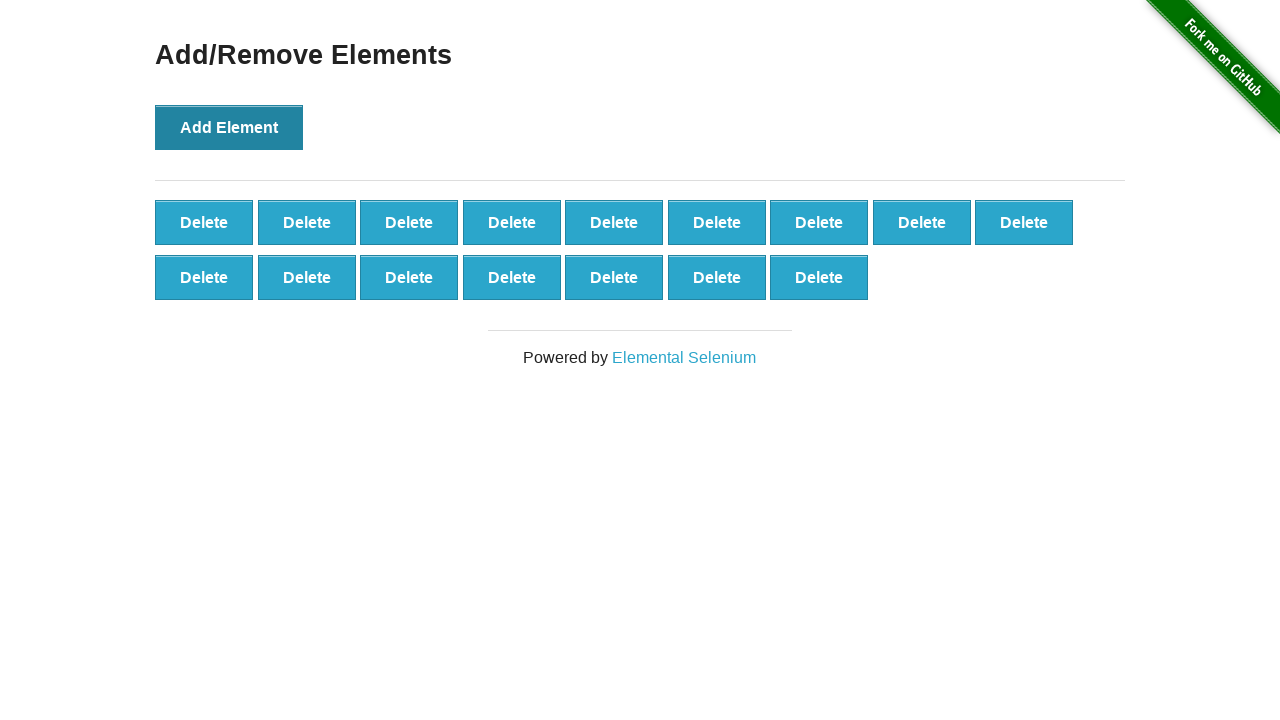

Clicked Add Element button (iteration 17/100) at (229, 127) on button:has-text('Add Element')
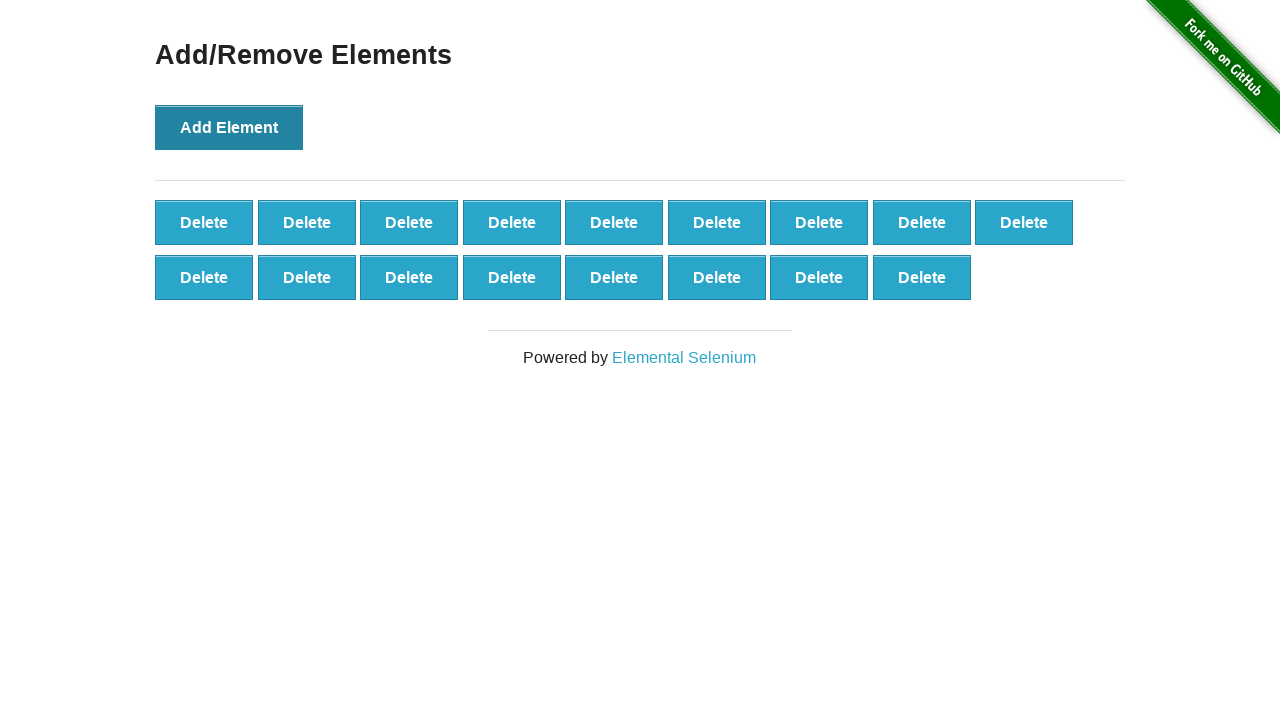

Clicked Add Element button (iteration 18/100) at (229, 127) on button:has-text('Add Element')
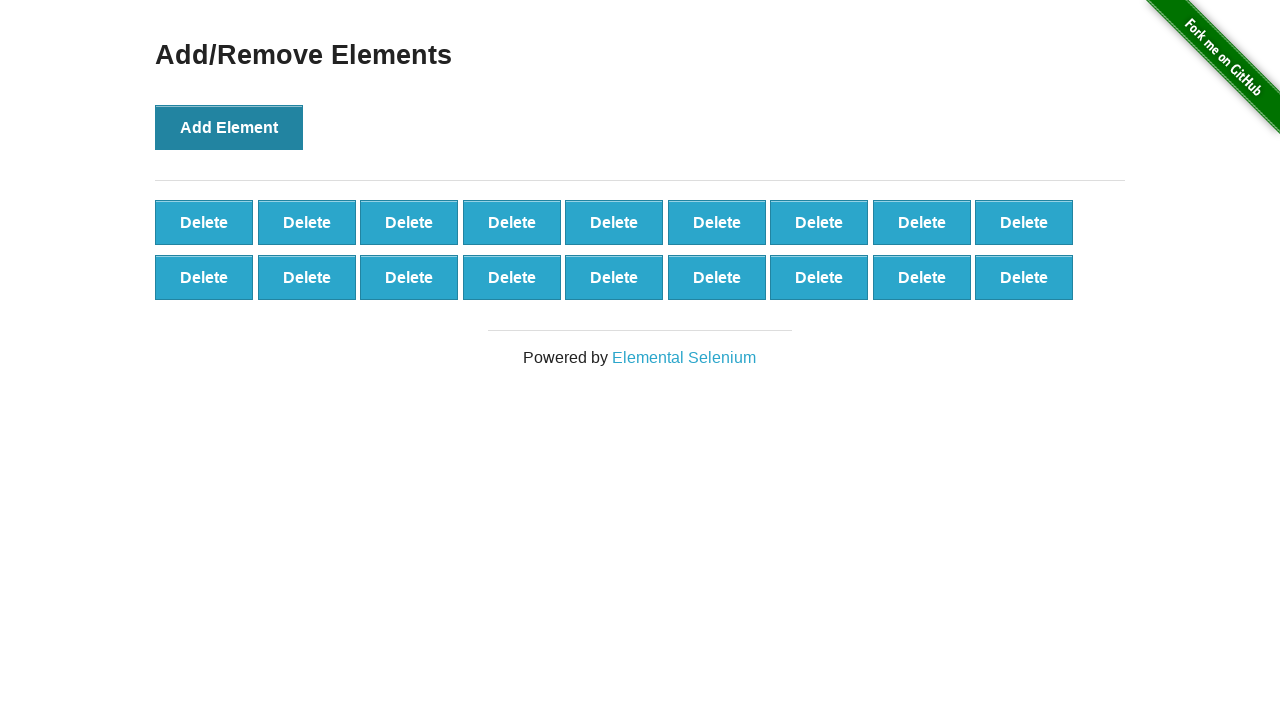

Clicked Add Element button (iteration 19/100) at (229, 127) on button:has-text('Add Element')
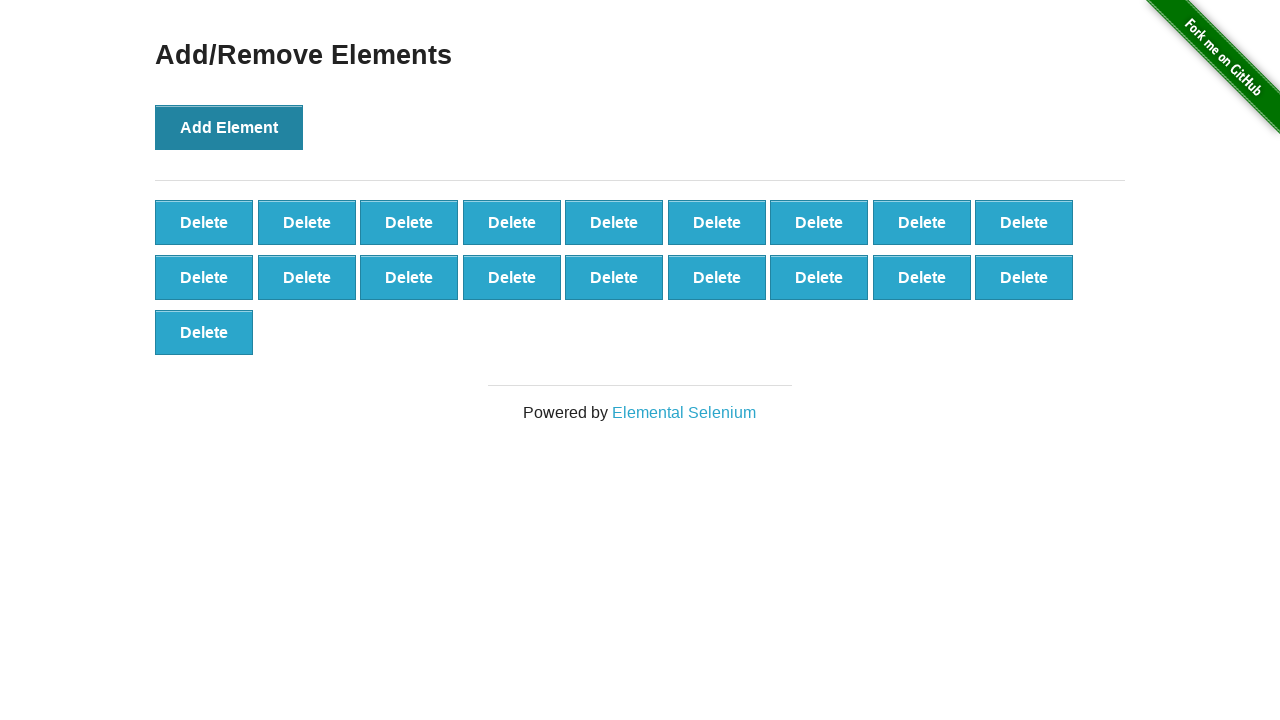

Clicked Add Element button (iteration 20/100) at (229, 127) on button:has-text('Add Element')
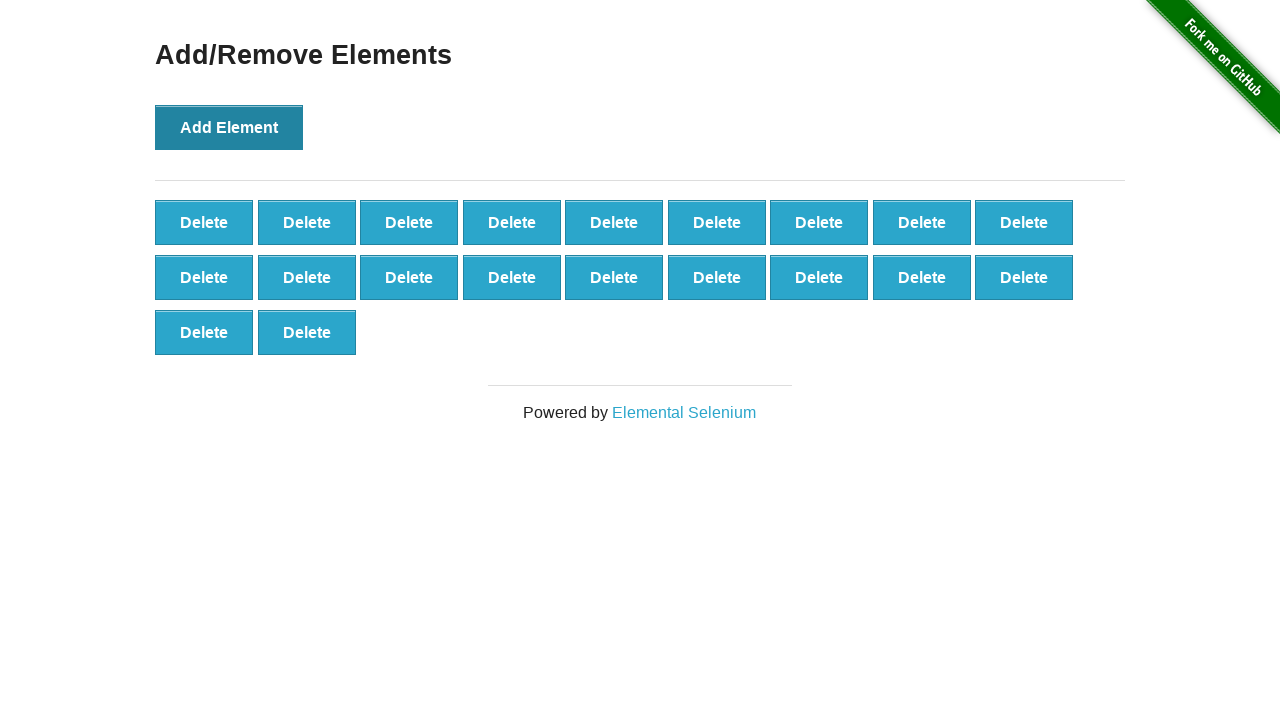

Clicked Add Element button (iteration 21/100) at (229, 127) on button:has-text('Add Element')
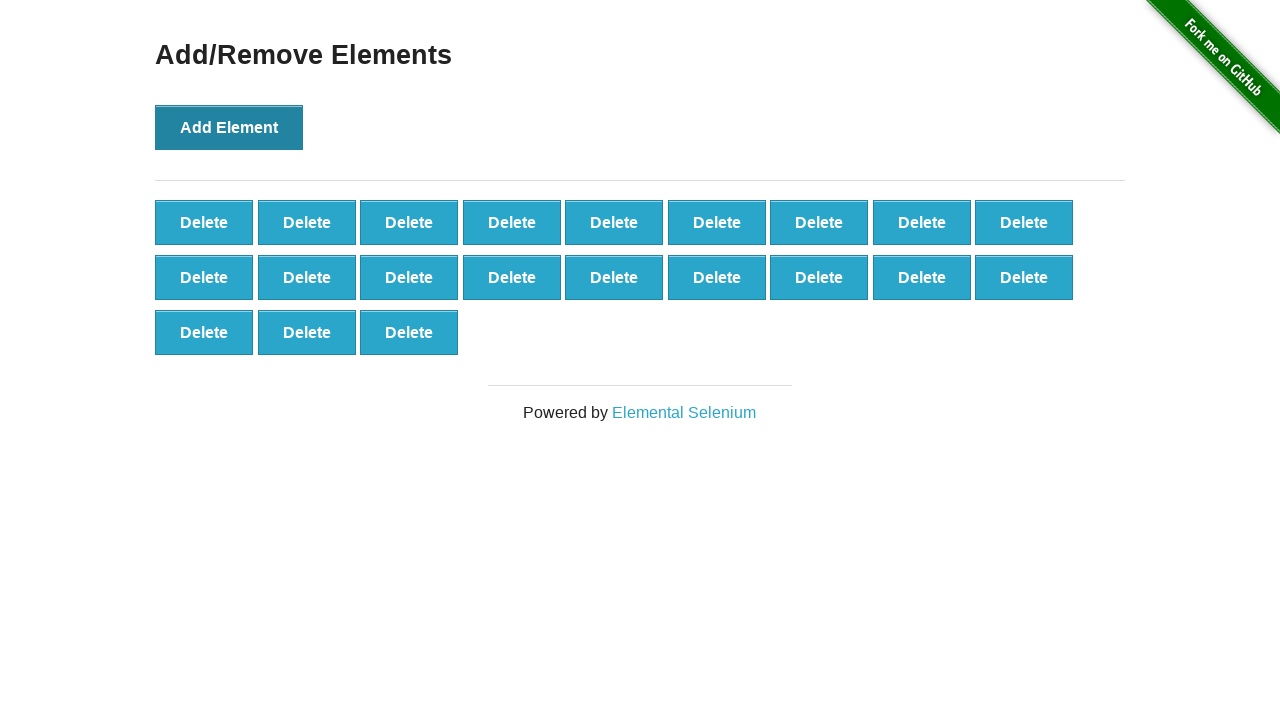

Clicked Add Element button (iteration 22/100) at (229, 127) on button:has-text('Add Element')
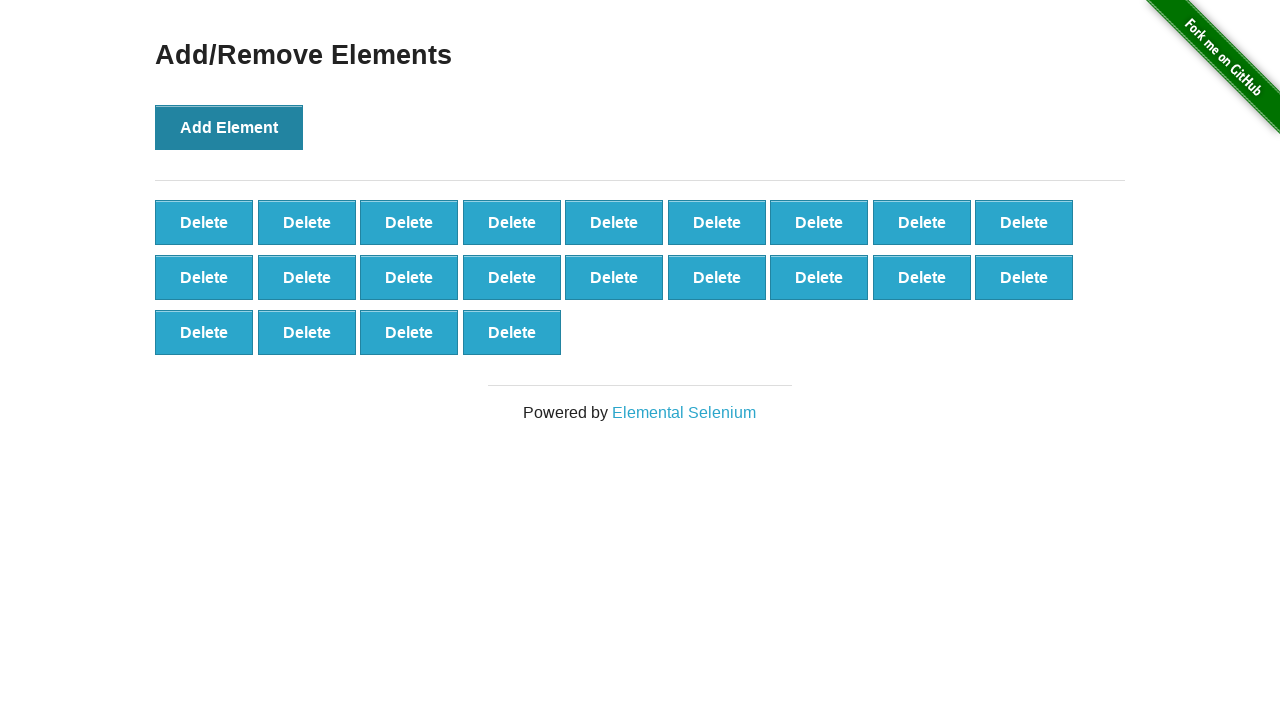

Clicked Add Element button (iteration 23/100) at (229, 127) on button:has-text('Add Element')
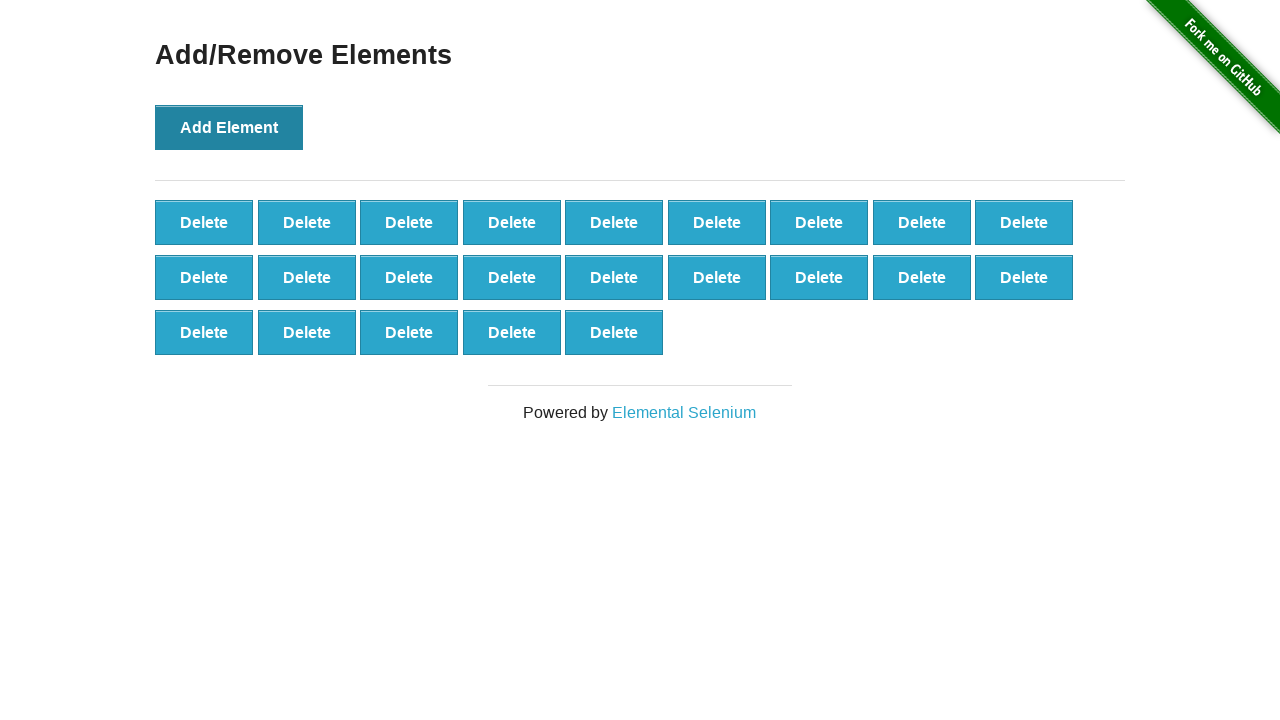

Clicked Add Element button (iteration 24/100) at (229, 127) on button:has-text('Add Element')
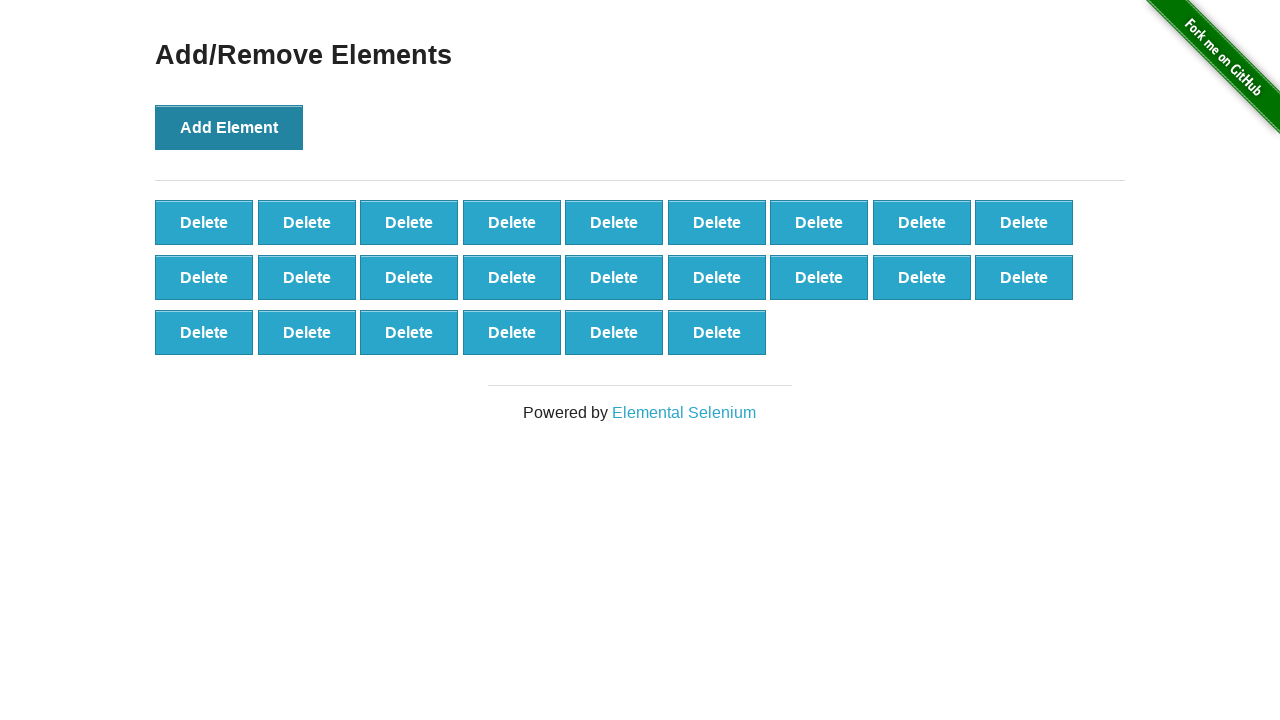

Clicked Add Element button (iteration 25/100) at (229, 127) on button:has-text('Add Element')
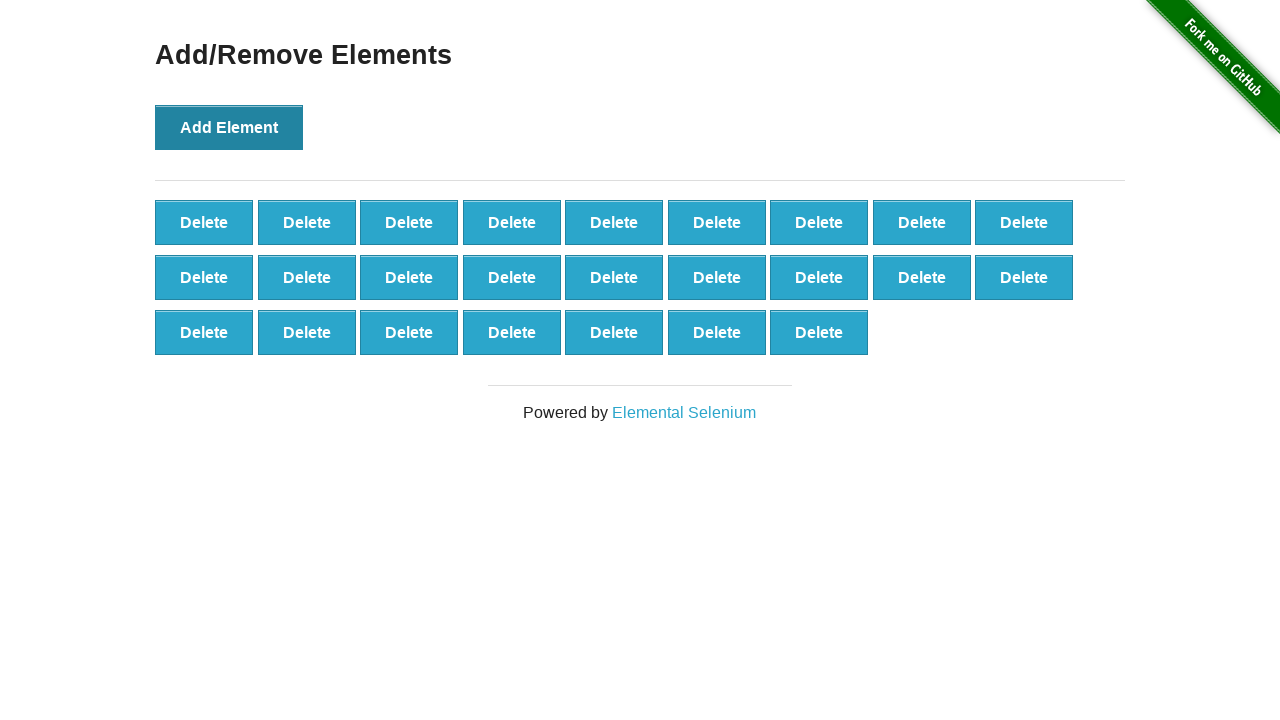

Clicked Add Element button (iteration 26/100) at (229, 127) on button:has-text('Add Element')
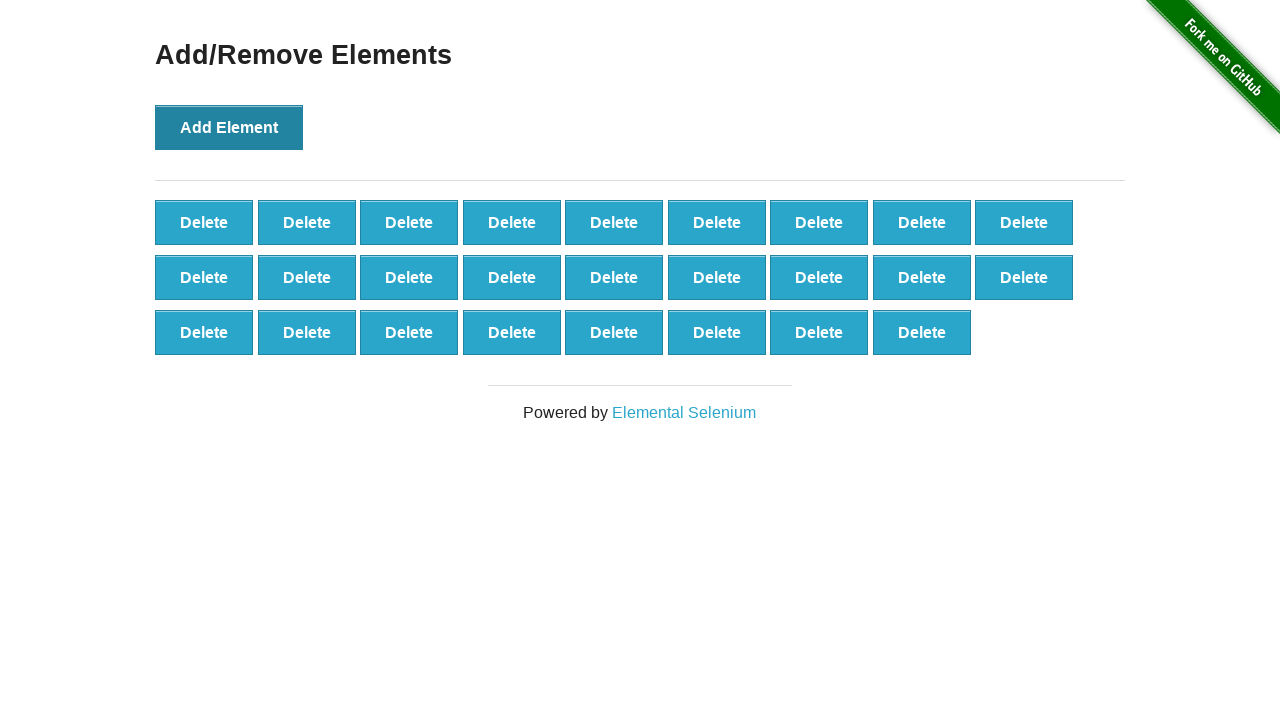

Clicked Add Element button (iteration 27/100) at (229, 127) on button:has-text('Add Element')
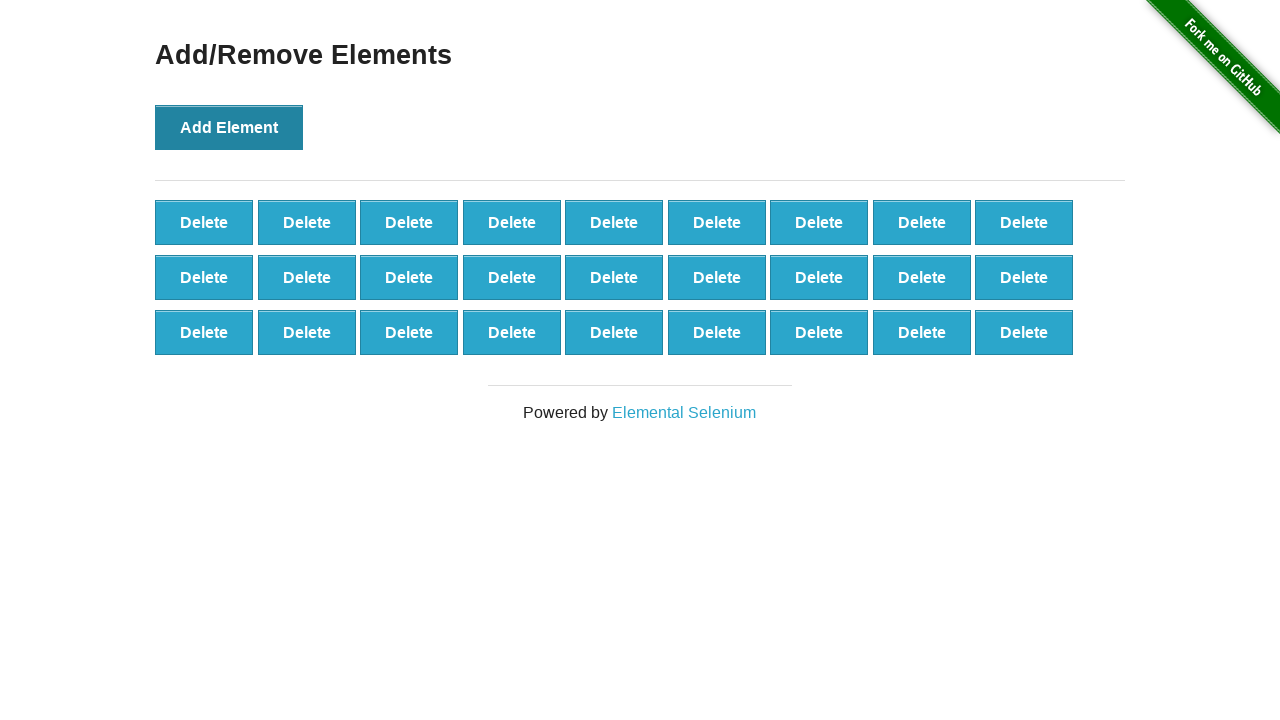

Clicked Add Element button (iteration 28/100) at (229, 127) on button:has-text('Add Element')
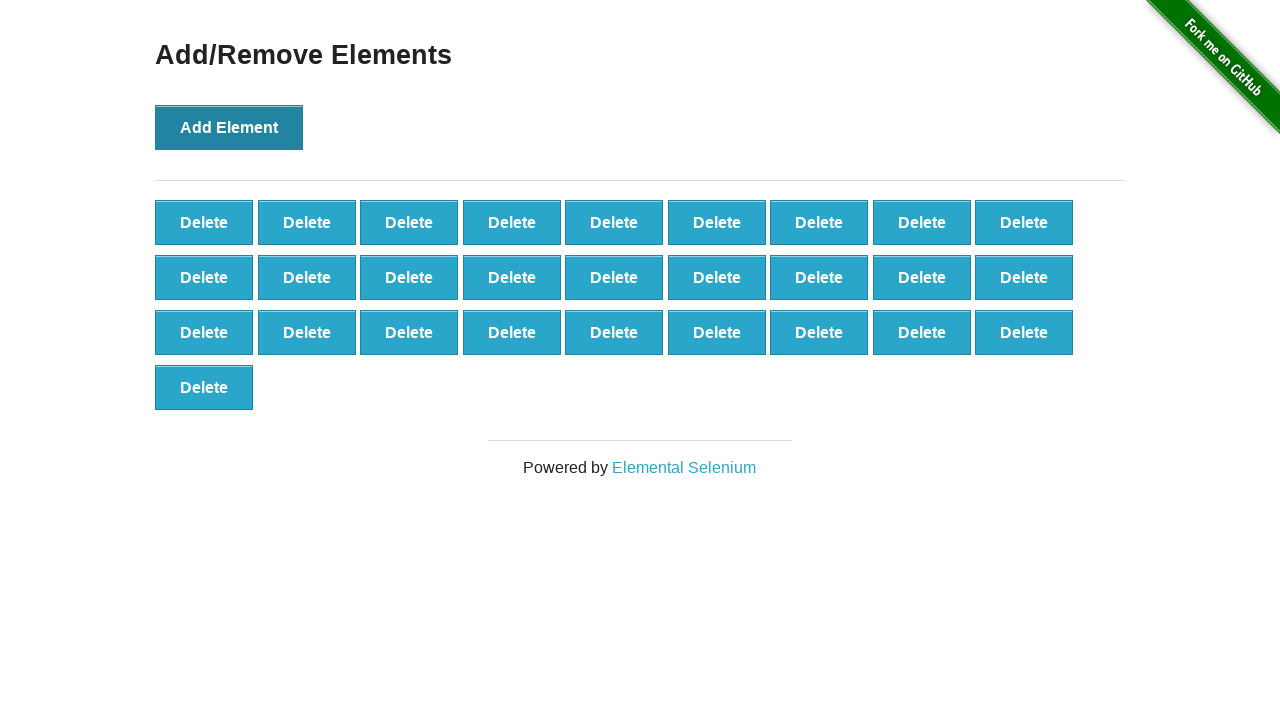

Clicked Add Element button (iteration 29/100) at (229, 127) on button:has-text('Add Element')
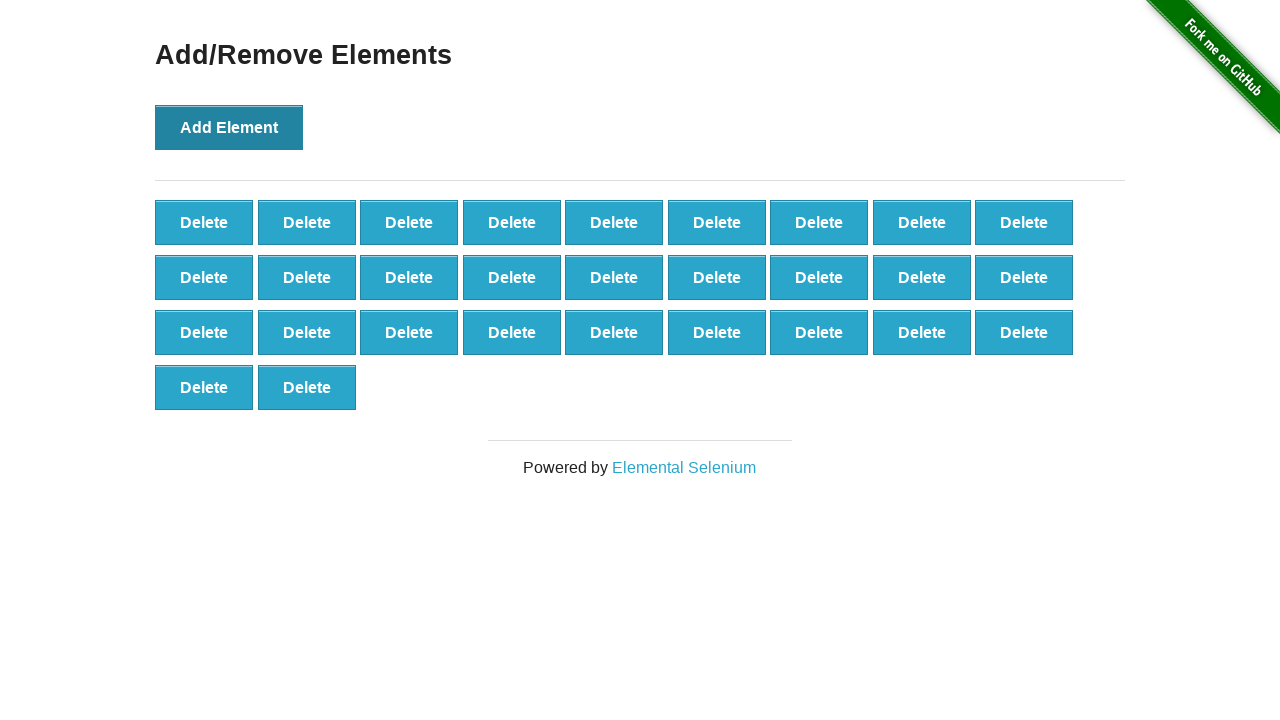

Clicked Add Element button (iteration 30/100) at (229, 127) on button:has-text('Add Element')
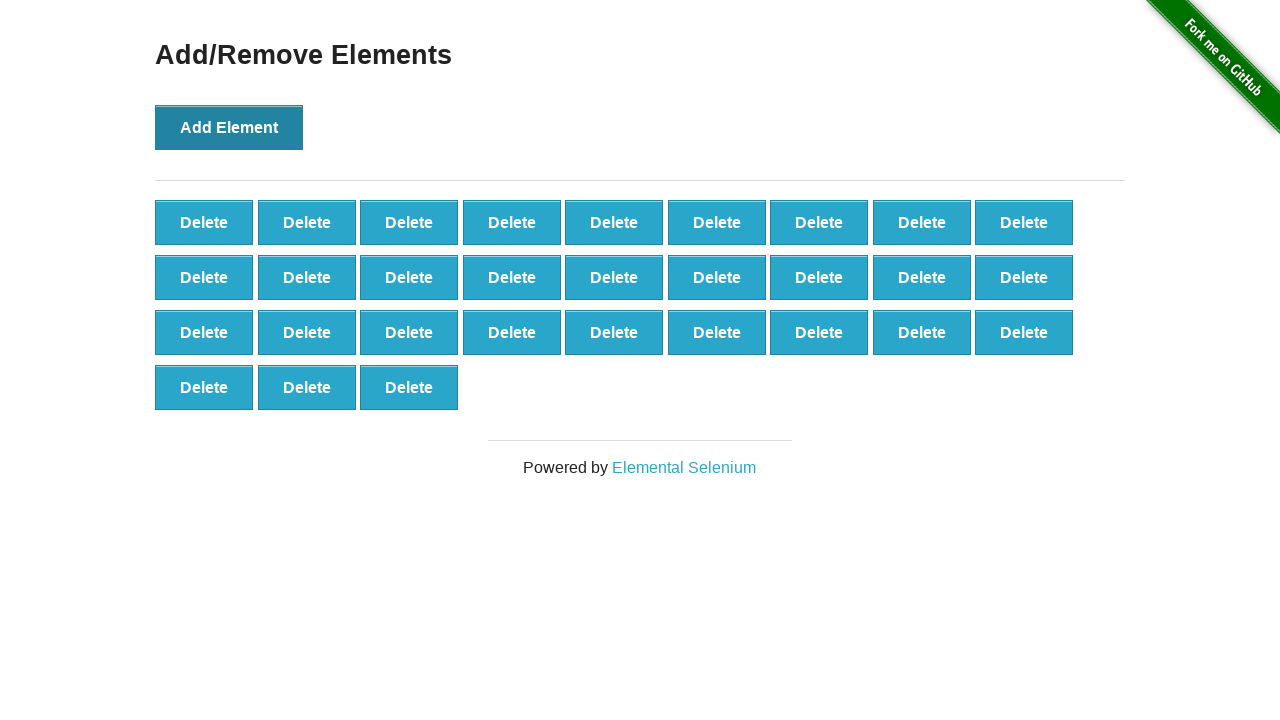

Clicked Add Element button (iteration 31/100) at (229, 127) on button:has-text('Add Element')
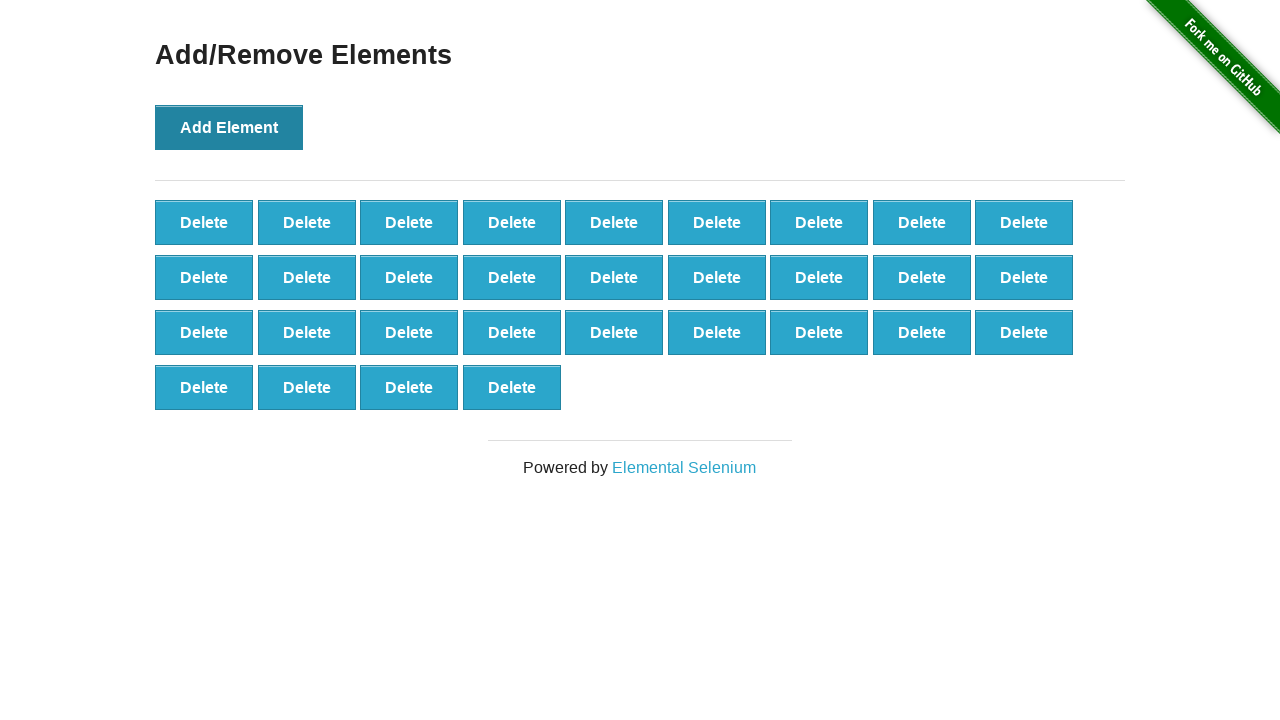

Clicked Add Element button (iteration 32/100) at (229, 127) on button:has-text('Add Element')
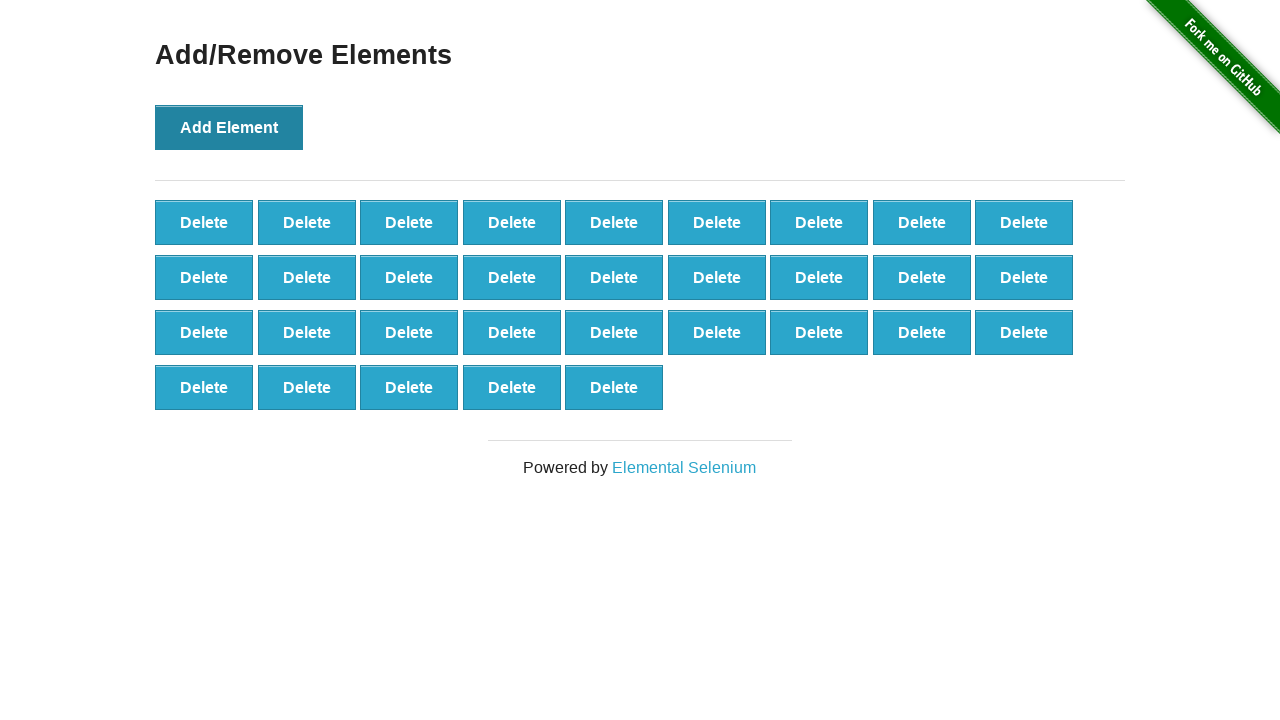

Clicked Add Element button (iteration 33/100) at (229, 127) on button:has-text('Add Element')
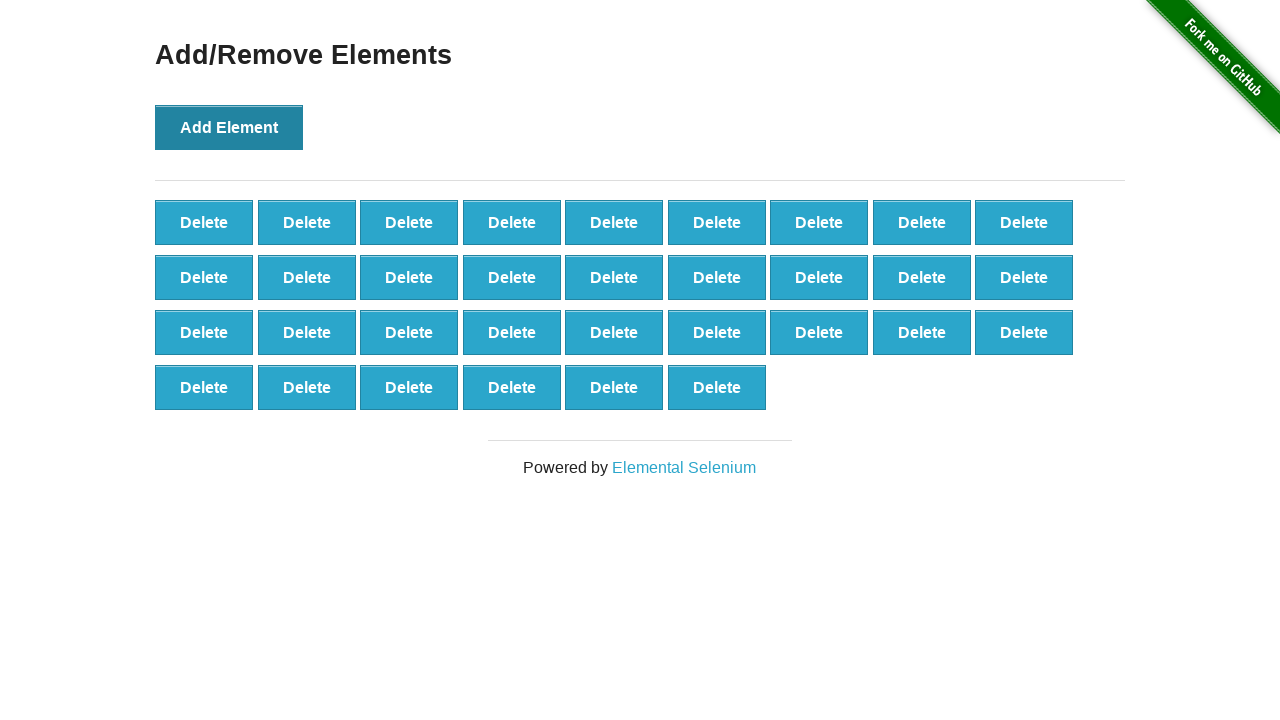

Clicked Add Element button (iteration 34/100) at (229, 127) on button:has-text('Add Element')
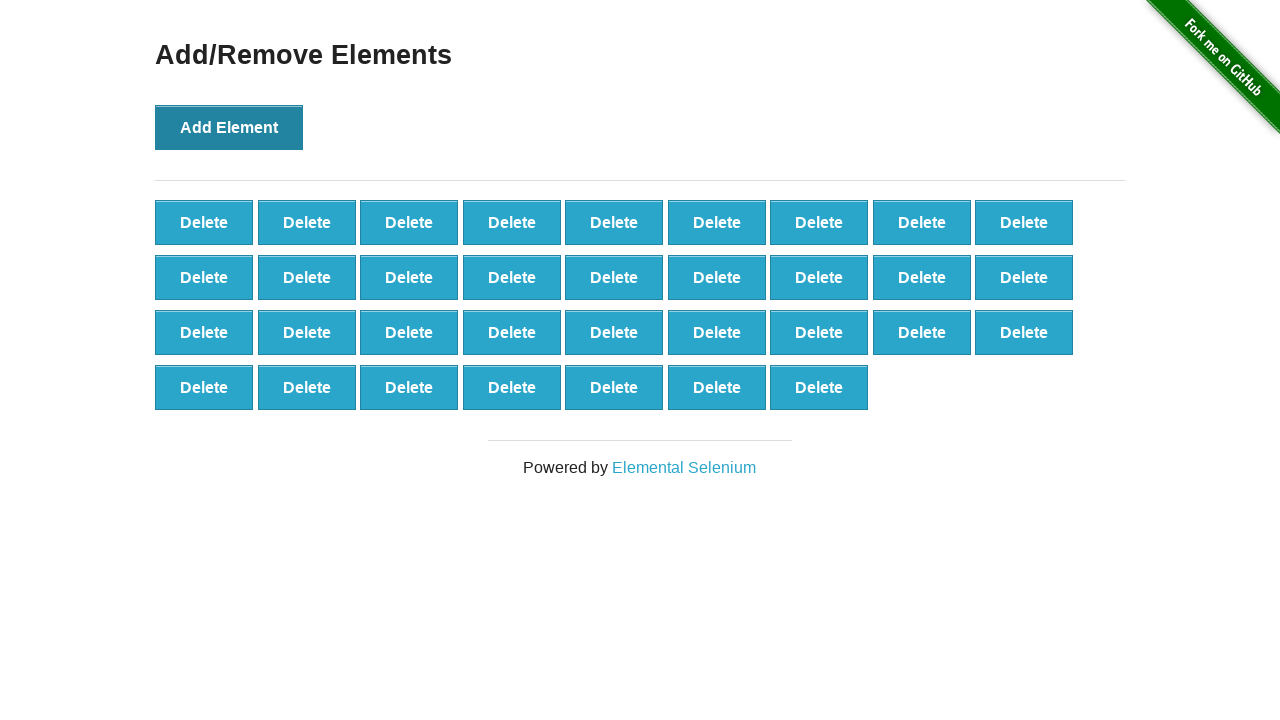

Clicked Add Element button (iteration 35/100) at (229, 127) on button:has-text('Add Element')
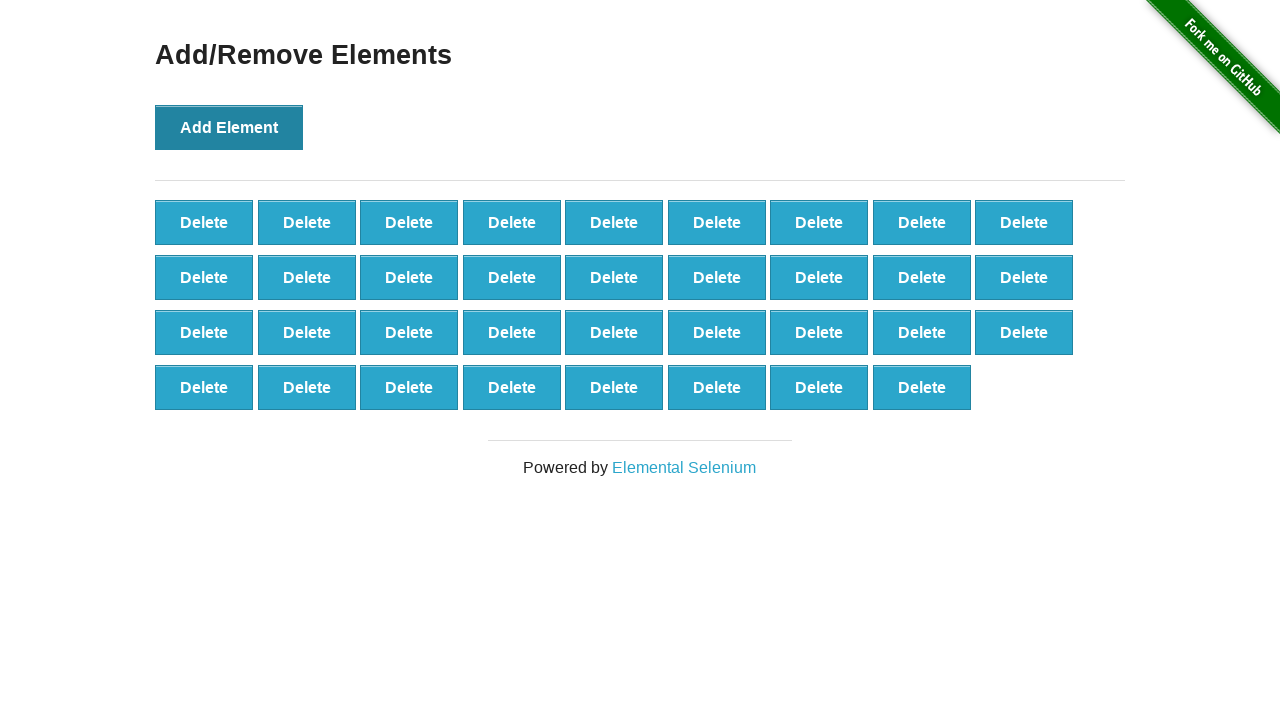

Clicked Add Element button (iteration 36/100) at (229, 127) on button:has-text('Add Element')
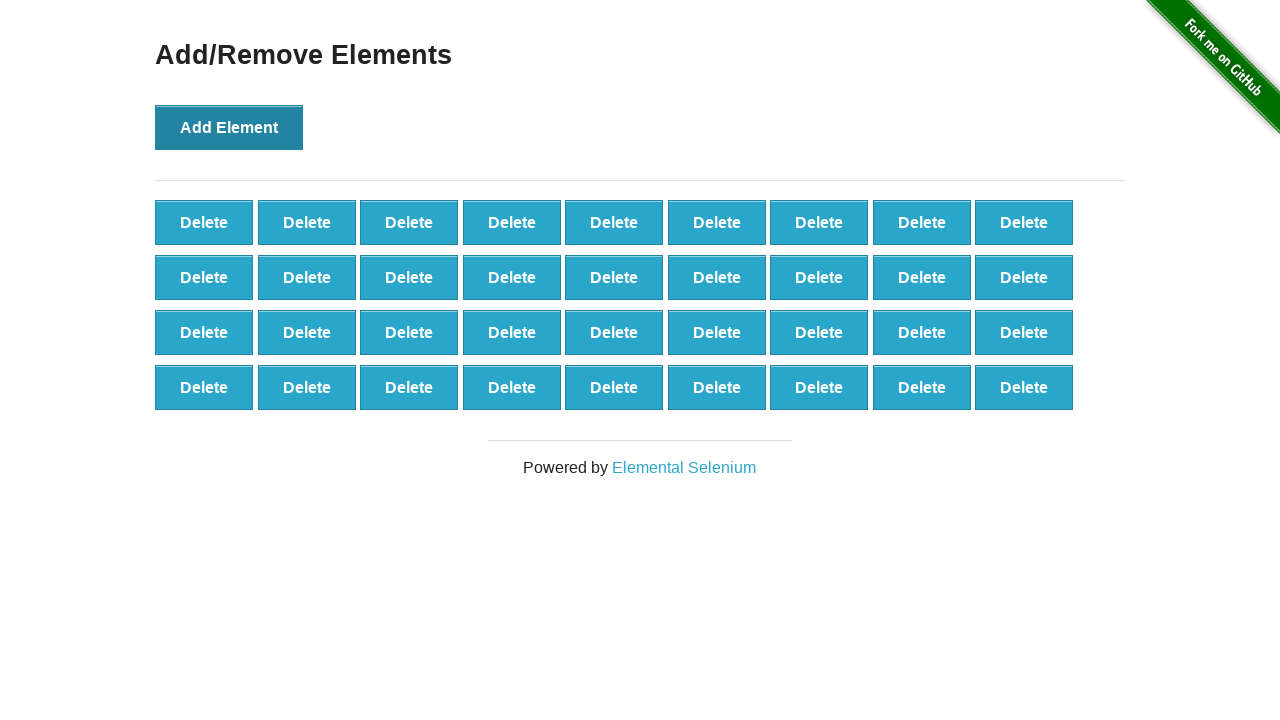

Clicked Add Element button (iteration 37/100) at (229, 127) on button:has-text('Add Element')
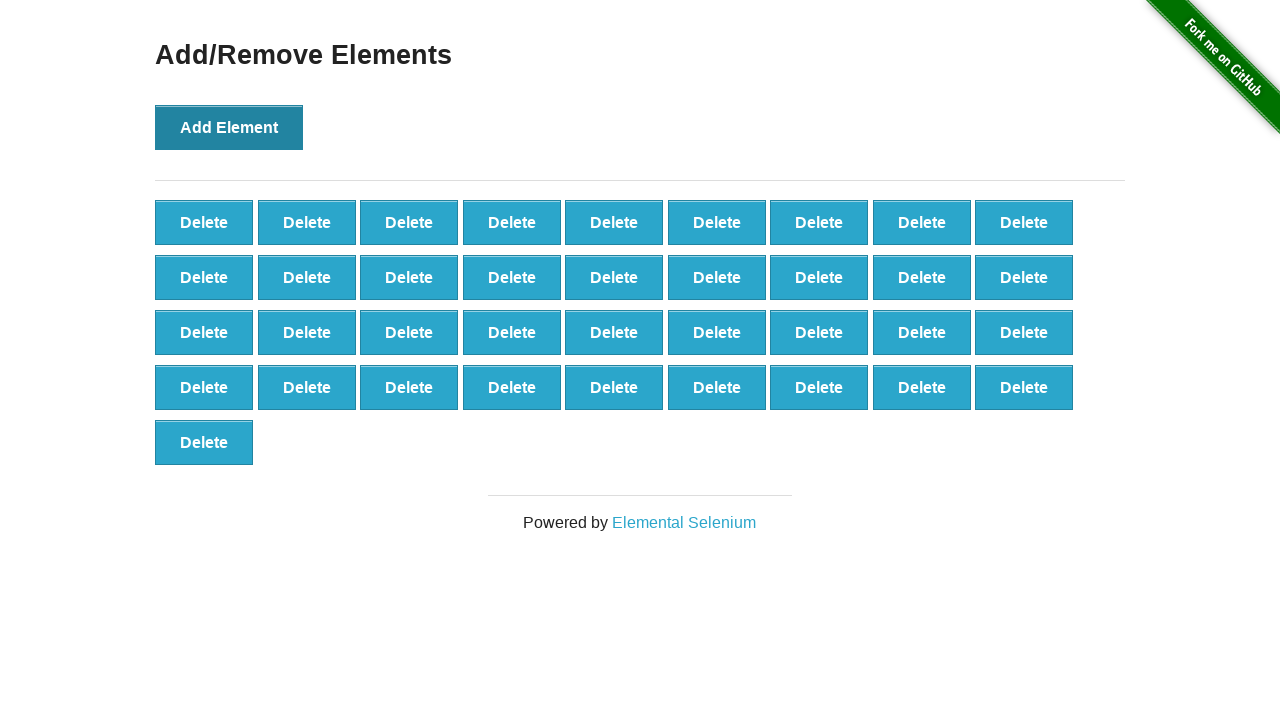

Clicked Add Element button (iteration 38/100) at (229, 127) on button:has-text('Add Element')
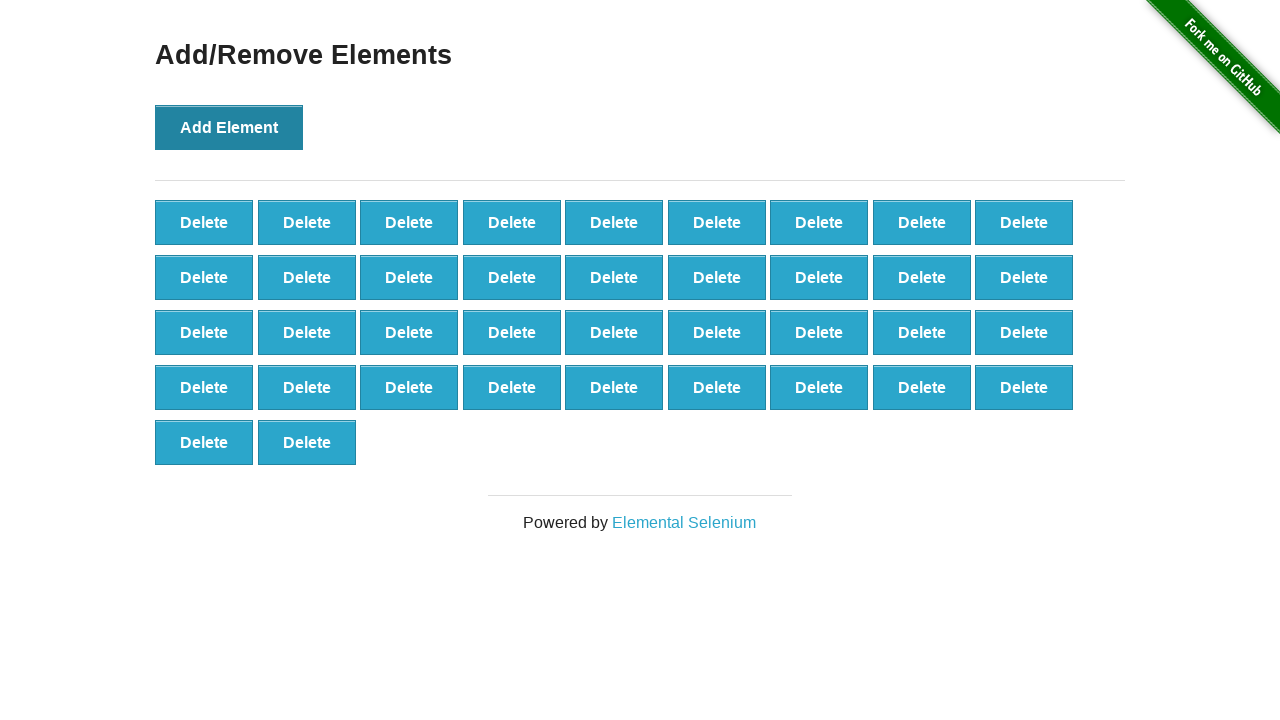

Clicked Add Element button (iteration 39/100) at (229, 127) on button:has-text('Add Element')
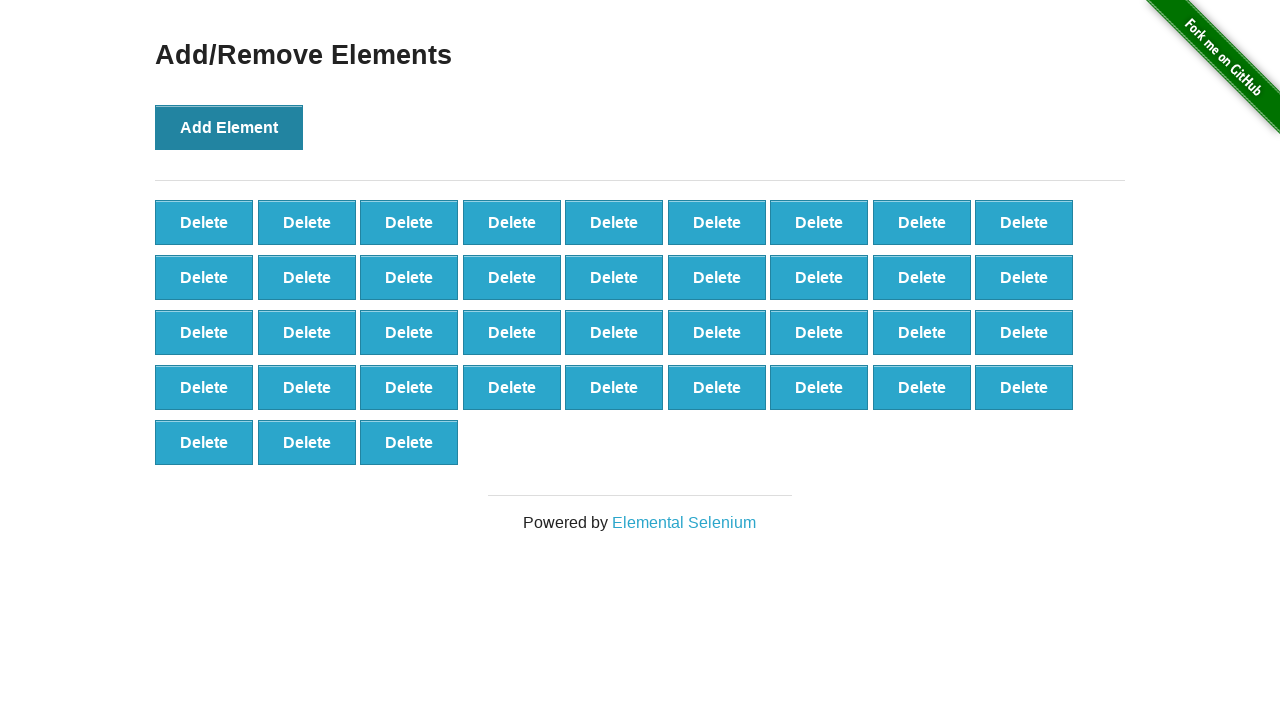

Clicked Add Element button (iteration 40/100) at (229, 127) on button:has-text('Add Element')
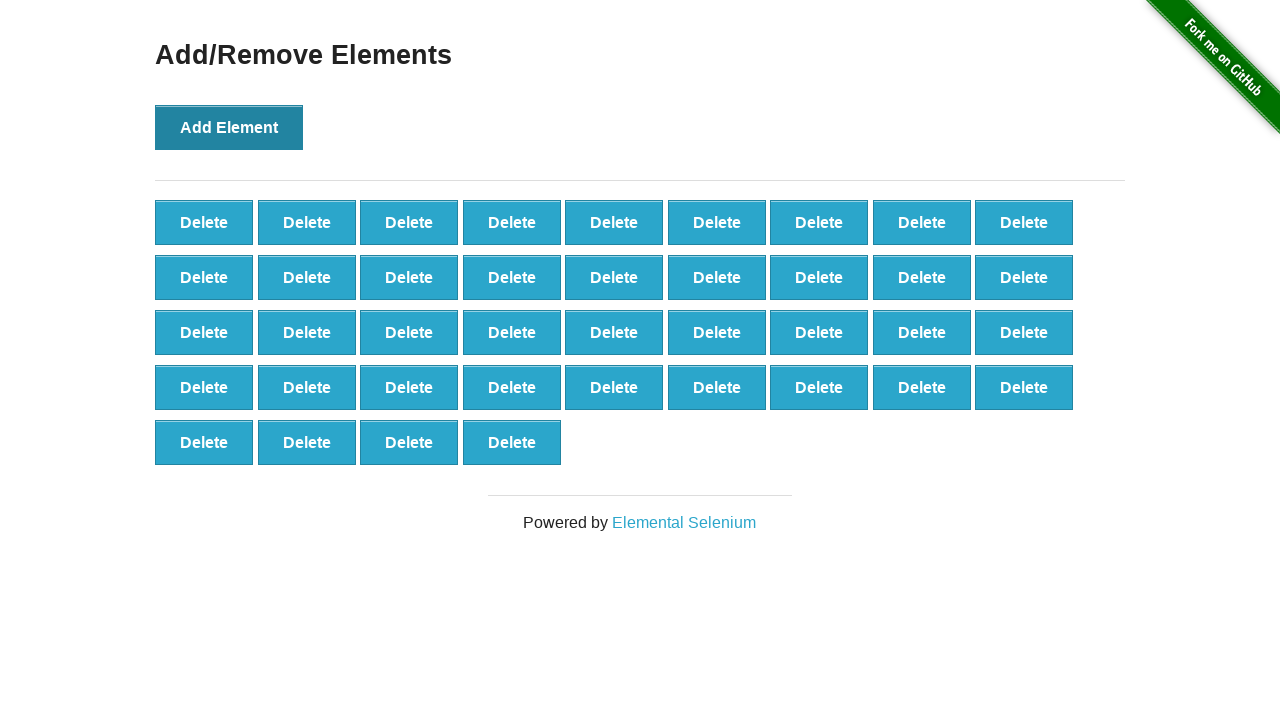

Clicked Add Element button (iteration 41/100) at (229, 127) on button:has-text('Add Element')
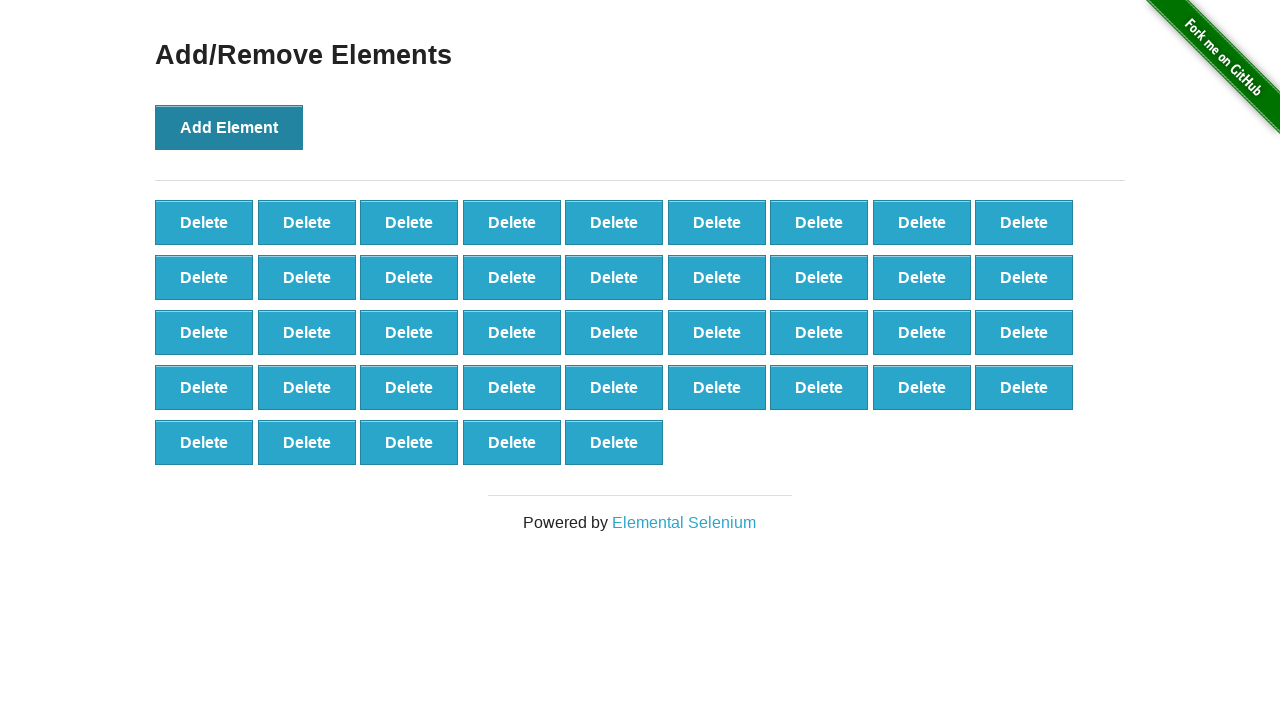

Clicked Add Element button (iteration 42/100) at (229, 127) on button:has-text('Add Element')
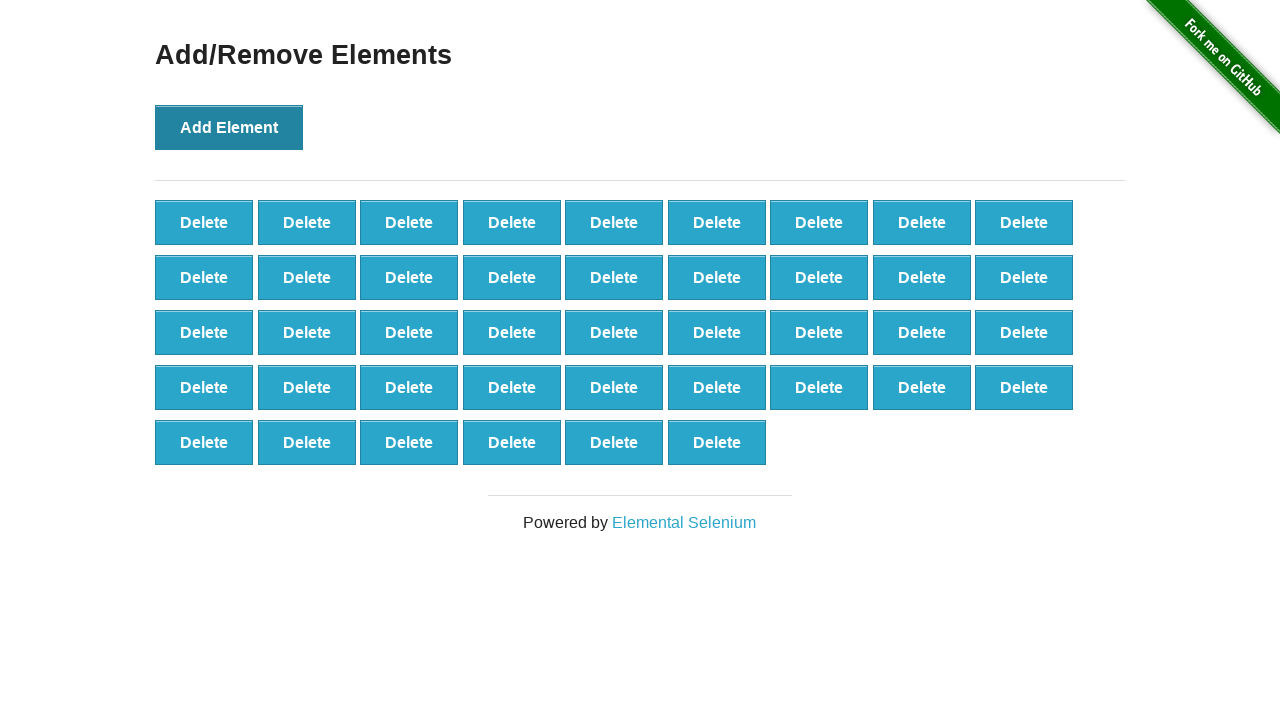

Clicked Add Element button (iteration 43/100) at (229, 127) on button:has-text('Add Element')
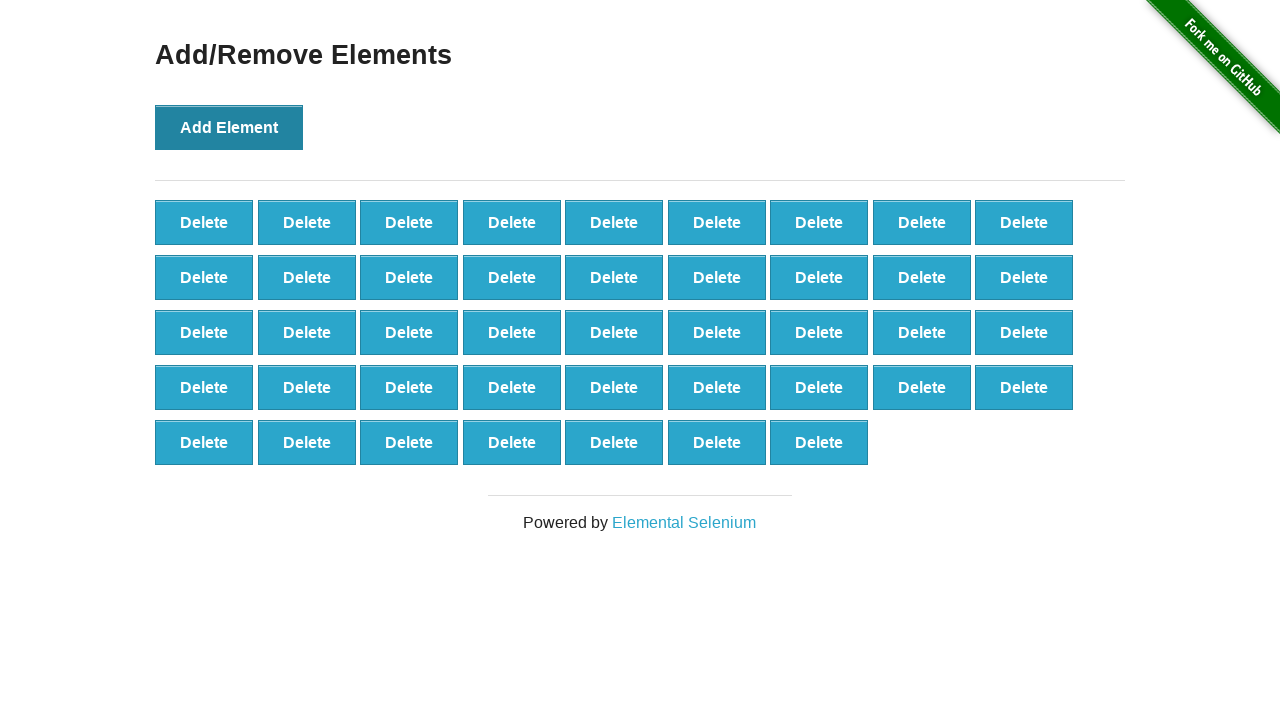

Clicked Add Element button (iteration 44/100) at (229, 127) on button:has-text('Add Element')
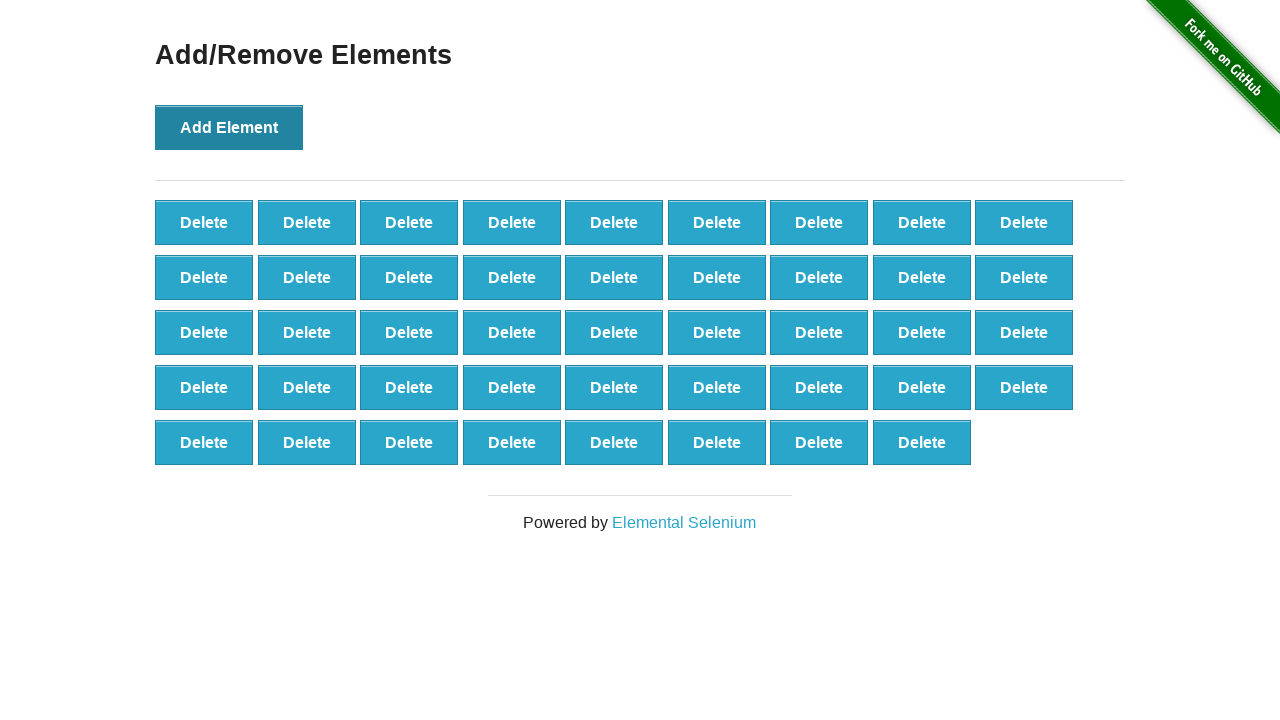

Clicked Add Element button (iteration 45/100) at (229, 127) on button:has-text('Add Element')
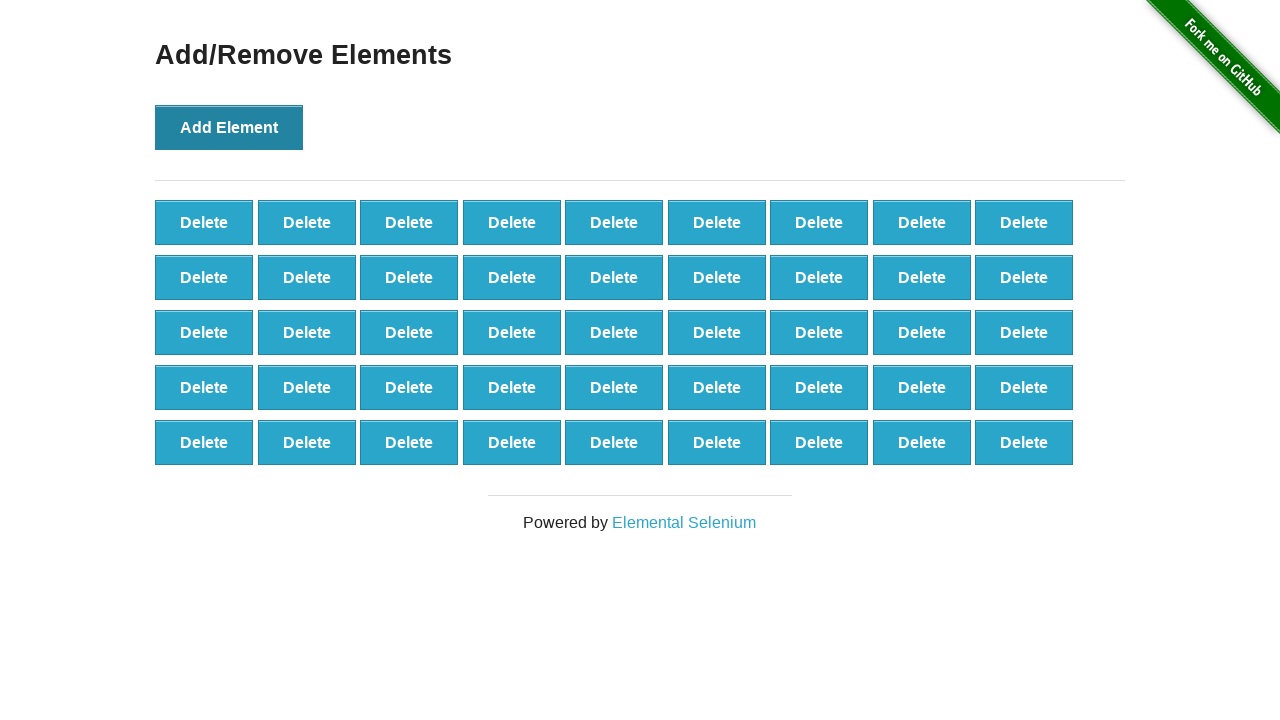

Clicked Add Element button (iteration 46/100) at (229, 127) on button:has-text('Add Element')
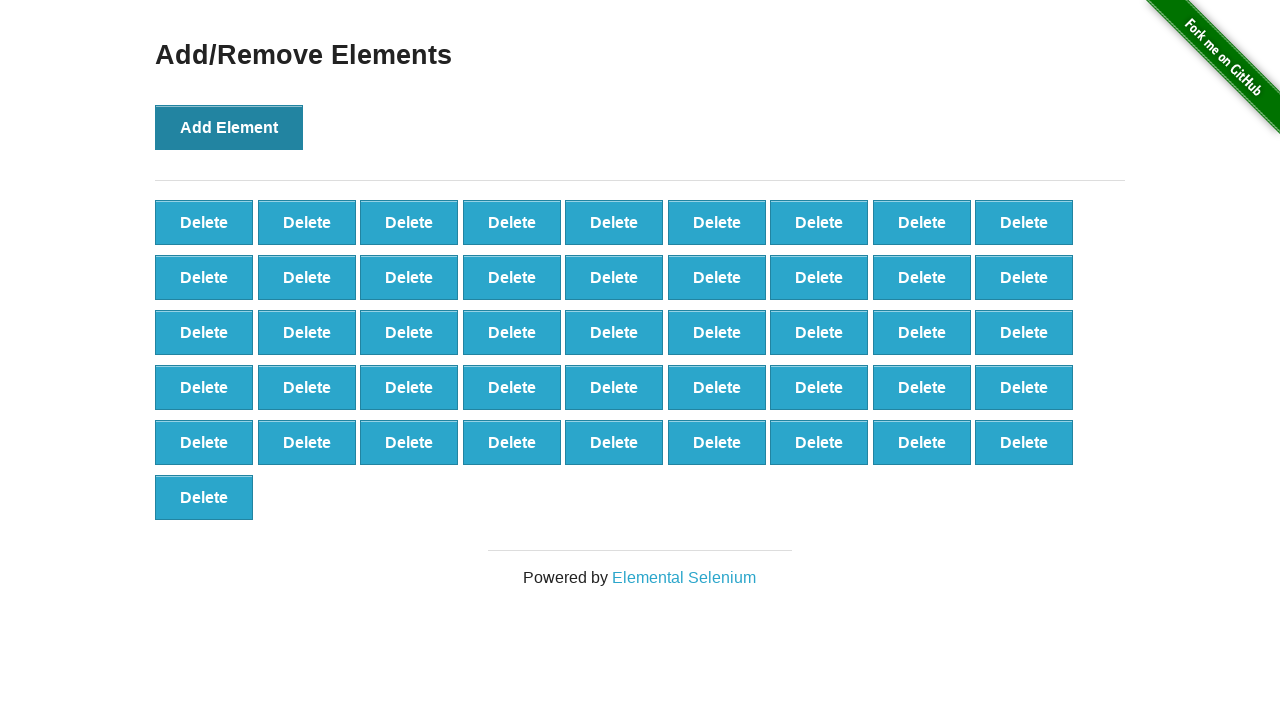

Clicked Add Element button (iteration 47/100) at (229, 127) on button:has-text('Add Element')
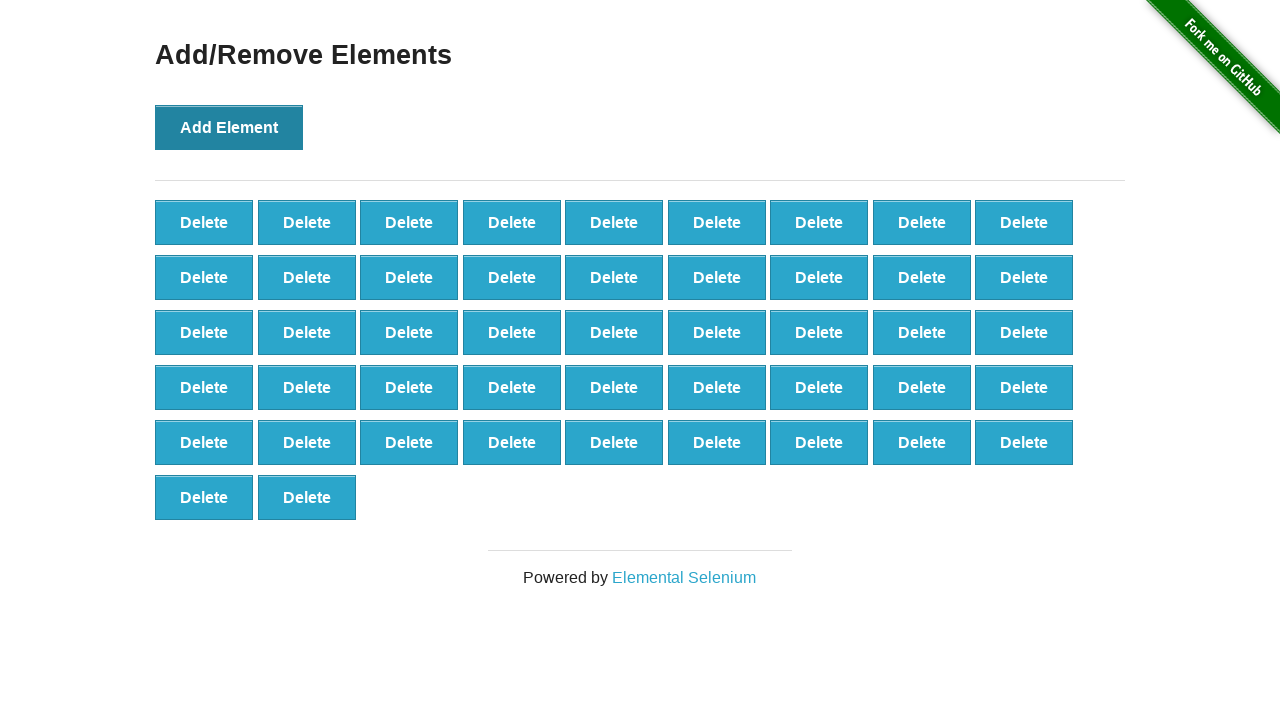

Clicked Add Element button (iteration 48/100) at (229, 127) on button:has-text('Add Element')
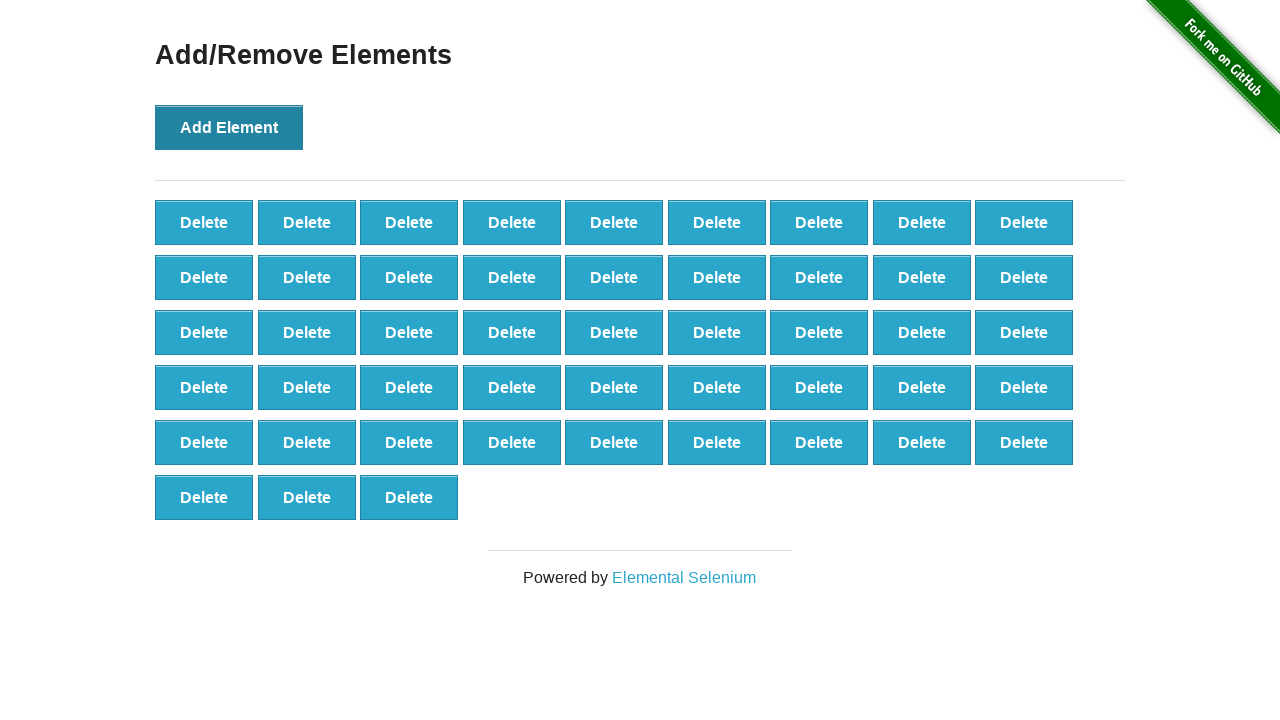

Clicked Add Element button (iteration 49/100) at (229, 127) on button:has-text('Add Element')
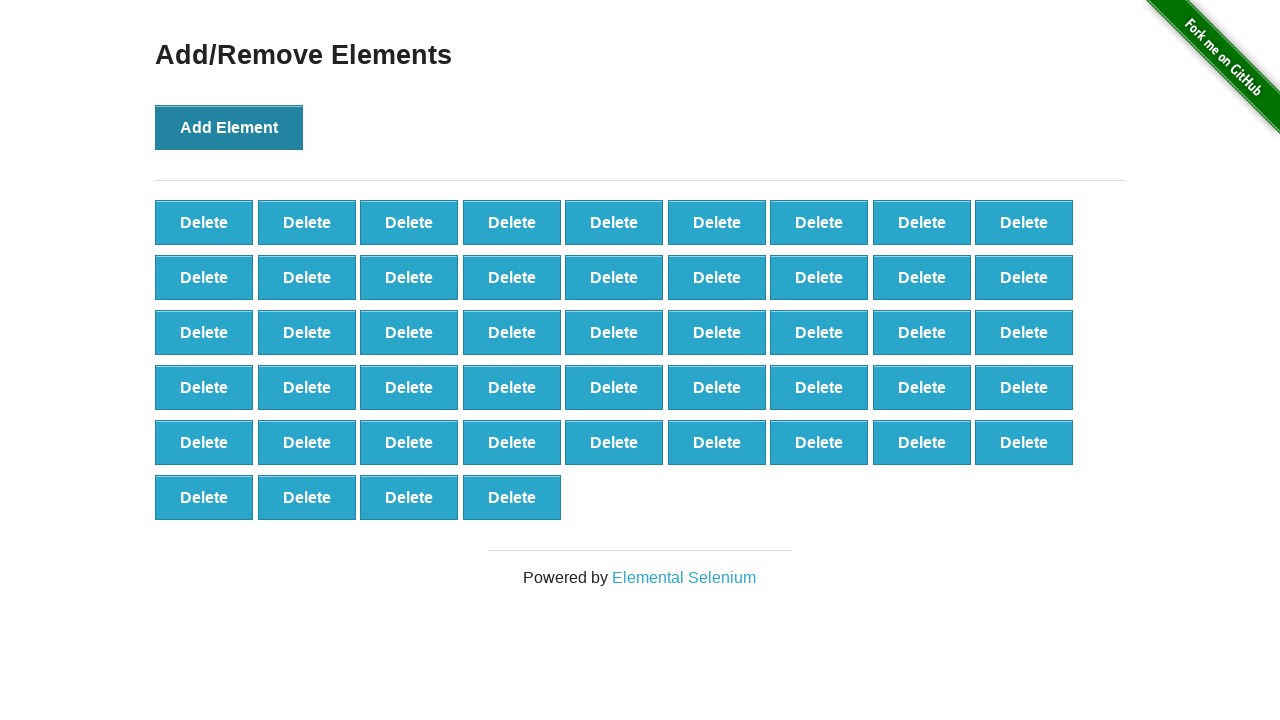

Clicked Add Element button (iteration 50/100) at (229, 127) on button:has-text('Add Element')
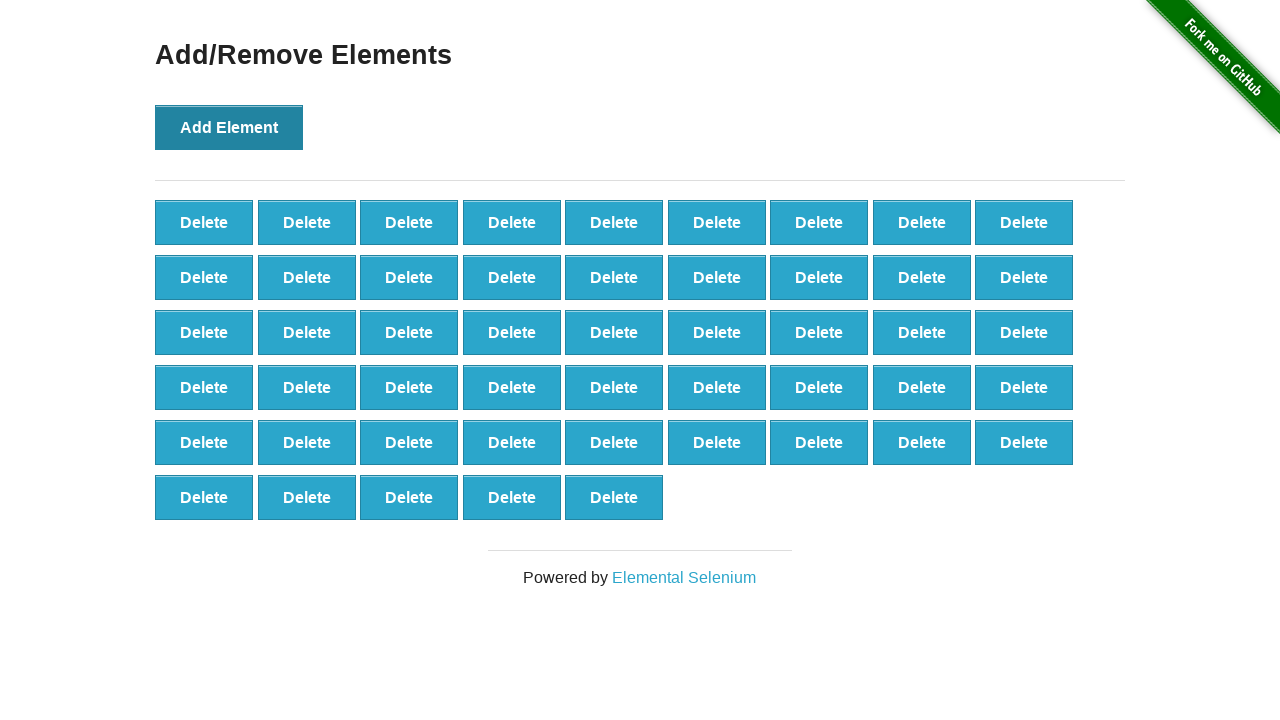

Clicked Add Element button (iteration 51/100) at (229, 127) on button:has-text('Add Element')
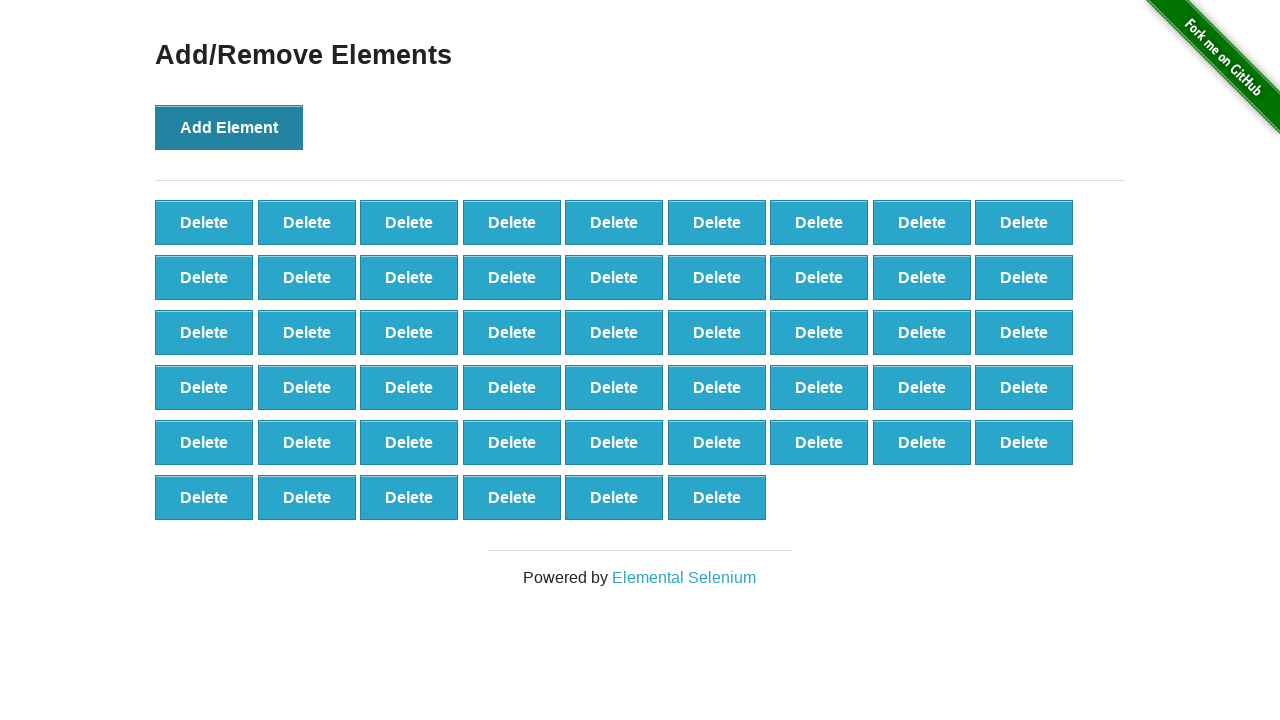

Clicked Add Element button (iteration 52/100) at (229, 127) on button:has-text('Add Element')
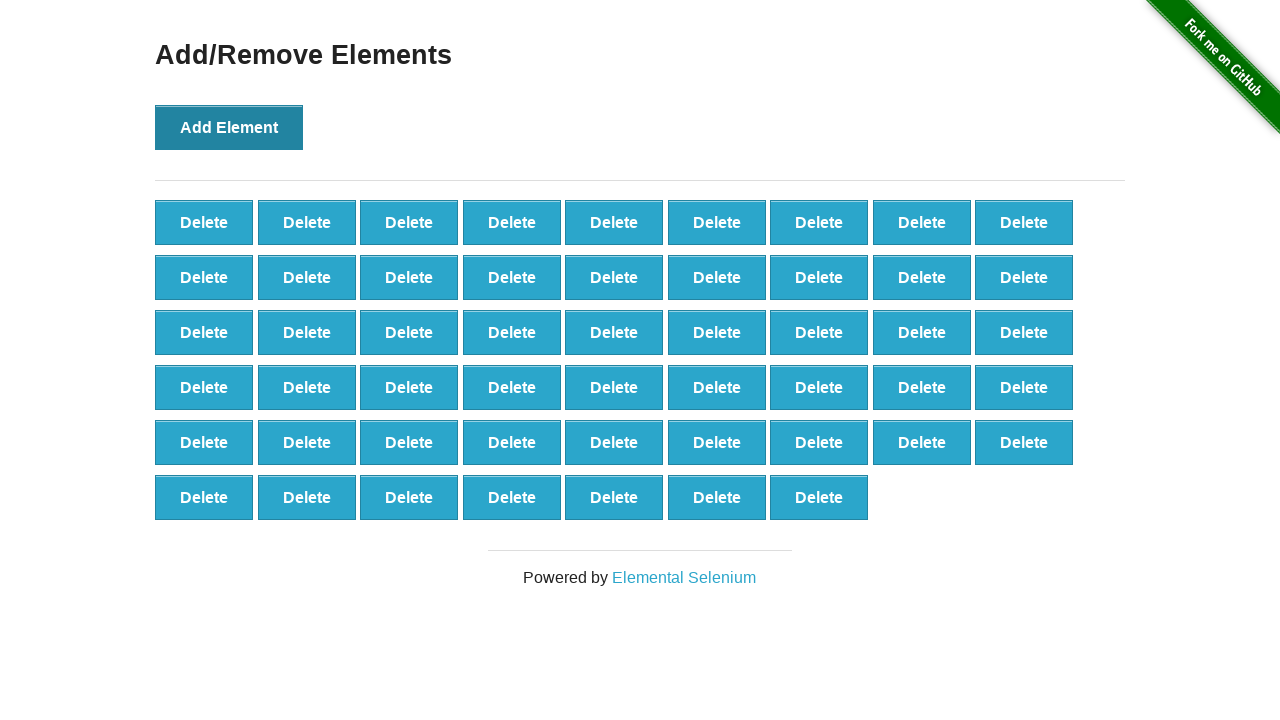

Clicked Add Element button (iteration 53/100) at (229, 127) on button:has-text('Add Element')
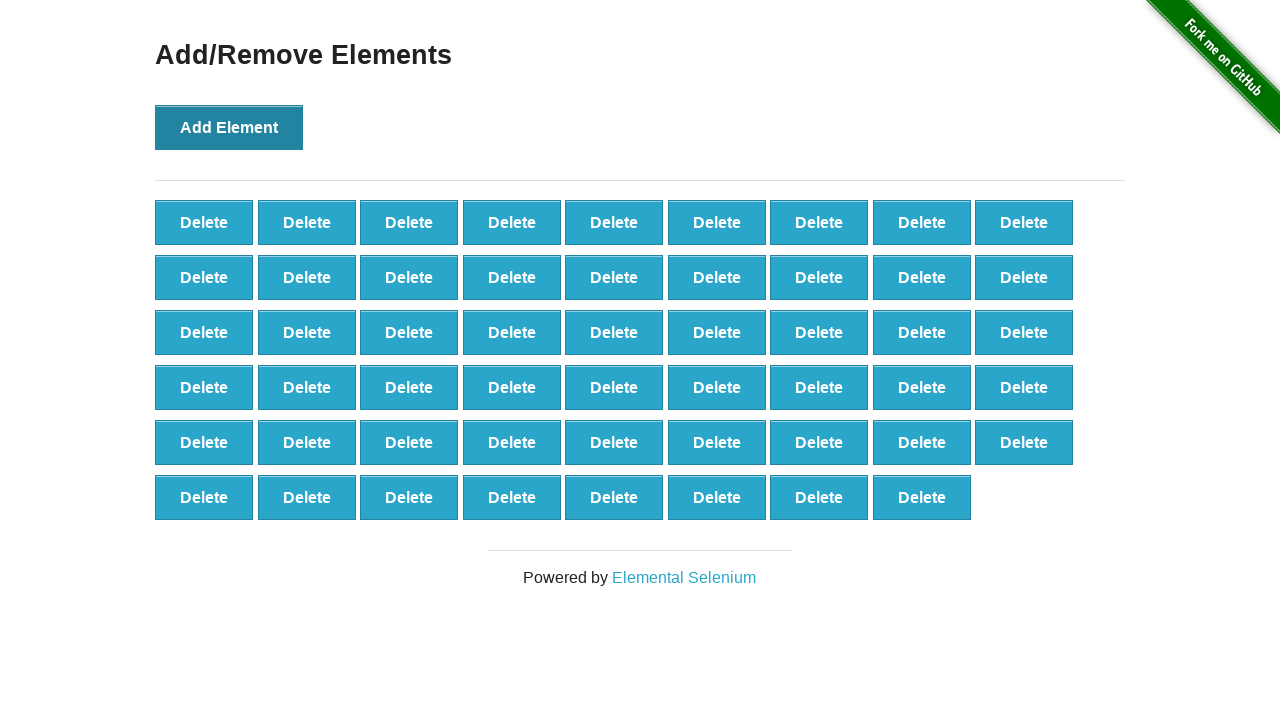

Clicked Add Element button (iteration 54/100) at (229, 127) on button:has-text('Add Element')
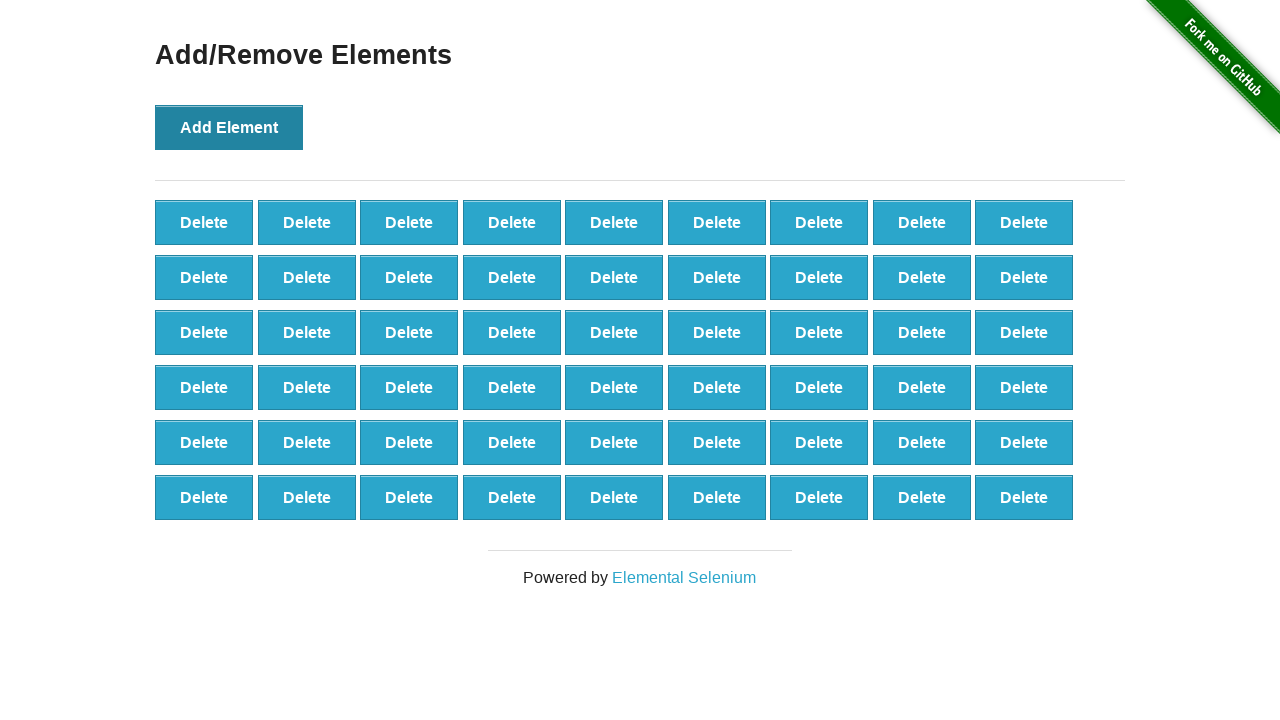

Clicked Add Element button (iteration 55/100) at (229, 127) on button:has-text('Add Element')
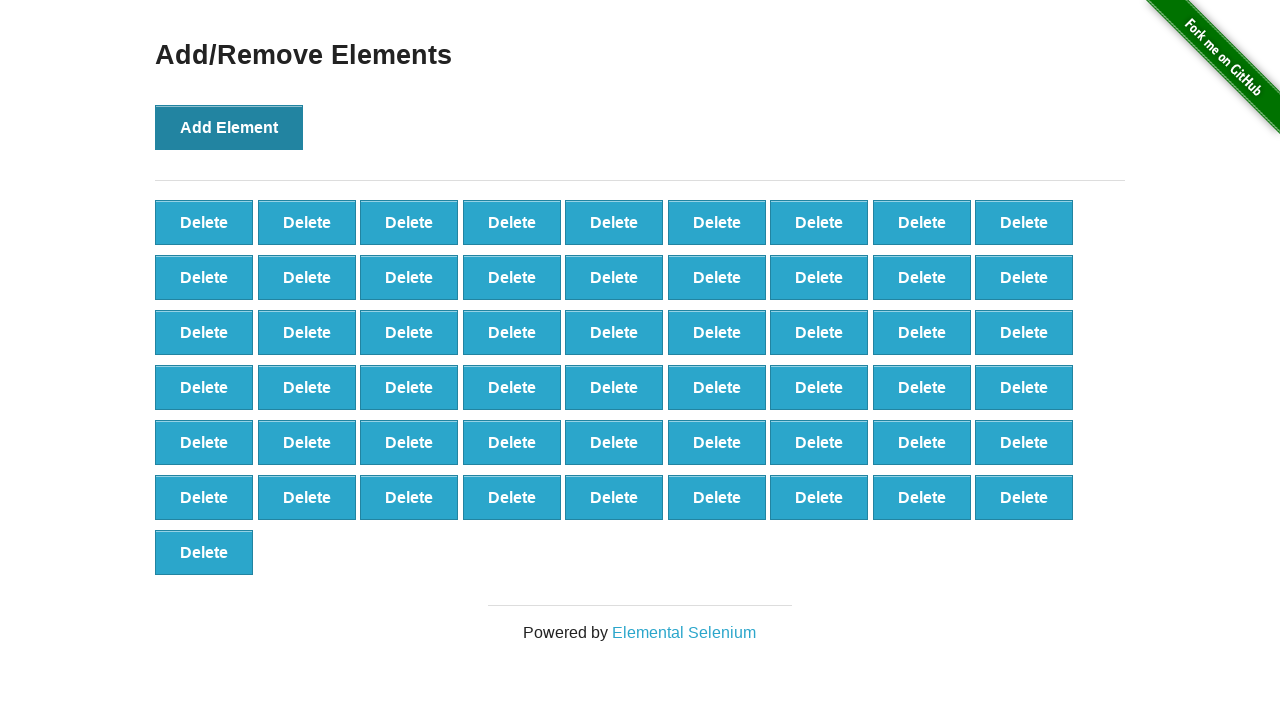

Clicked Add Element button (iteration 56/100) at (229, 127) on button:has-text('Add Element')
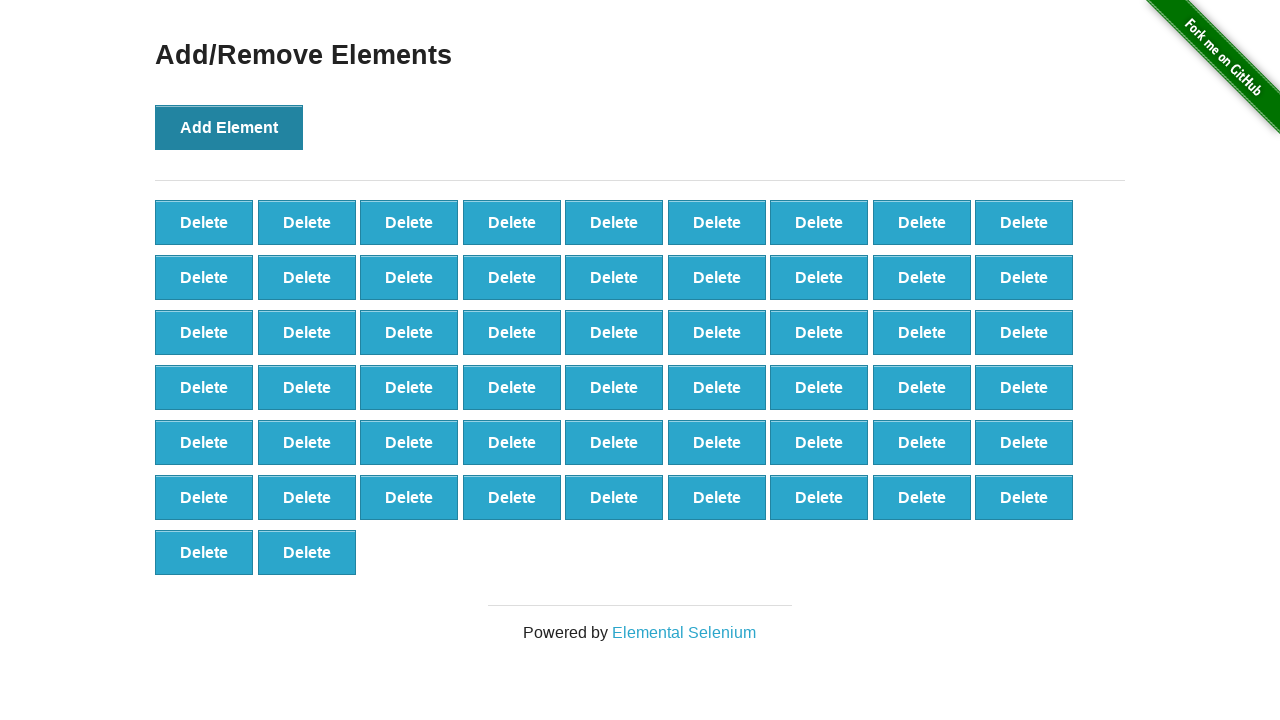

Clicked Add Element button (iteration 57/100) at (229, 127) on button:has-text('Add Element')
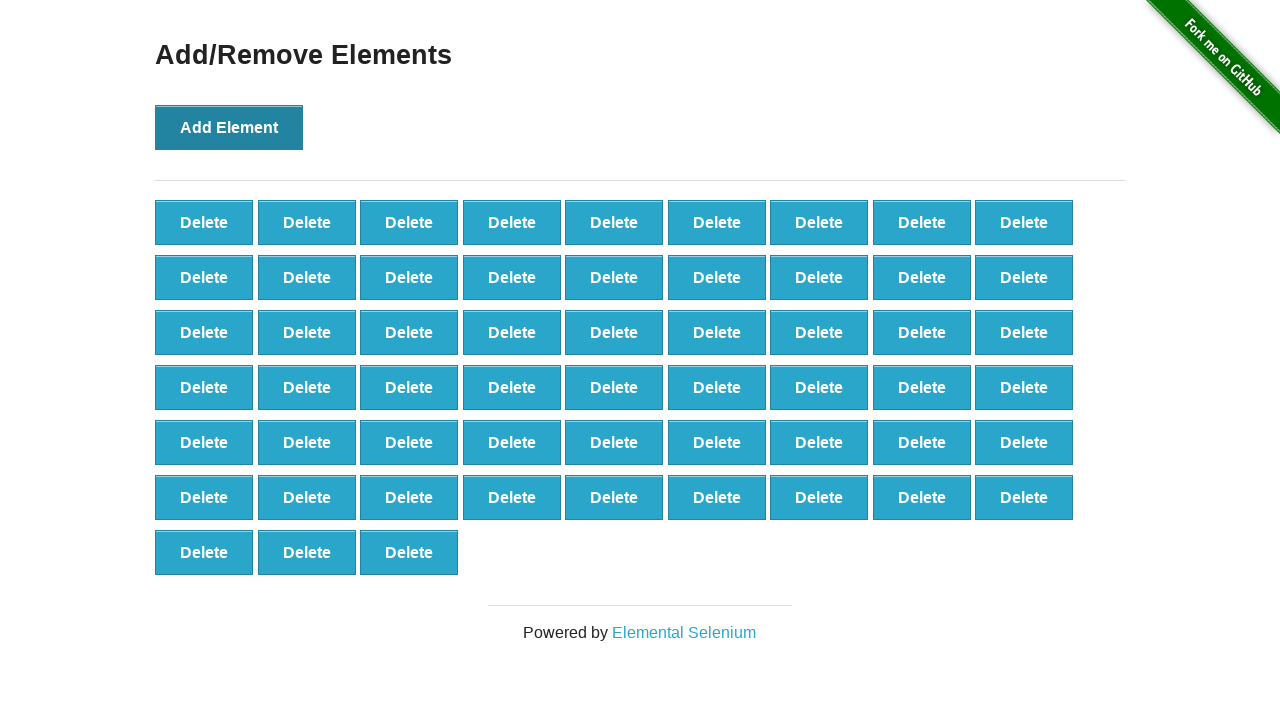

Clicked Add Element button (iteration 58/100) at (229, 127) on button:has-text('Add Element')
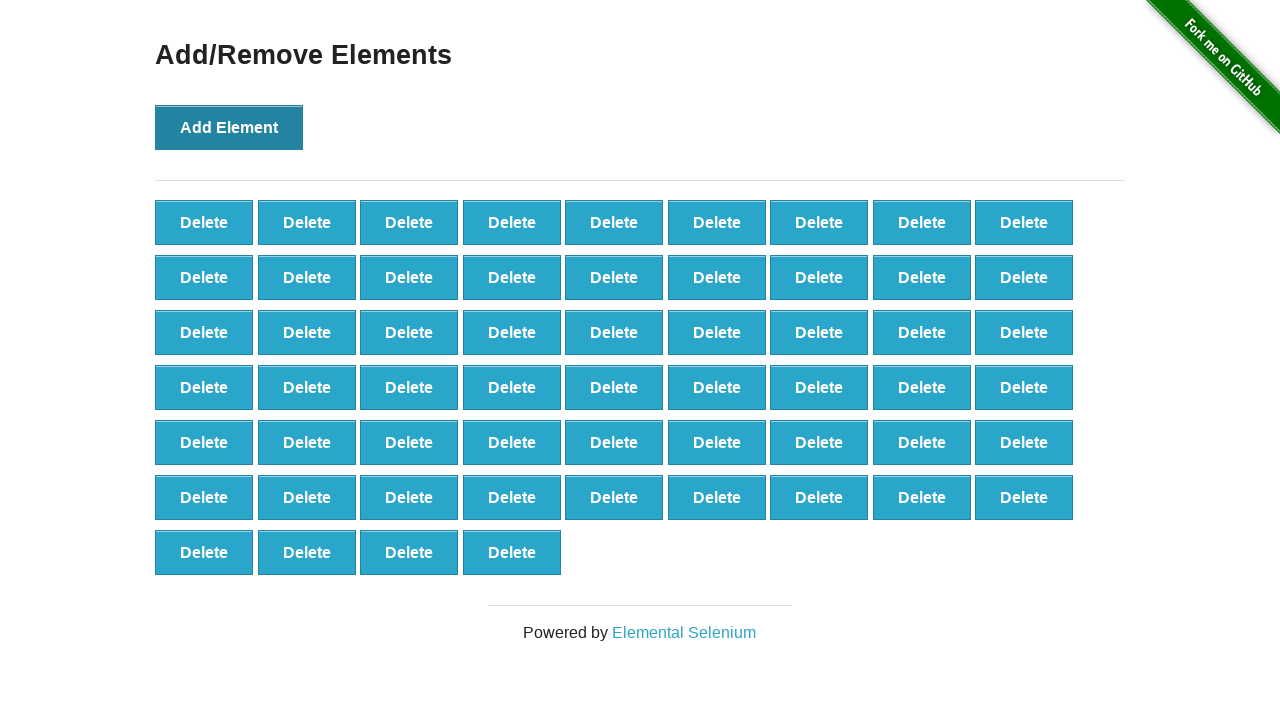

Clicked Add Element button (iteration 59/100) at (229, 127) on button:has-text('Add Element')
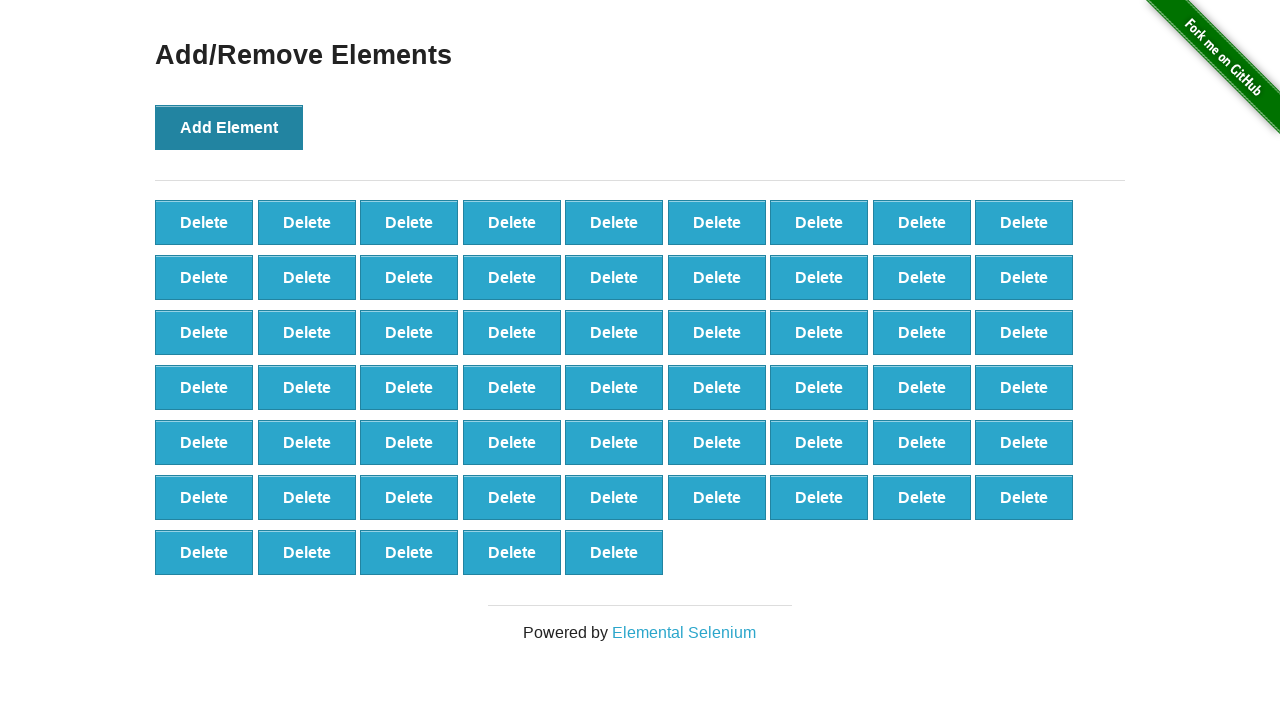

Clicked Add Element button (iteration 60/100) at (229, 127) on button:has-text('Add Element')
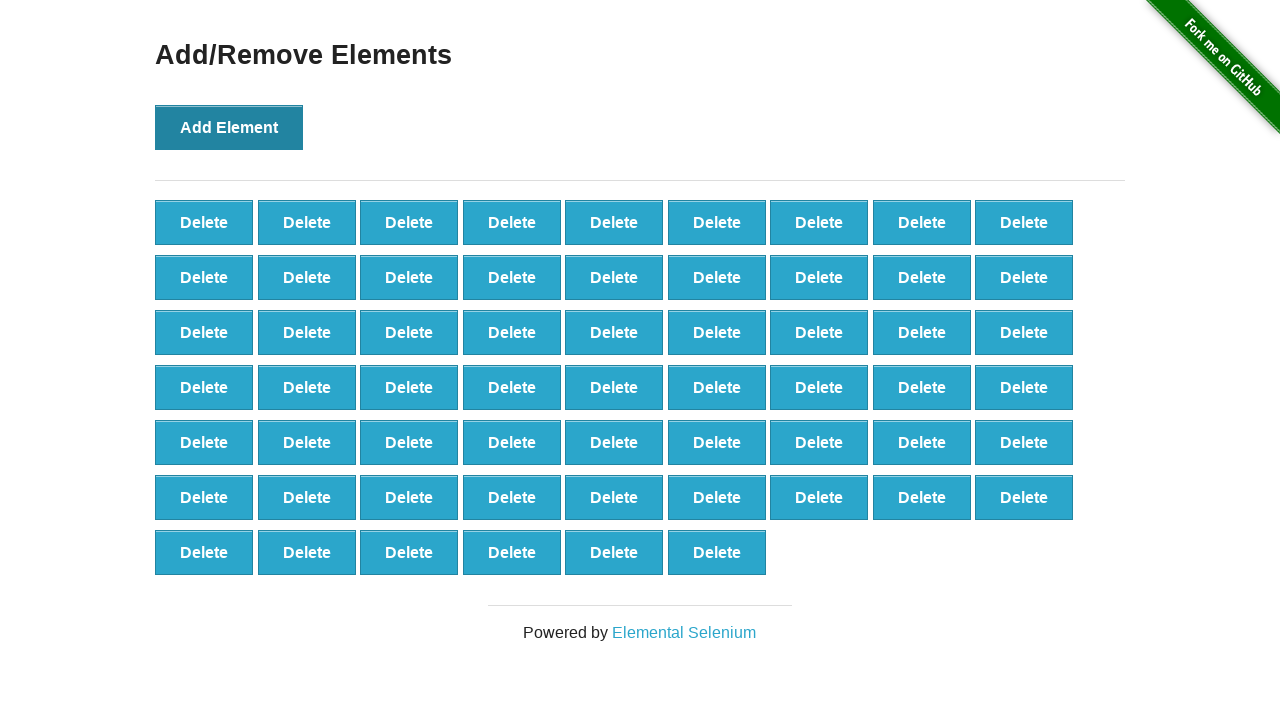

Clicked Add Element button (iteration 61/100) at (229, 127) on button:has-text('Add Element')
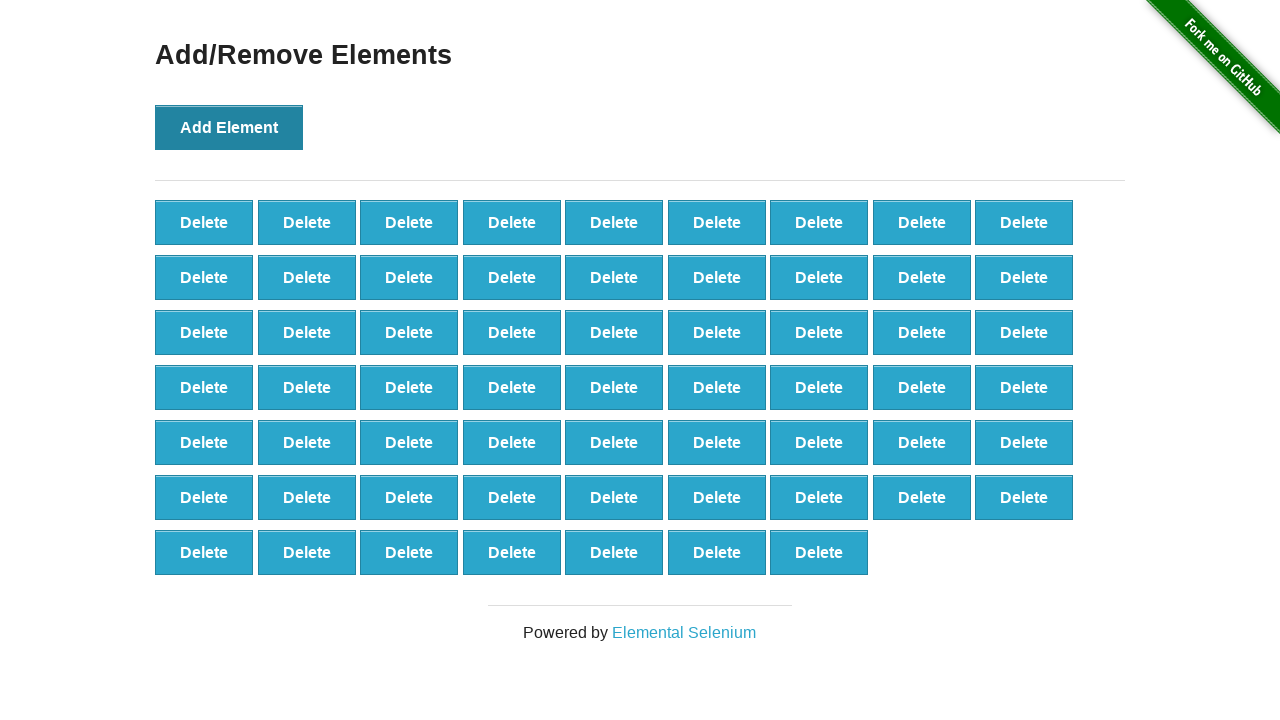

Clicked Add Element button (iteration 62/100) at (229, 127) on button:has-text('Add Element')
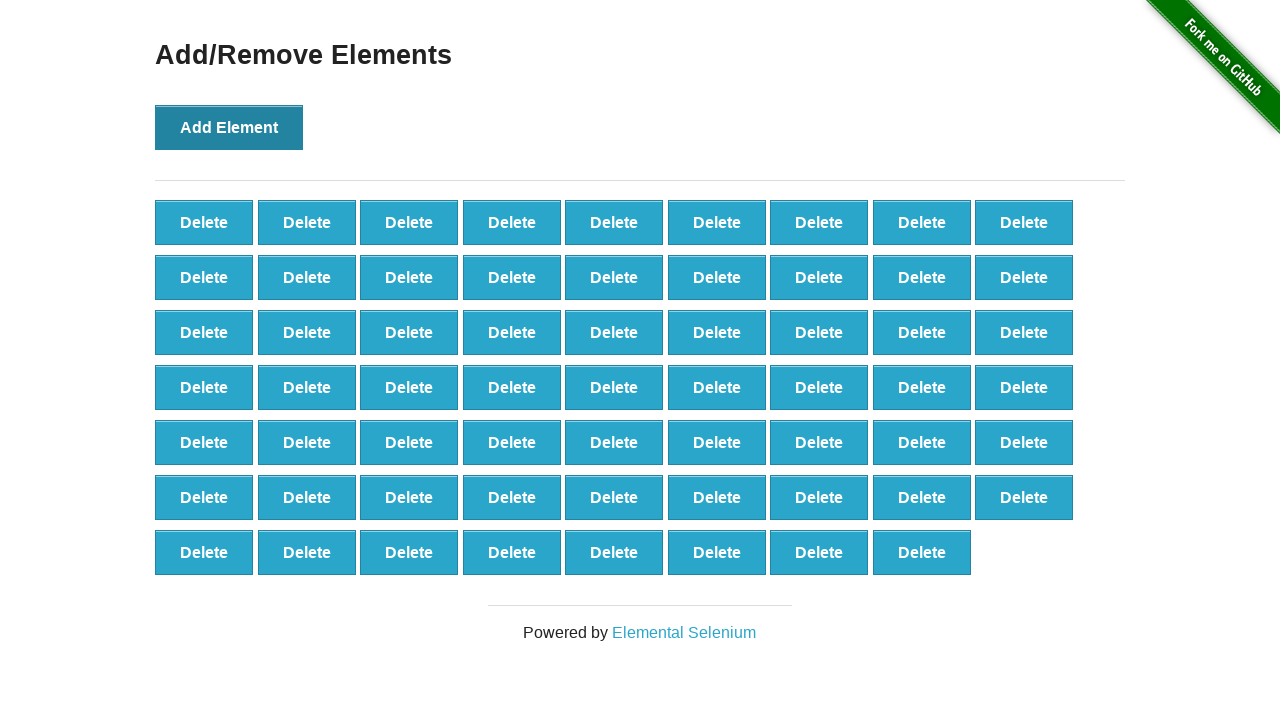

Clicked Add Element button (iteration 63/100) at (229, 127) on button:has-text('Add Element')
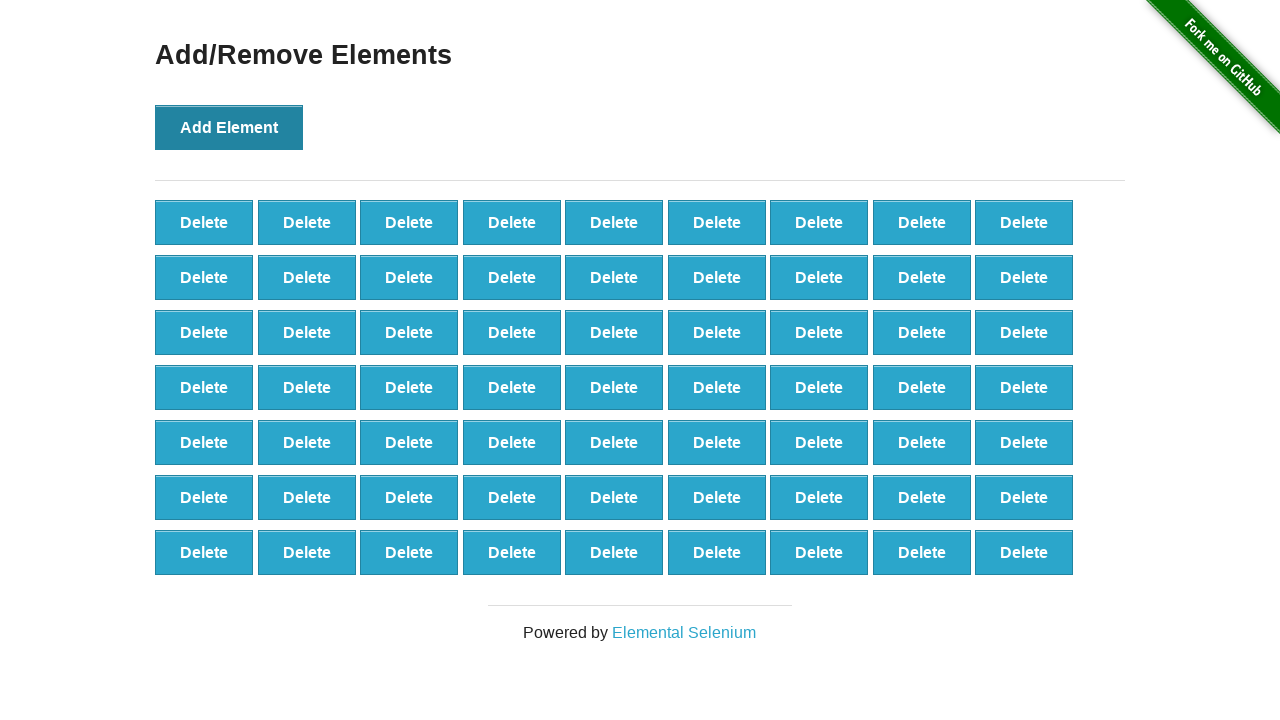

Clicked Add Element button (iteration 64/100) at (229, 127) on button:has-text('Add Element')
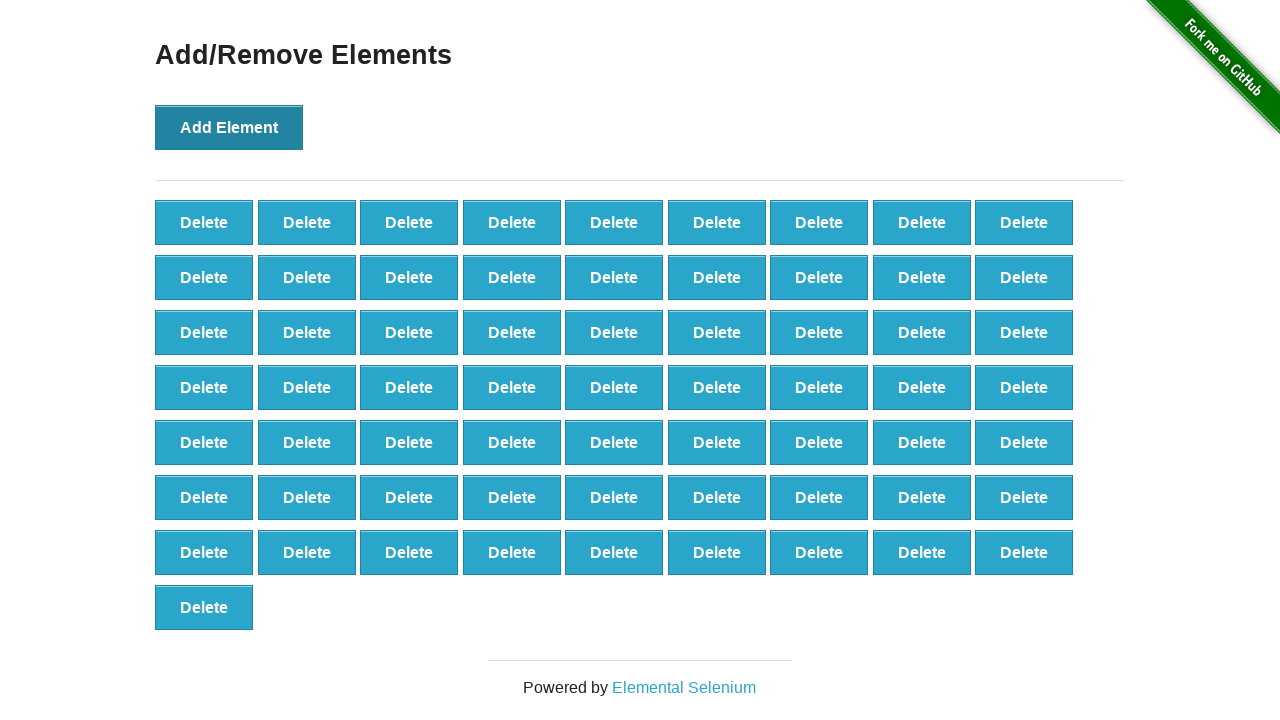

Clicked Add Element button (iteration 65/100) at (229, 127) on button:has-text('Add Element')
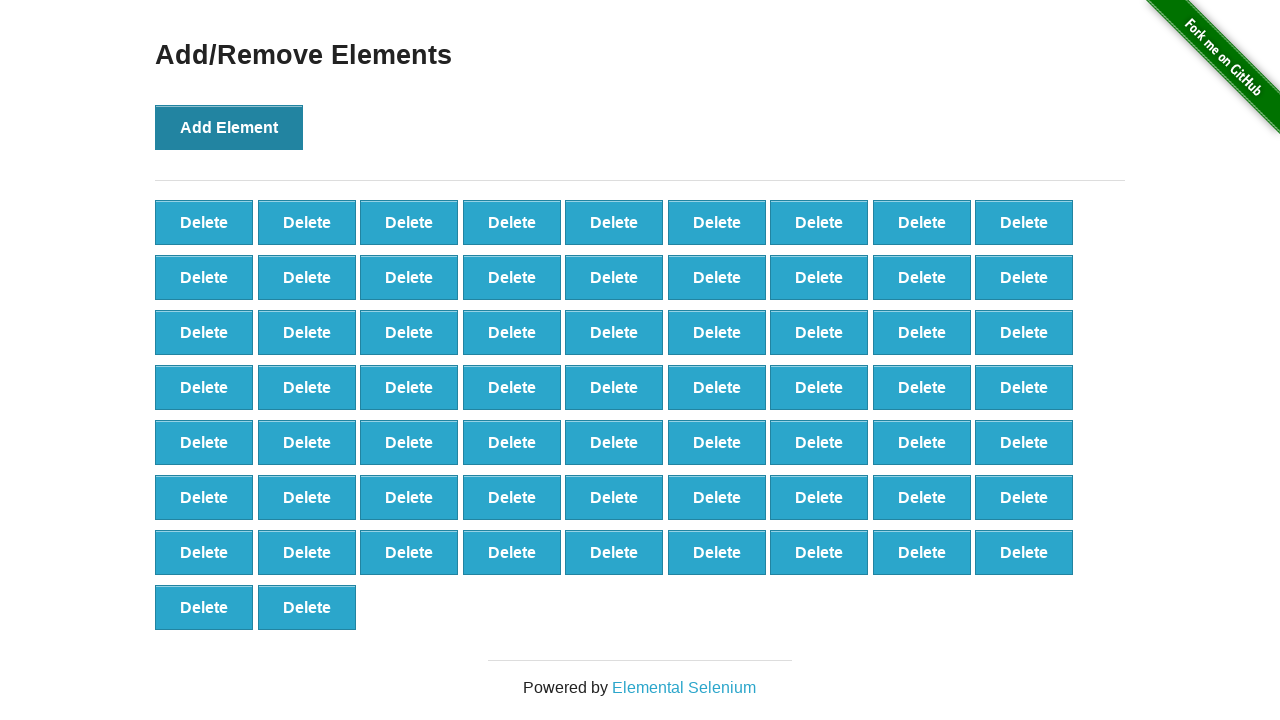

Clicked Add Element button (iteration 66/100) at (229, 127) on button:has-text('Add Element')
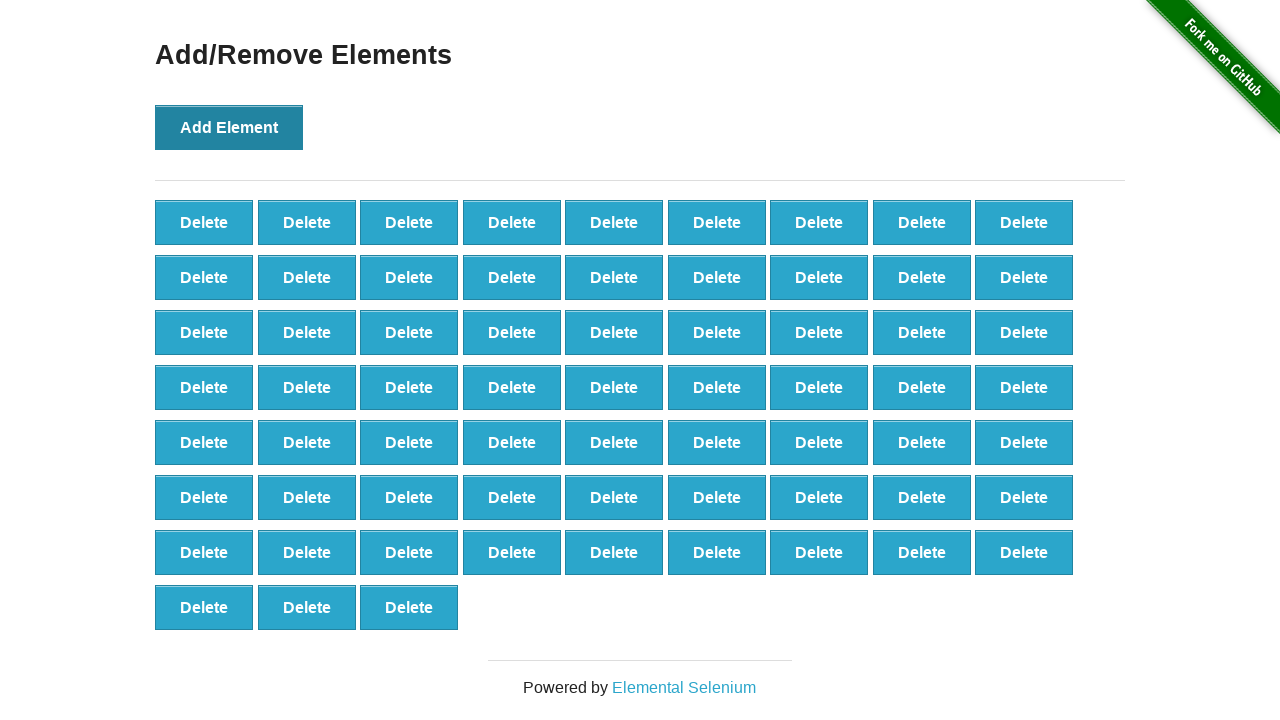

Clicked Add Element button (iteration 67/100) at (229, 127) on button:has-text('Add Element')
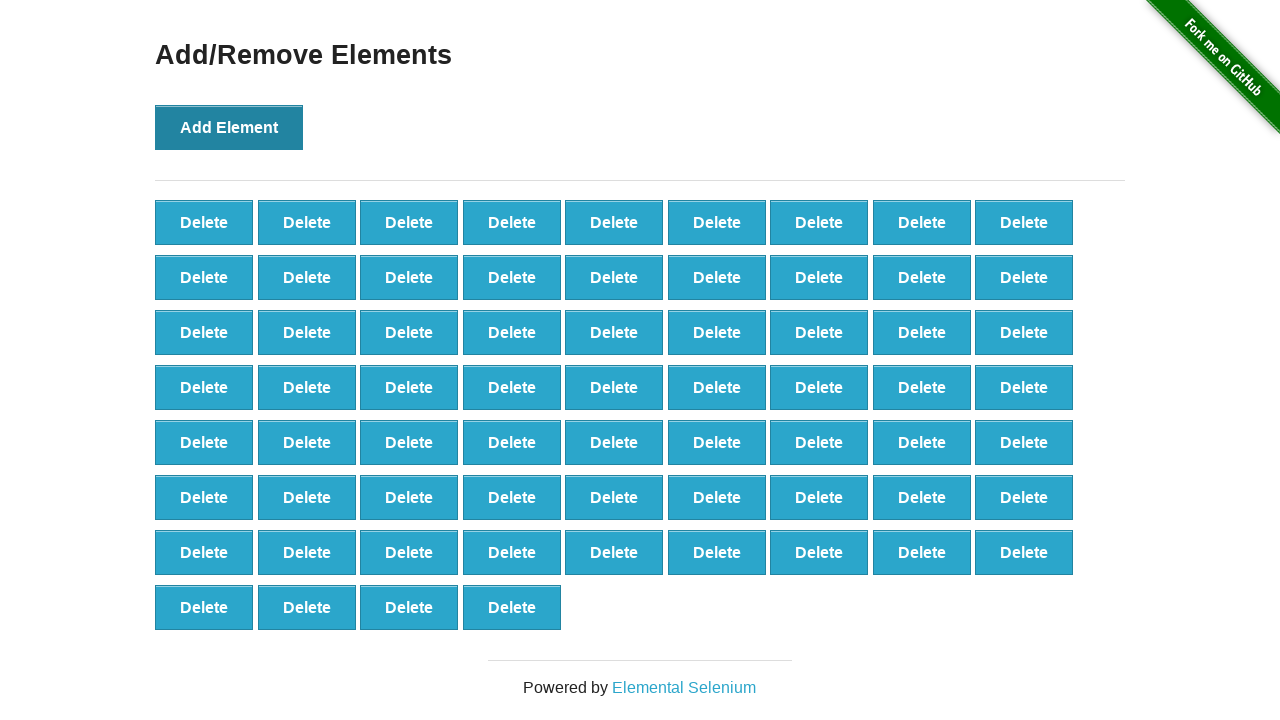

Clicked Add Element button (iteration 68/100) at (229, 127) on button:has-text('Add Element')
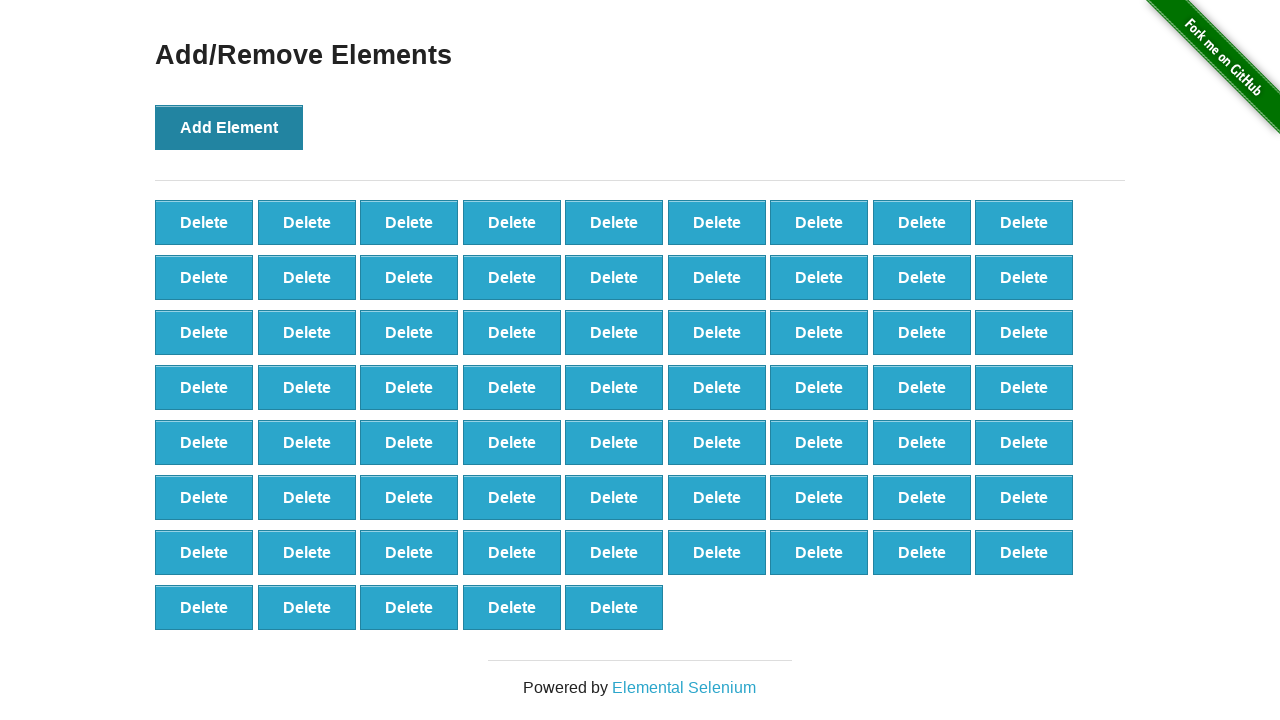

Clicked Add Element button (iteration 69/100) at (229, 127) on button:has-text('Add Element')
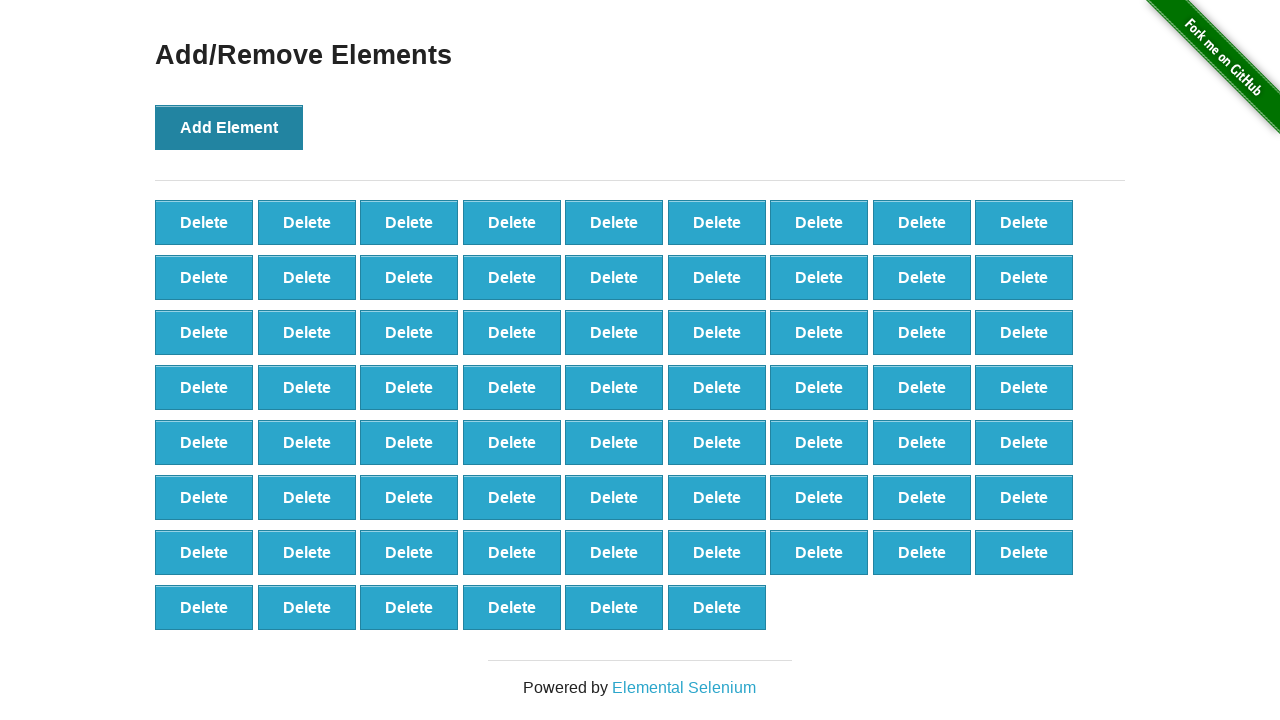

Clicked Add Element button (iteration 70/100) at (229, 127) on button:has-text('Add Element')
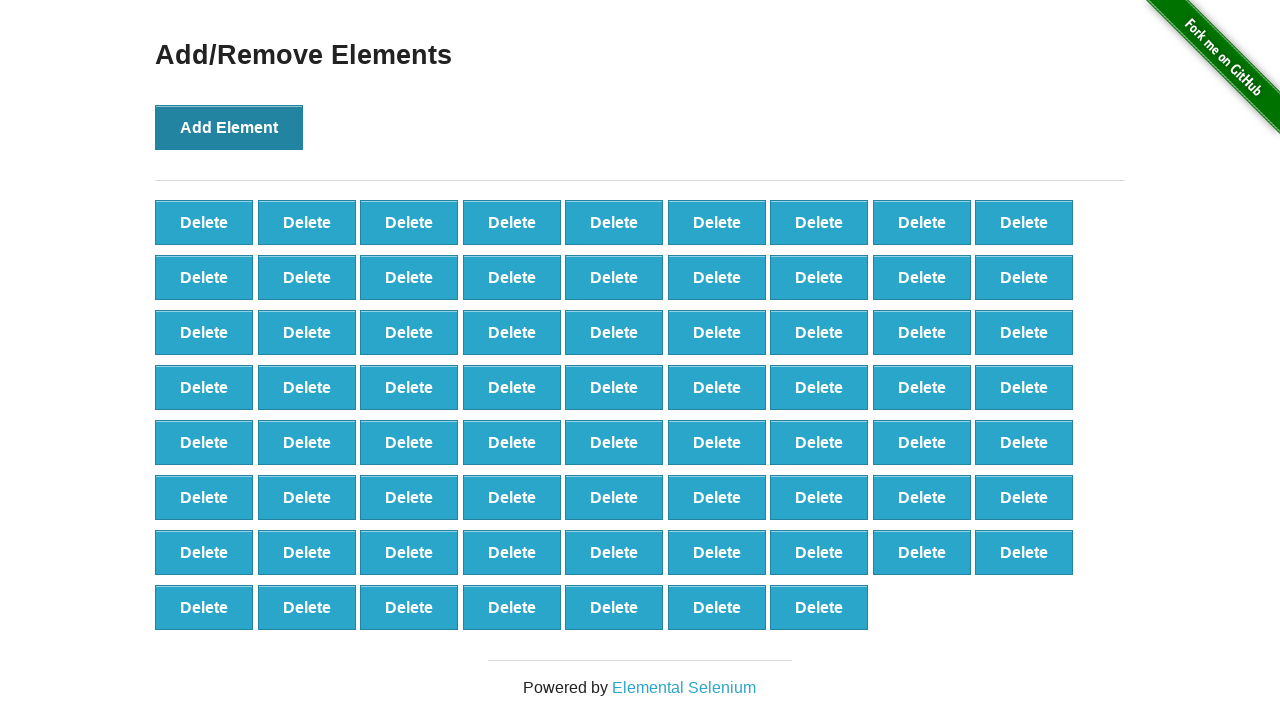

Clicked Add Element button (iteration 71/100) at (229, 127) on button:has-text('Add Element')
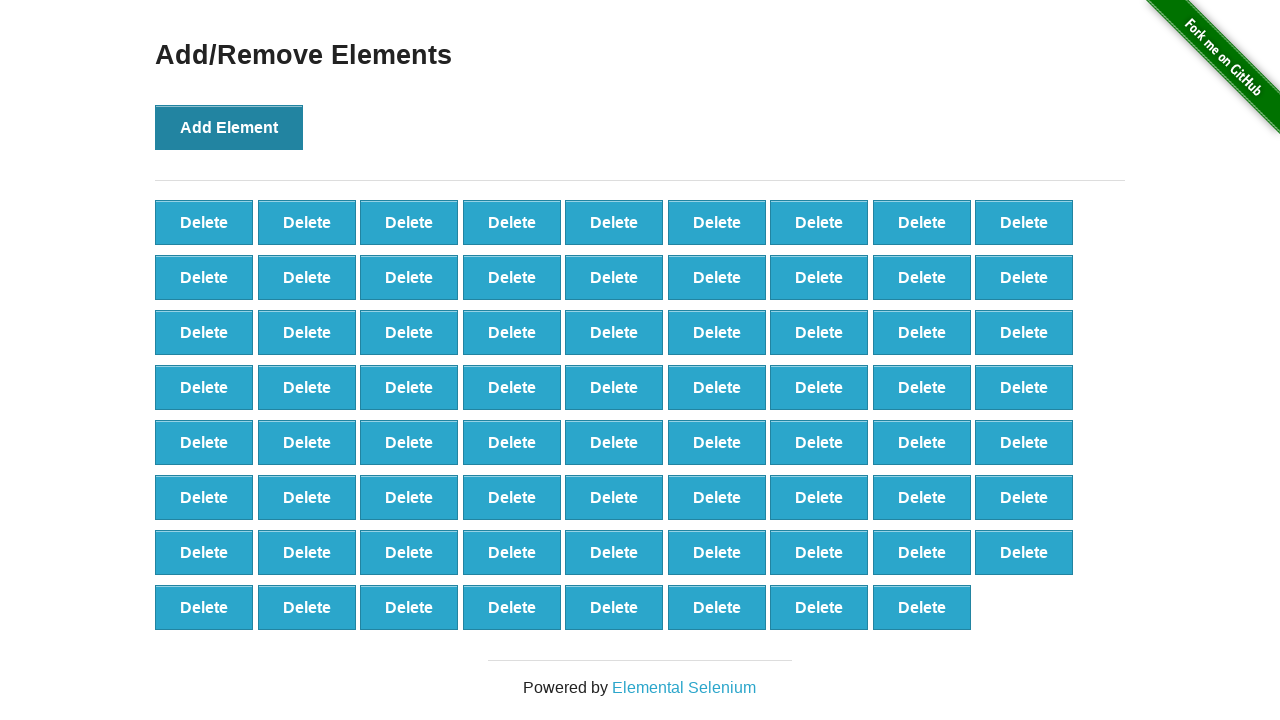

Clicked Add Element button (iteration 72/100) at (229, 127) on button:has-text('Add Element')
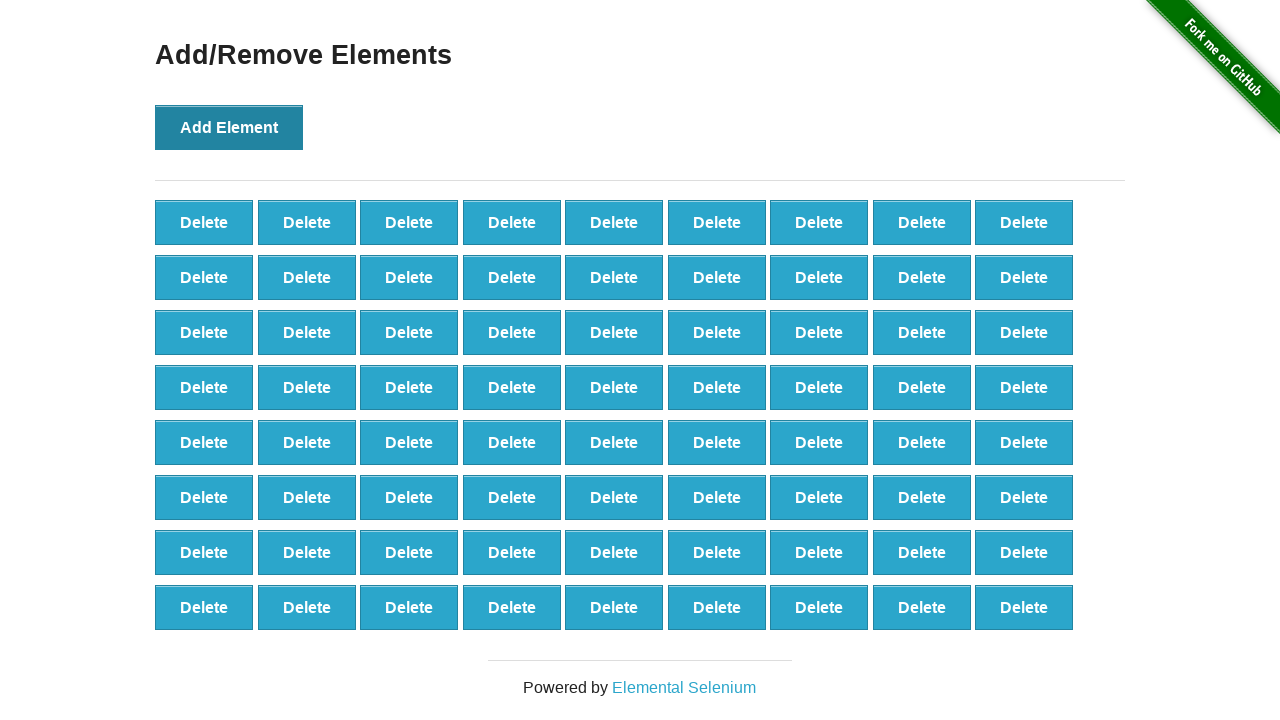

Clicked Add Element button (iteration 73/100) at (229, 127) on button:has-text('Add Element')
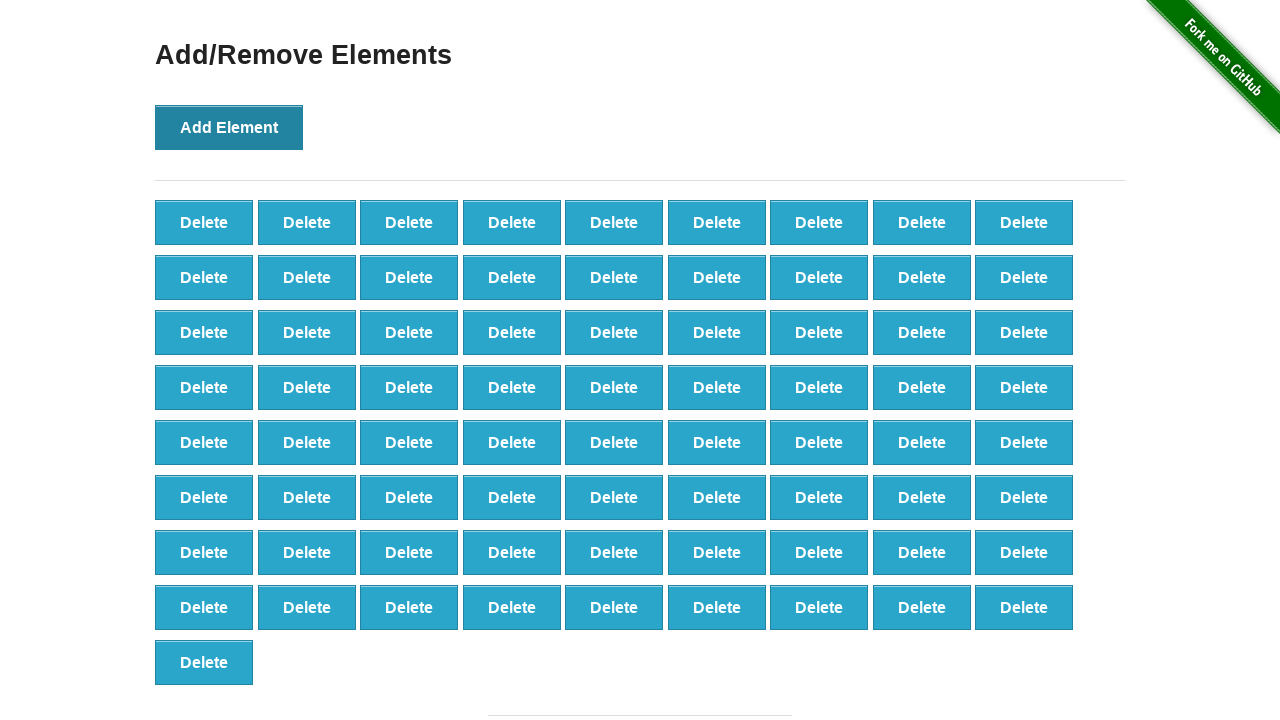

Clicked Add Element button (iteration 74/100) at (229, 127) on button:has-text('Add Element')
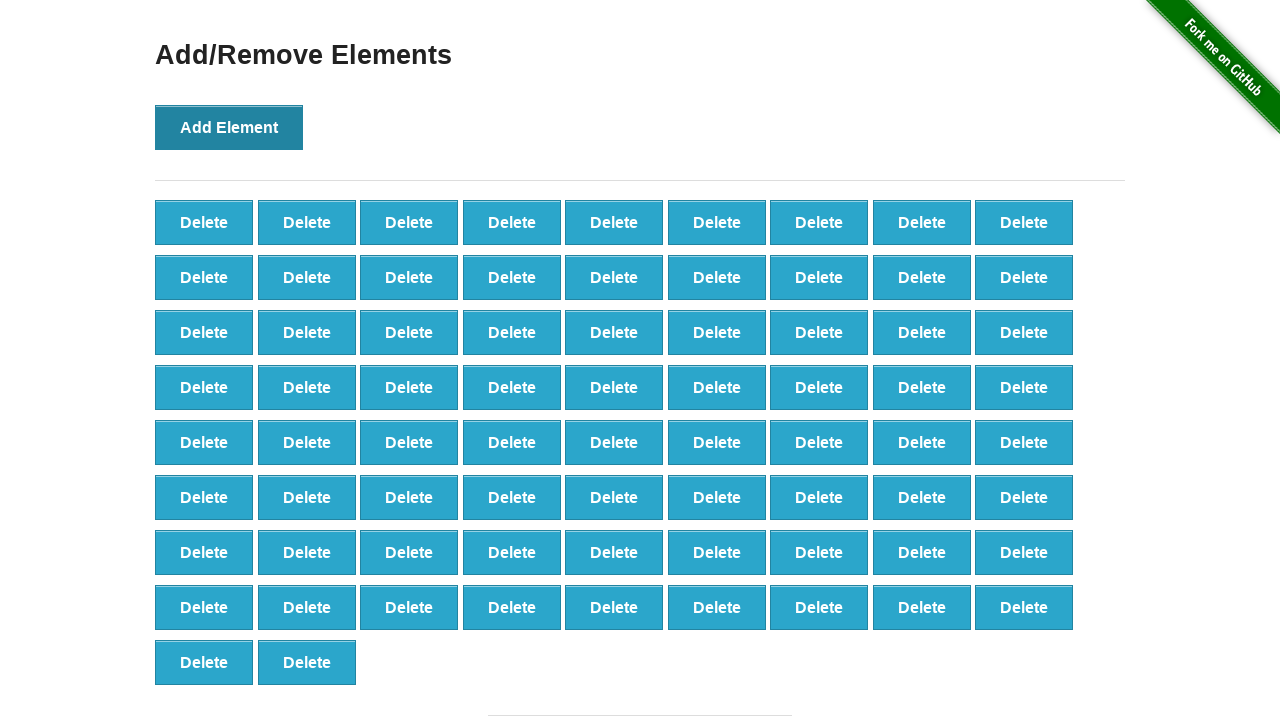

Clicked Add Element button (iteration 75/100) at (229, 127) on button:has-text('Add Element')
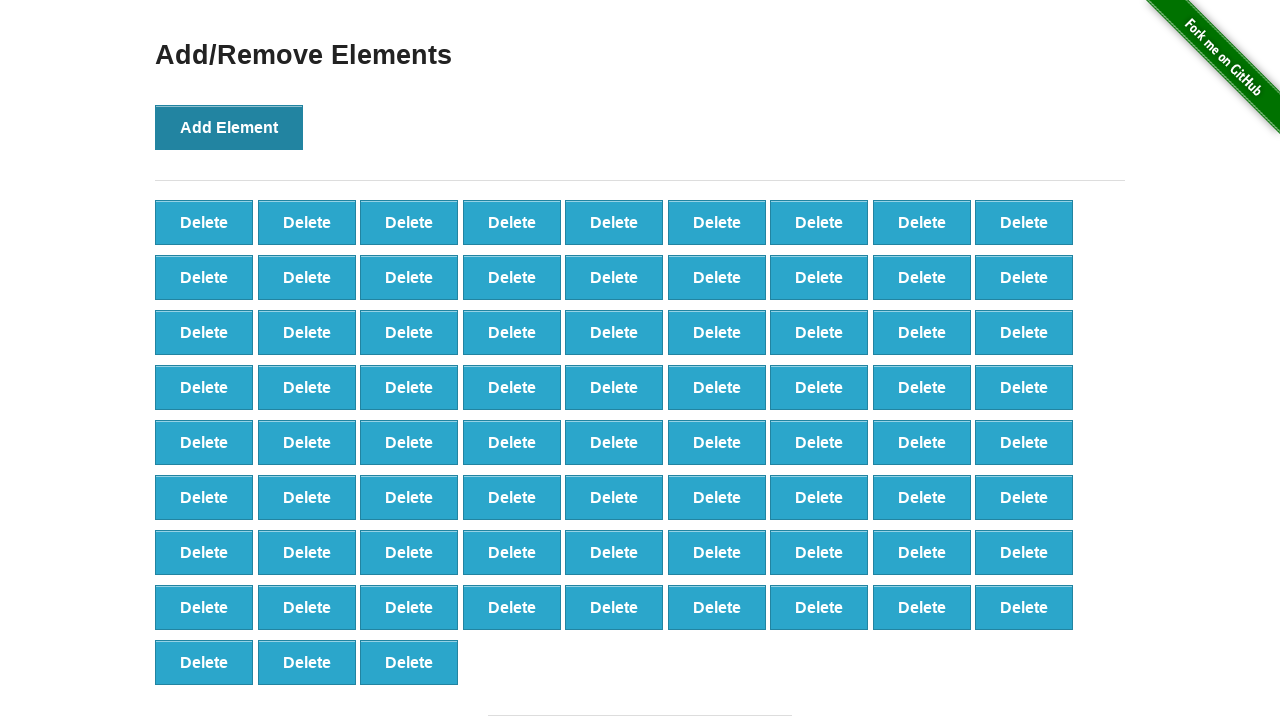

Clicked Add Element button (iteration 76/100) at (229, 127) on button:has-text('Add Element')
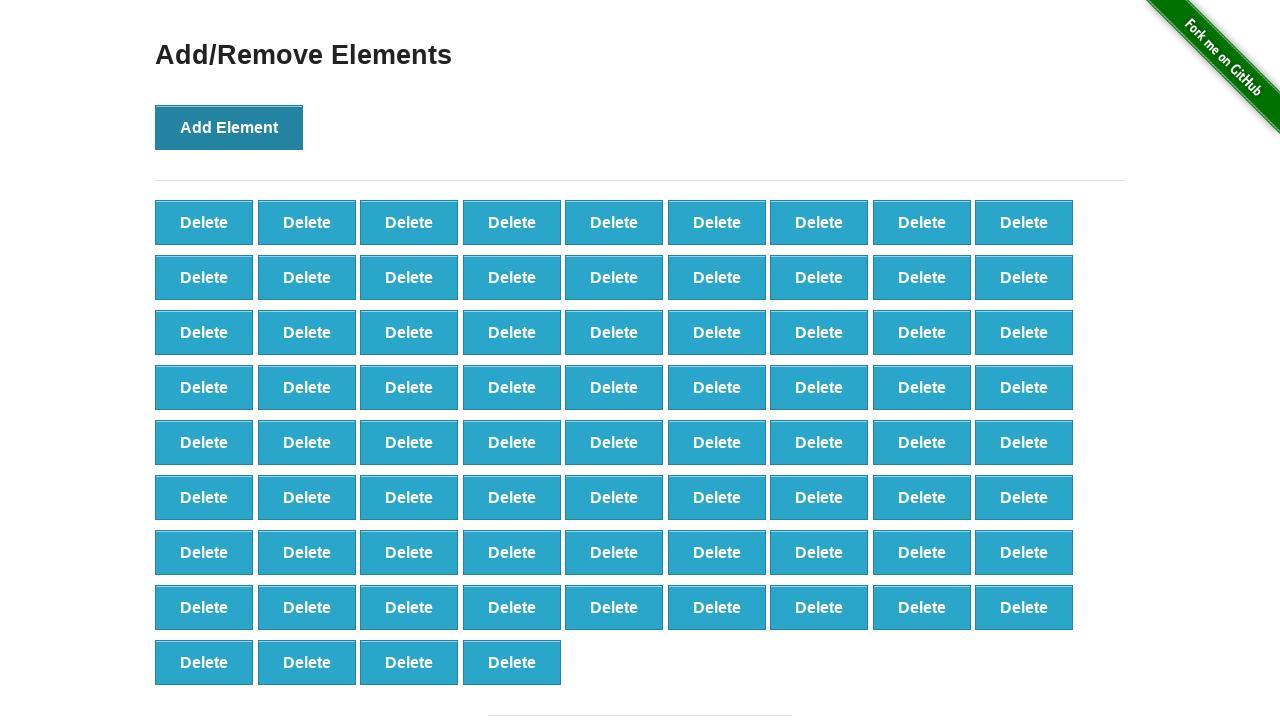

Clicked Add Element button (iteration 77/100) at (229, 127) on button:has-text('Add Element')
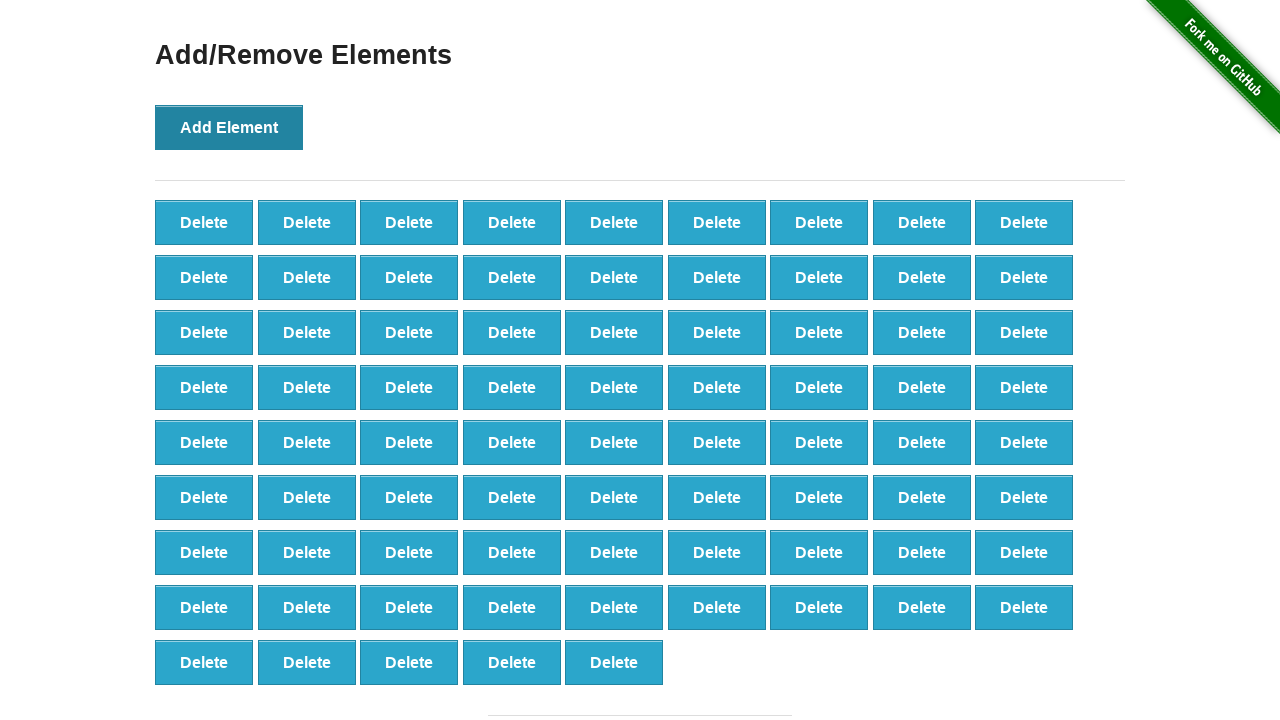

Clicked Add Element button (iteration 78/100) at (229, 127) on button:has-text('Add Element')
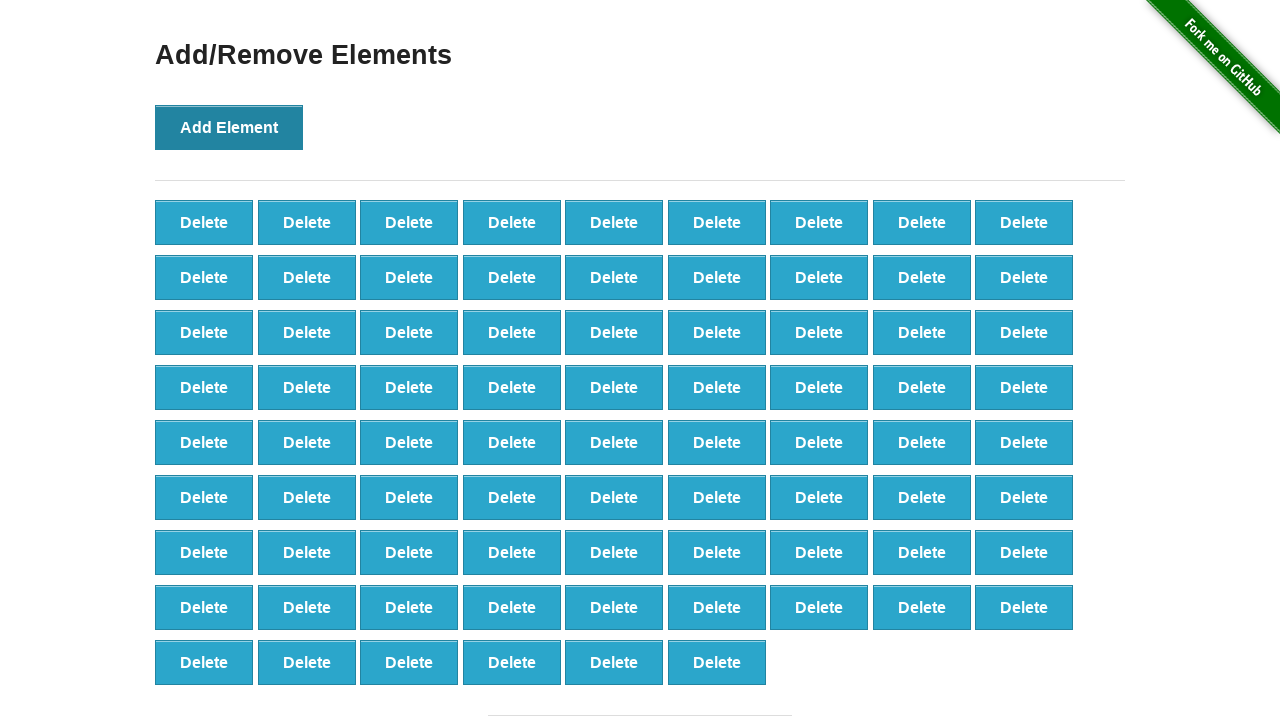

Clicked Add Element button (iteration 79/100) at (229, 127) on button:has-text('Add Element')
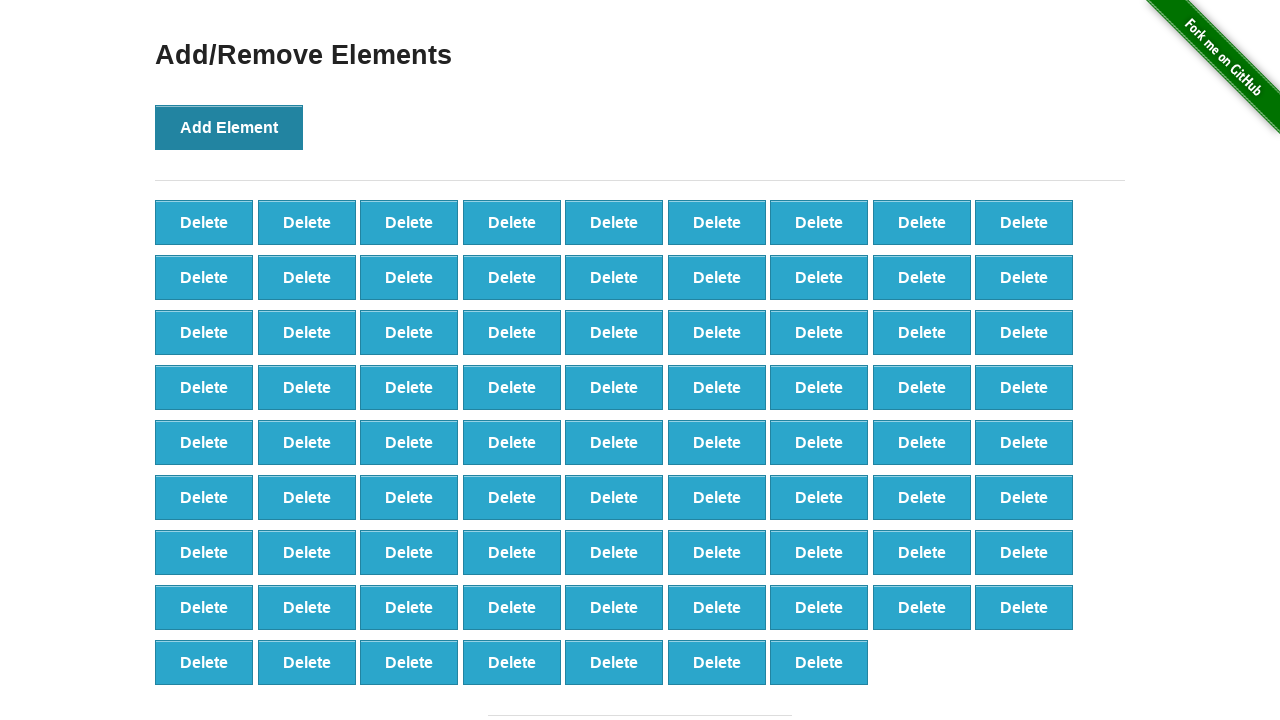

Clicked Add Element button (iteration 80/100) at (229, 127) on button:has-text('Add Element')
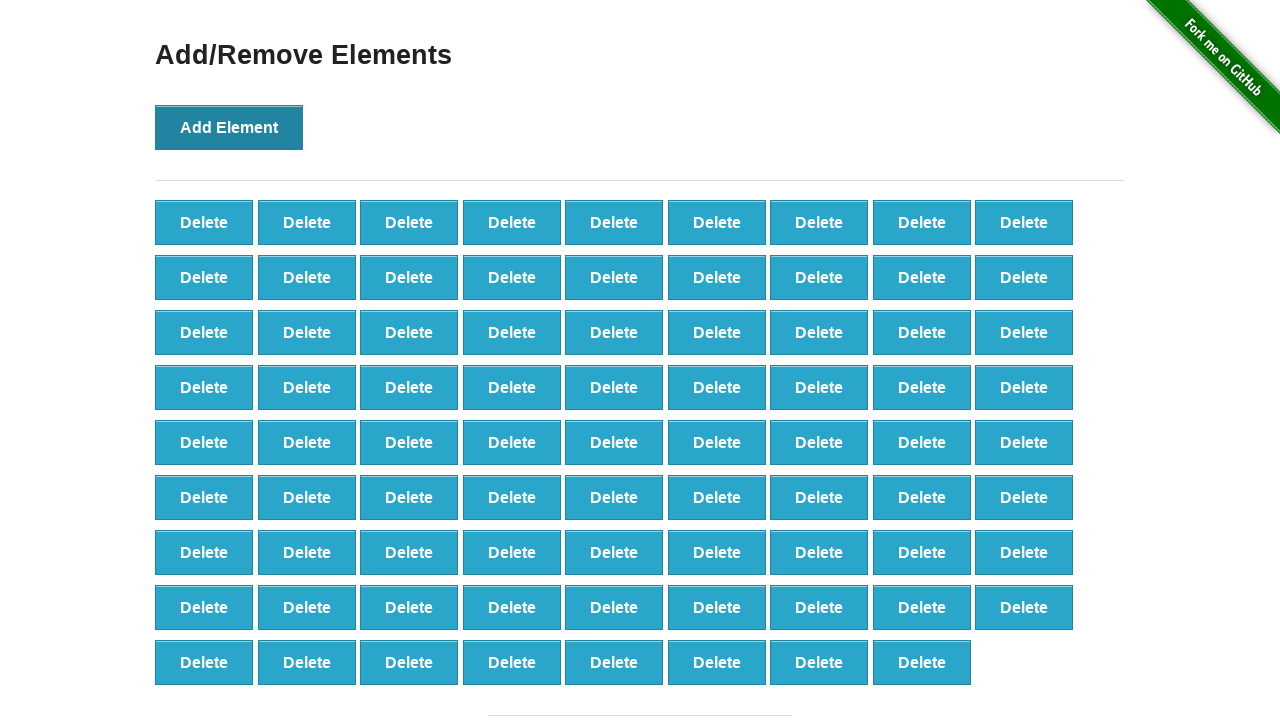

Clicked Add Element button (iteration 81/100) at (229, 127) on button:has-text('Add Element')
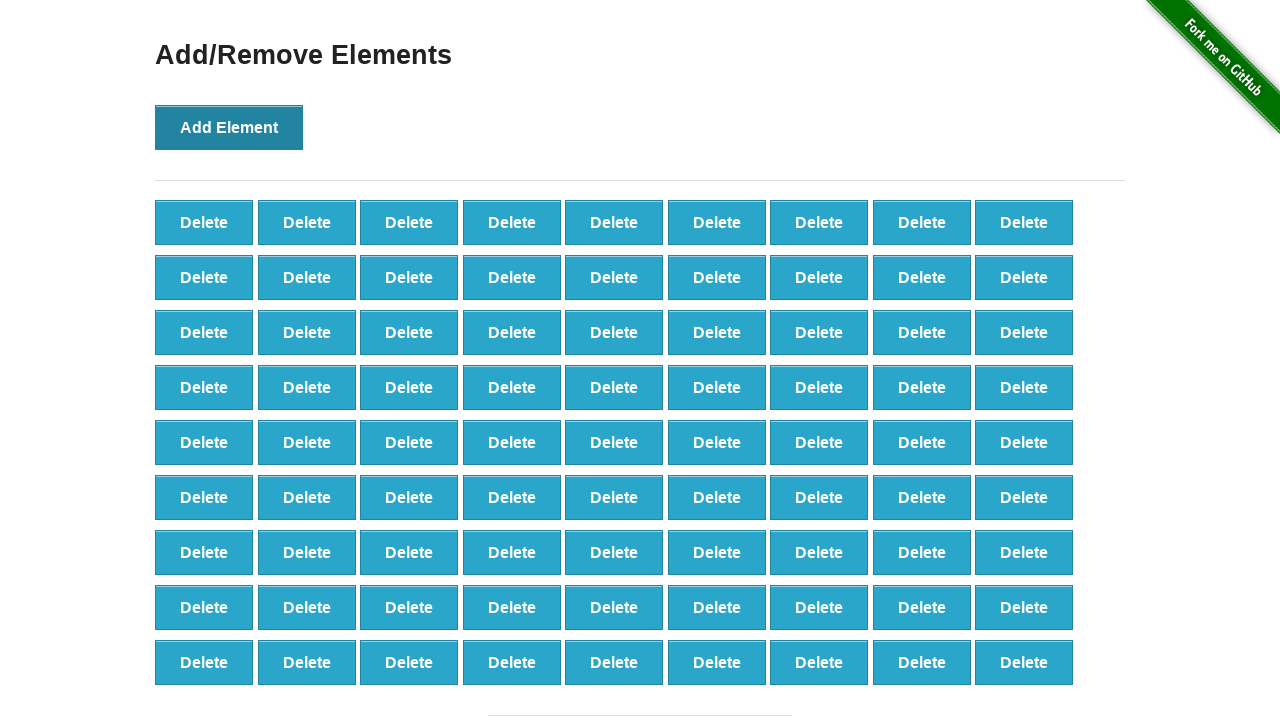

Clicked Add Element button (iteration 82/100) at (229, 127) on button:has-text('Add Element')
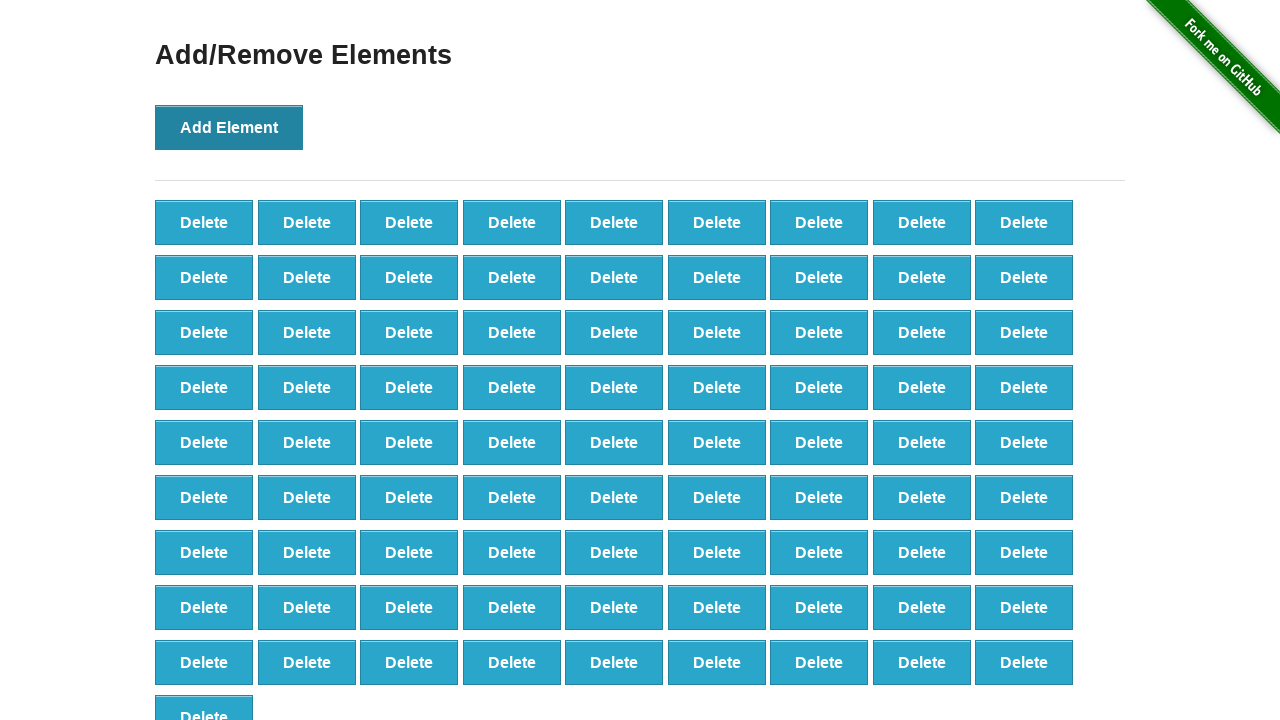

Clicked Add Element button (iteration 83/100) at (229, 127) on button:has-text('Add Element')
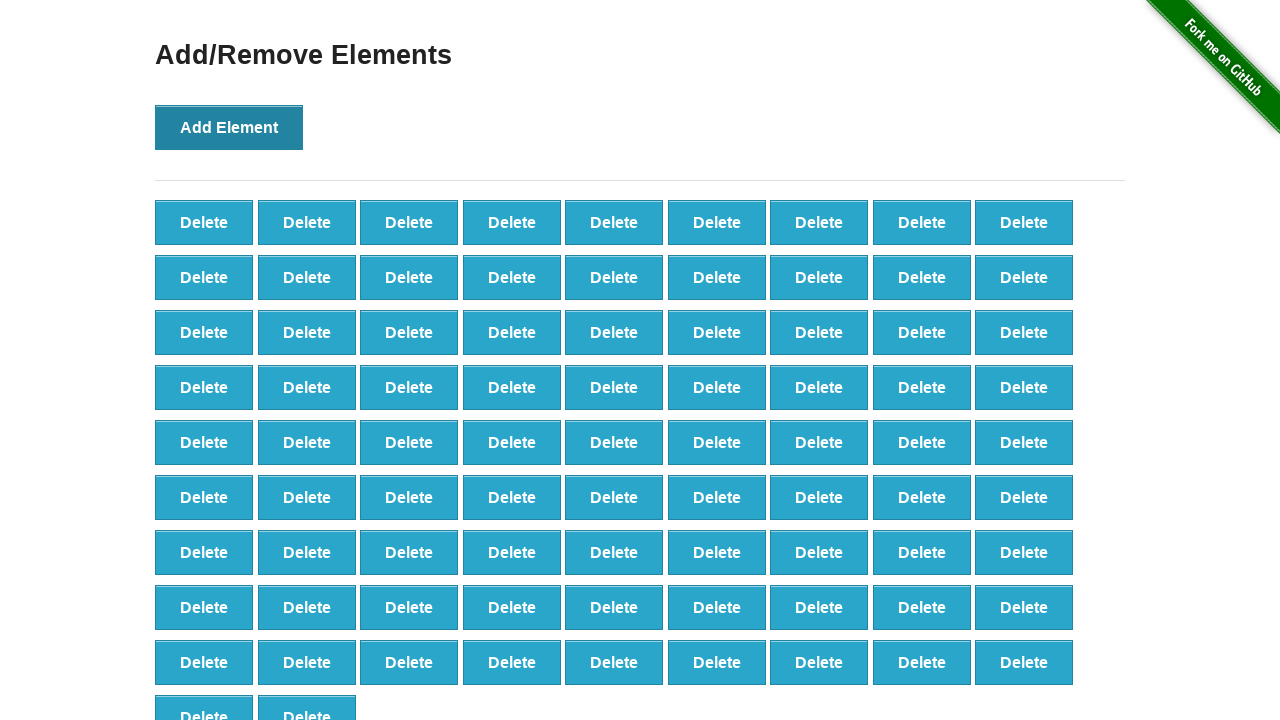

Clicked Add Element button (iteration 84/100) at (229, 127) on button:has-text('Add Element')
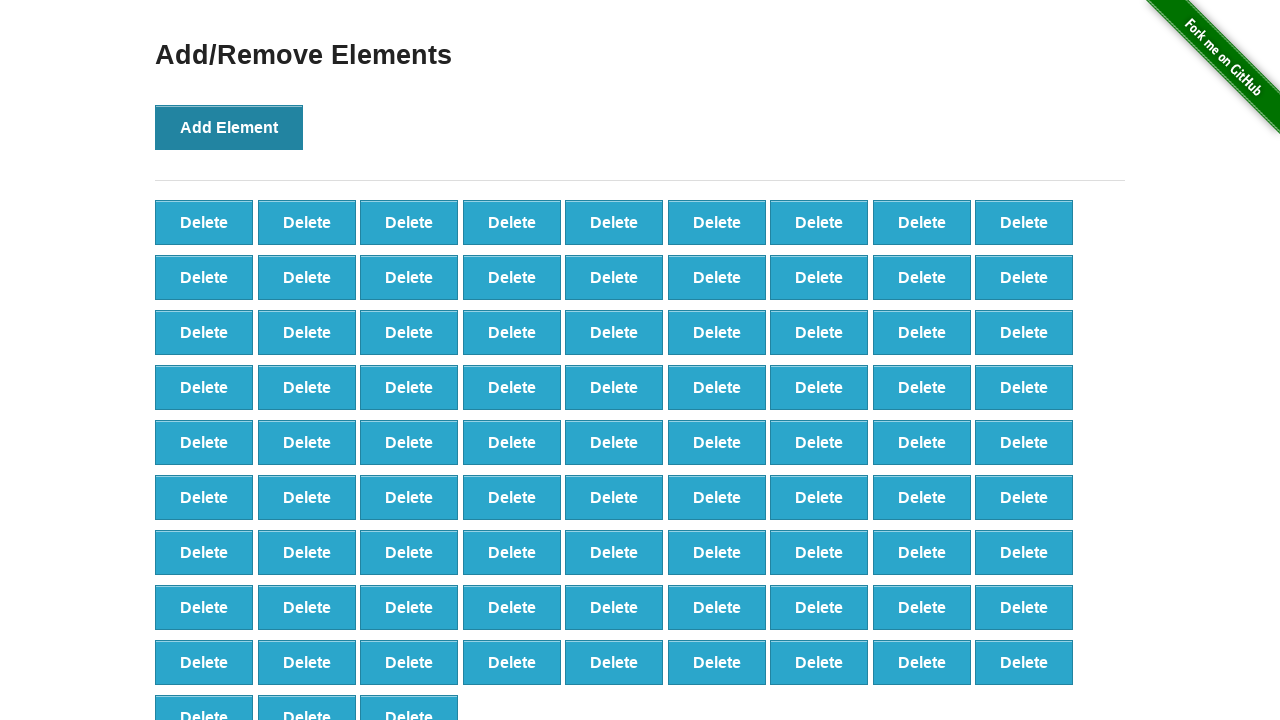

Clicked Add Element button (iteration 85/100) at (229, 127) on button:has-text('Add Element')
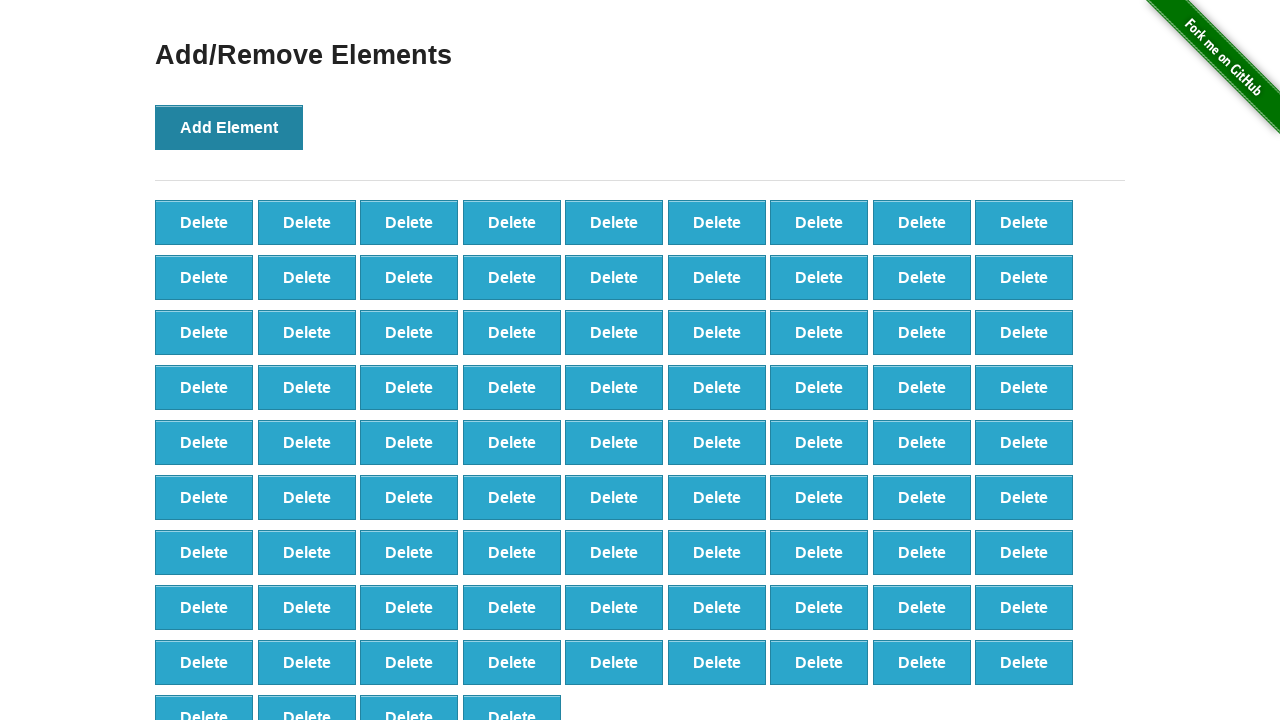

Clicked Add Element button (iteration 86/100) at (229, 127) on button:has-text('Add Element')
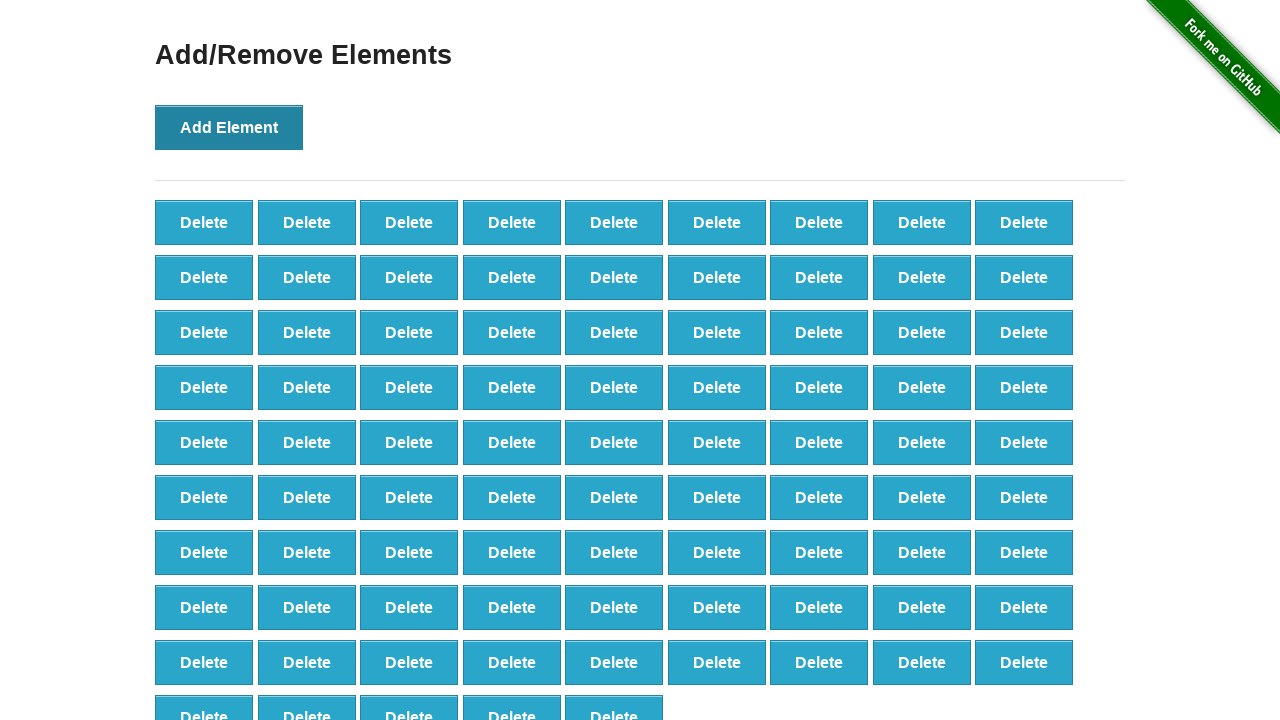

Clicked Add Element button (iteration 87/100) at (229, 127) on button:has-text('Add Element')
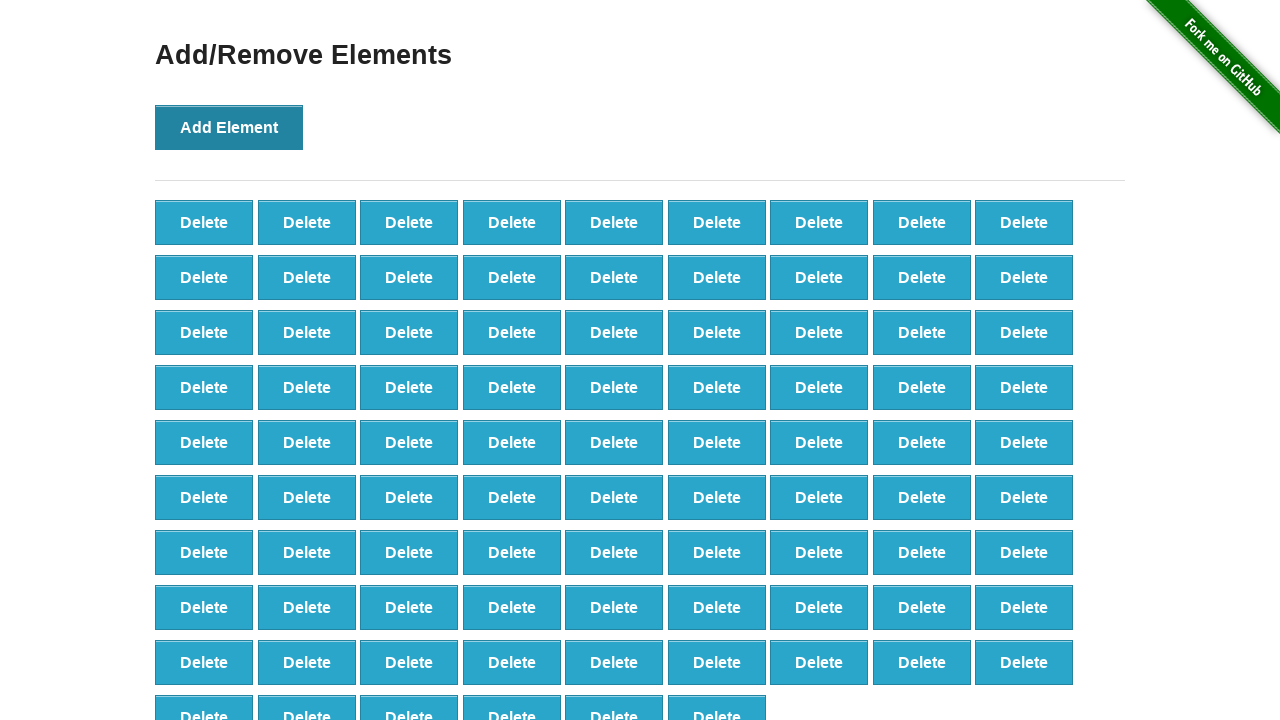

Clicked Add Element button (iteration 88/100) at (229, 127) on button:has-text('Add Element')
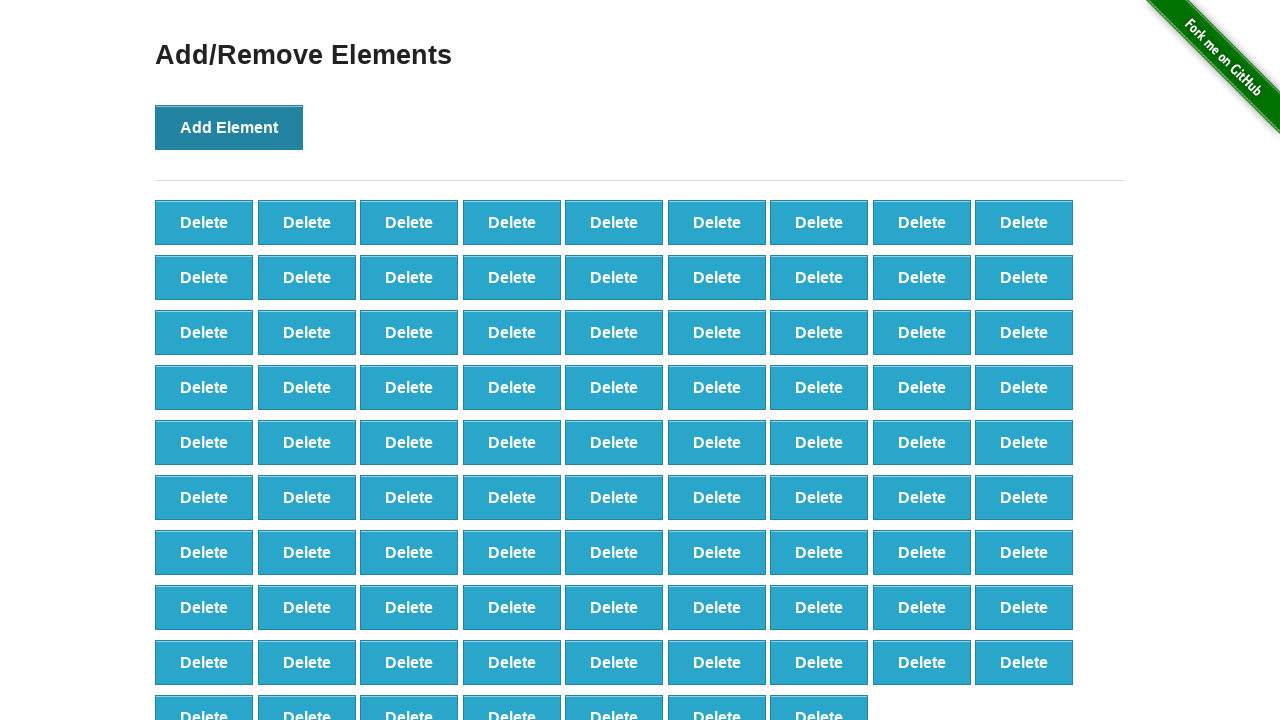

Clicked Add Element button (iteration 89/100) at (229, 127) on button:has-text('Add Element')
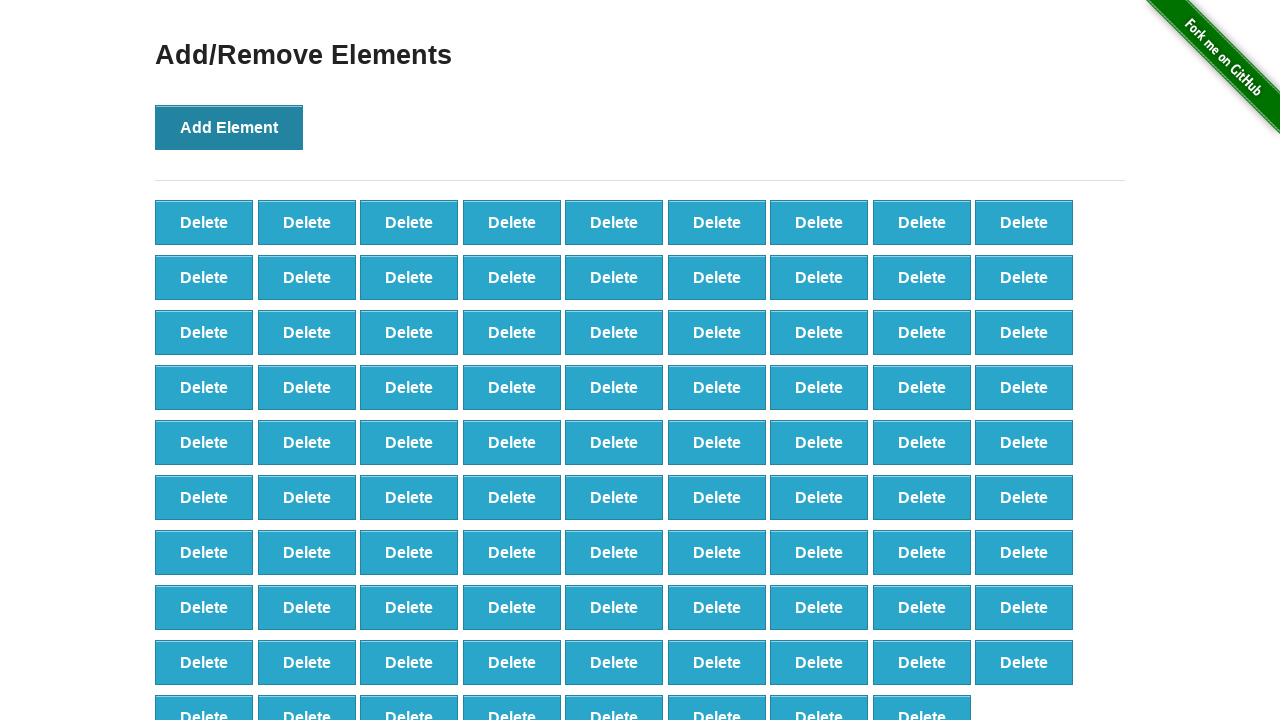

Clicked Add Element button (iteration 90/100) at (229, 127) on button:has-text('Add Element')
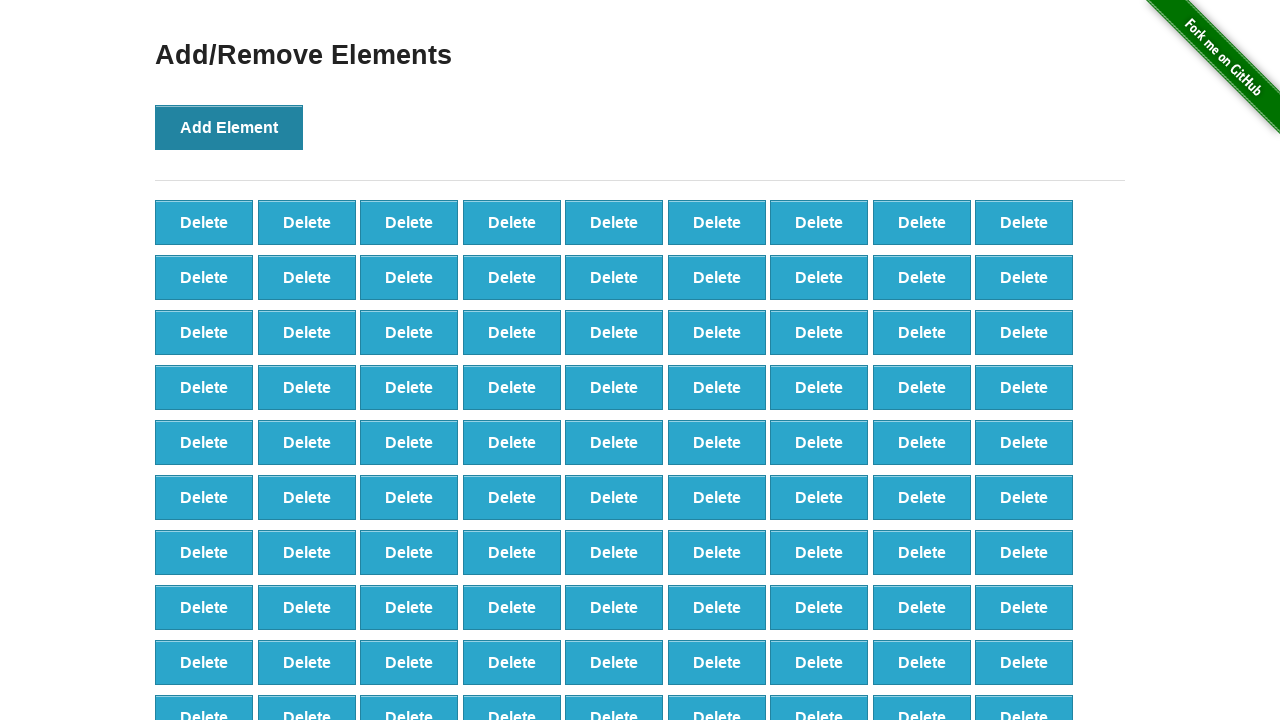

Clicked Add Element button (iteration 91/100) at (229, 127) on button:has-text('Add Element')
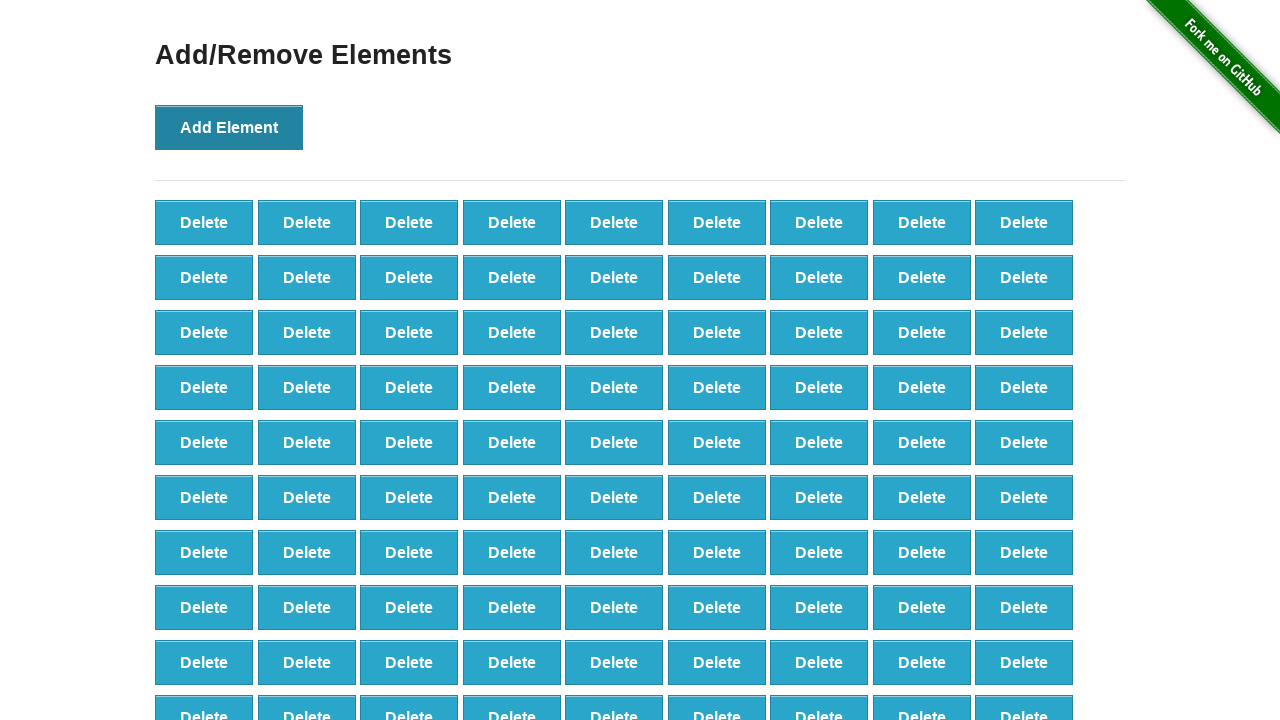

Clicked Add Element button (iteration 92/100) at (229, 127) on button:has-text('Add Element')
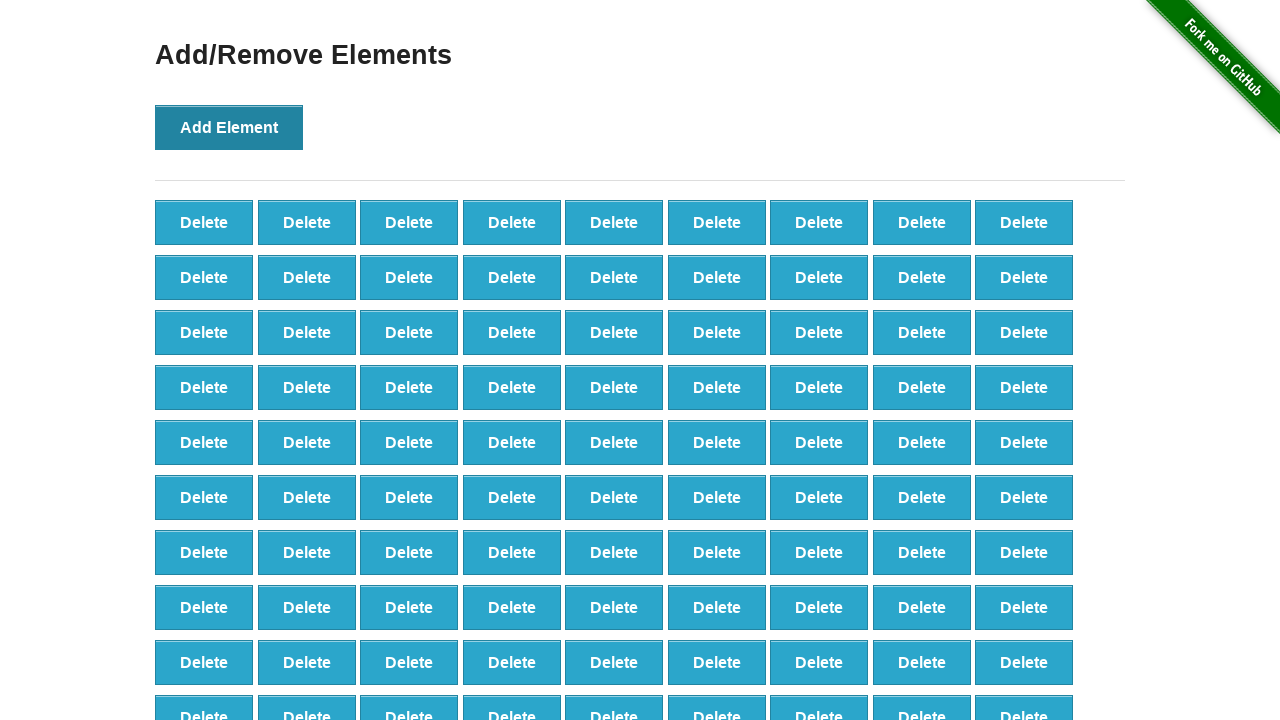

Clicked Add Element button (iteration 93/100) at (229, 127) on button:has-text('Add Element')
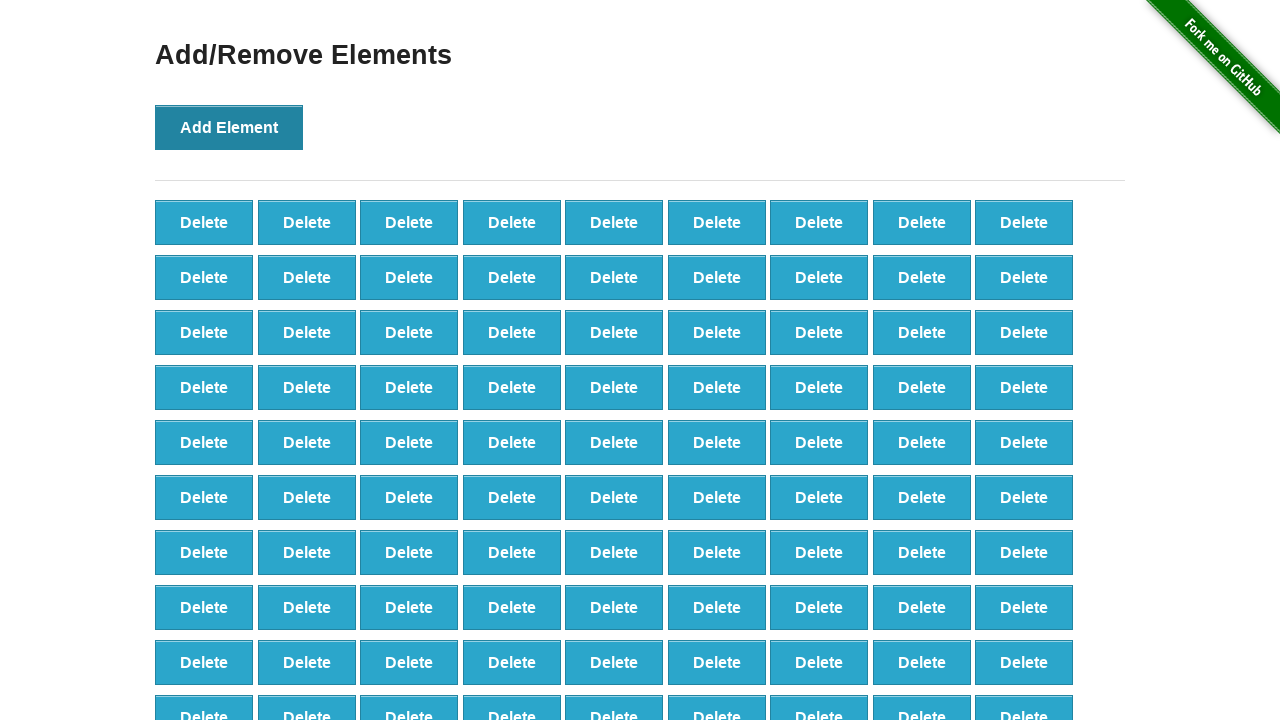

Clicked Add Element button (iteration 94/100) at (229, 127) on button:has-text('Add Element')
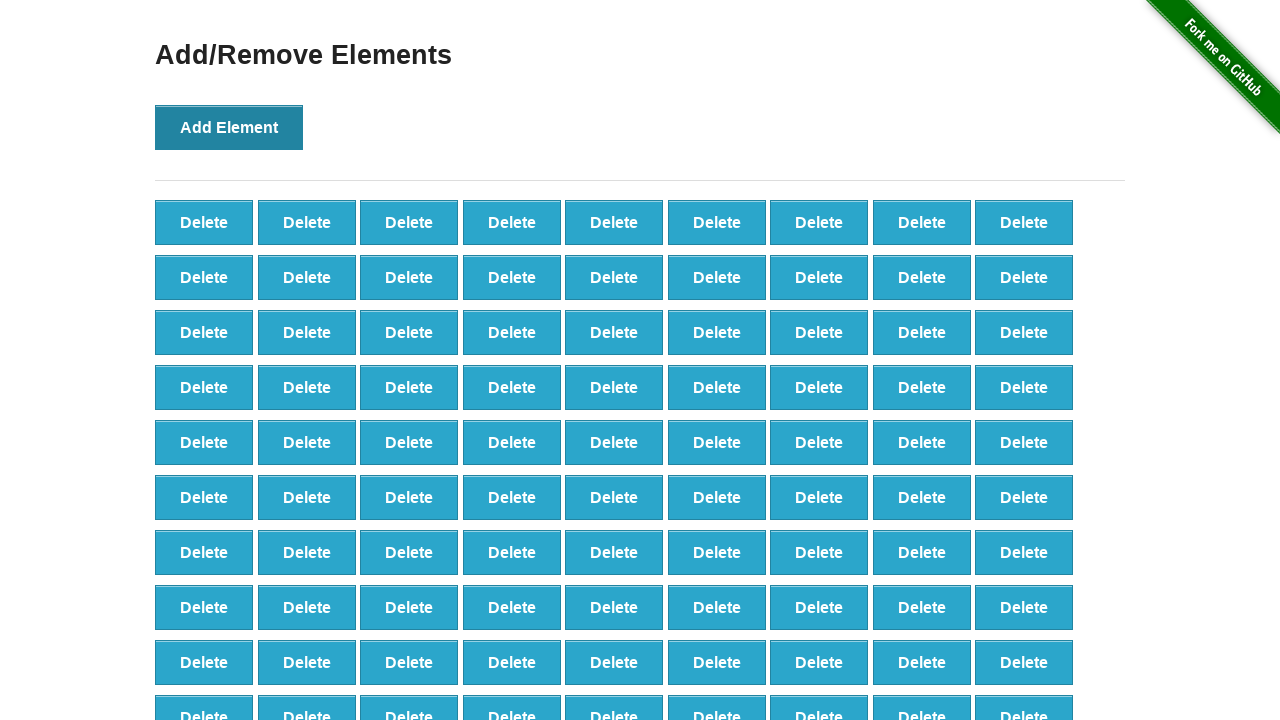

Clicked Add Element button (iteration 95/100) at (229, 127) on button:has-text('Add Element')
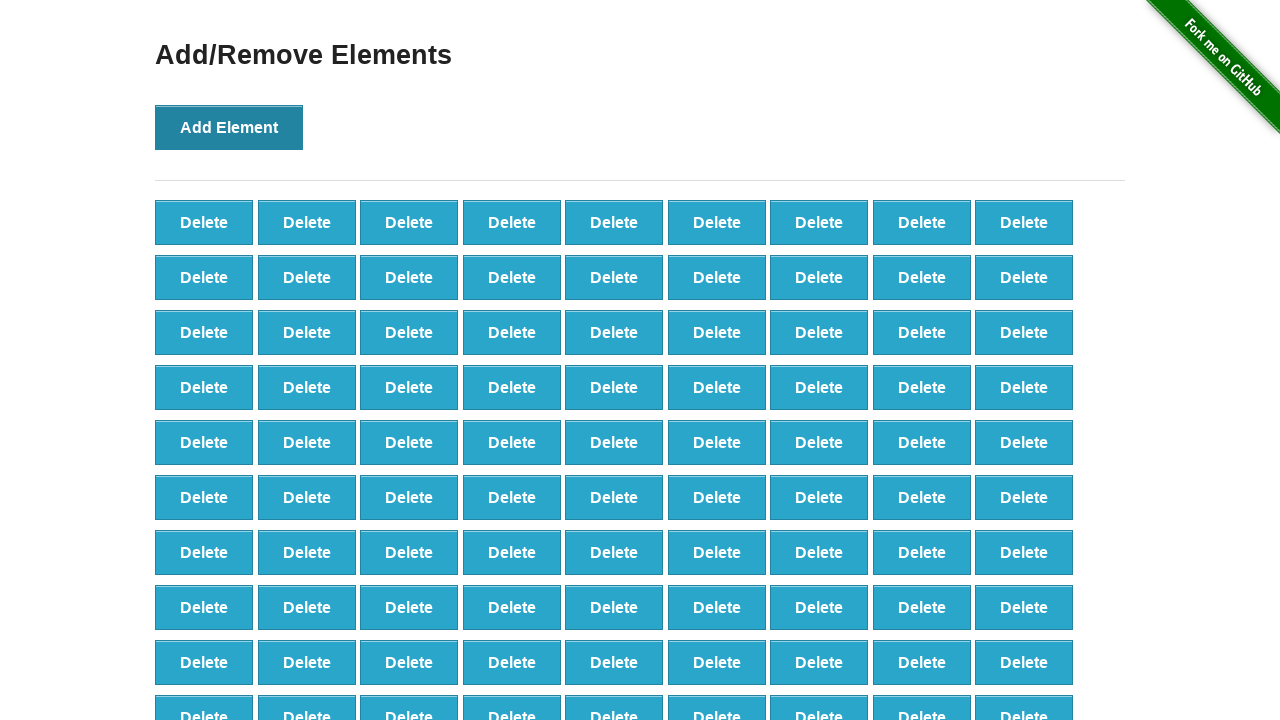

Clicked Add Element button (iteration 96/100) at (229, 127) on button:has-text('Add Element')
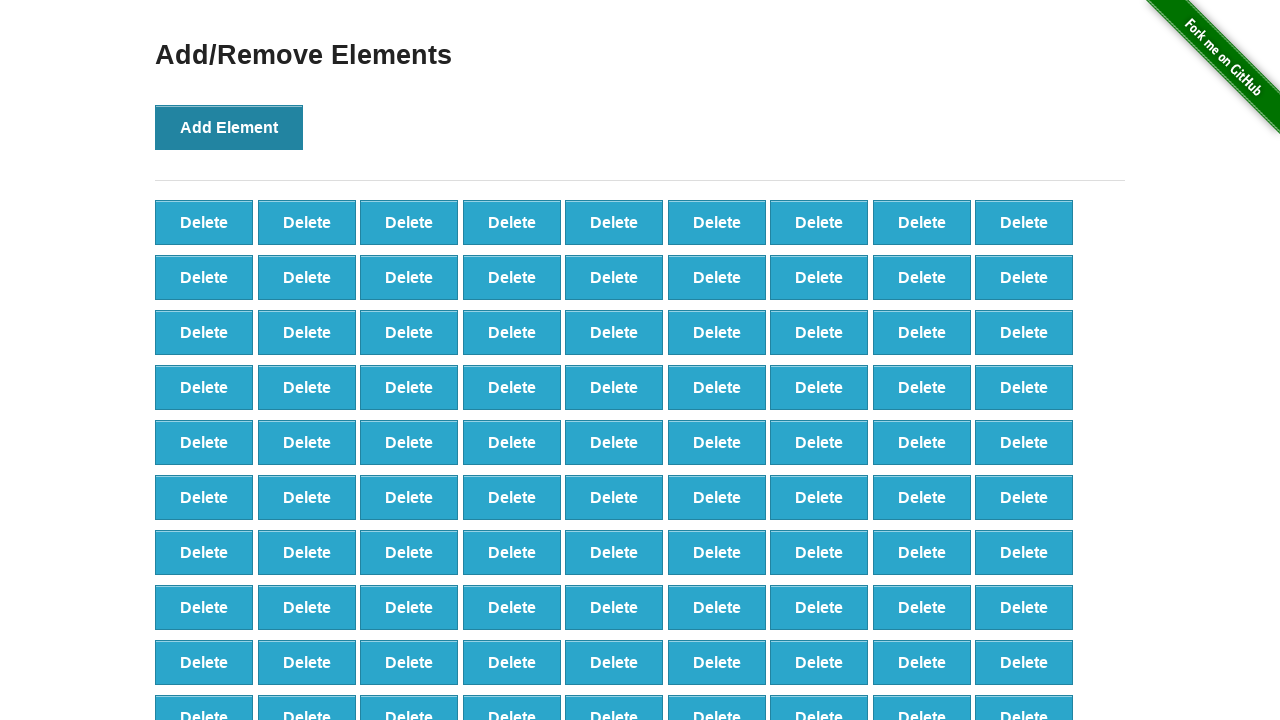

Clicked Add Element button (iteration 97/100) at (229, 127) on button:has-text('Add Element')
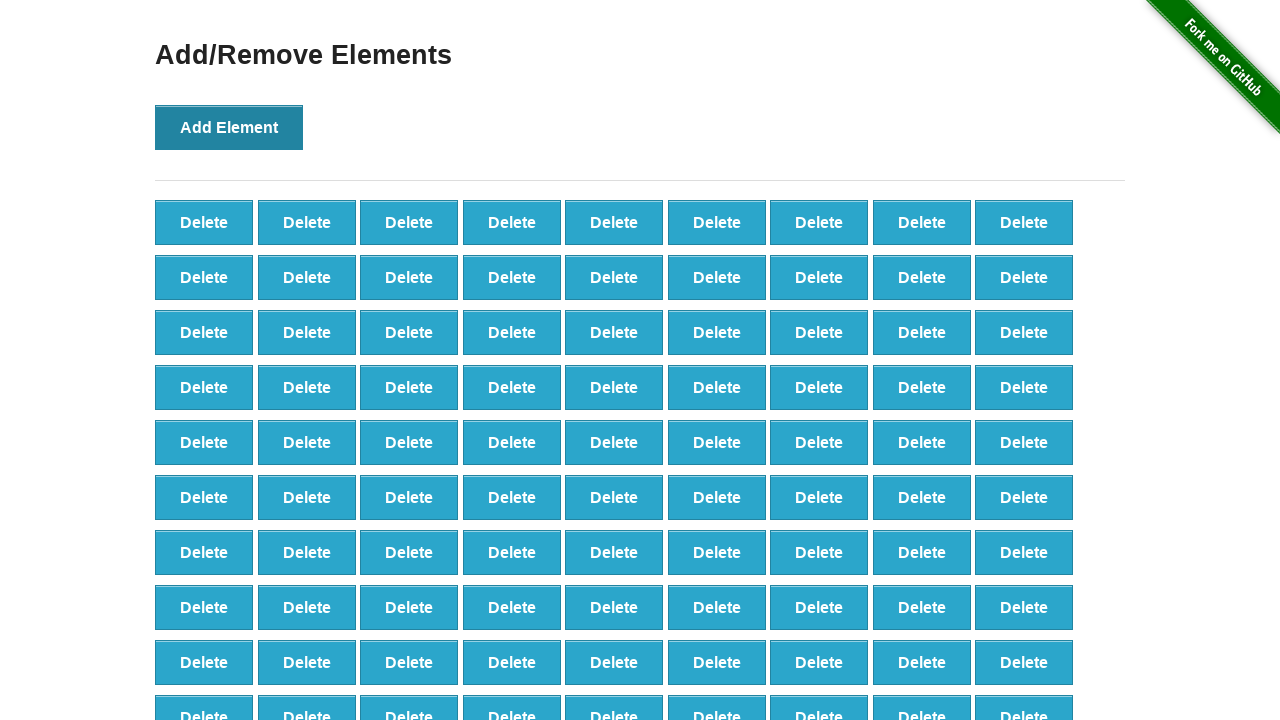

Clicked Add Element button (iteration 98/100) at (229, 127) on button:has-text('Add Element')
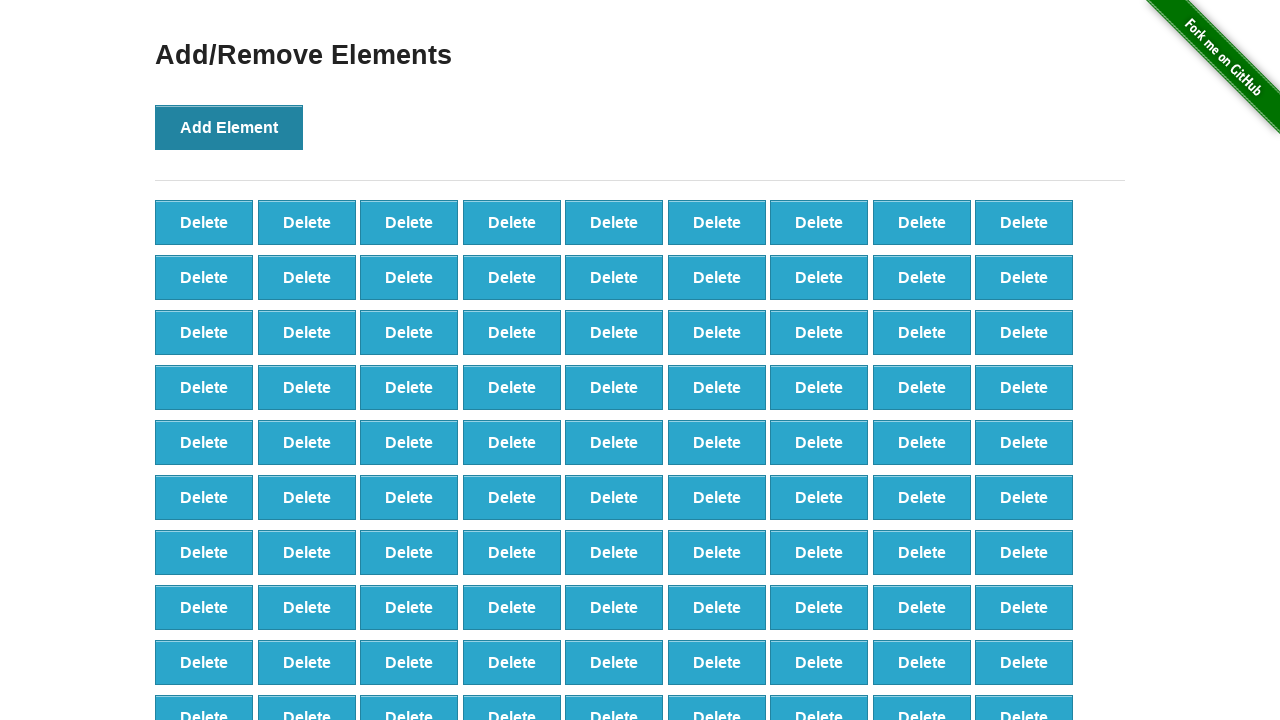

Clicked Add Element button (iteration 99/100) at (229, 127) on button:has-text('Add Element')
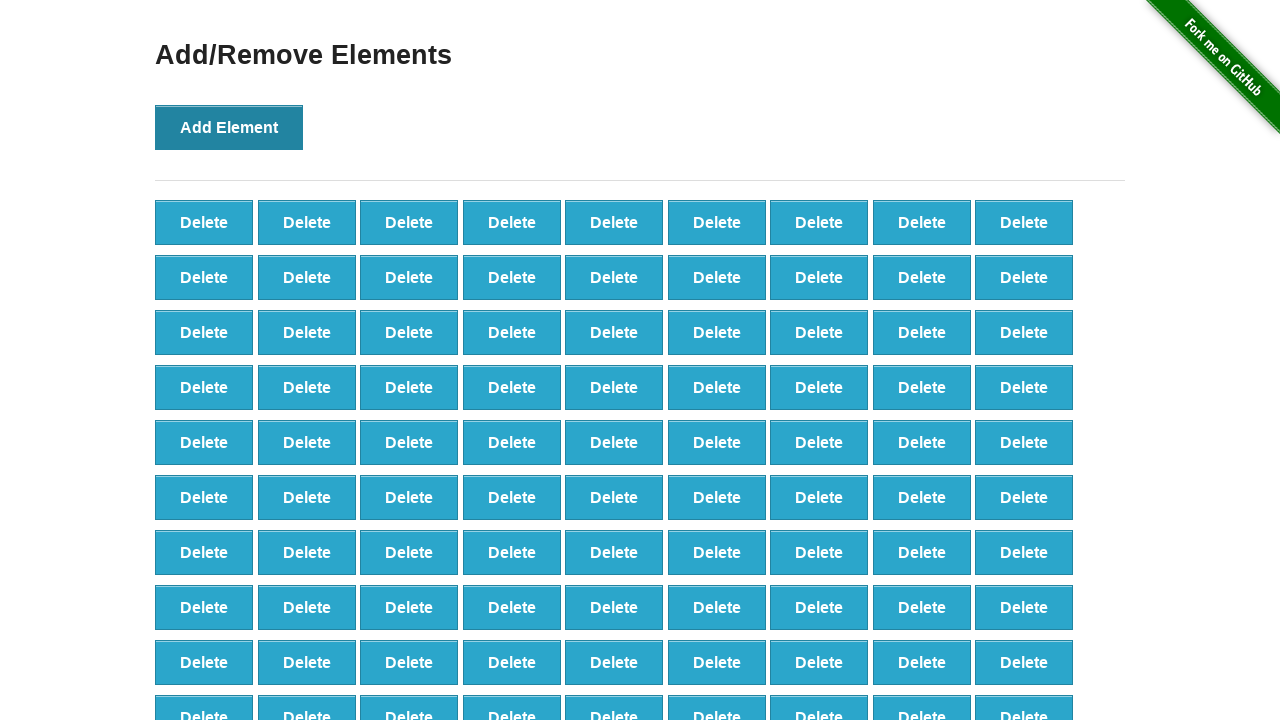

Clicked Add Element button (iteration 100/100) at (229, 127) on button:has-text('Add Element')
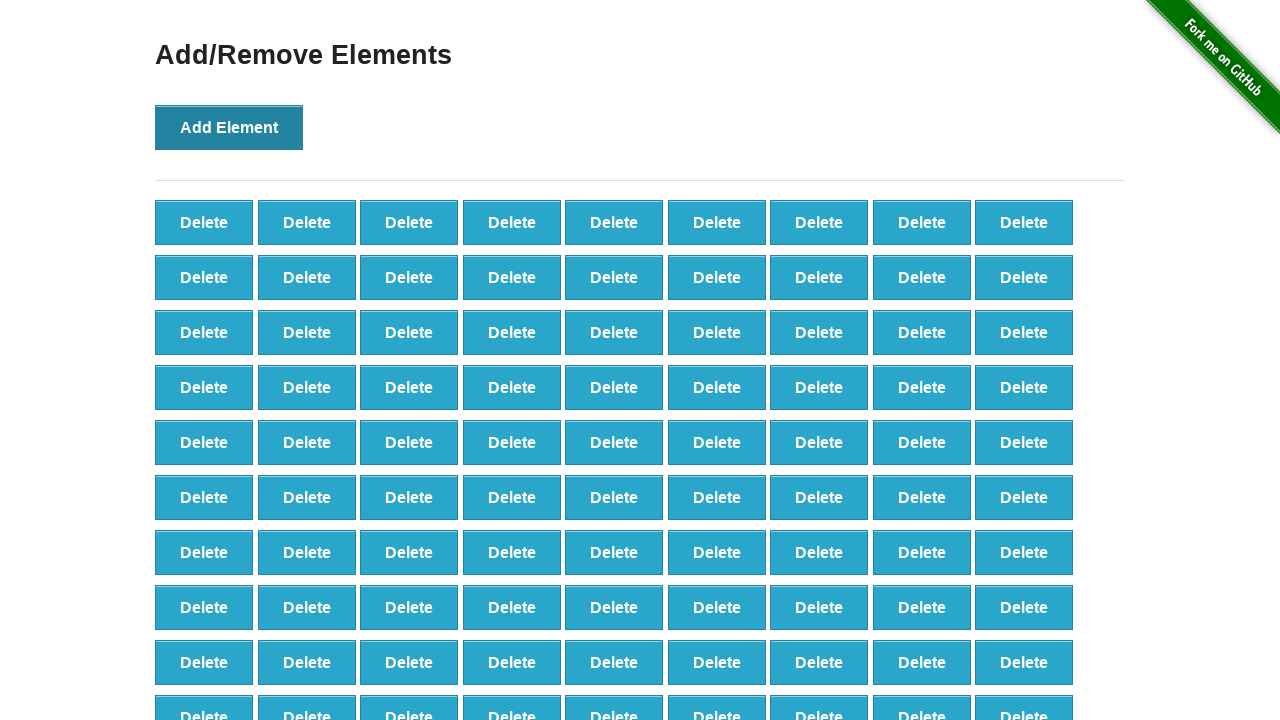

Located all delete buttons after adding 100 elements
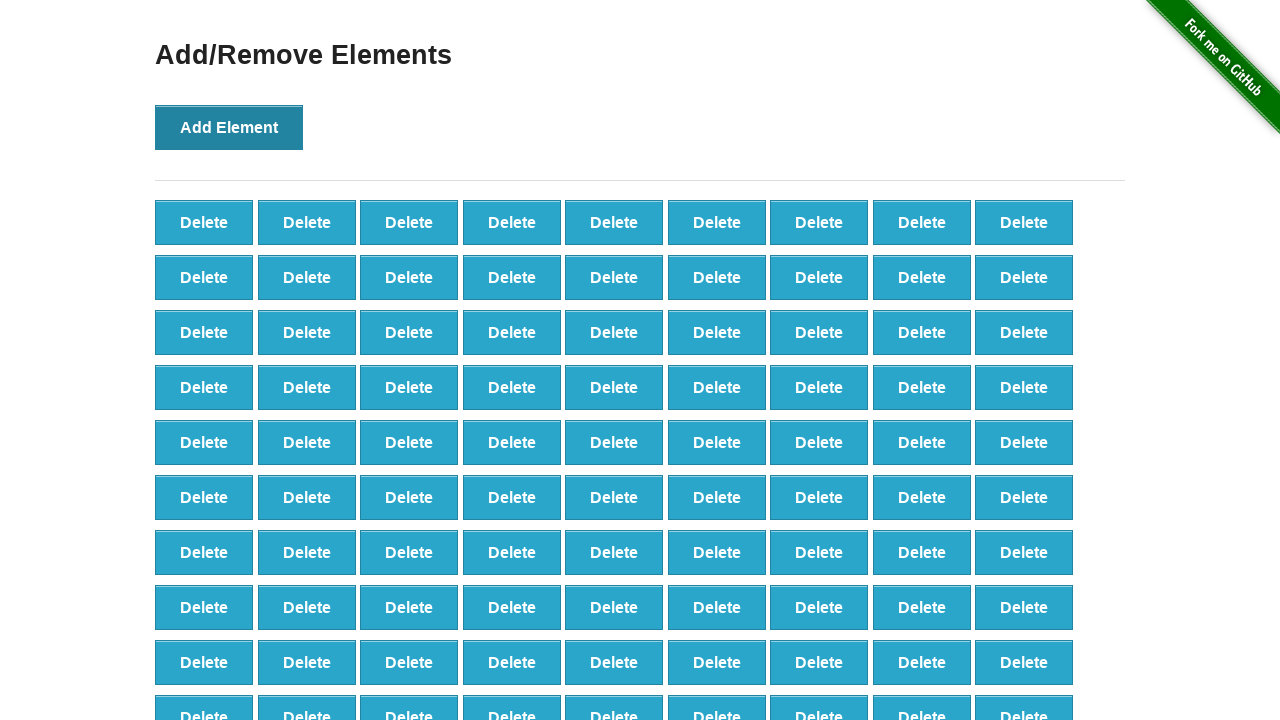

Verified that 100 delete buttons were created
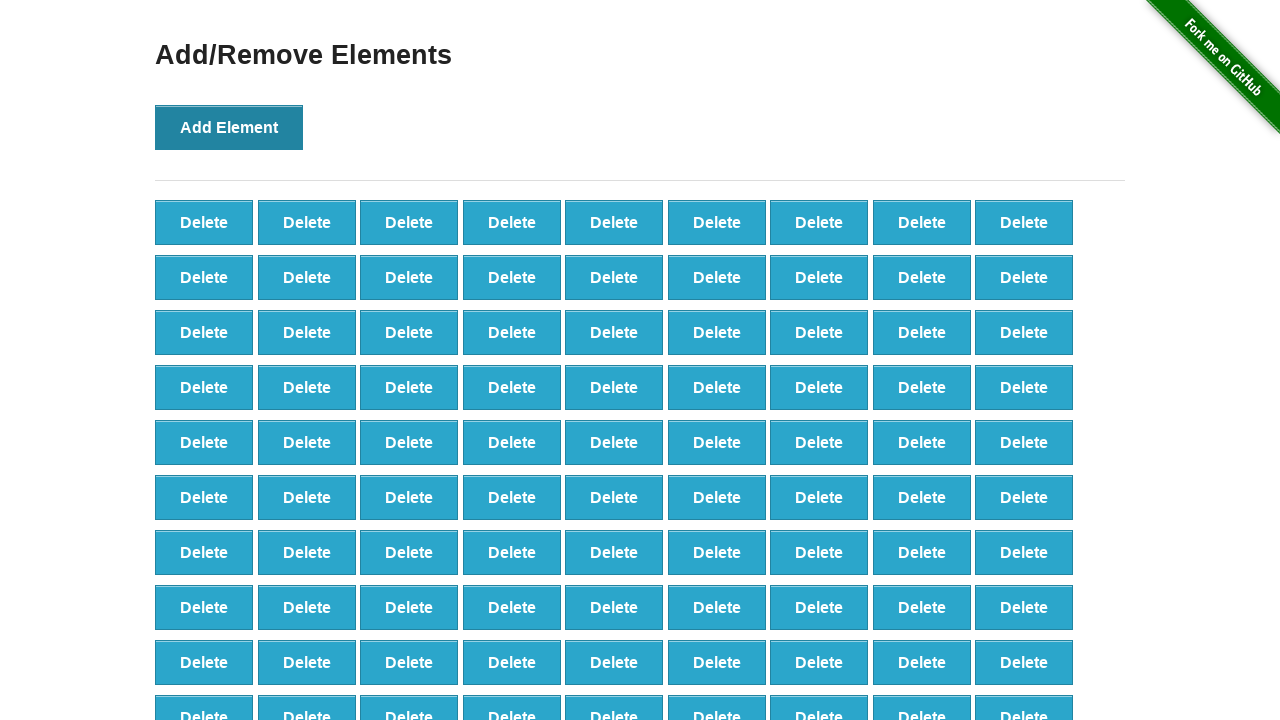

Clicked delete button (iteration 1/90) at (204, 222) on button:has-text('Delete')
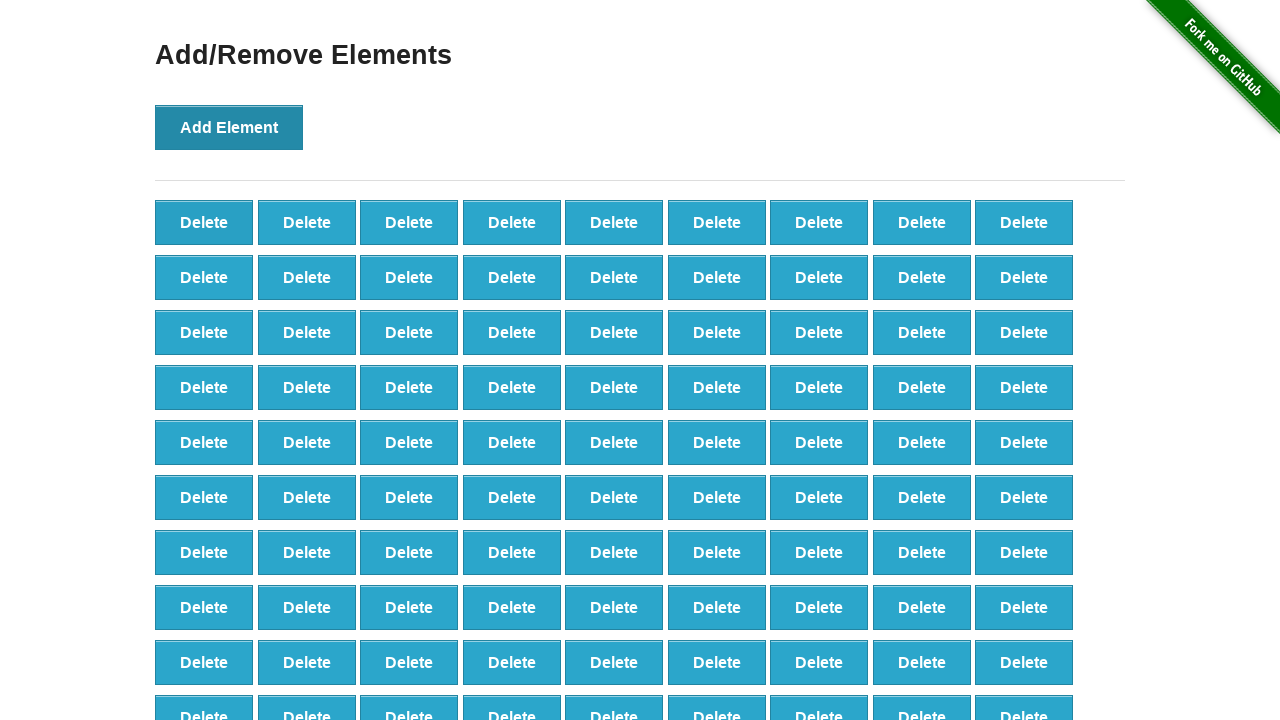

Clicked delete button (iteration 2/90) at (204, 222) on button:has-text('Delete')
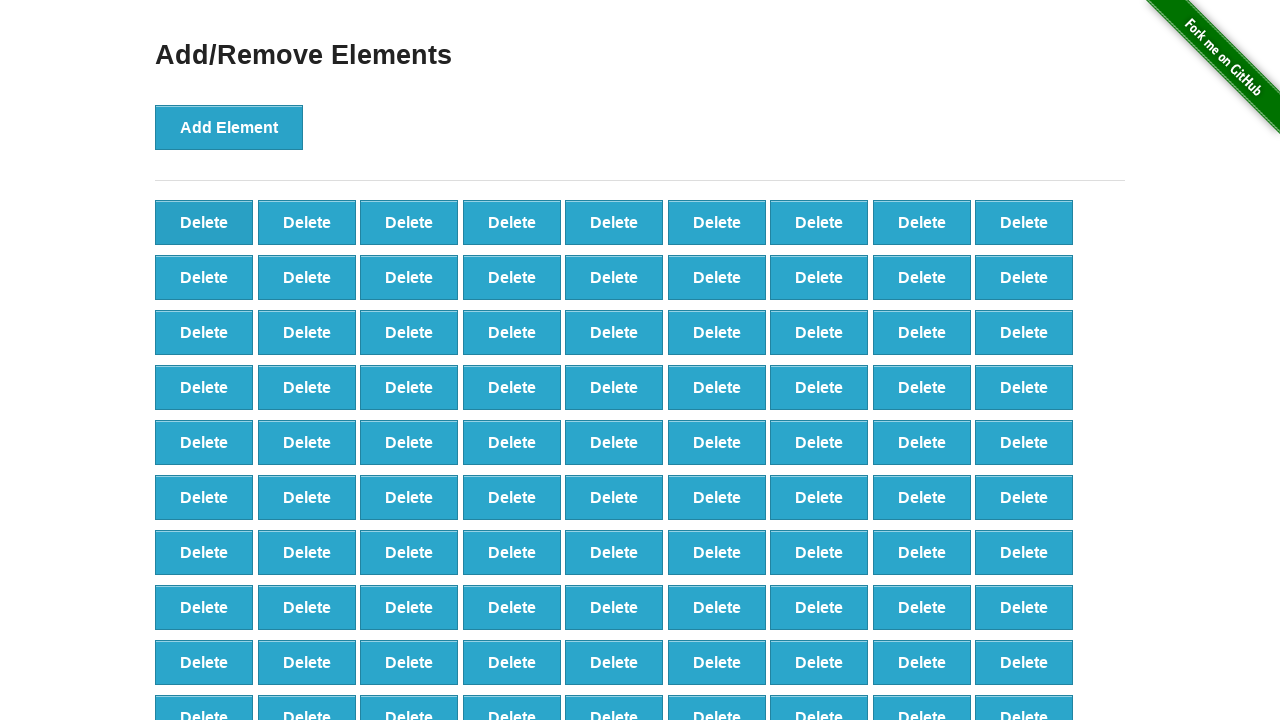

Clicked delete button (iteration 3/90) at (204, 222) on button:has-text('Delete')
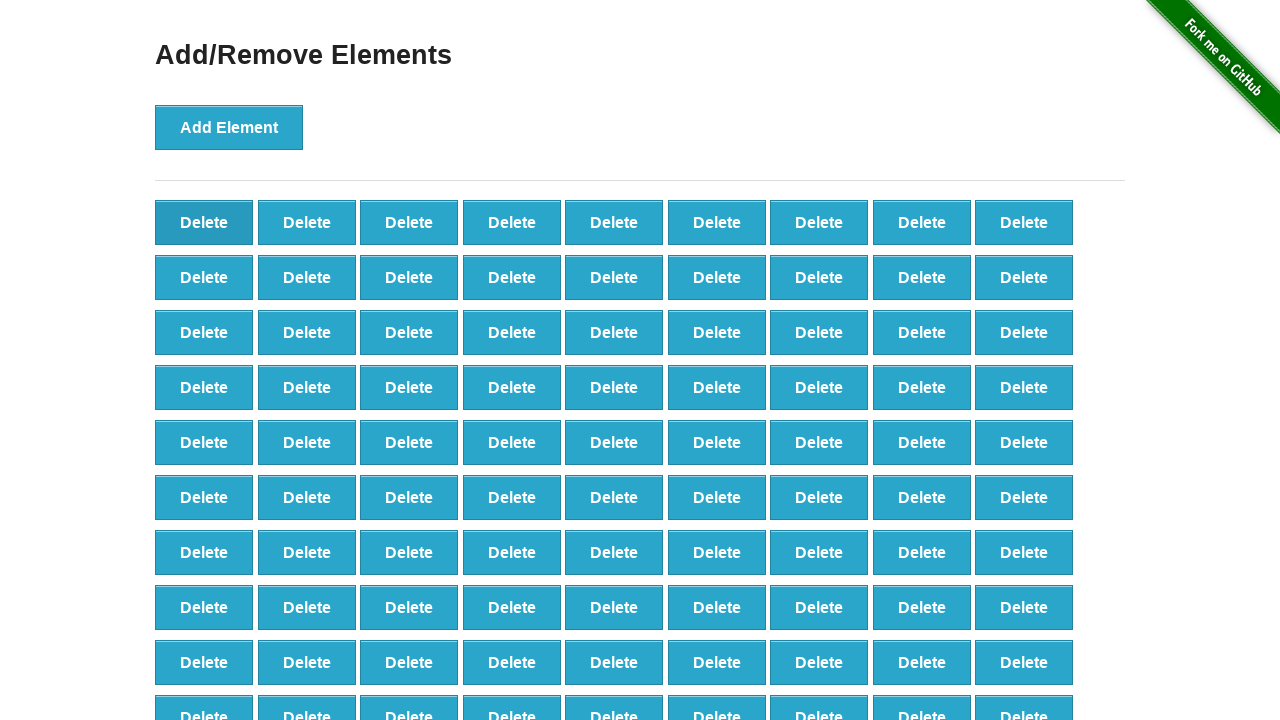

Clicked delete button (iteration 4/90) at (204, 222) on button:has-text('Delete')
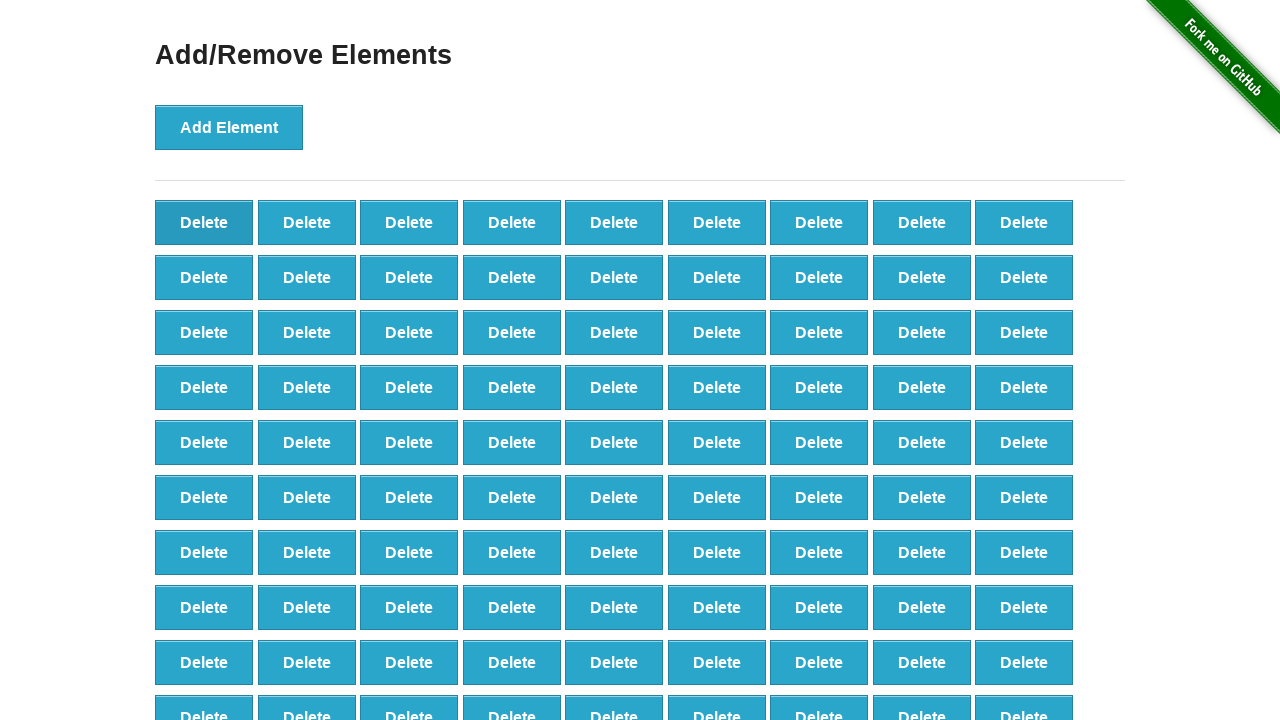

Clicked delete button (iteration 5/90) at (204, 222) on button:has-text('Delete')
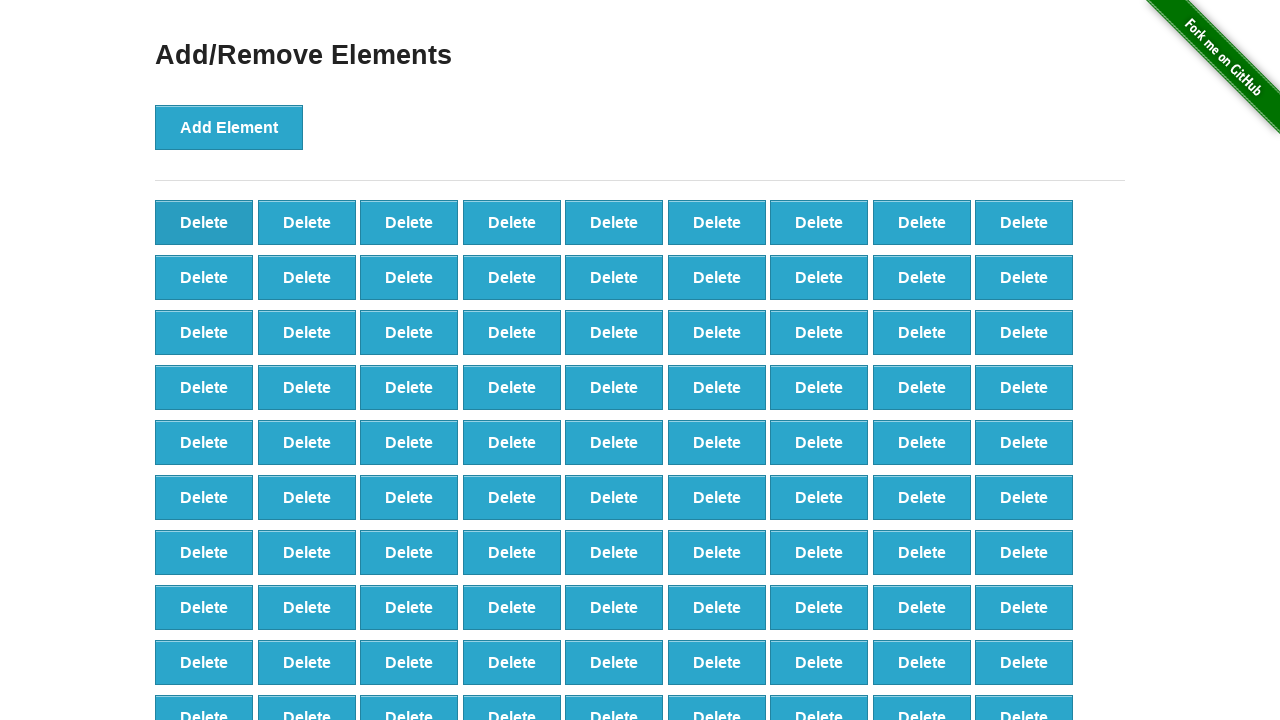

Clicked delete button (iteration 6/90) at (204, 222) on button:has-text('Delete')
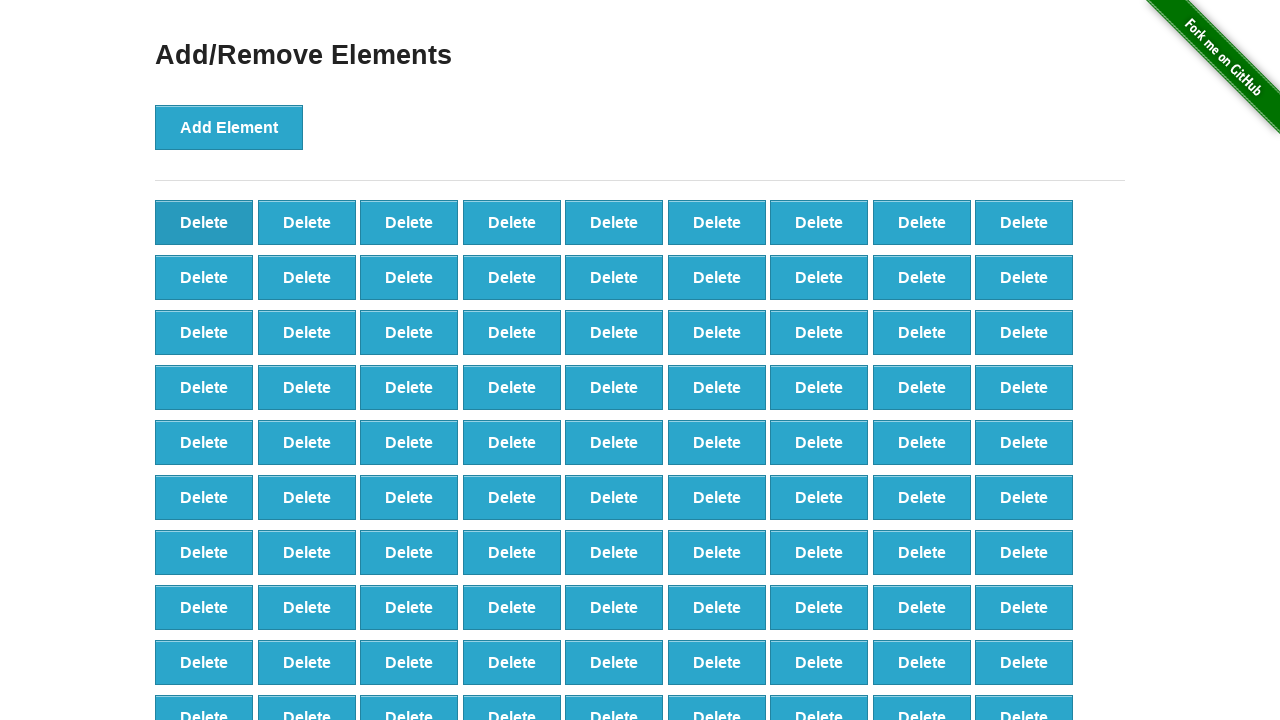

Clicked delete button (iteration 7/90) at (204, 222) on button:has-text('Delete')
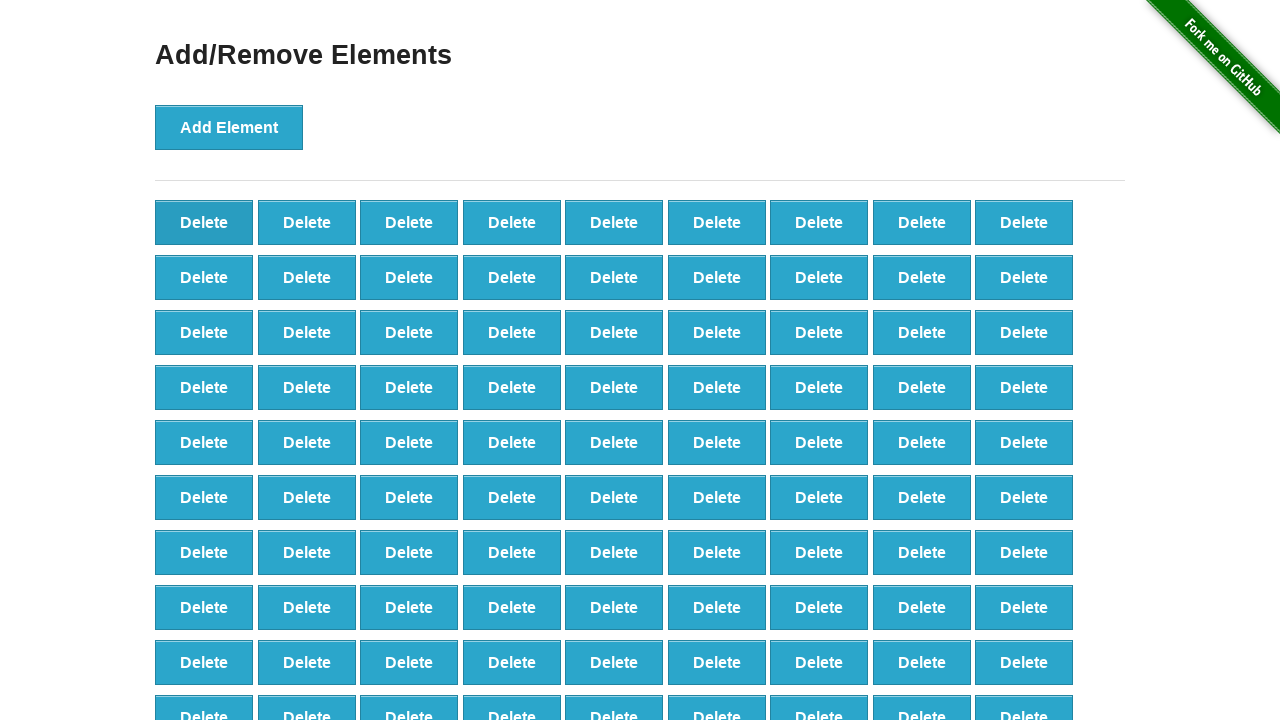

Clicked delete button (iteration 8/90) at (204, 222) on button:has-text('Delete')
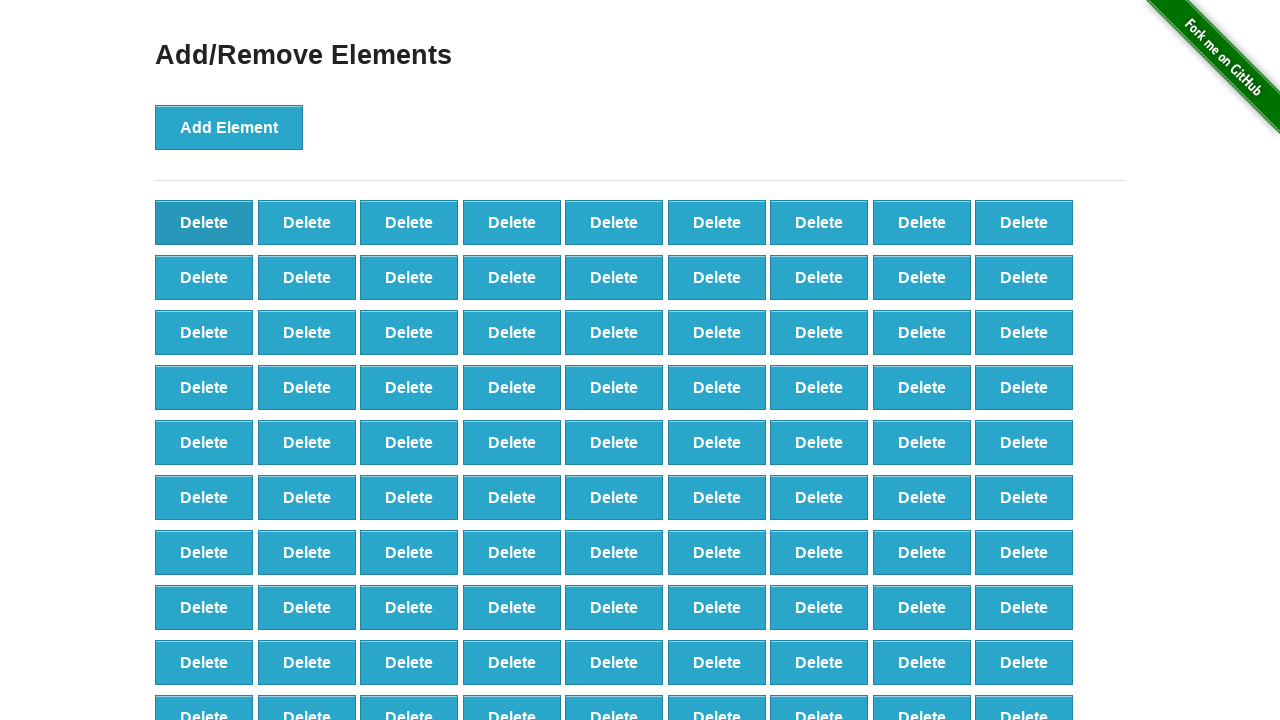

Clicked delete button (iteration 9/90) at (204, 222) on button:has-text('Delete')
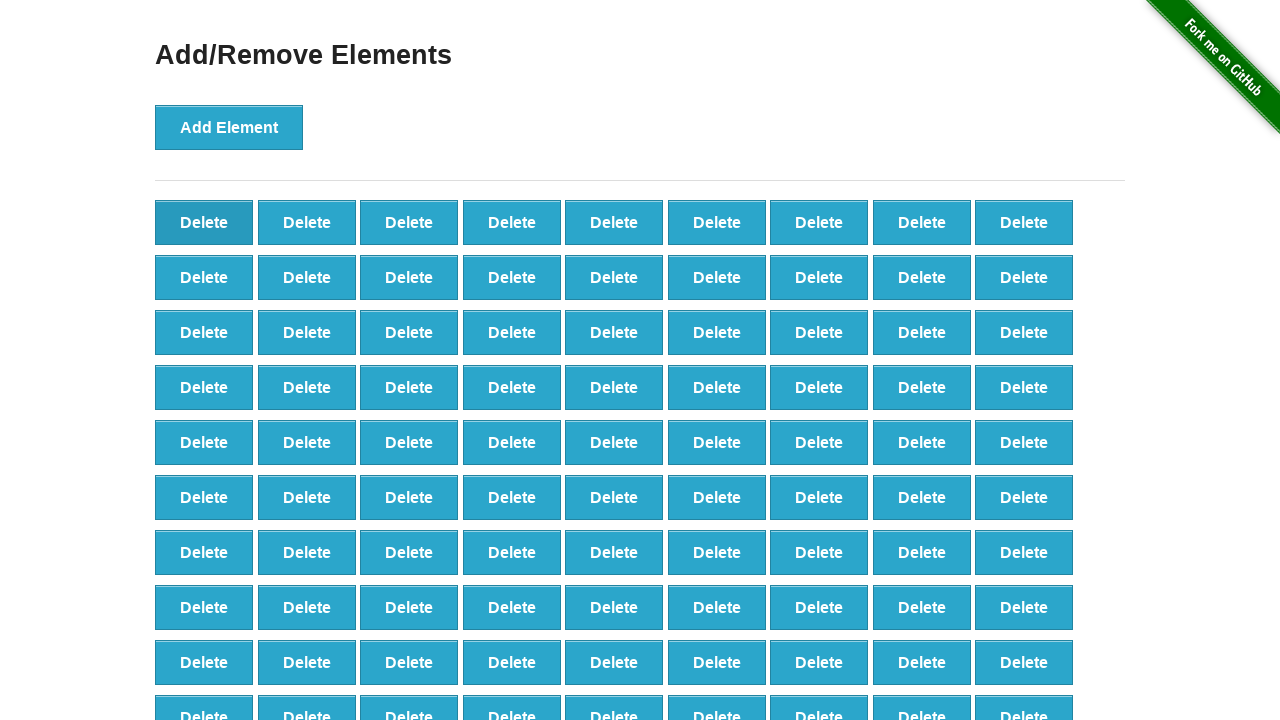

Clicked delete button (iteration 10/90) at (204, 222) on button:has-text('Delete')
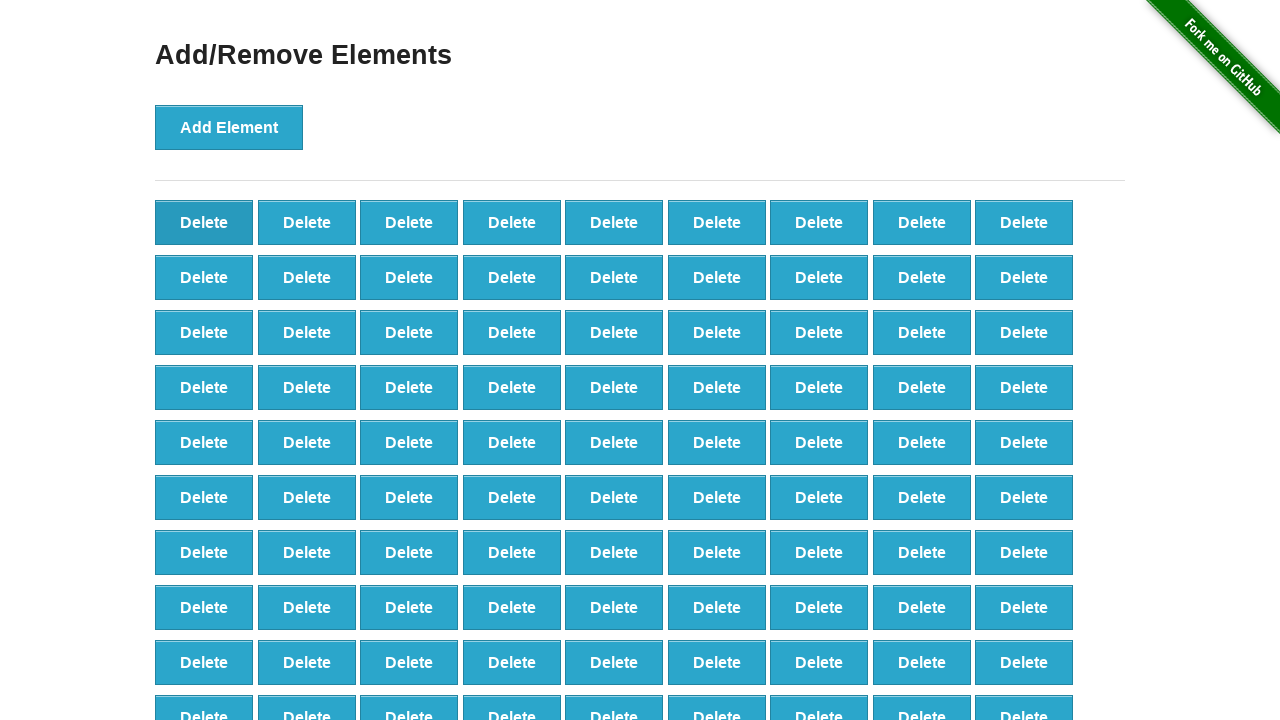

Clicked delete button (iteration 11/90) at (204, 222) on button:has-text('Delete')
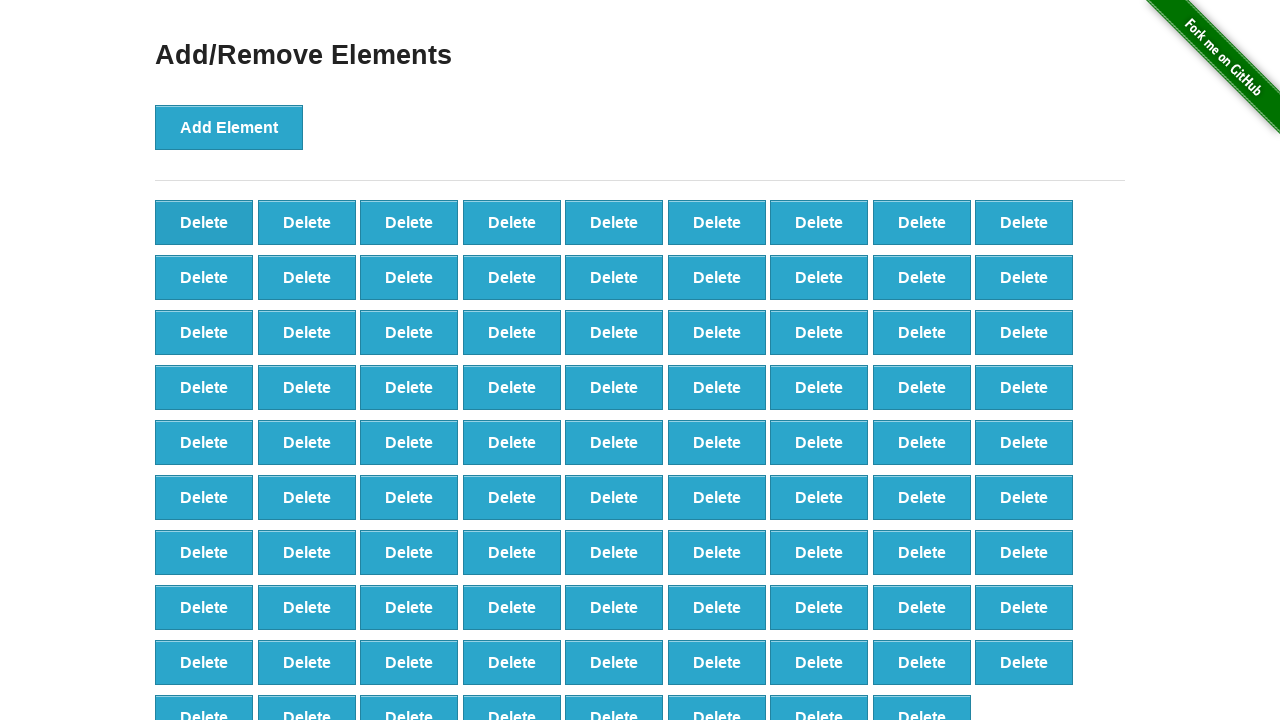

Clicked delete button (iteration 12/90) at (204, 222) on button:has-text('Delete')
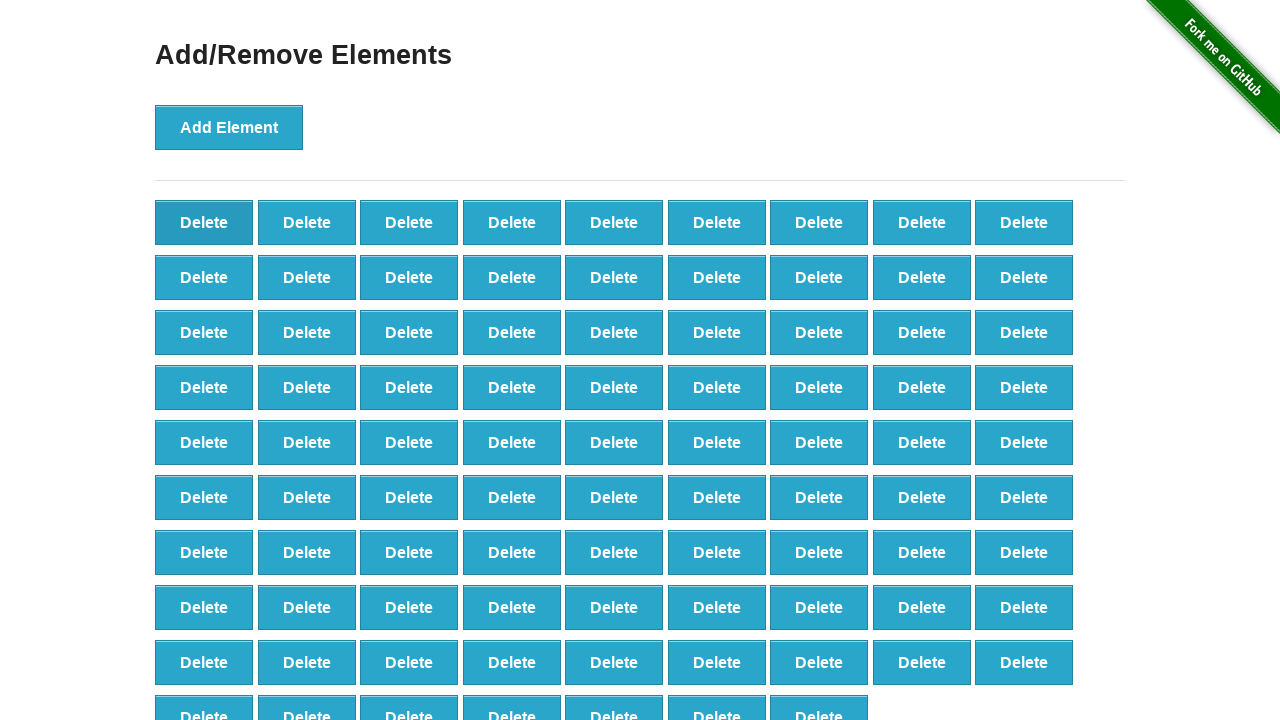

Clicked delete button (iteration 13/90) at (204, 222) on button:has-text('Delete')
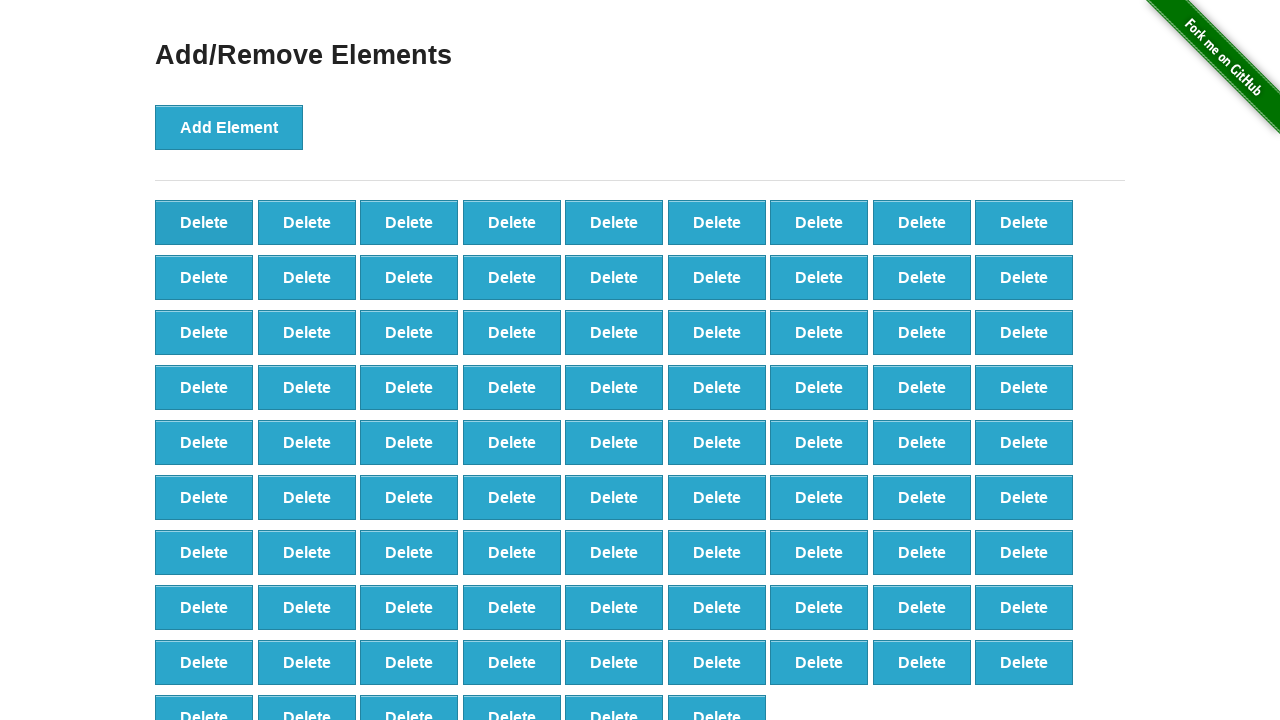

Clicked delete button (iteration 14/90) at (204, 222) on button:has-text('Delete')
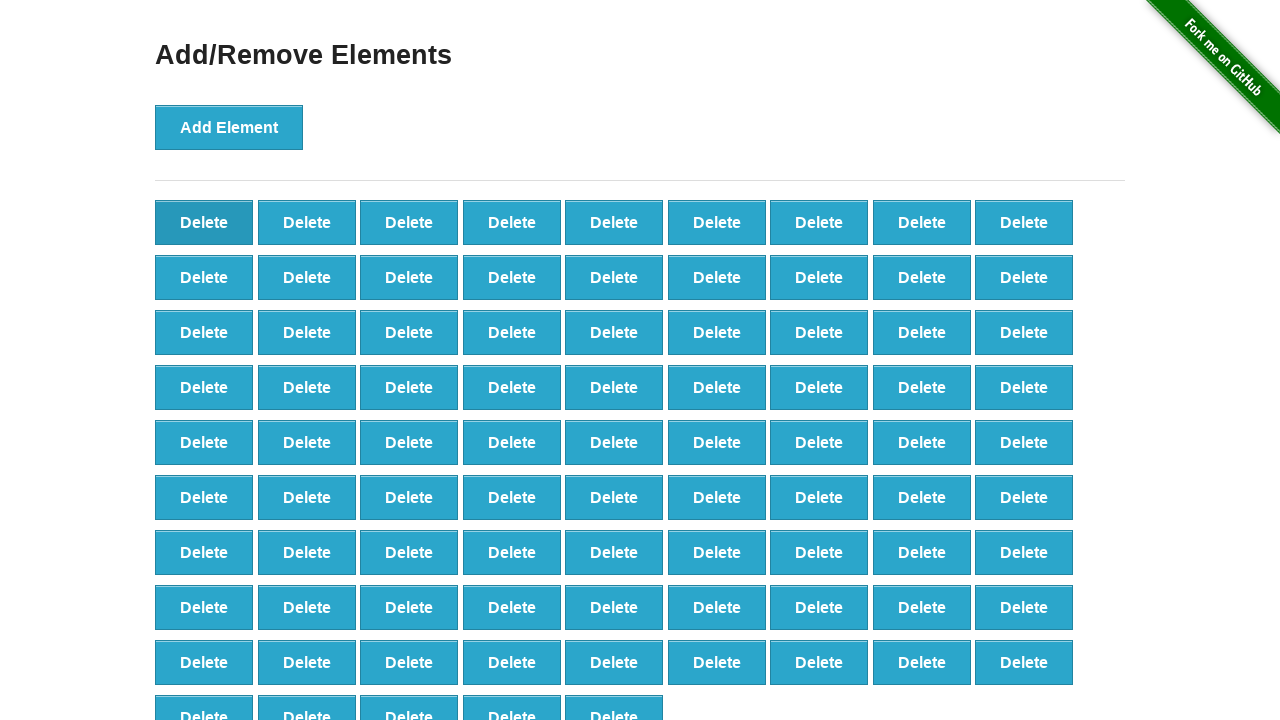

Clicked delete button (iteration 15/90) at (204, 222) on button:has-text('Delete')
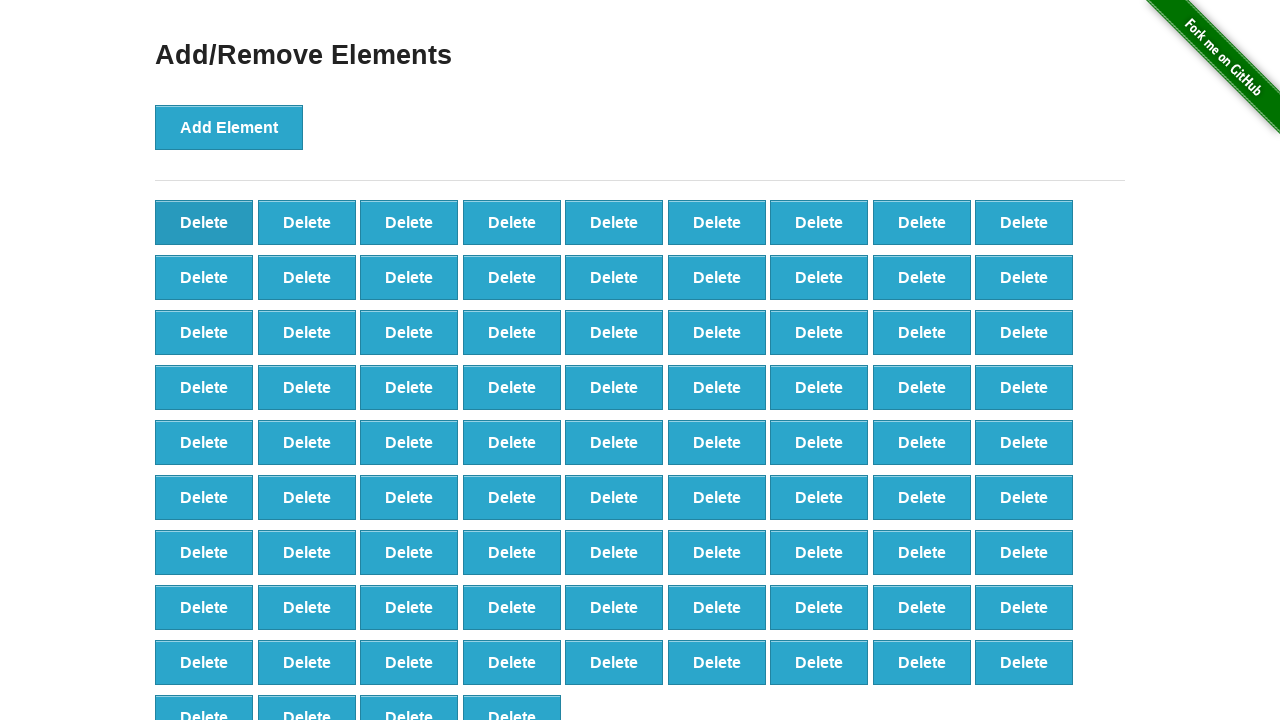

Clicked delete button (iteration 16/90) at (204, 222) on button:has-text('Delete')
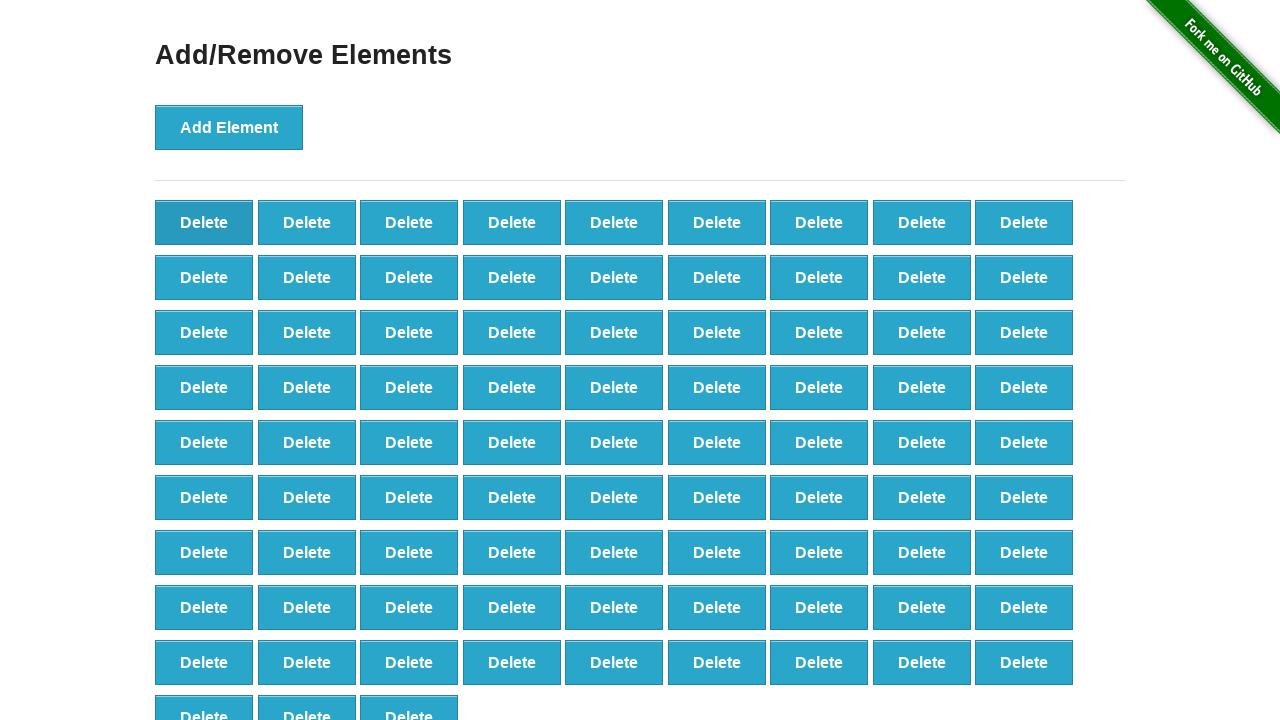

Clicked delete button (iteration 17/90) at (204, 222) on button:has-text('Delete')
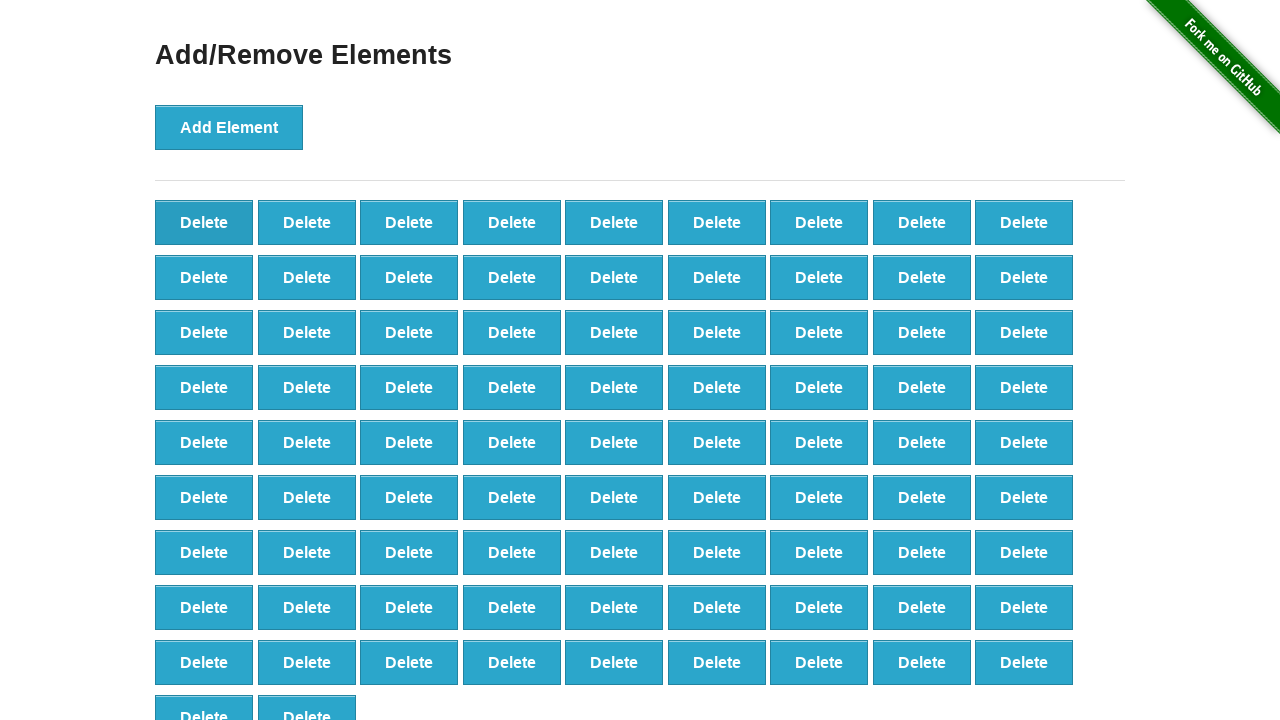

Clicked delete button (iteration 18/90) at (204, 222) on button:has-text('Delete')
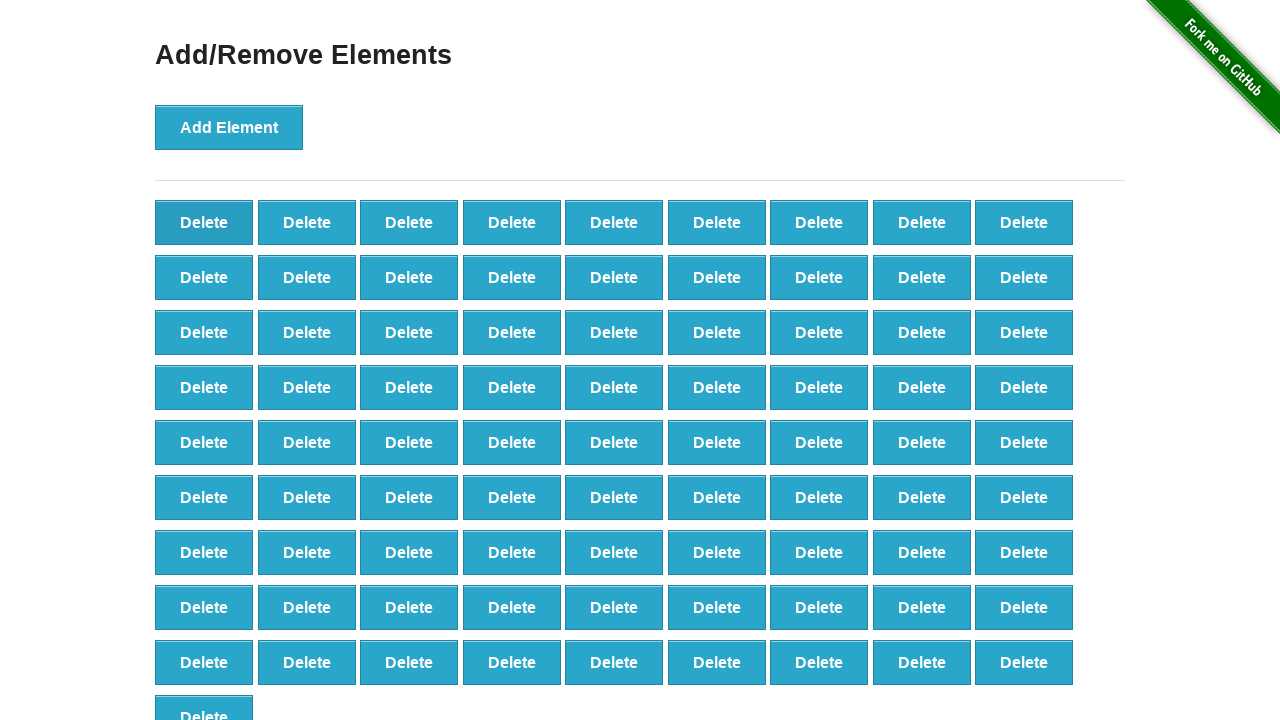

Clicked delete button (iteration 19/90) at (204, 222) on button:has-text('Delete')
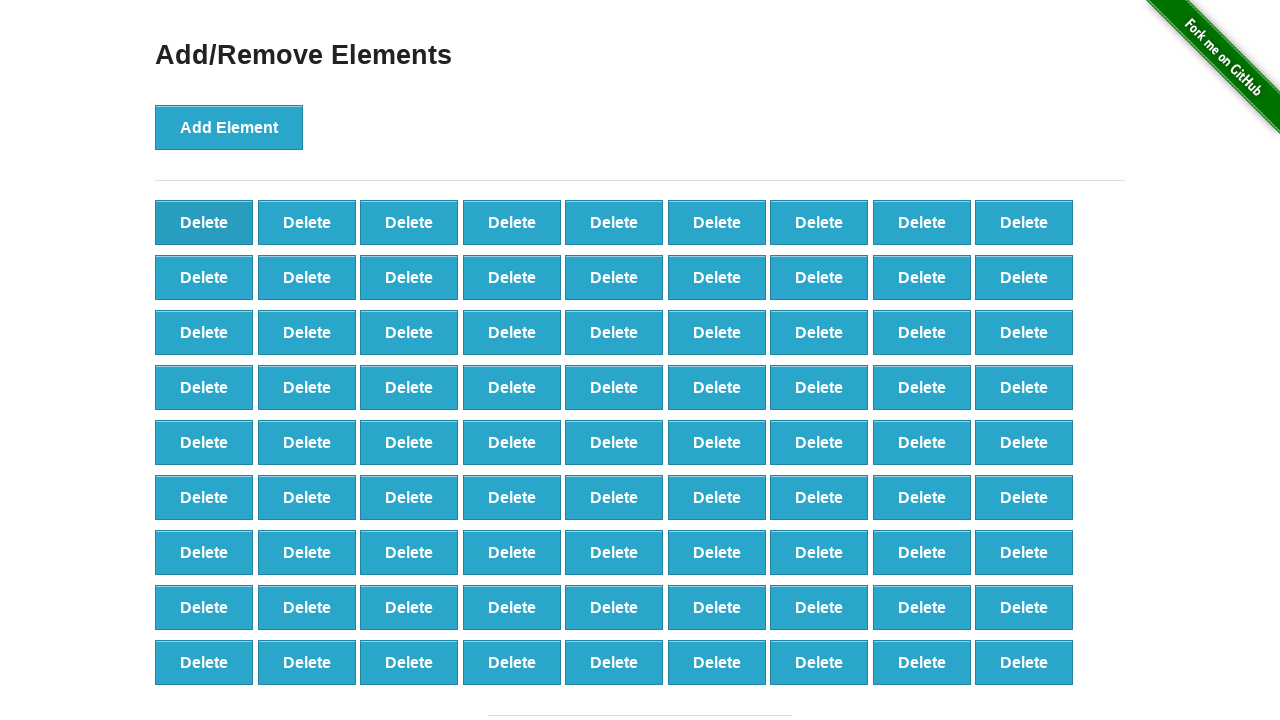

Clicked delete button (iteration 20/90) at (204, 222) on button:has-text('Delete')
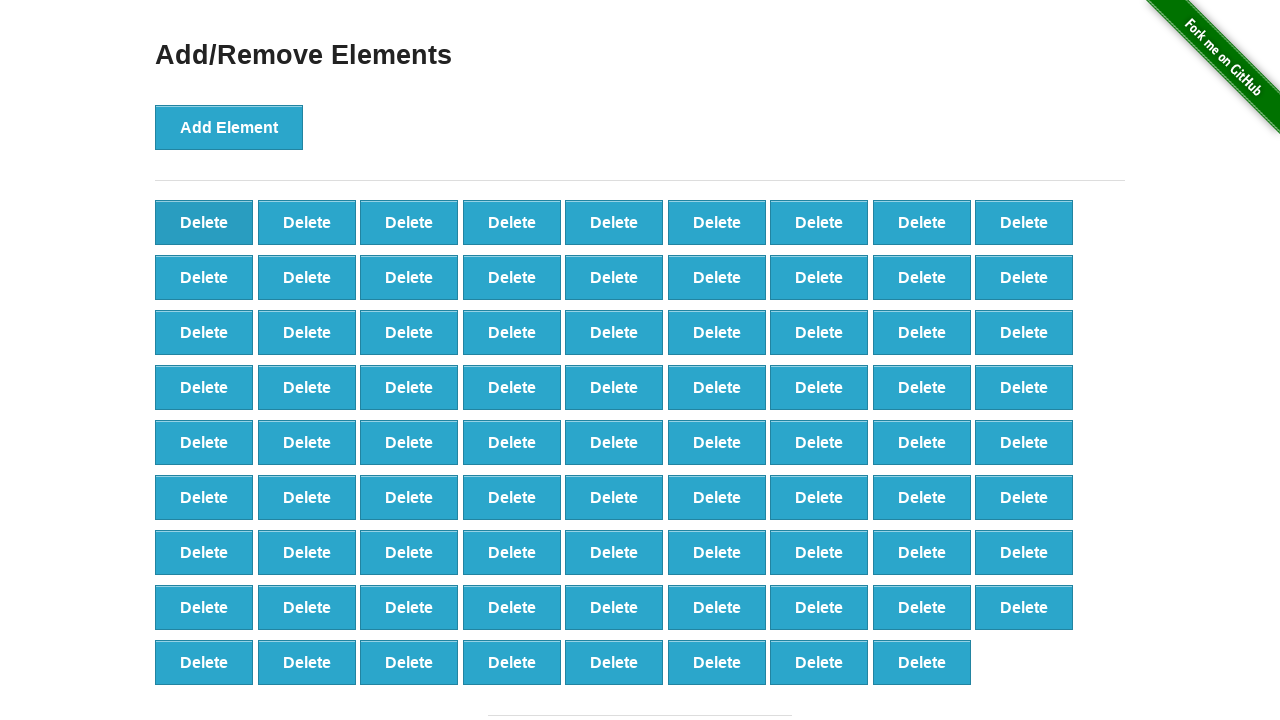

Clicked delete button (iteration 21/90) at (204, 222) on button:has-text('Delete')
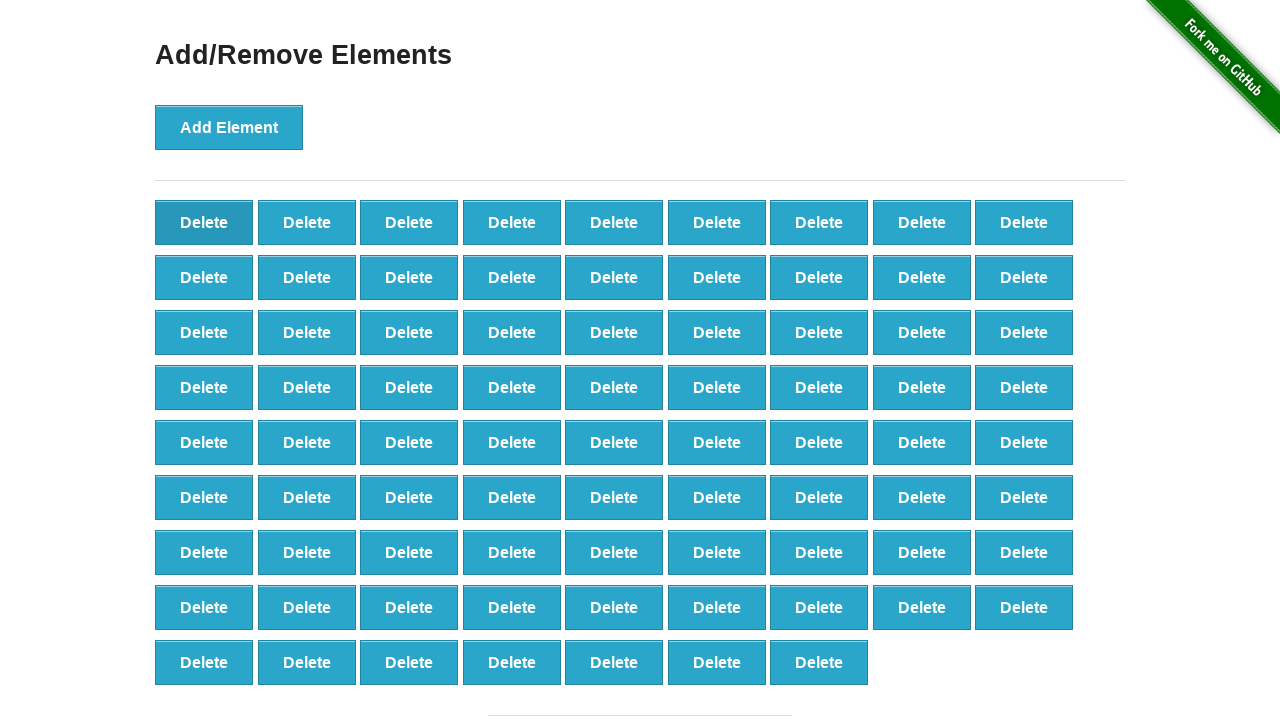

Clicked delete button (iteration 22/90) at (204, 222) on button:has-text('Delete')
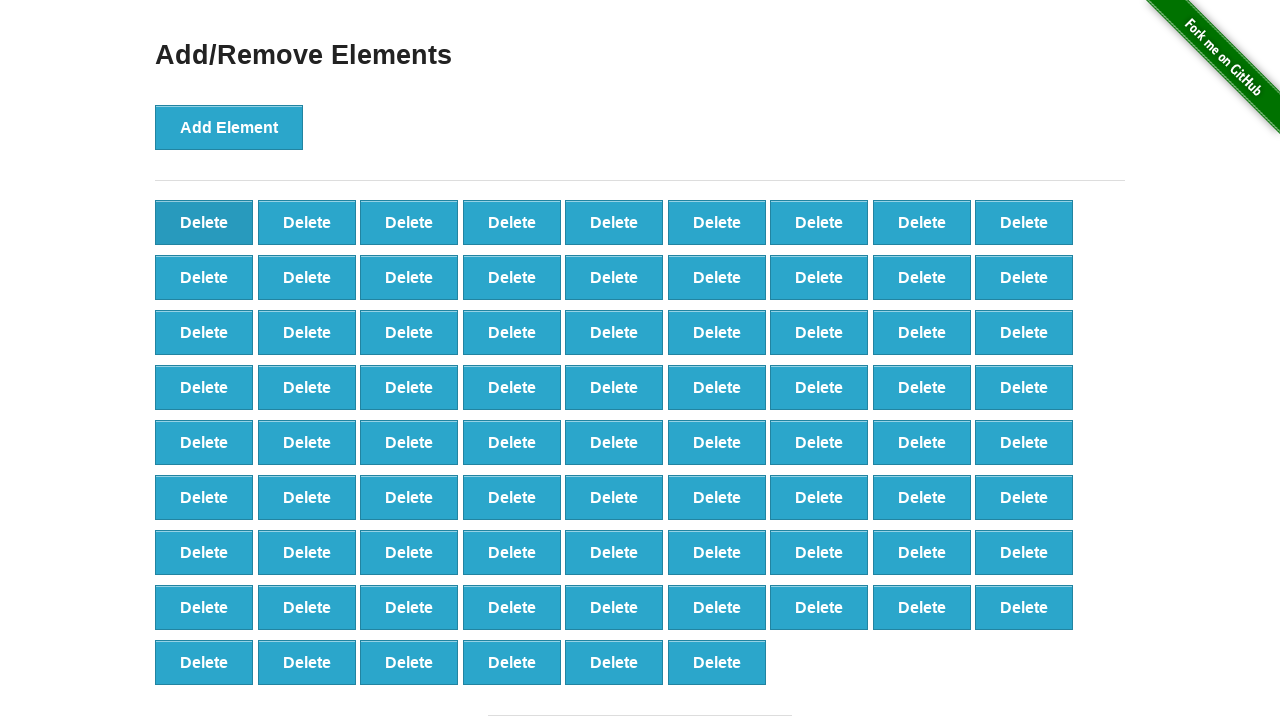

Clicked delete button (iteration 23/90) at (204, 222) on button:has-text('Delete')
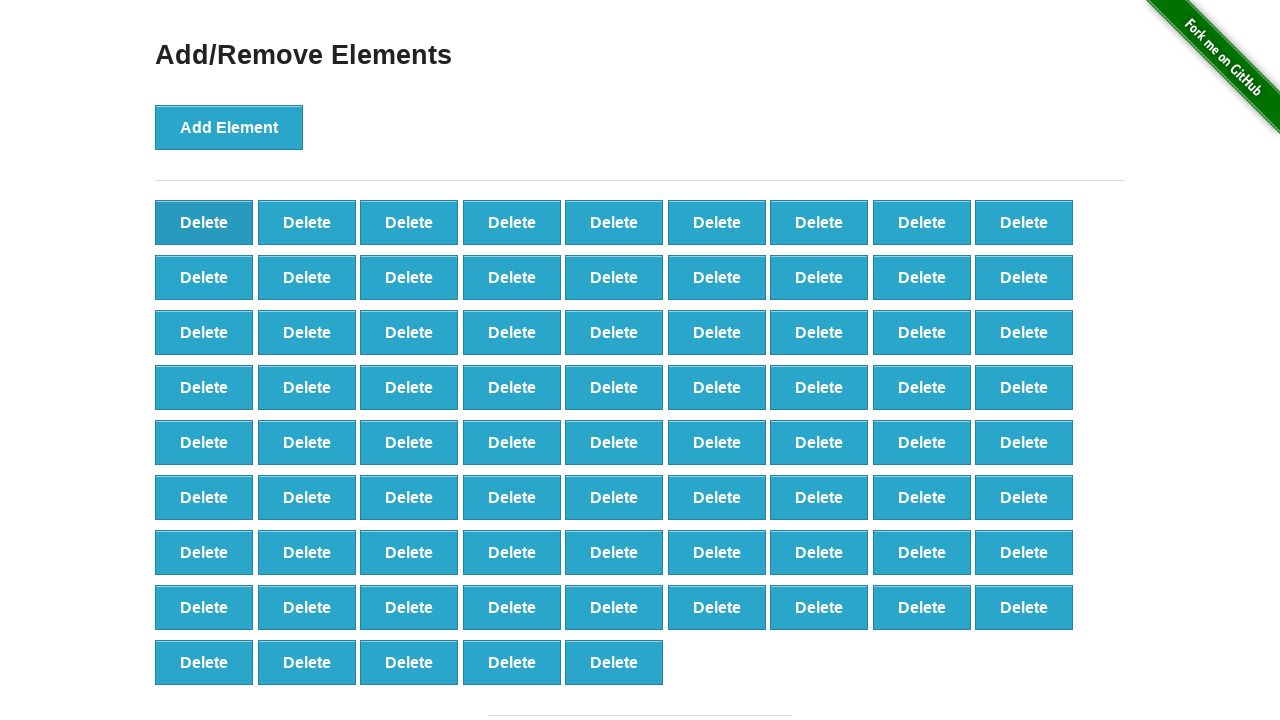

Clicked delete button (iteration 24/90) at (204, 222) on button:has-text('Delete')
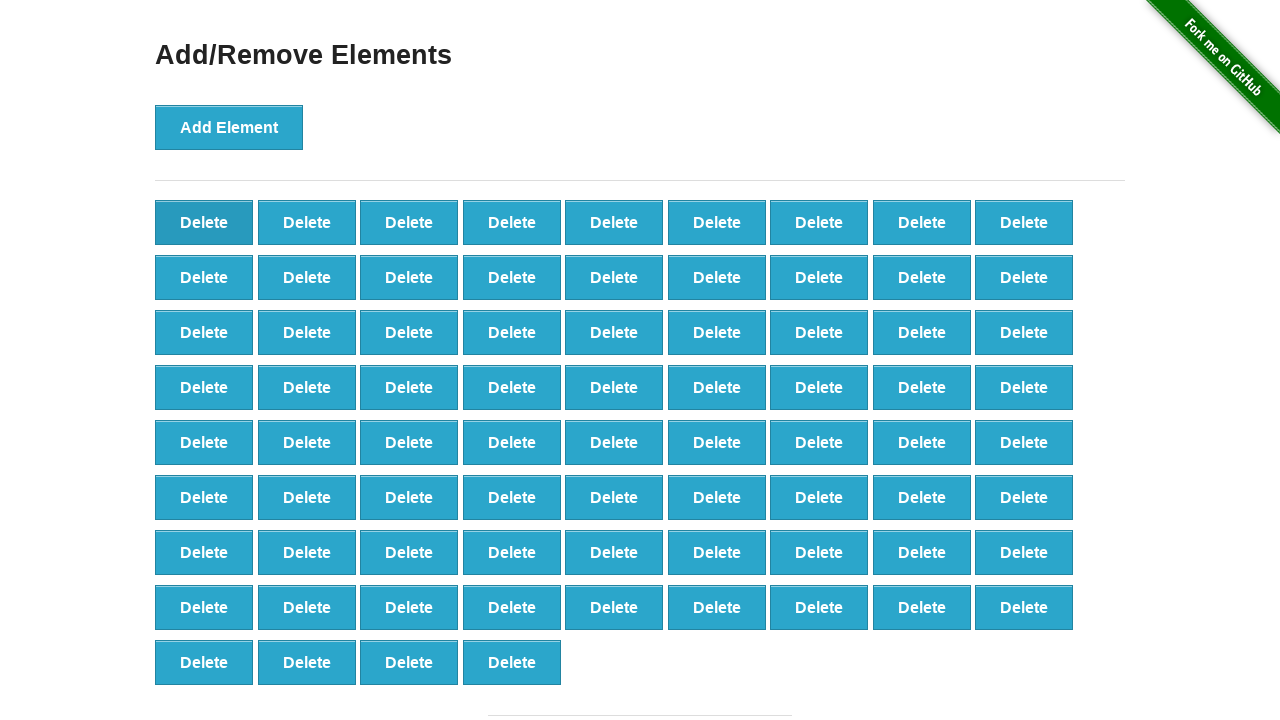

Clicked delete button (iteration 25/90) at (204, 222) on button:has-text('Delete')
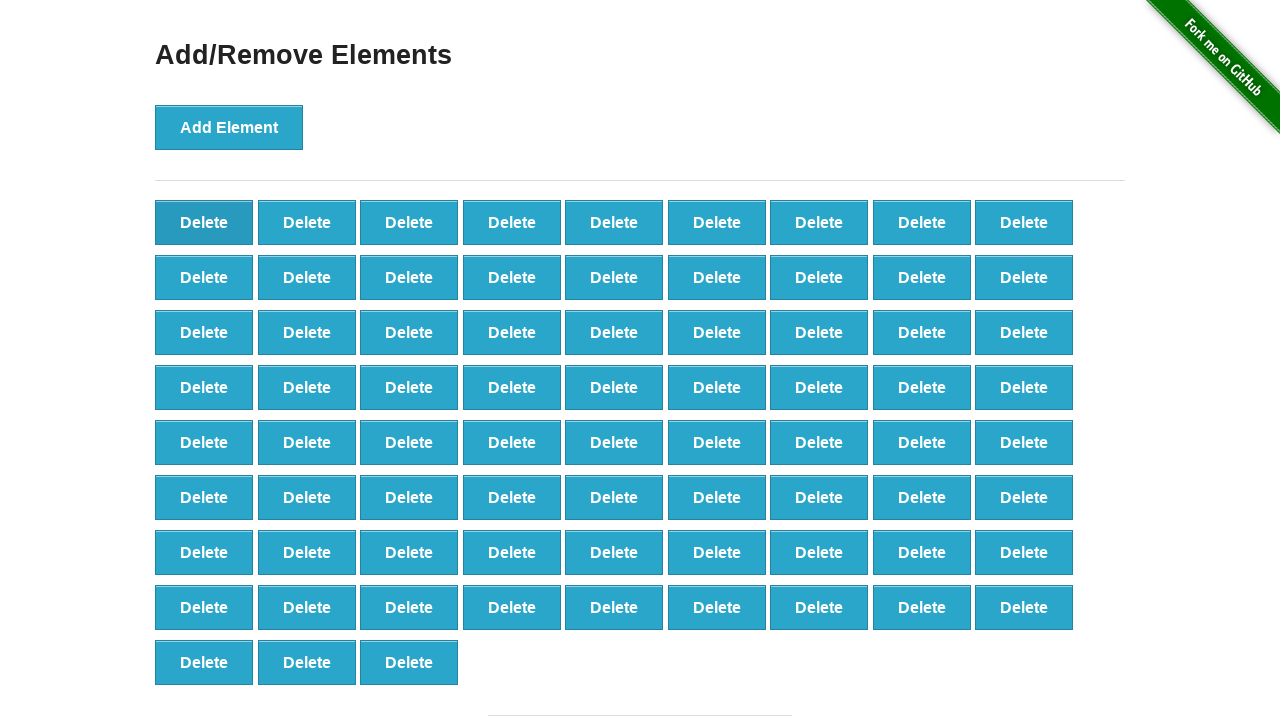

Clicked delete button (iteration 26/90) at (204, 222) on button:has-text('Delete')
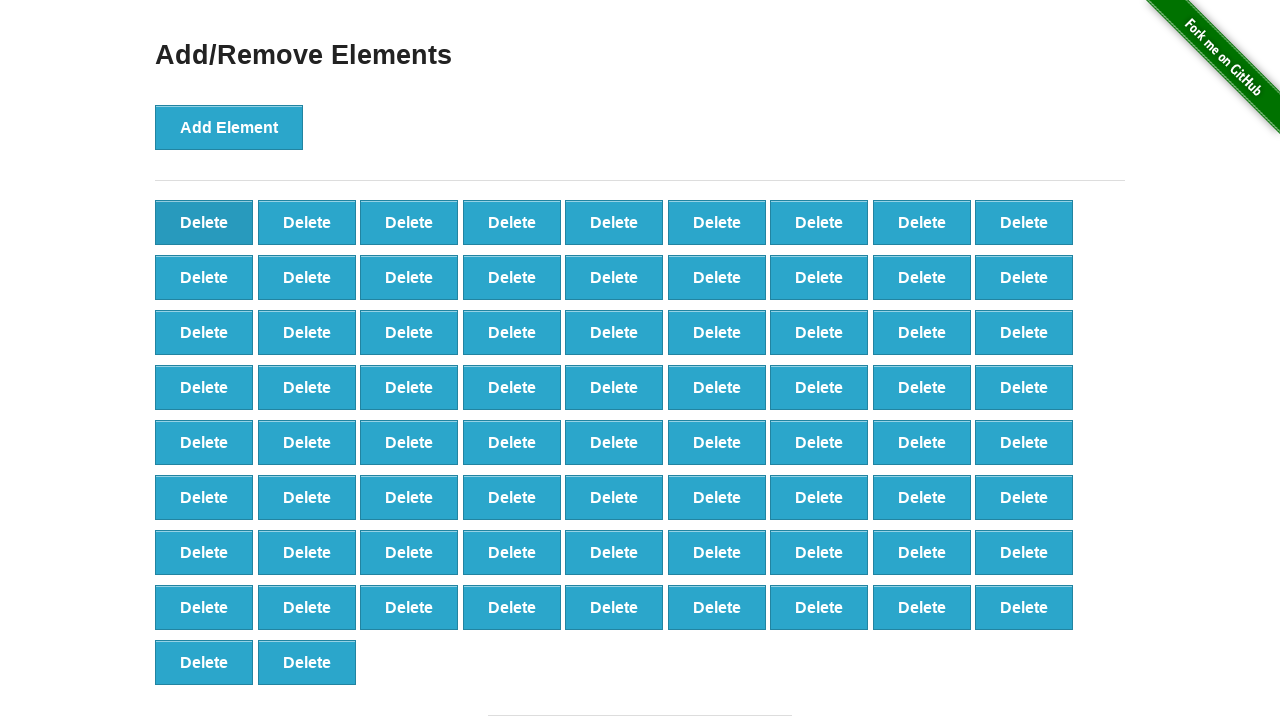

Clicked delete button (iteration 27/90) at (204, 222) on button:has-text('Delete')
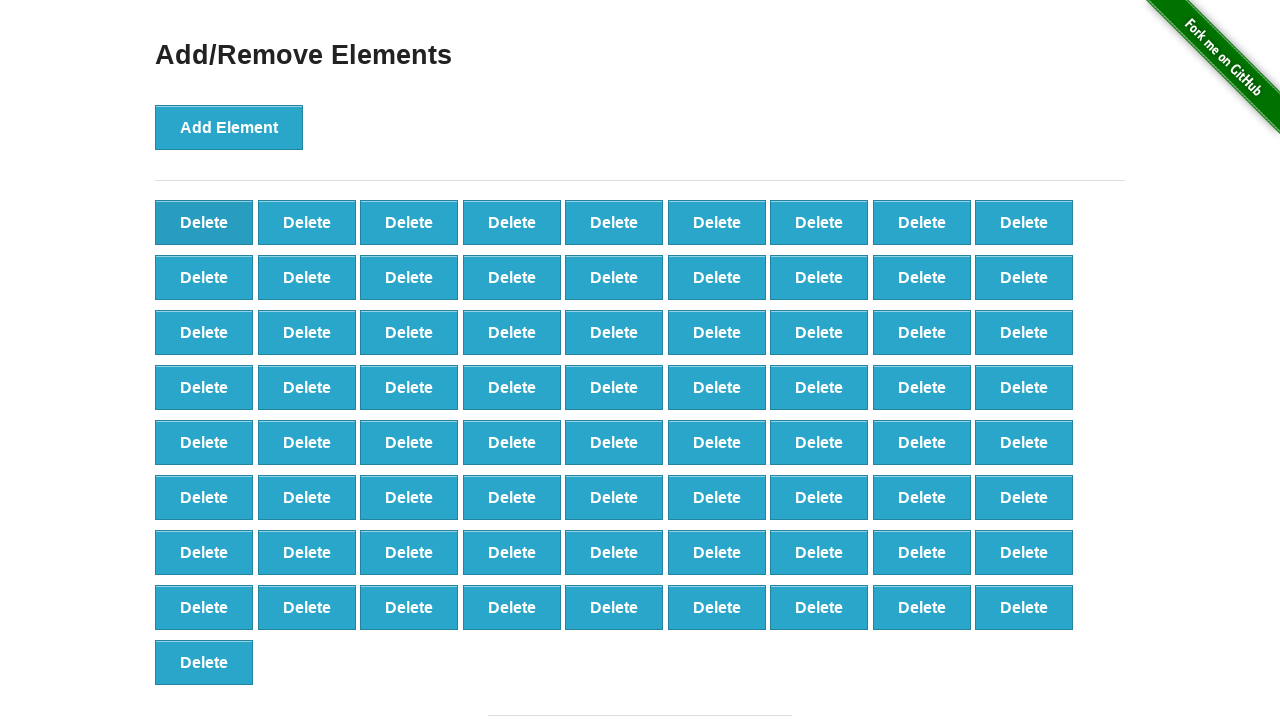

Clicked delete button (iteration 28/90) at (204, 222) on button:has-text('Delete')
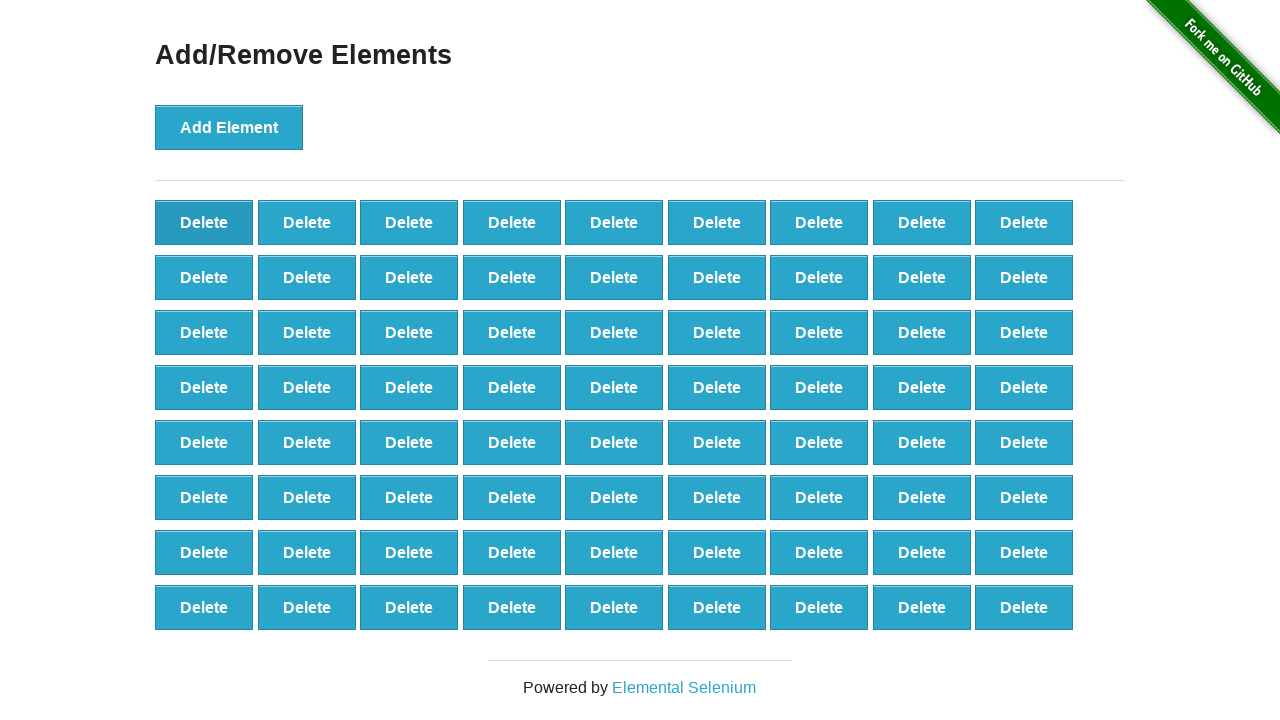

Clicked delete button (iteration 29/90) at (204, 222) on button:has-text('Delete')
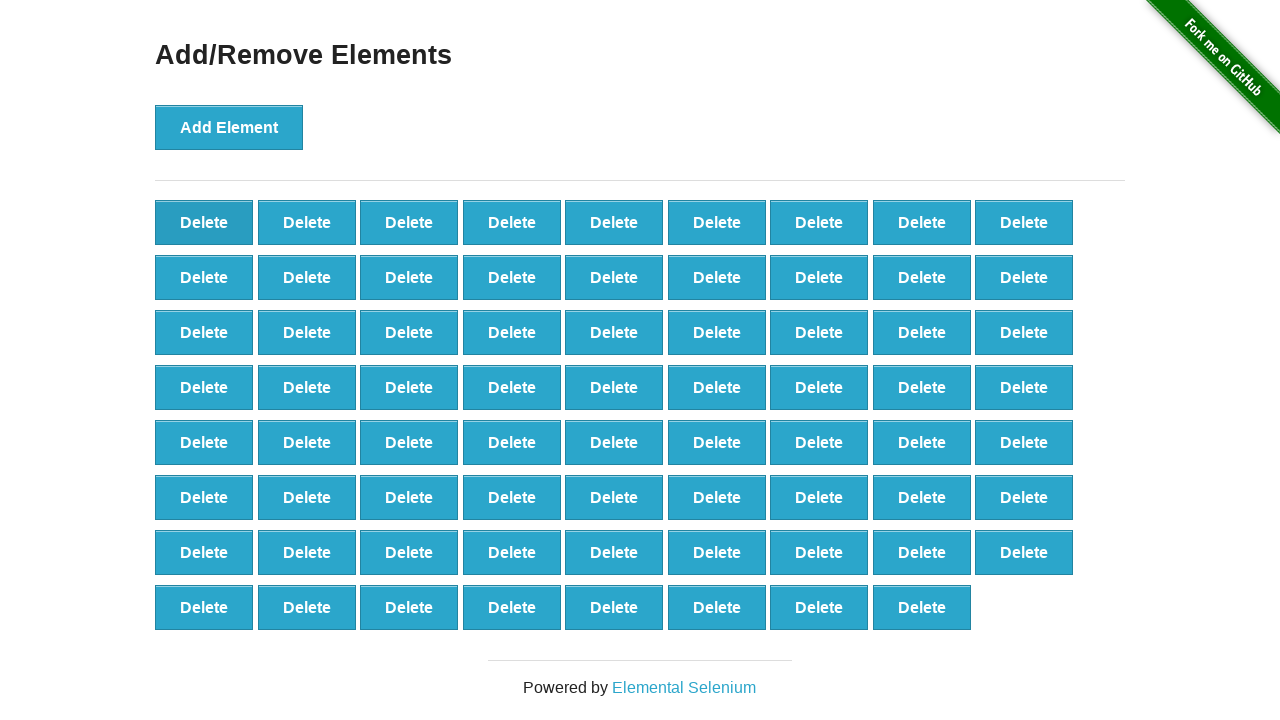

Clicked delete button (iteration 30/90) at (204, 222) on button:has-text('Delete')
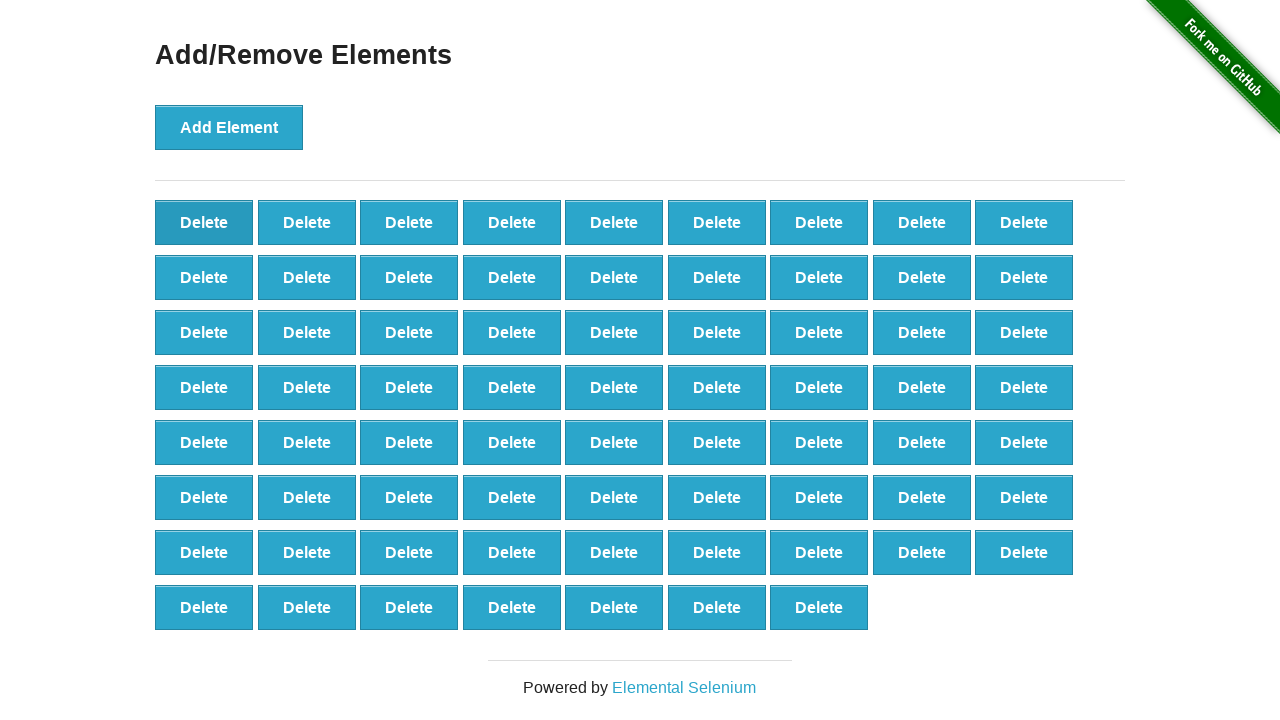

Clicked delete button (iteration 31/90) at (204, 222) on button:has-text('Delete')
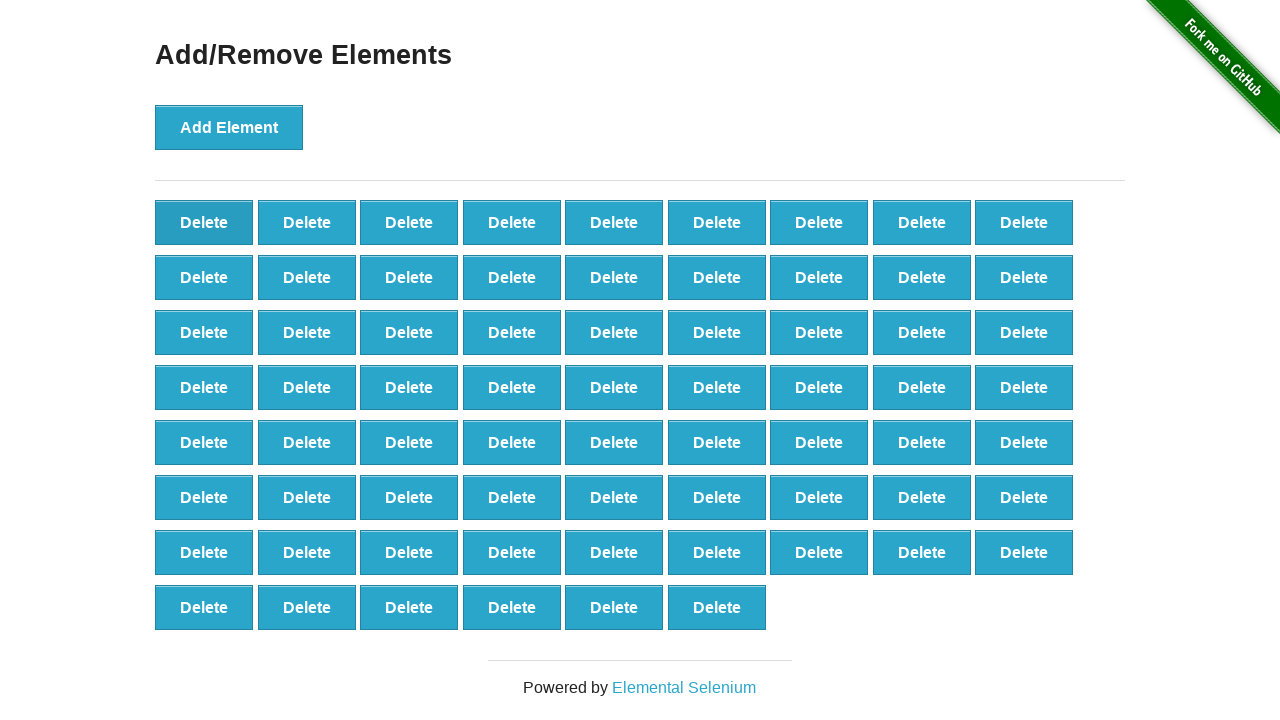

Clicked delete button (iteration 32/90) at (204, 222) on button:has-text('Delete')
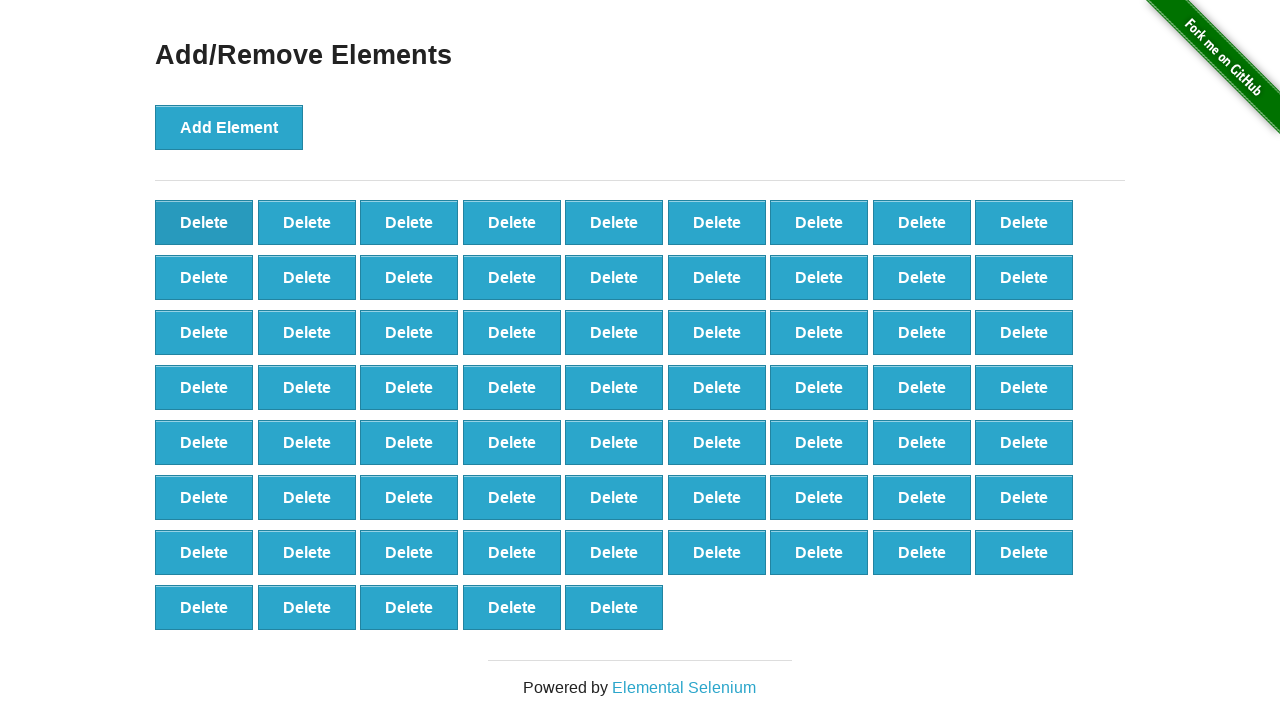

Clicked delete button (iteration 33/90) at (204, 222) on button:has-text('Delete')
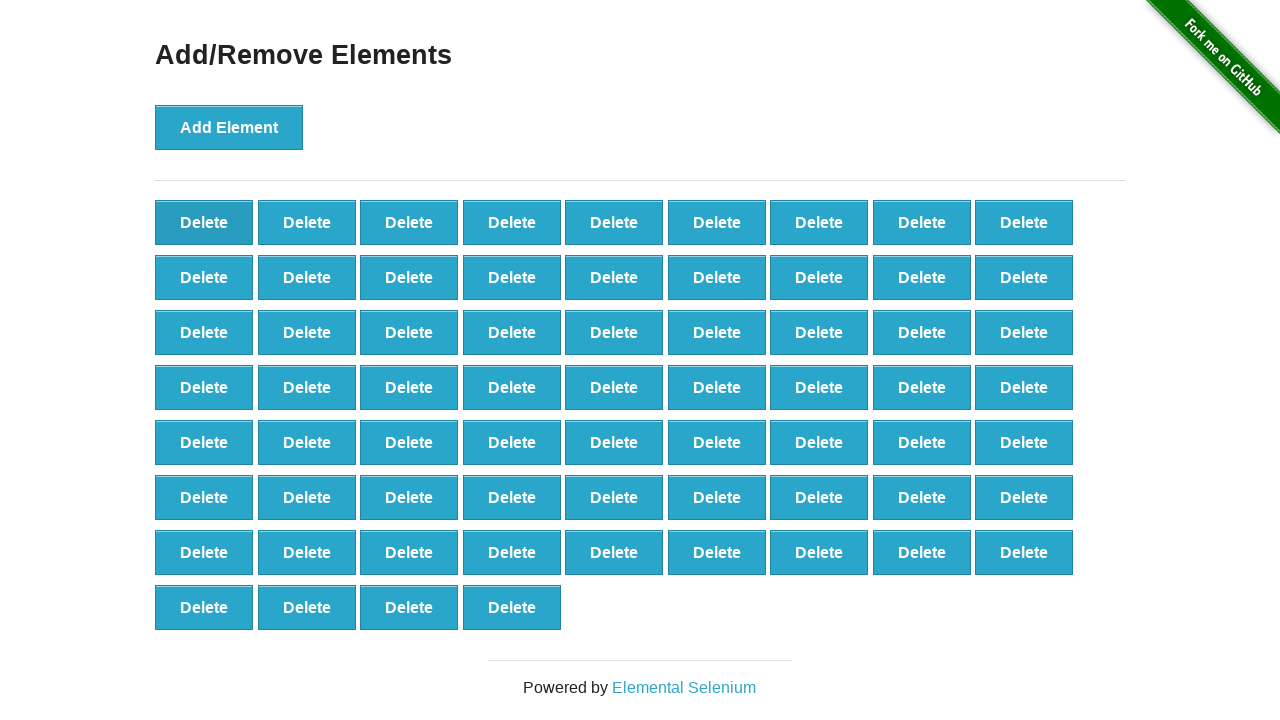

Clicked delete button (iteration 34/90) at (204, 222) on button:has-text('Delete')
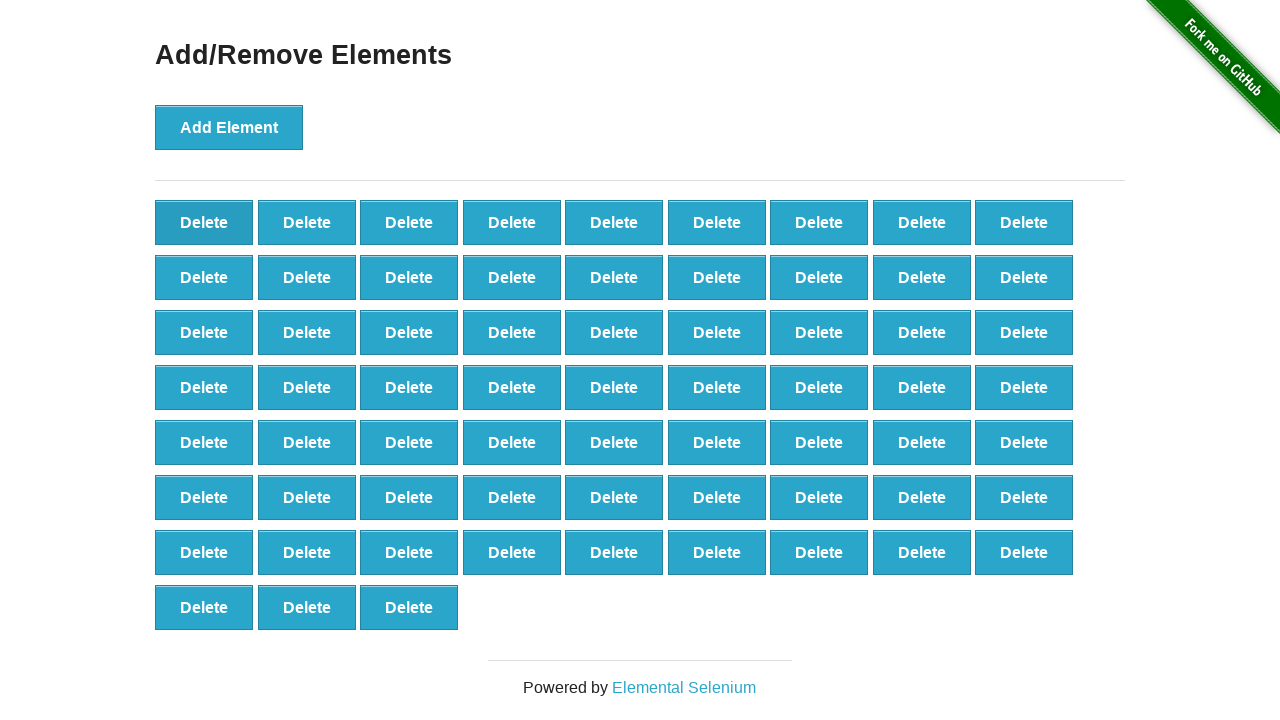

Clicked delete button (iteration 35/90) at (204, 222) on button:has-text('Delete')
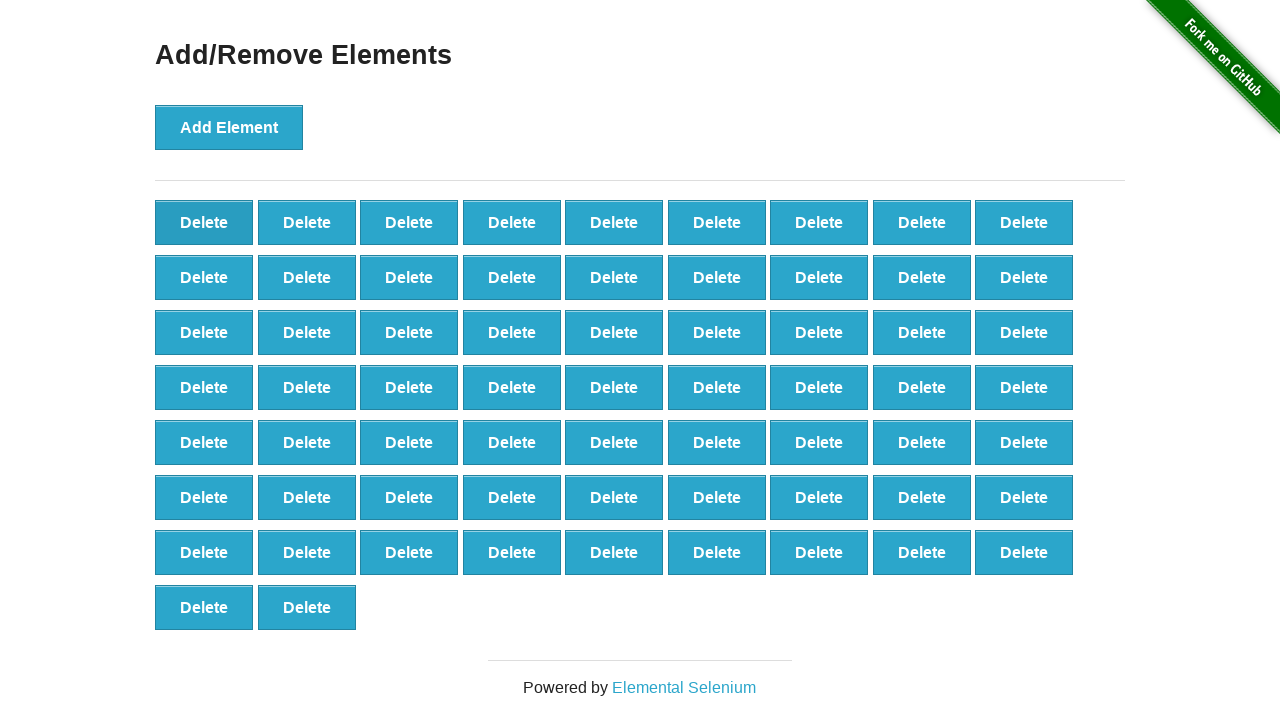

Clicked delete button (iteration 36/90) at (204, 222) on button:has-text('Delete')
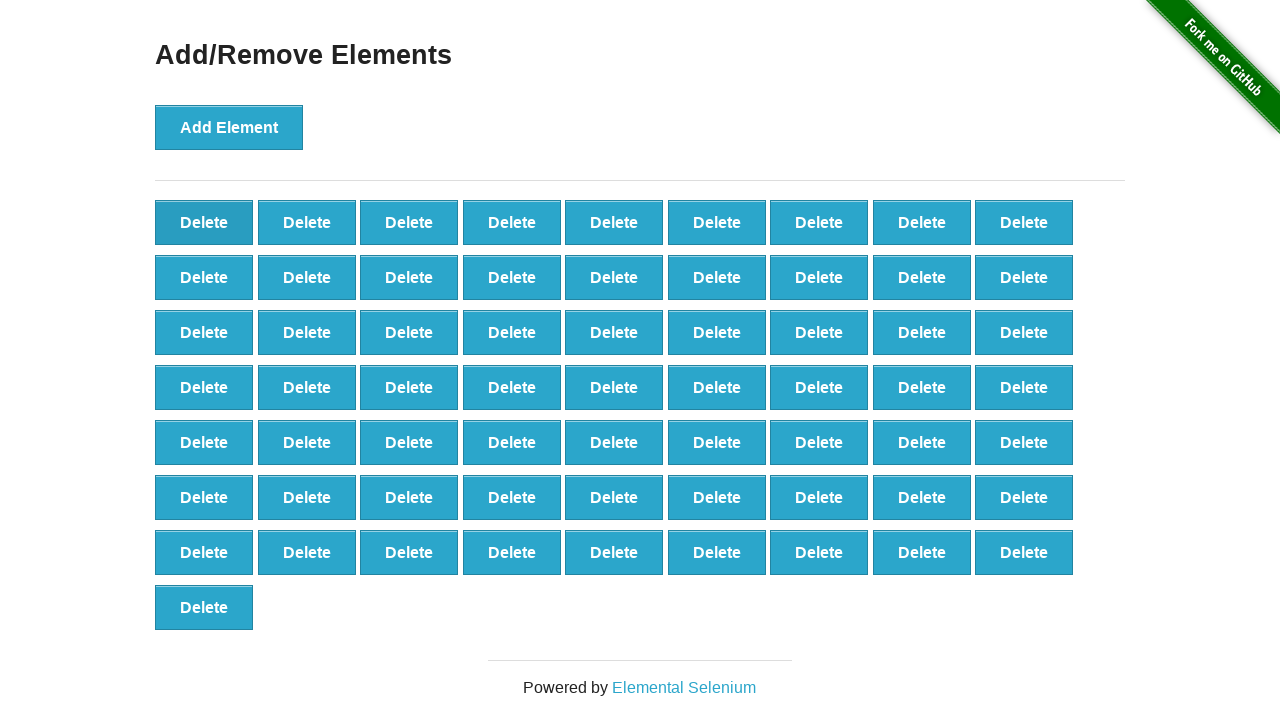

Clicked delete button (iteration 37/90) at (204, 222) on button:has-text('Delete')
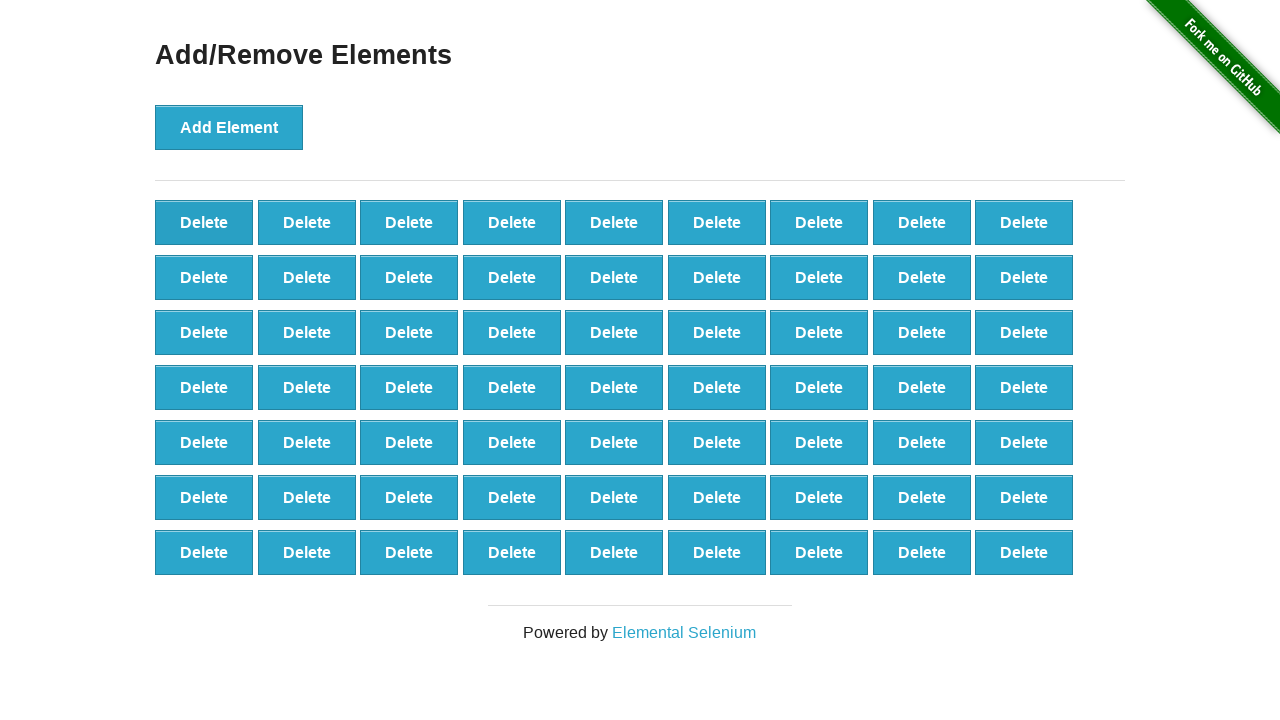

Clicked delete button (iteration 38/90) at (204, 222) on button:has-text('Delete')
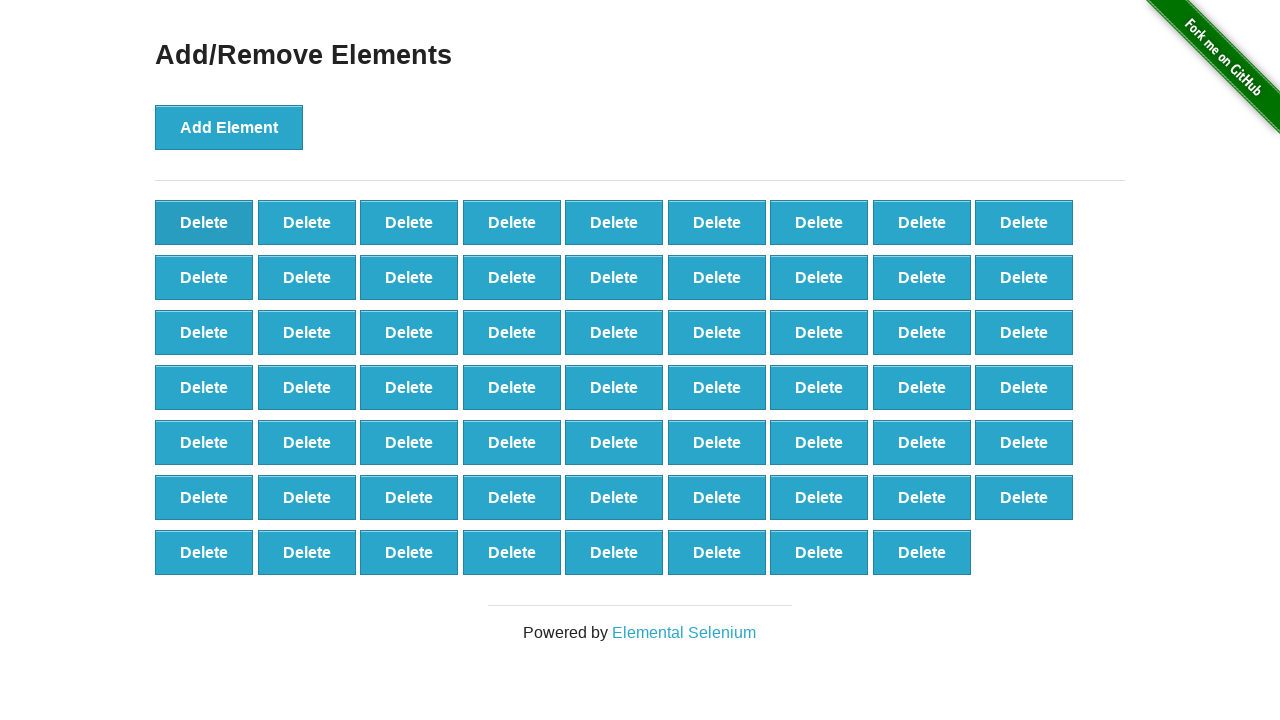

Clicked delete button (iteration 39/90) at (204, 222) on button:has-text('Delete')
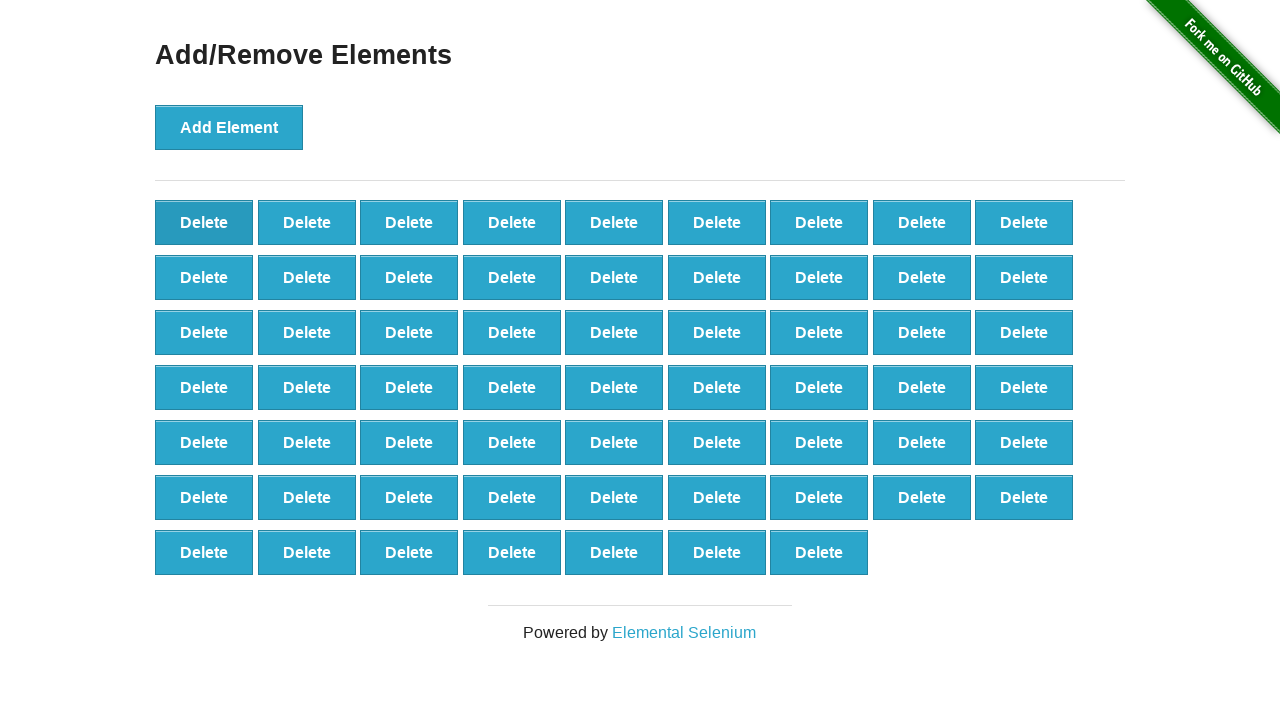

Clicked delete button (iteration 40/90) at (204, 222) on button:has-text('Delete')
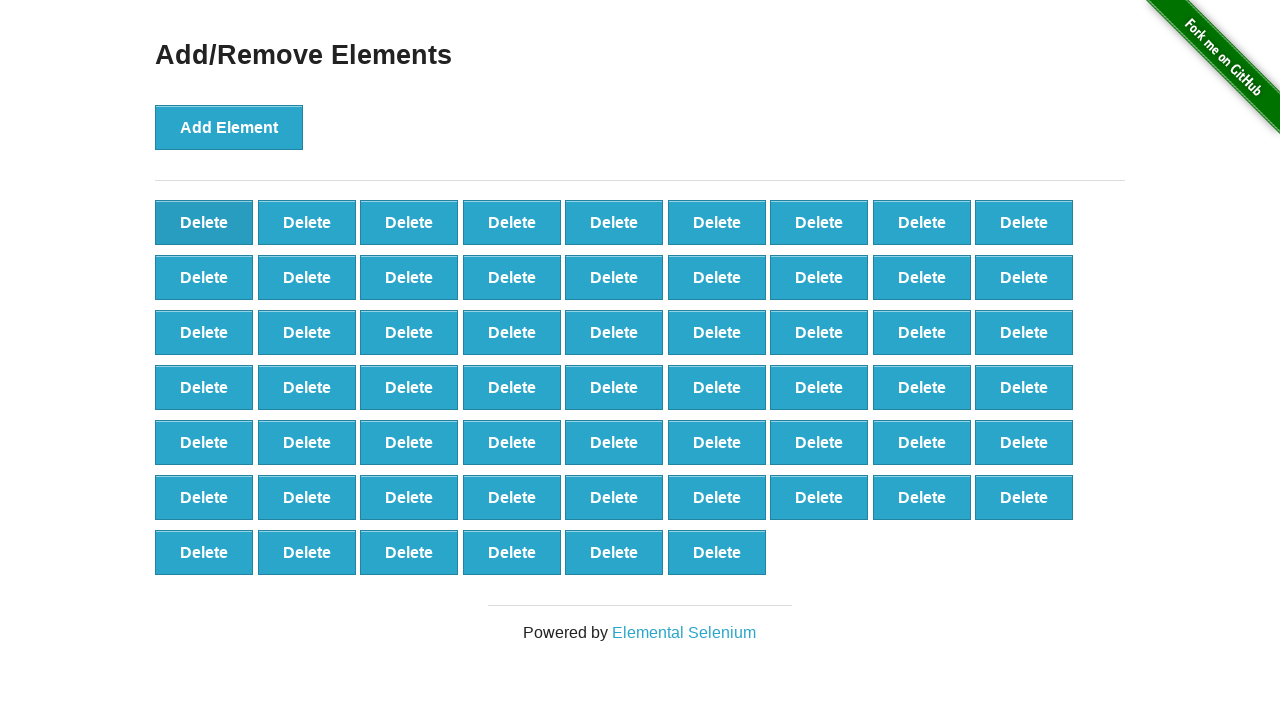

Clicked delete button (iteration 41/90) at (204, 222) on button:has-text('Delete')
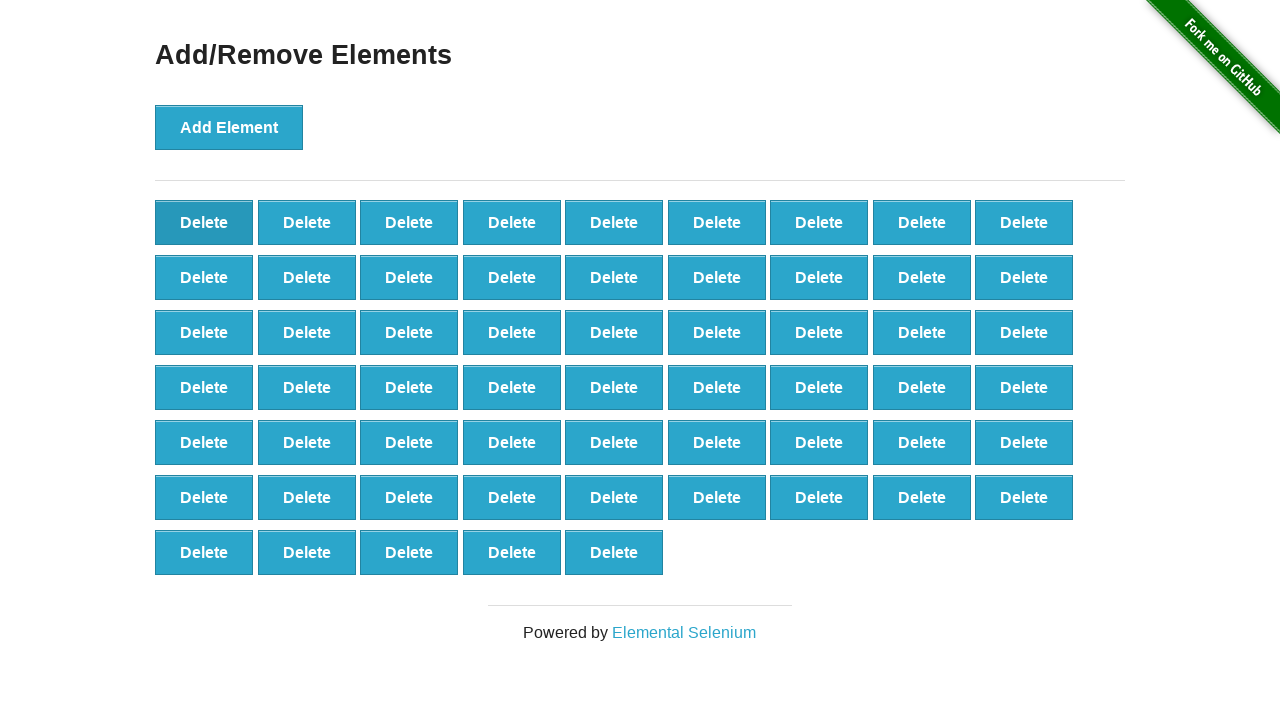

Clicked delete button (iteration 42/90) at (204, 222) on button:has-text('Delete')
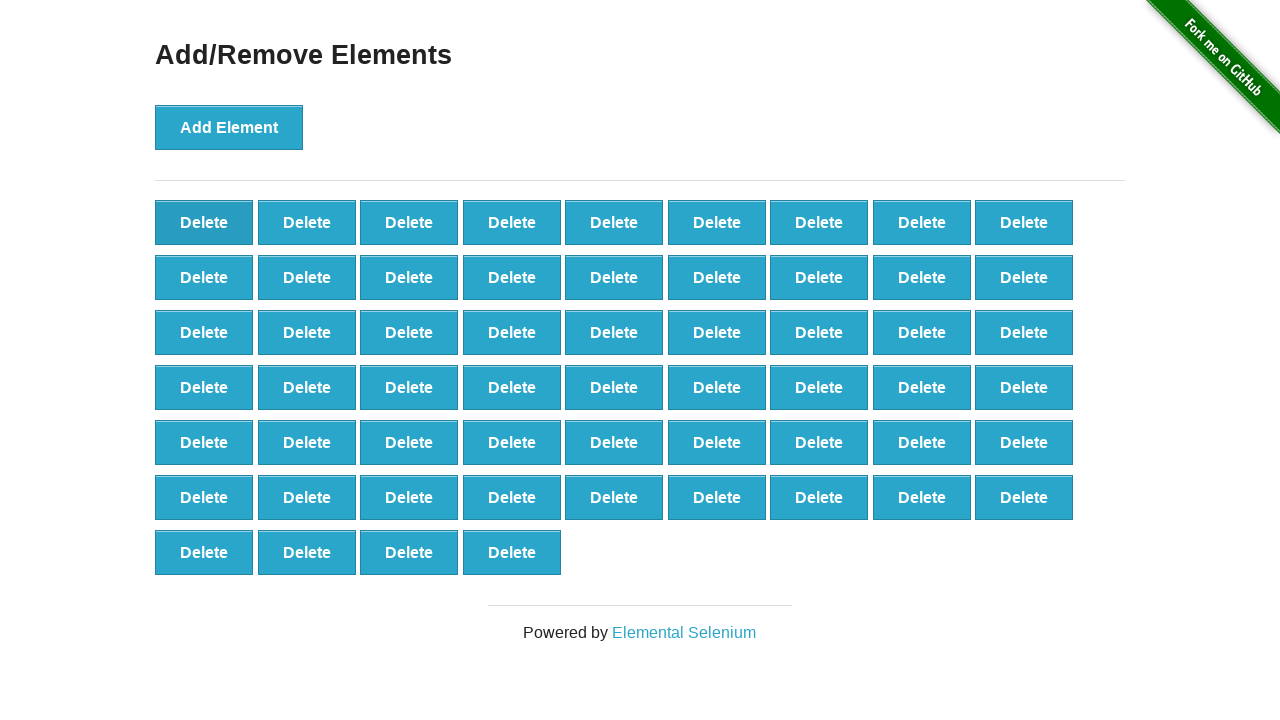

Clicked delete button (iteration 43/90) at (204, 222) on button:has-text('Delete')
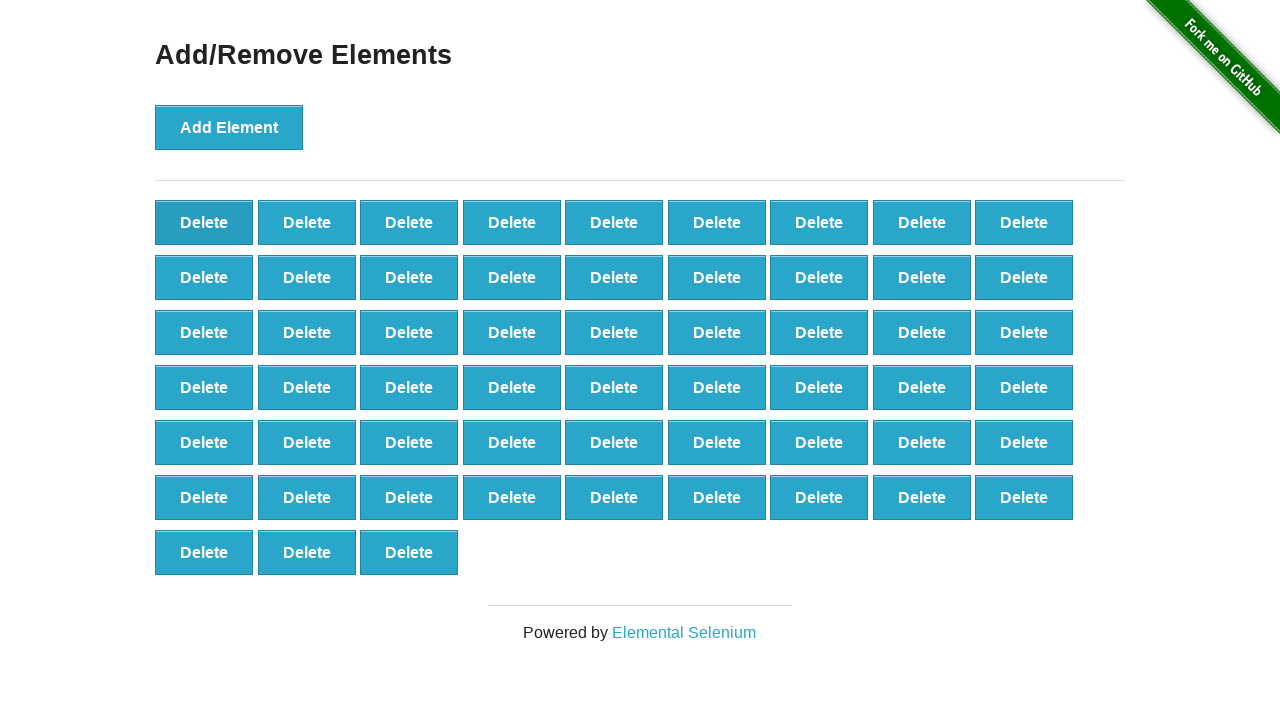

Clicked delete button (iteration 44/90) at (204, 222) on button:has-text('Delete')
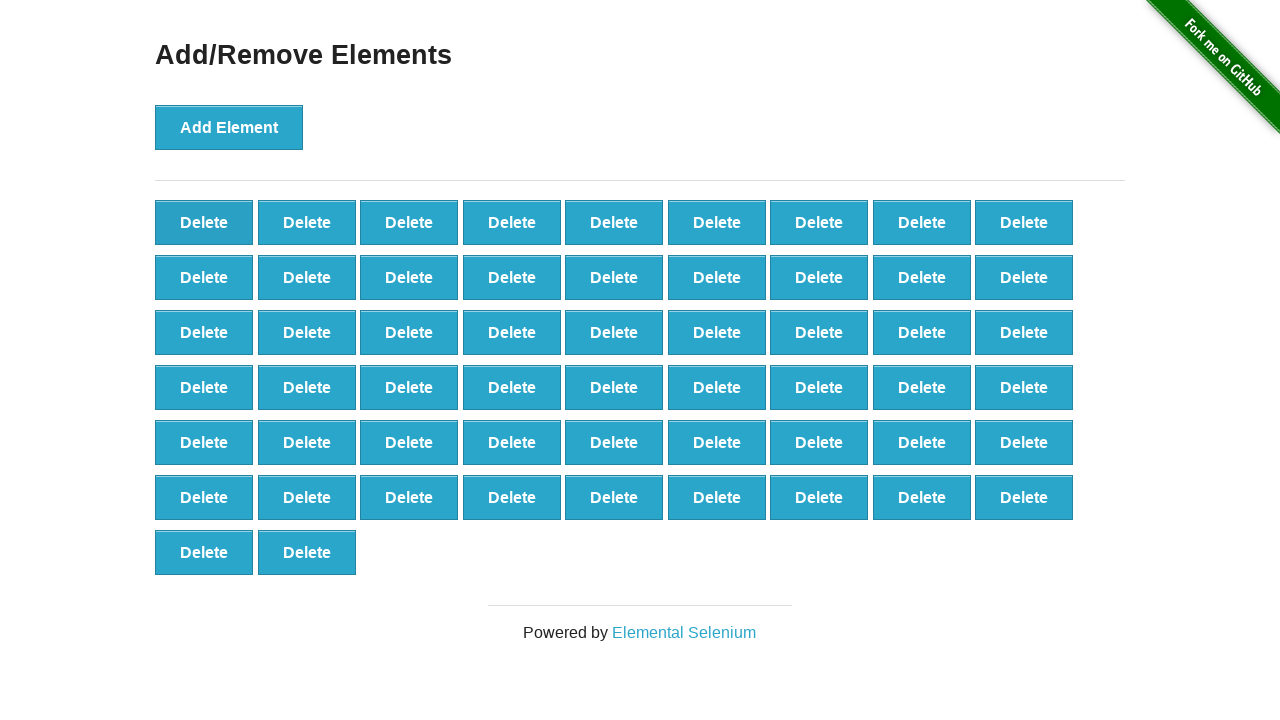

Clicked delete button (iteration 45/90) at (204, 222) on button:has-text('Delete')
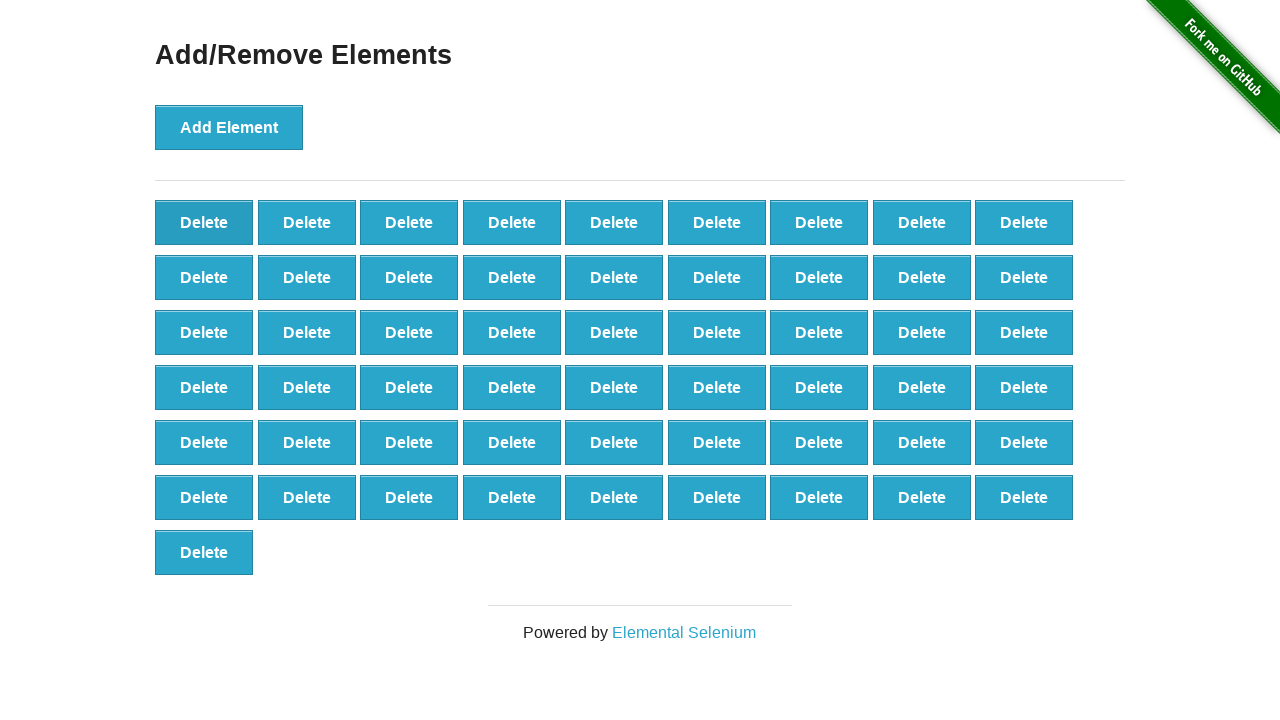

Clicked delete button (iteration 46/90) at (204, 222) on button:has-text('Delete')
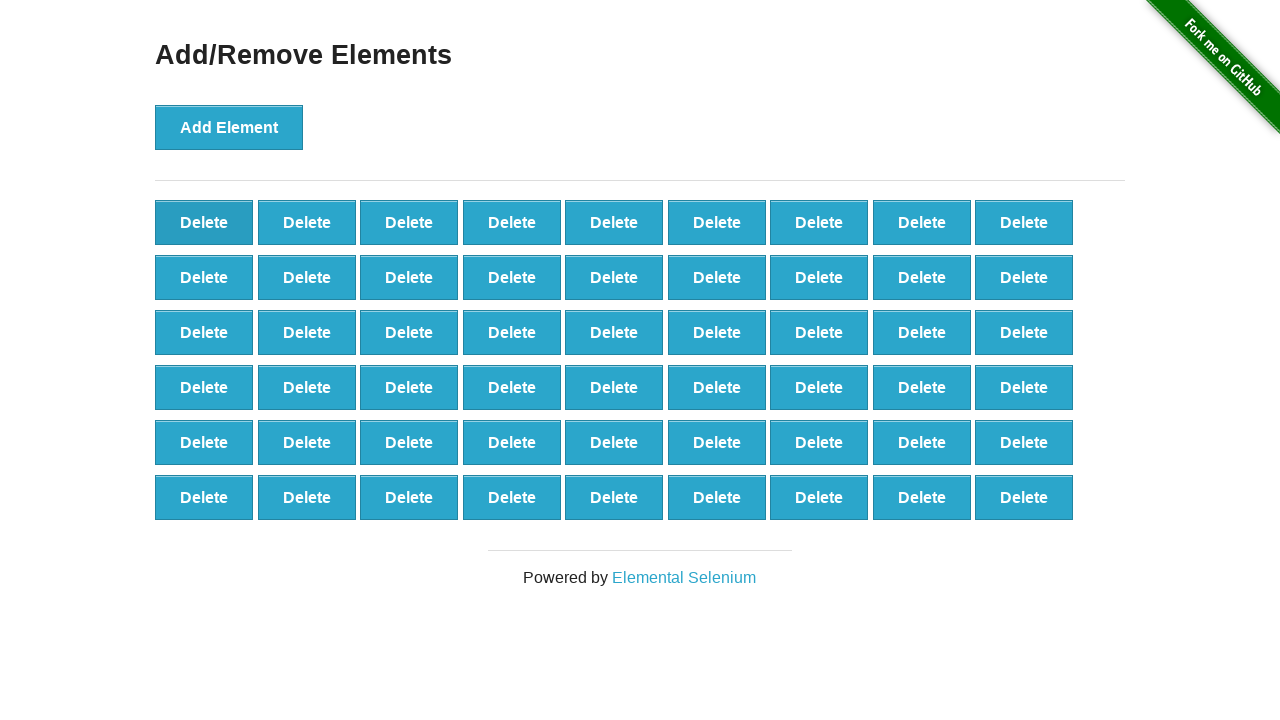

Clicked delete button (iteration 47/90) at (204, 222) on button:has-text('Delete')
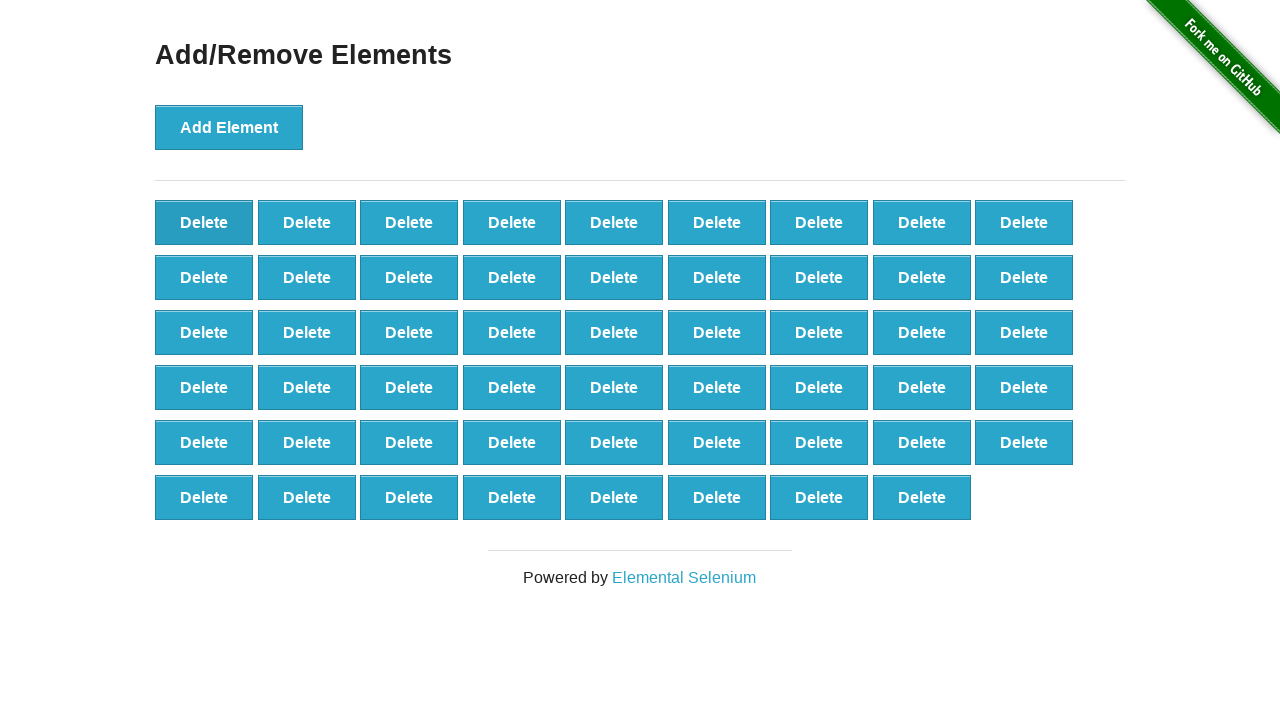

Clicked delete button (iteration 48/90) at (204, 222) on button:has-text('Delete')
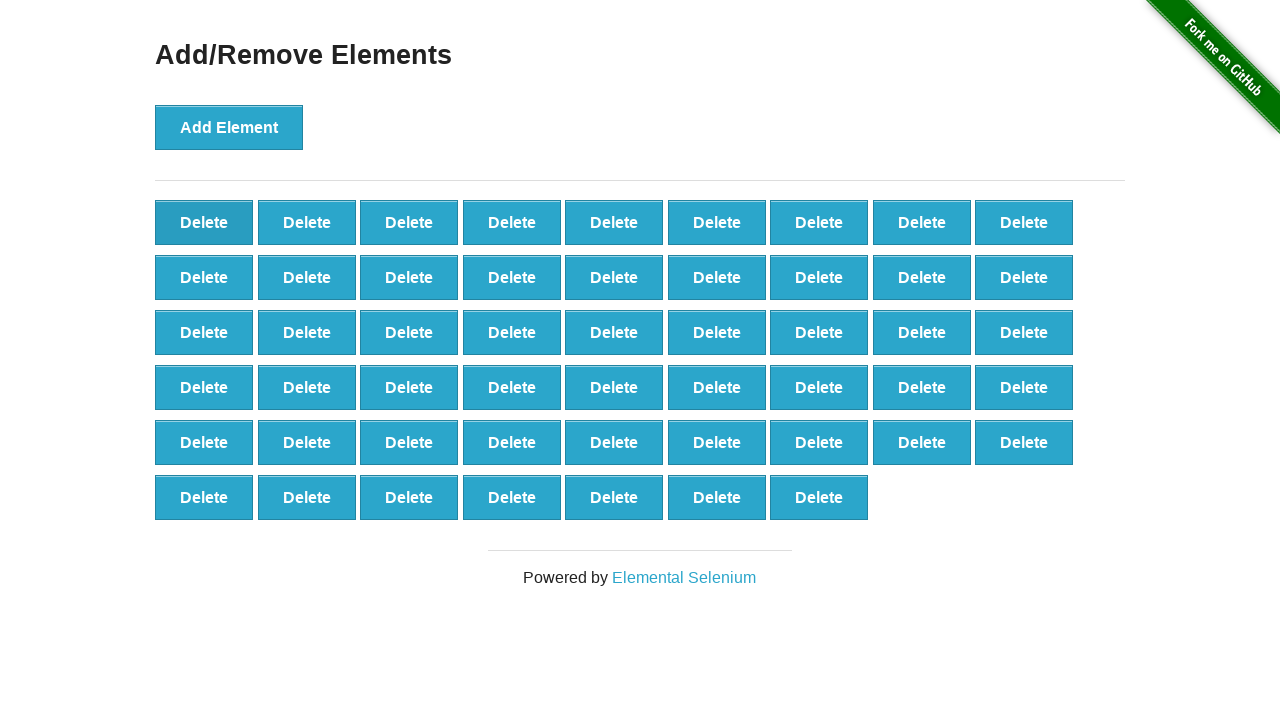

Clicked delete button (iteration 49/90) at (204, 222) on button:has-text('Delete')
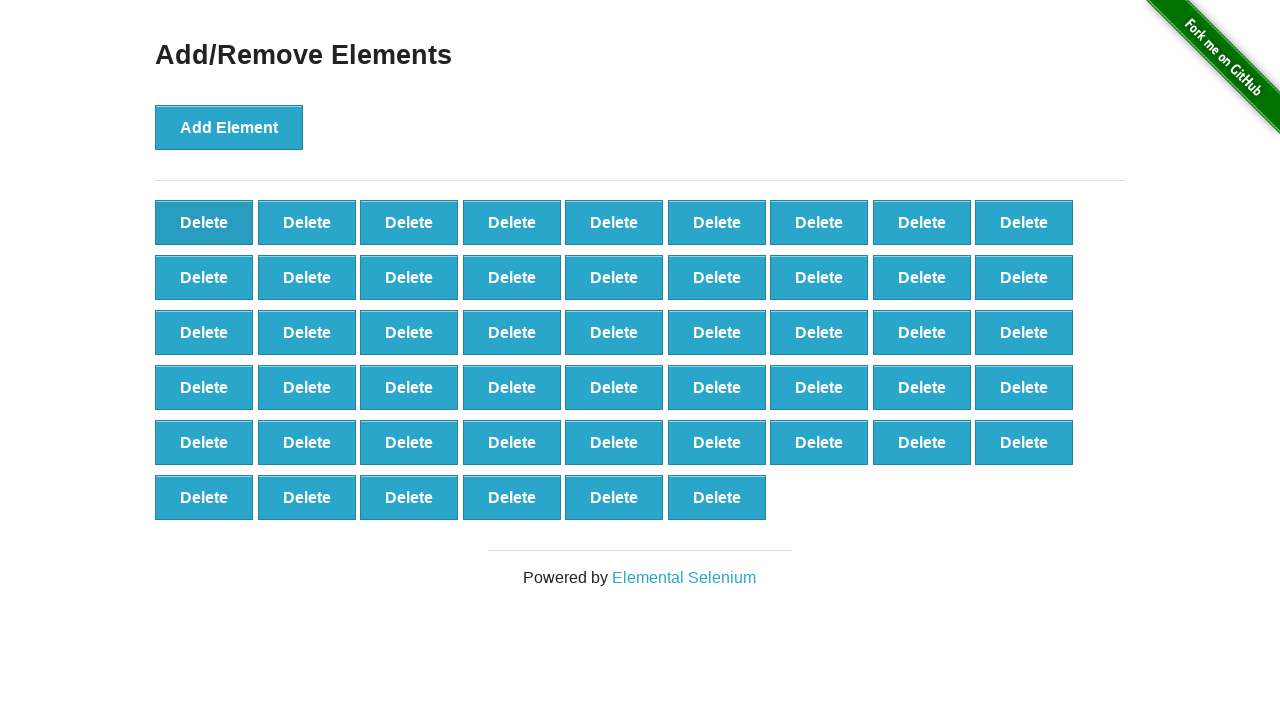

Clicked delete button (iteration 50/90) at (204, 222) on button:has-text('Delete')
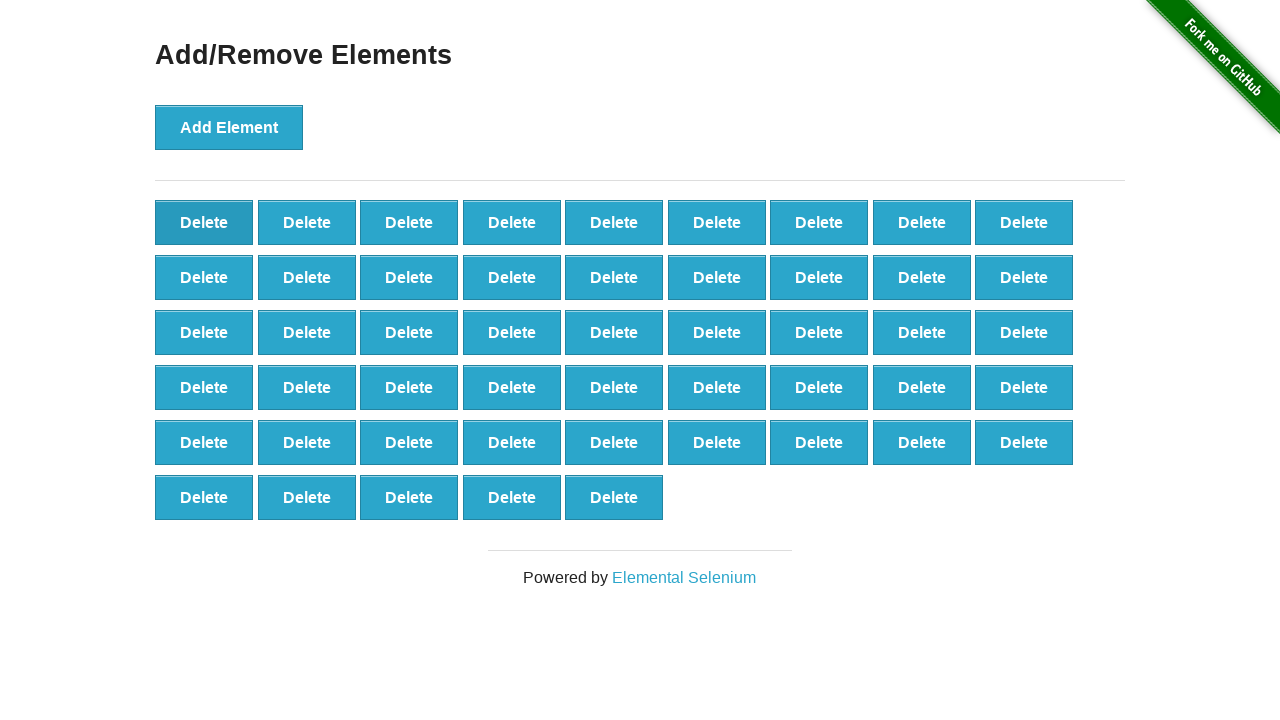

Clicked delete button (iteration 51/90) at (204, 222) on button:has-text('Delete')
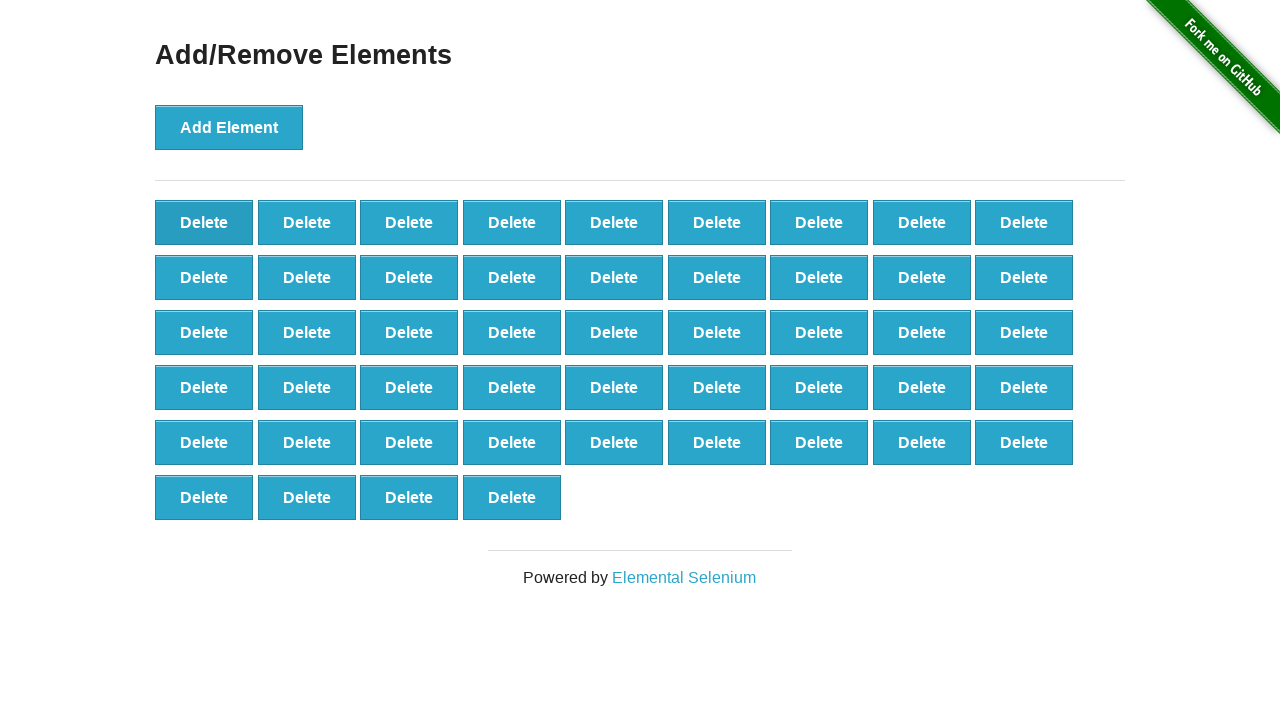

Clicked delete button (iteration 52/90) at (204, 222) on button:has-text('Delete')
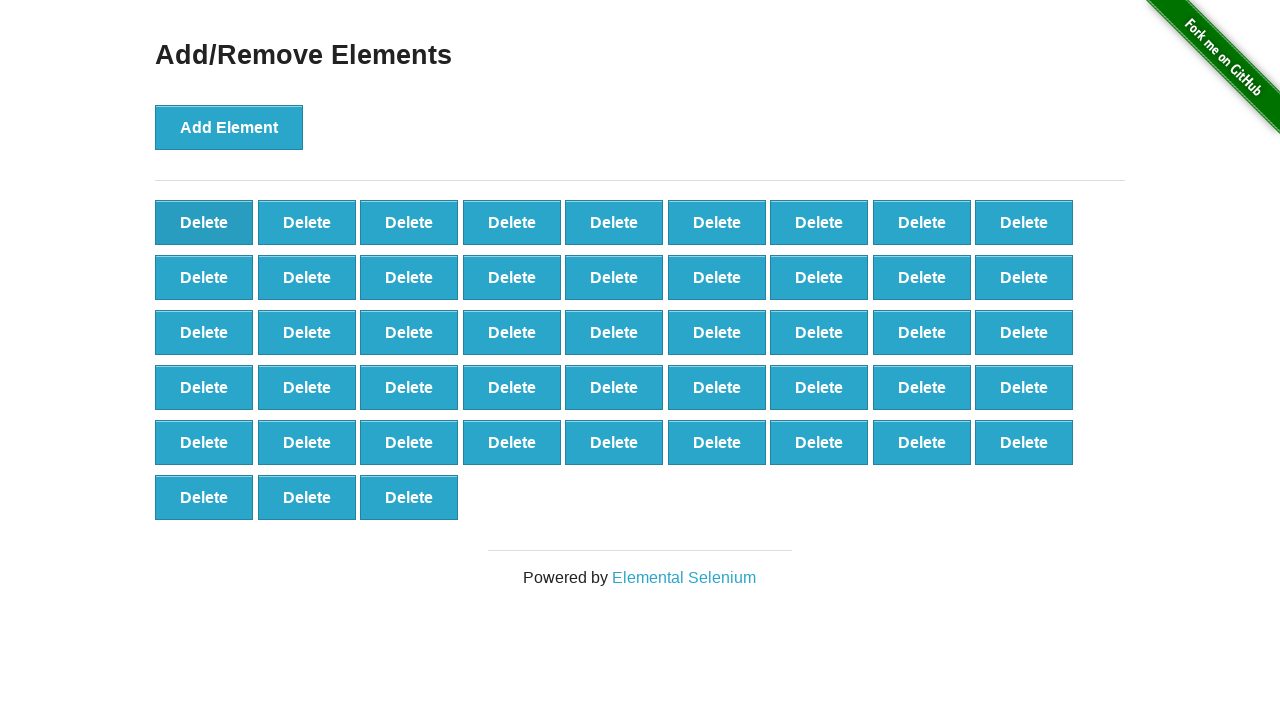

Clicked delete button (iteration 53/90) at (204, 222) on button:has-text('Delete')
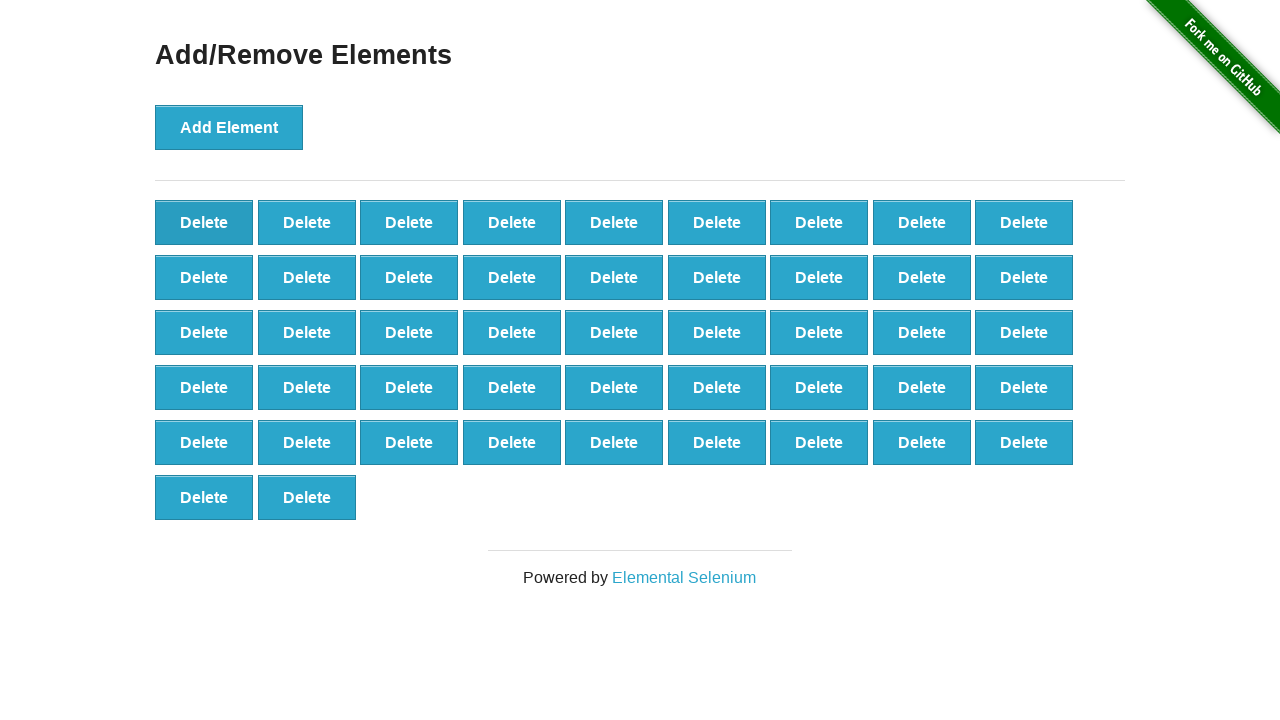

Clicked delete button (iteration 54/90) at (204, 222) on button:has-text('Delete')
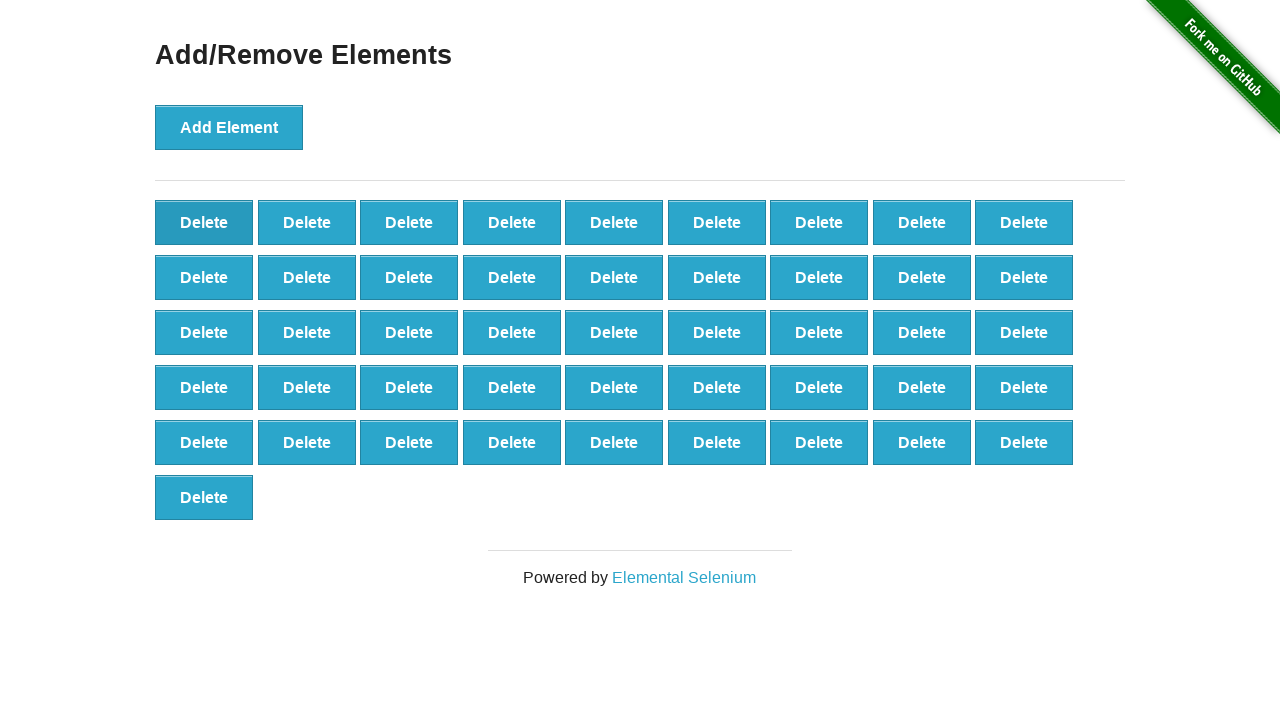

Clicked delete button (iteration 55/90) at (204, 222) on button:has-text('Delete')
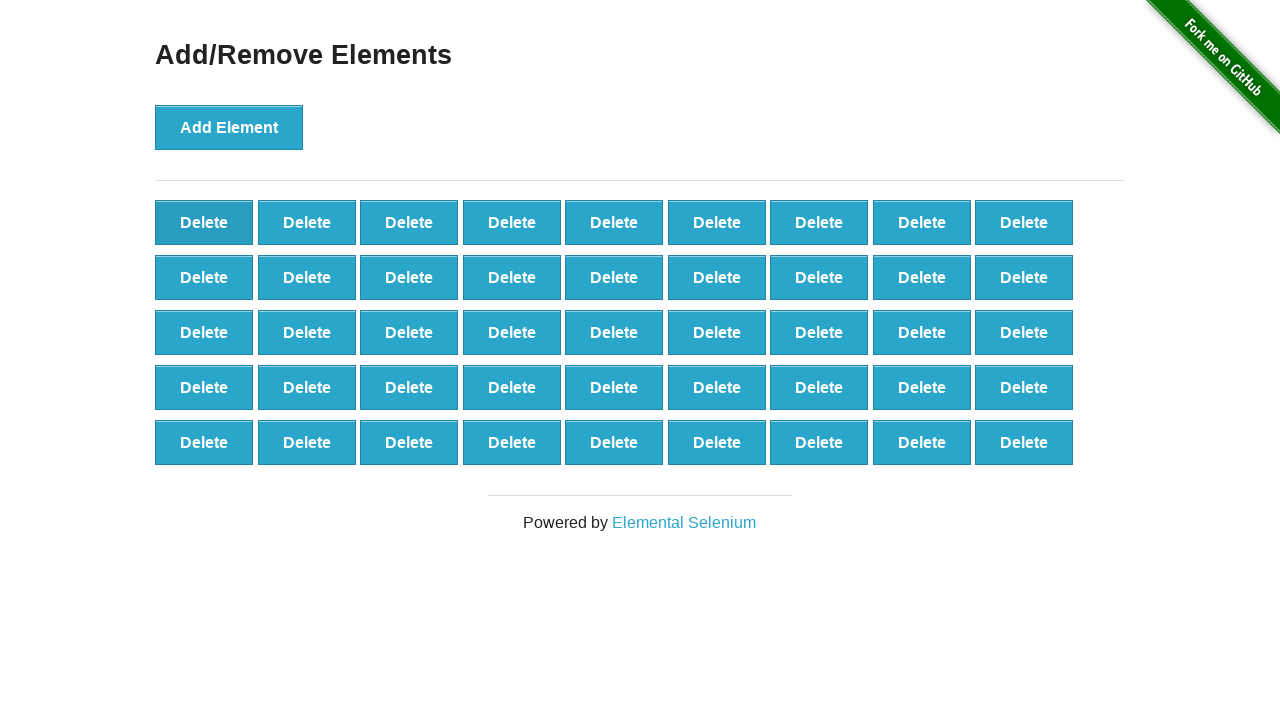

Clicked delete button (iteration 56/90) at (204, 222) on button:has-text('Delete')
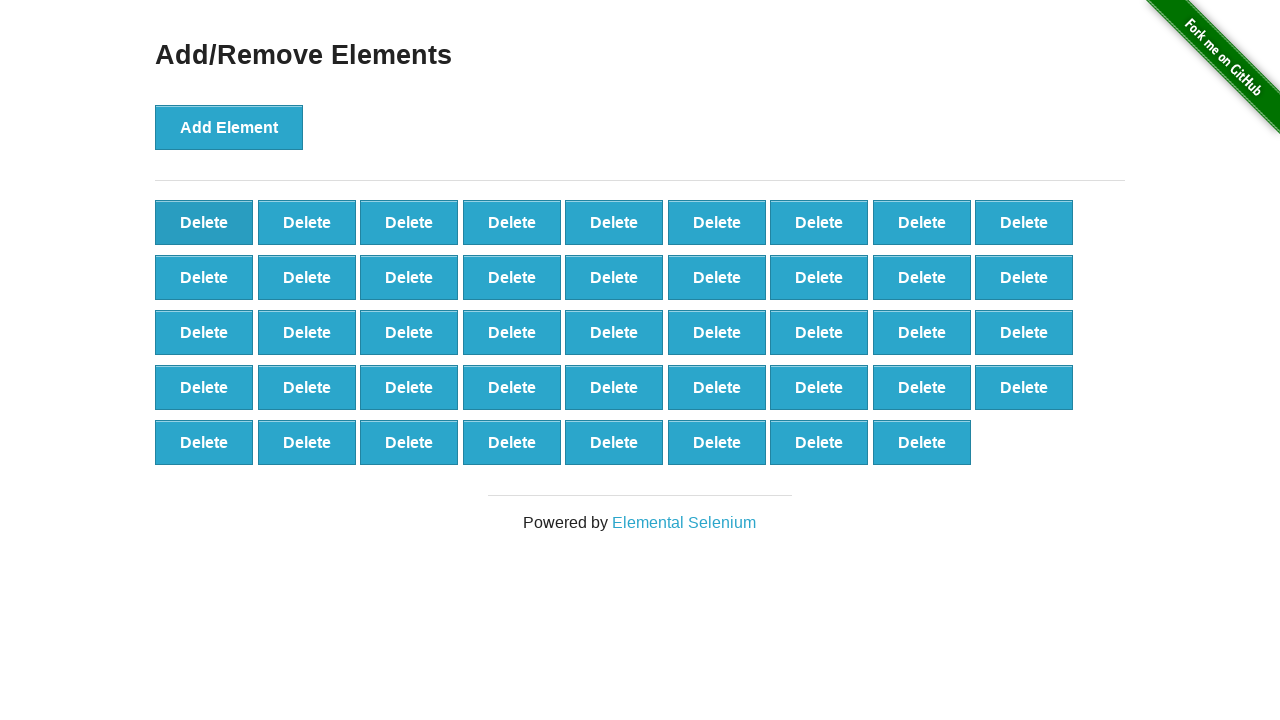

Clicked delete button (iteration 57/90) at (204, 222) on button:has-text('Delete')
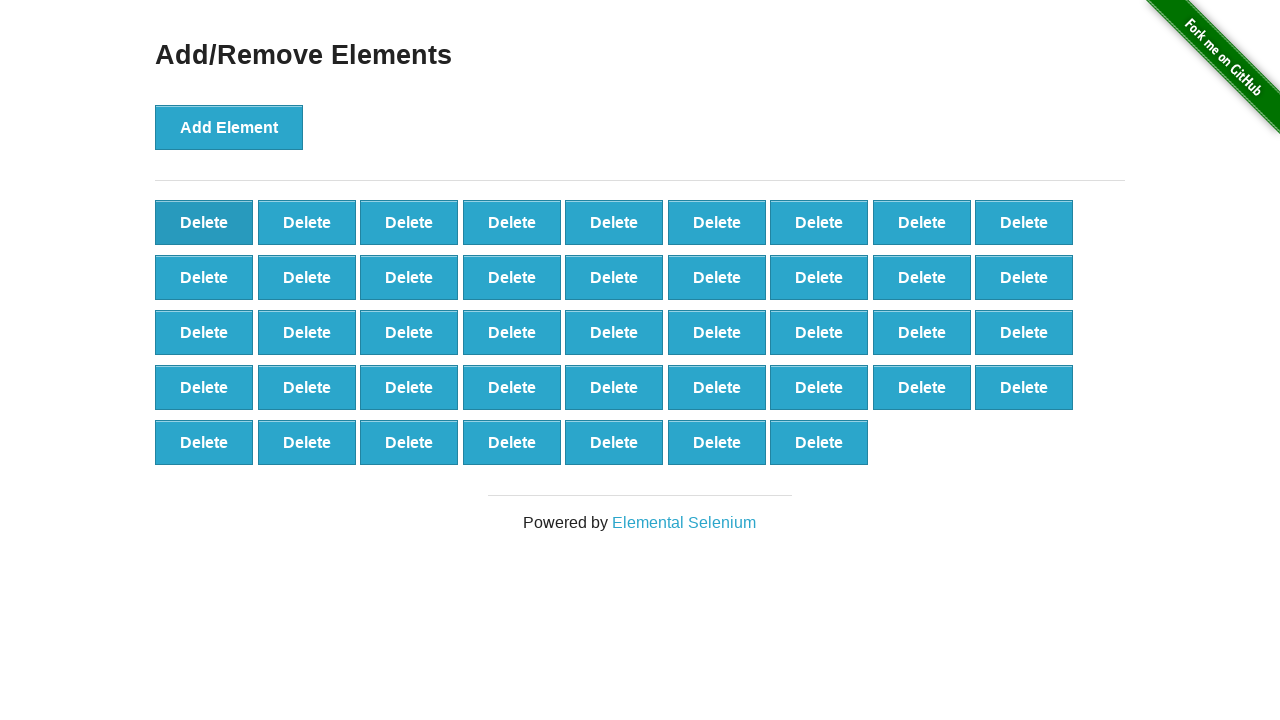

Clicked delete button (iteration 58/90) at (204, 222) on button:has-text('Delete')
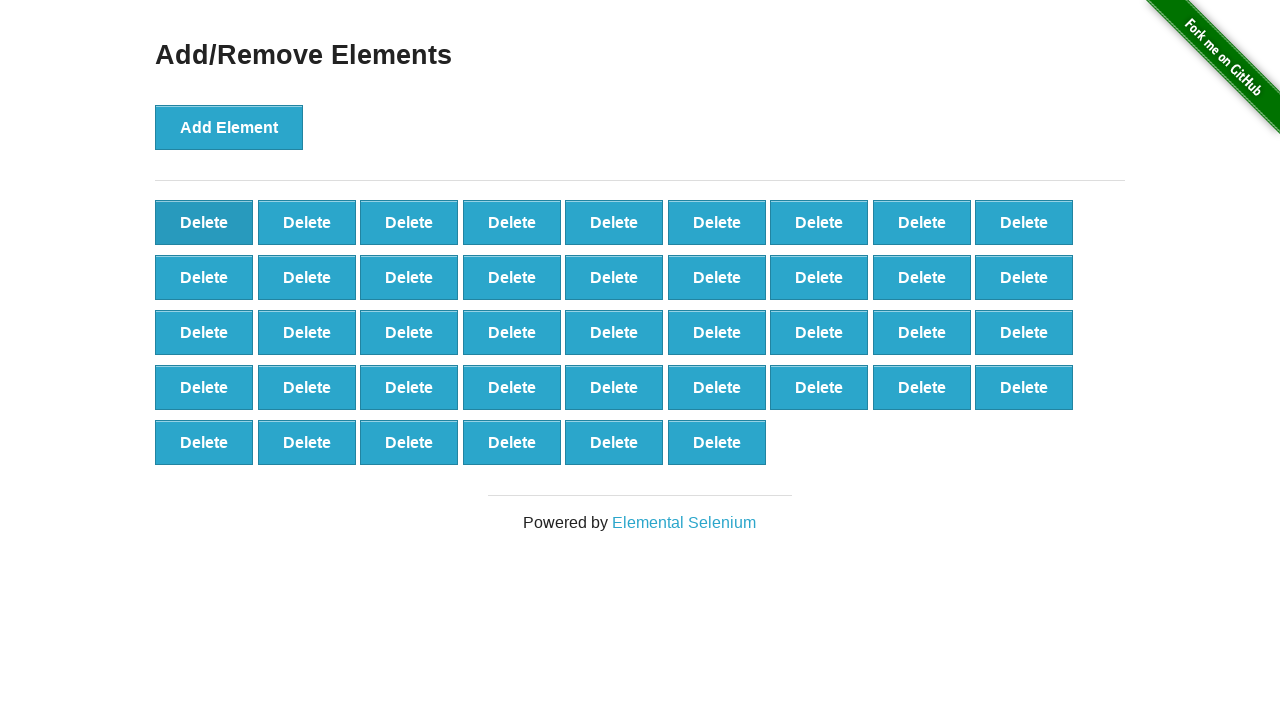

Clicked delete button (iteration 59/90) at (204, 222) on button:has-text('Delete')
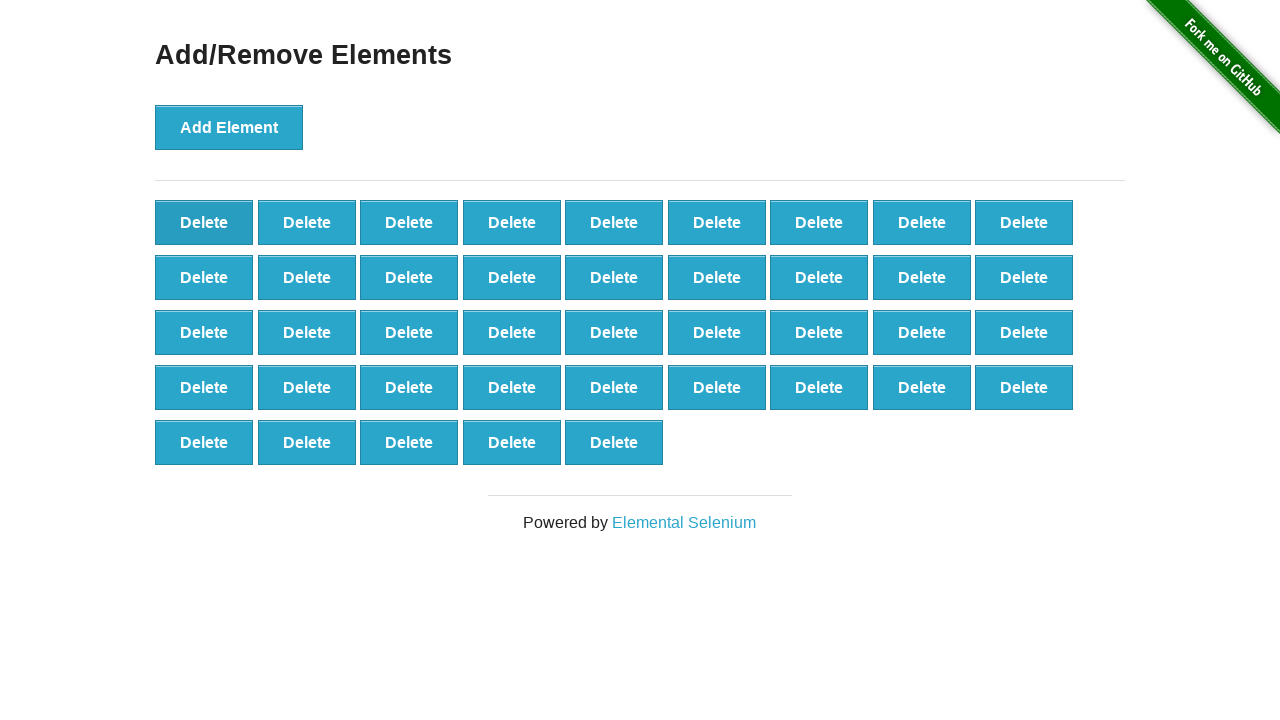

Clicked delete button (iteration 60/90) at (204, 222) on button:has-text('Delete')
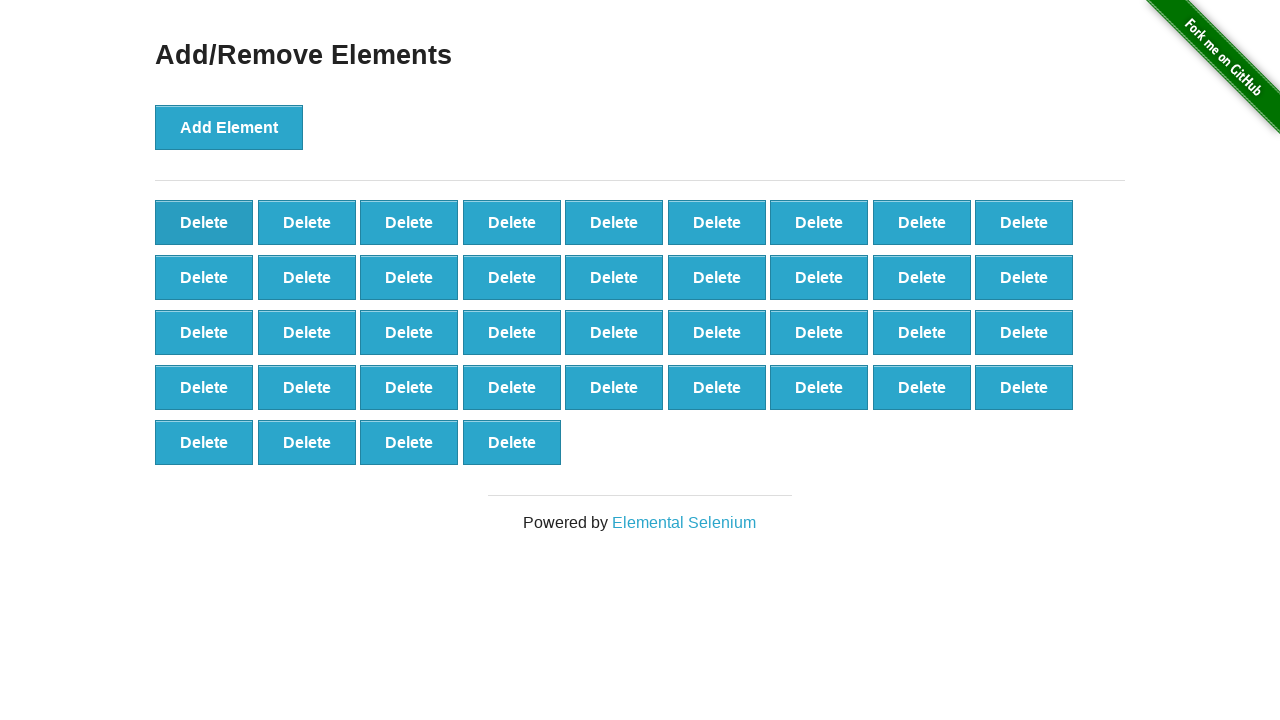

Clicked delete button (iteration 61/90) at (204, 222) on button:has-text('Delete')
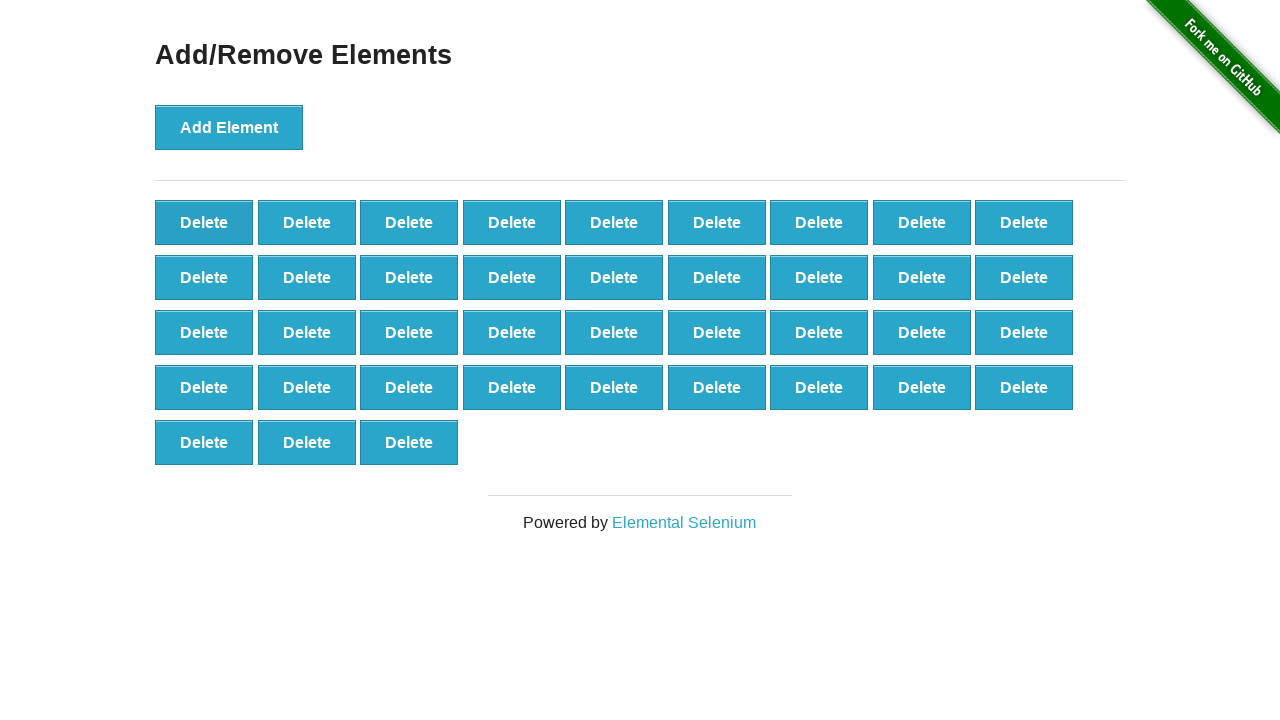

Clicked delete button (iteration 62/90) at (204, 222) on button:has-text('Delete')
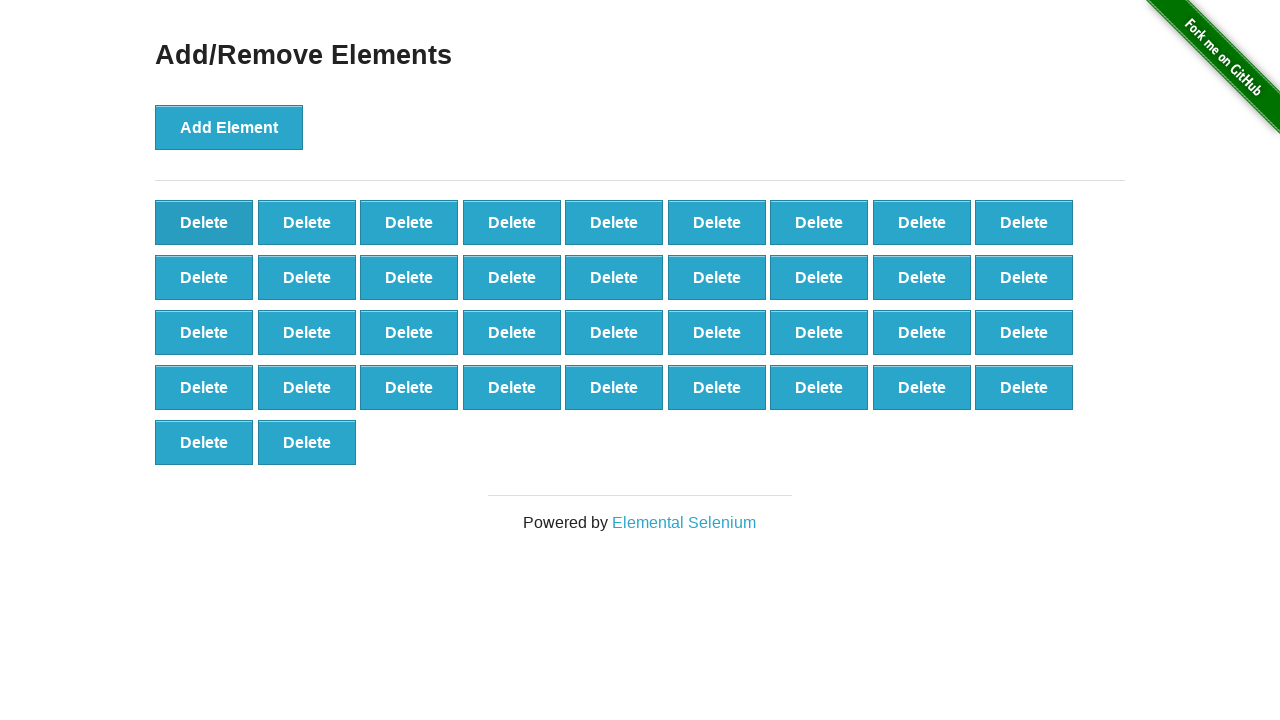

Clicked delete button (iteration 63/90) at (204, 222) on button:has-text('Delete')
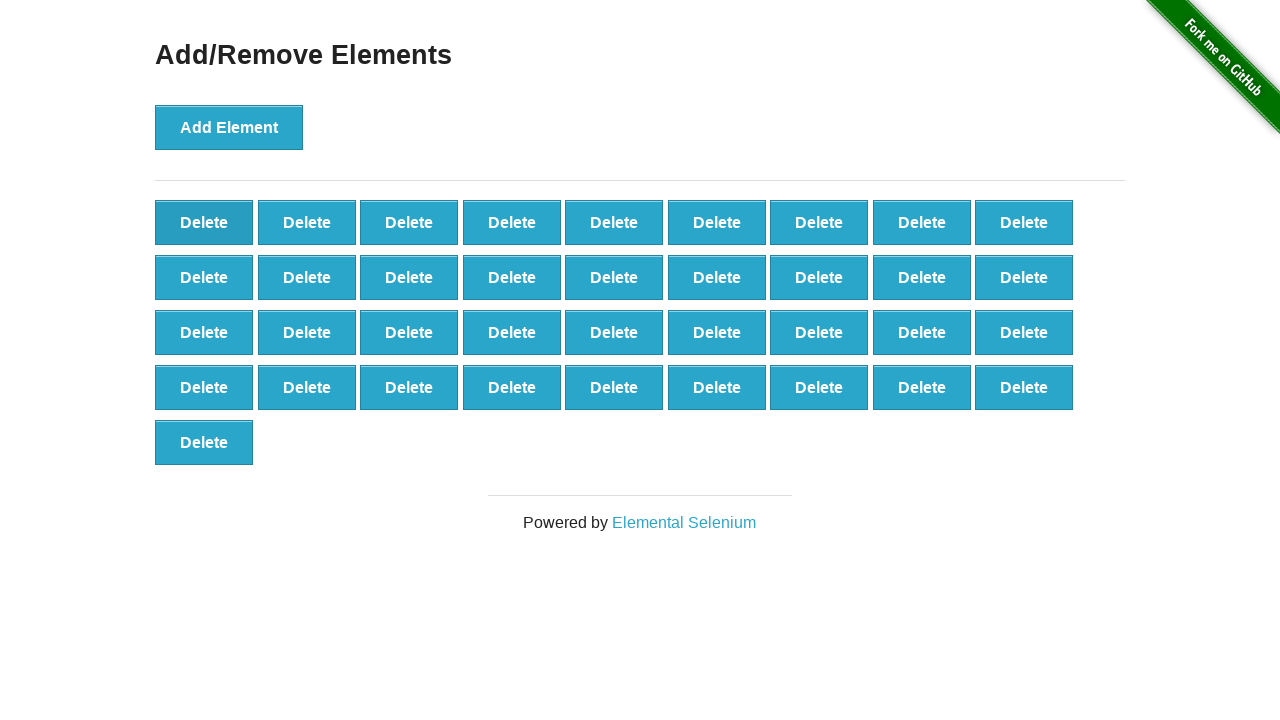

Clicked delete button (iteration 64/90) at (204, 222) on button:has-text('Delete')
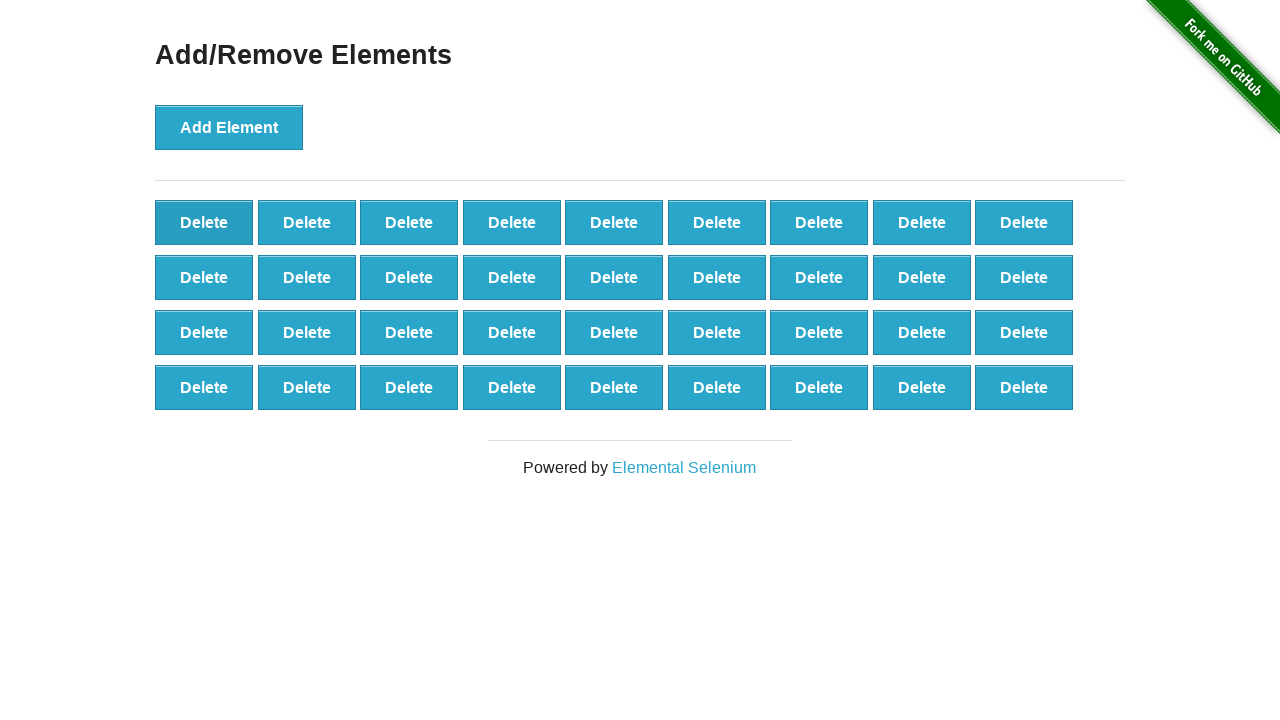

Clicked delete button (iteration 65/90) at (204, 222) on button:has-text('Delete')
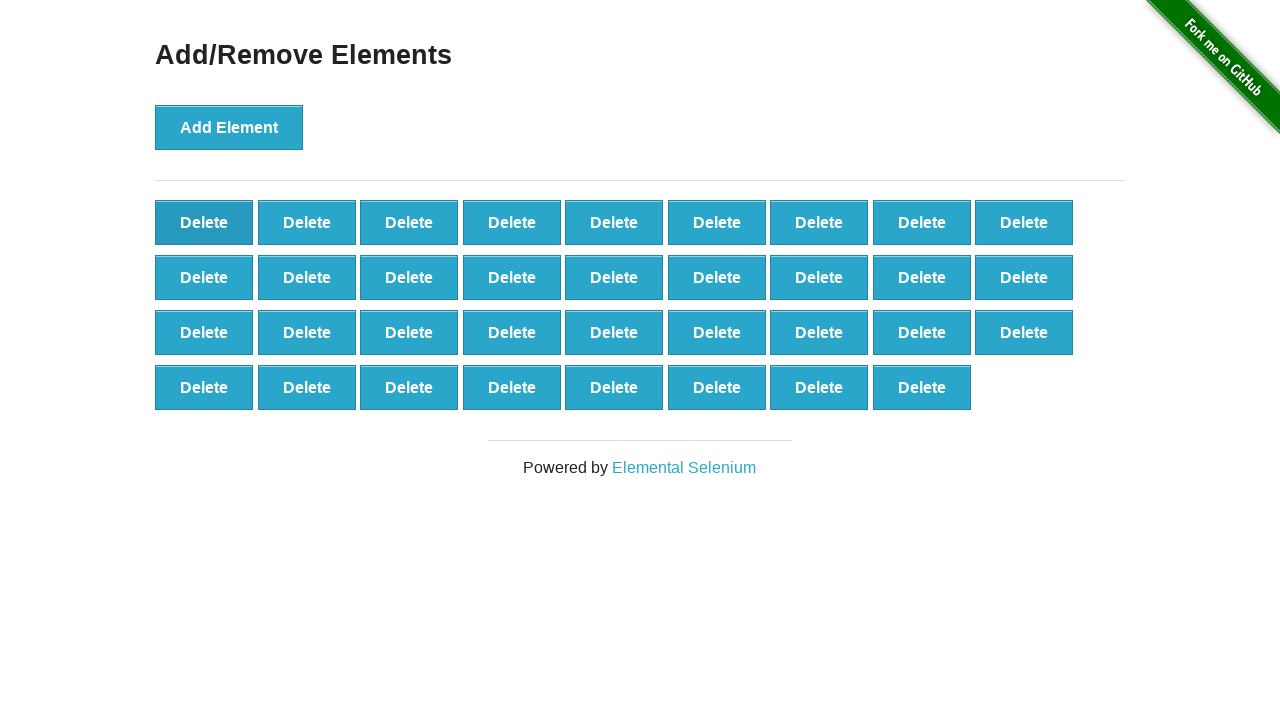

Clicked delete button (iteration 66/90) at (204, 222) on button:has-text('Delete')
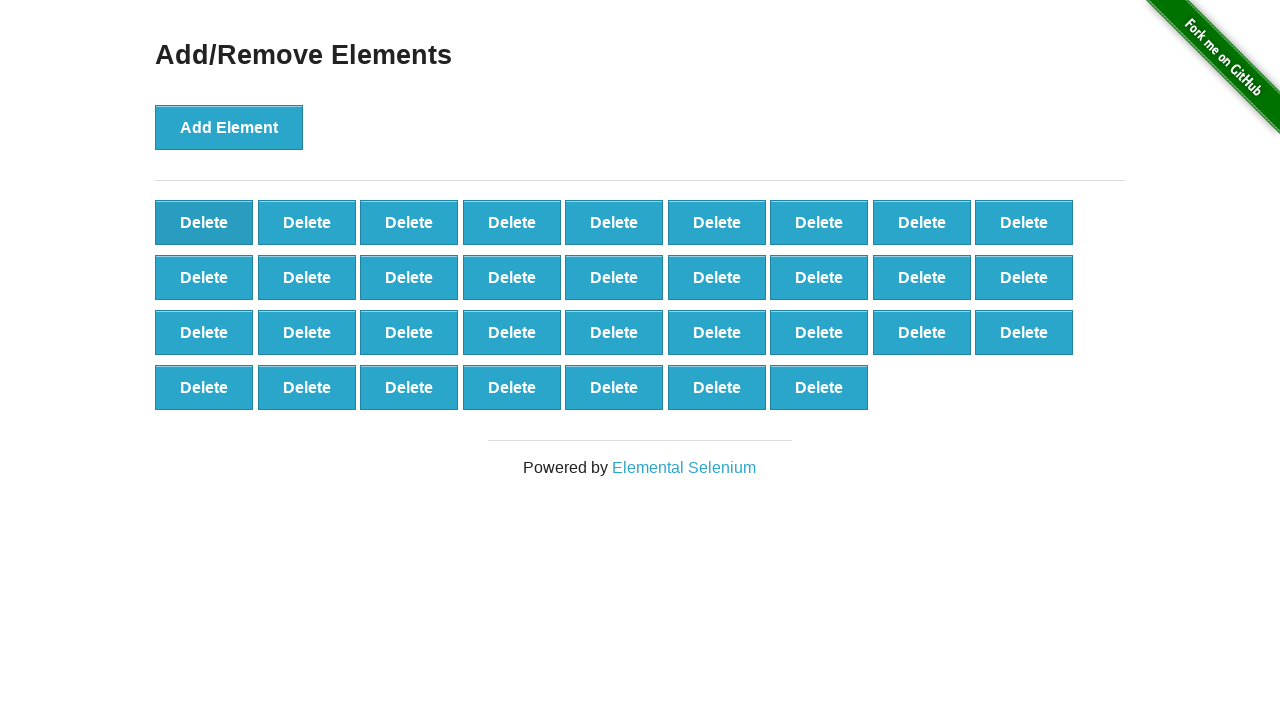

Clicked delete button (iteration 67/90) at (204, 222) on button:has-text('Delete')
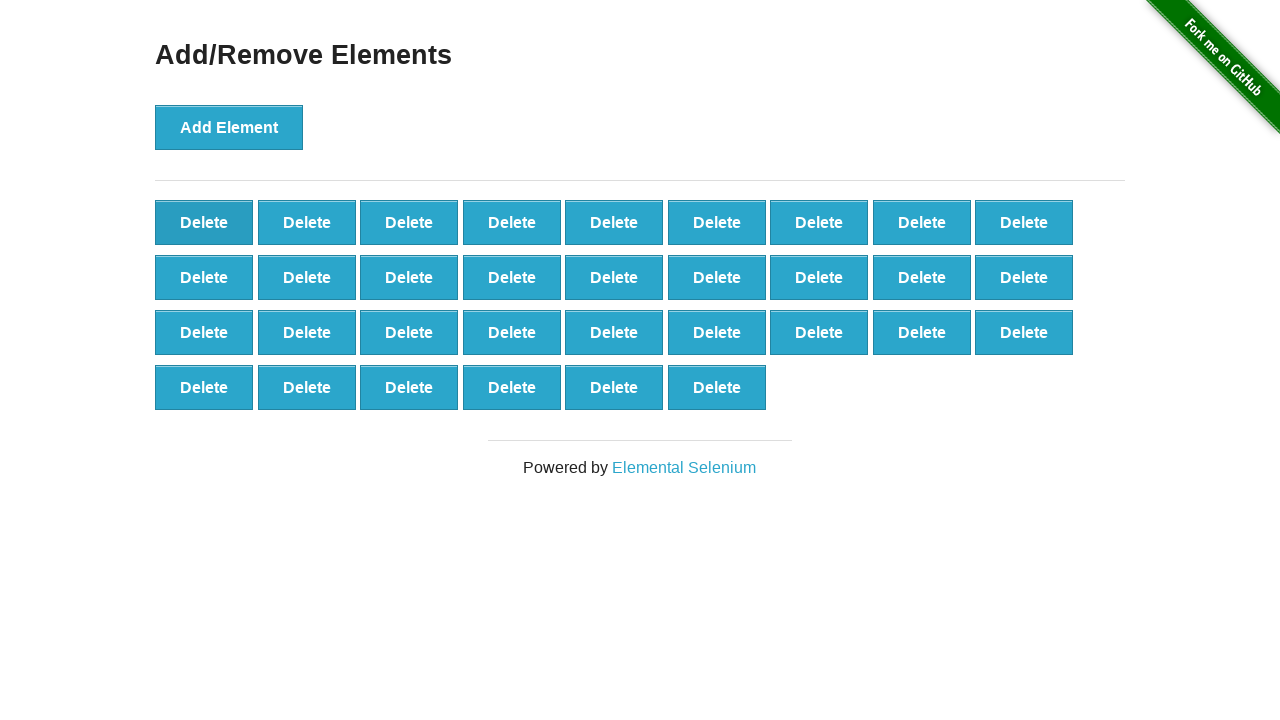

Clicked delete button (iteration 68/90) at (204, 222) on button:has-text('Delete')
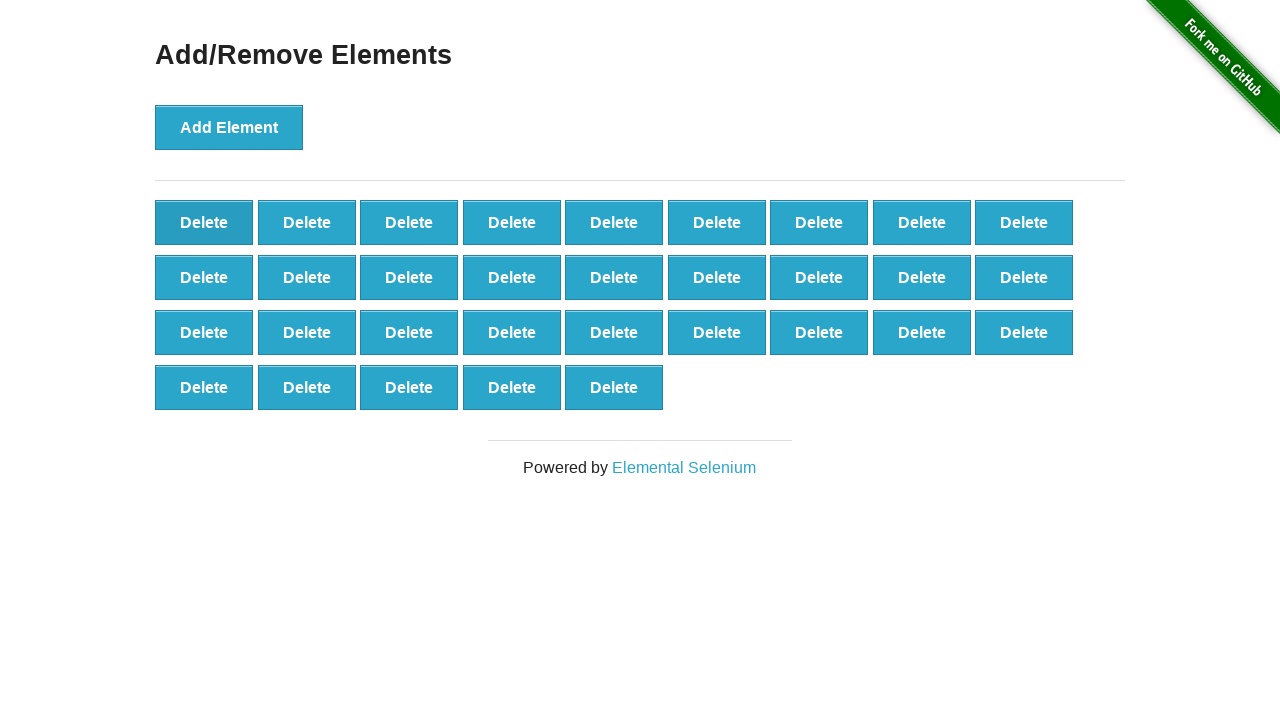

Clicked delete button (iteration 69/90) at (204, 222) on button:has-text('Delete')
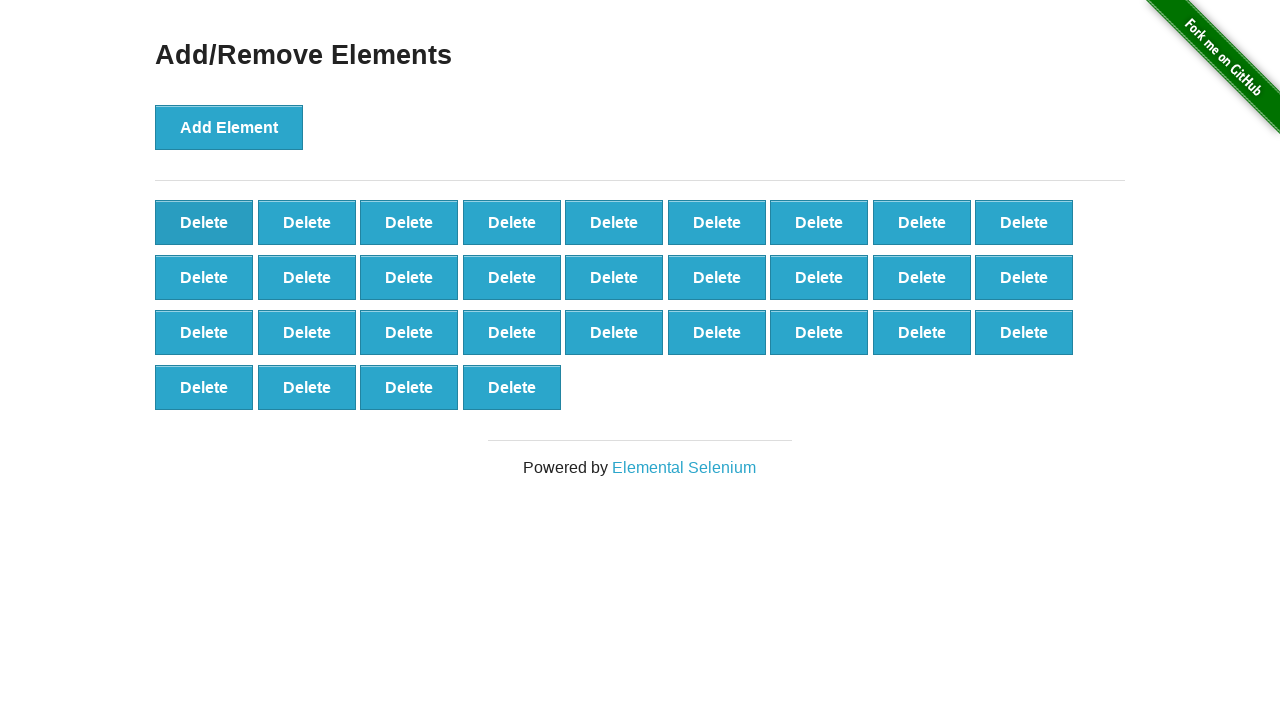

Clicked delete button (iteration 70/90) at (204, 222) on button:has-text('Delete')
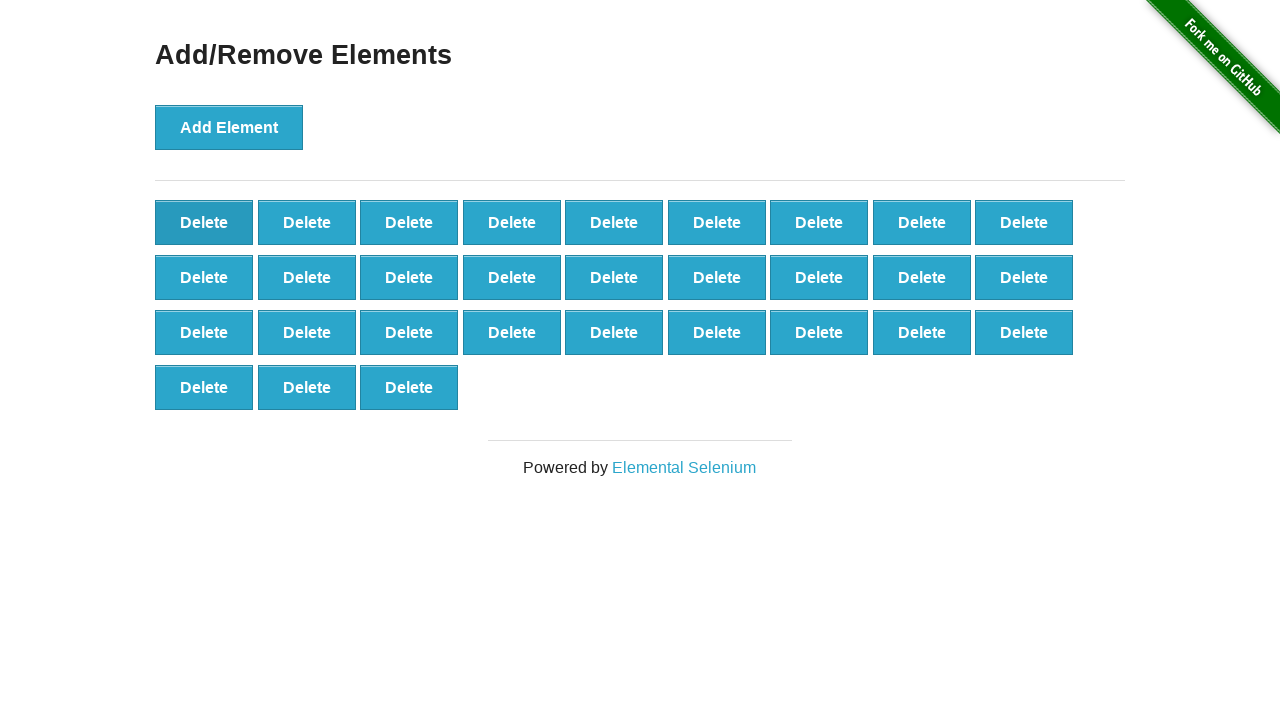

Clicked delete button (iteration 71/90) at (204, 222) on button:has-text('Delete')
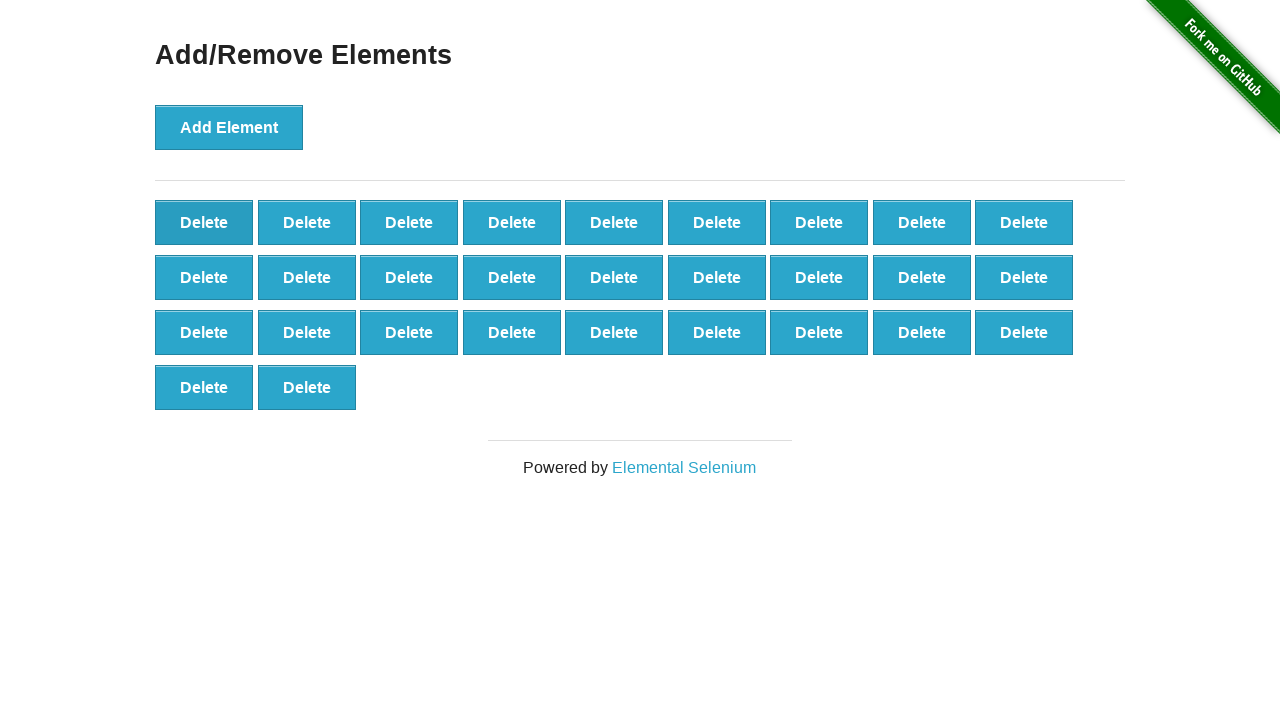

Clicked delete button (iteration 72/90) at (204, 222) on button:has-text('Delete')
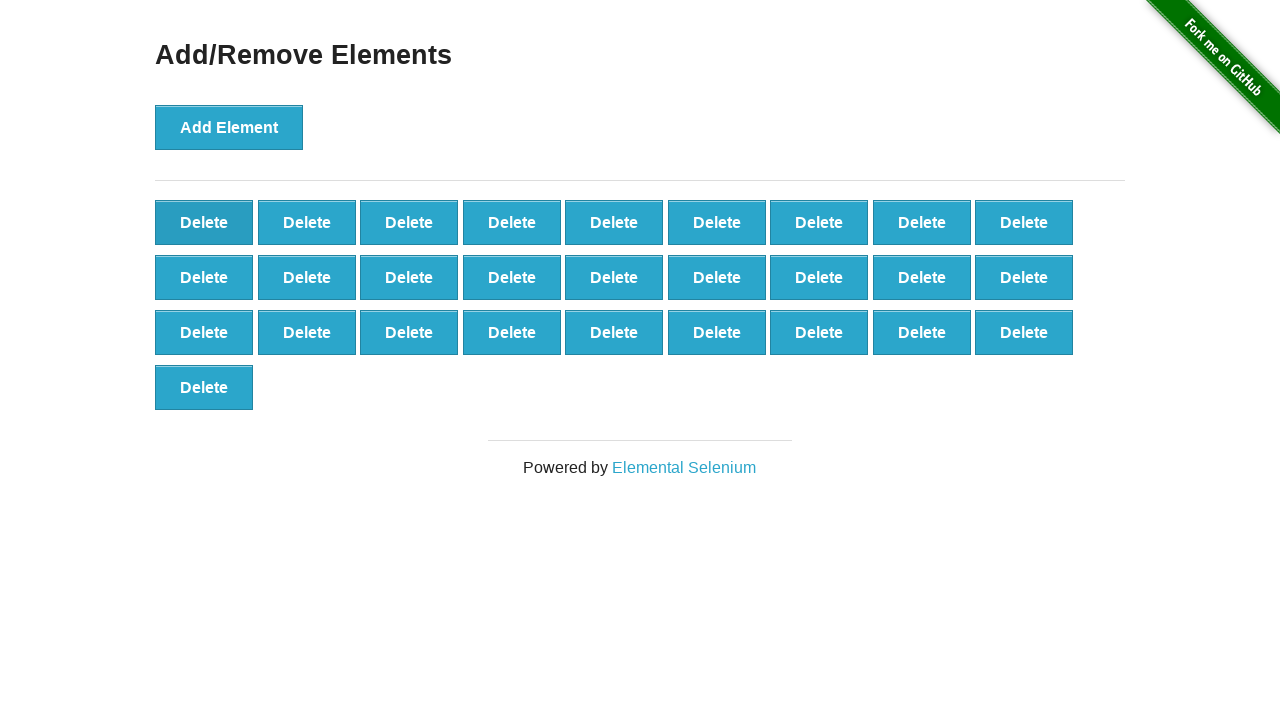

Clicked delete button (iteration 73/90) at (204, 222) on button:has-text('Delete')
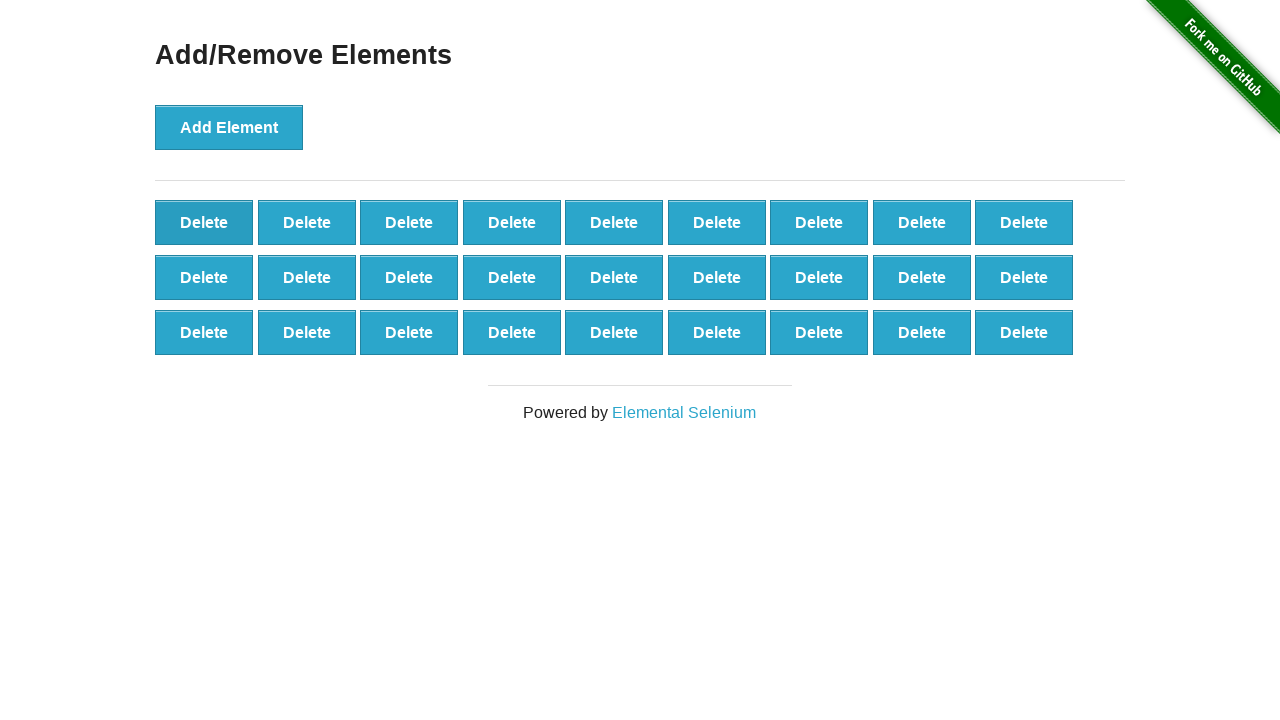

Clicked delete button (iteration 74/90) at (204, 222) on button:has-text('Delete')
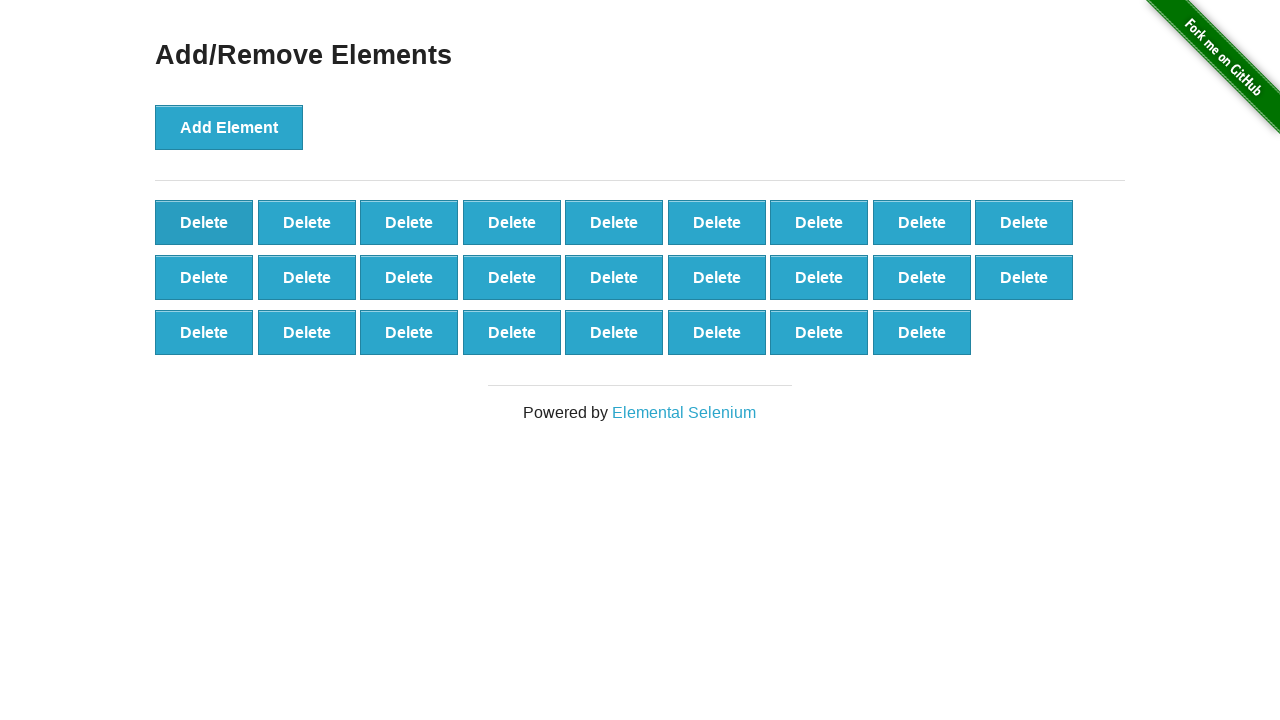

Clicked delete button (iteration 75/90) at (204, 222) on button:has-text('Delete')
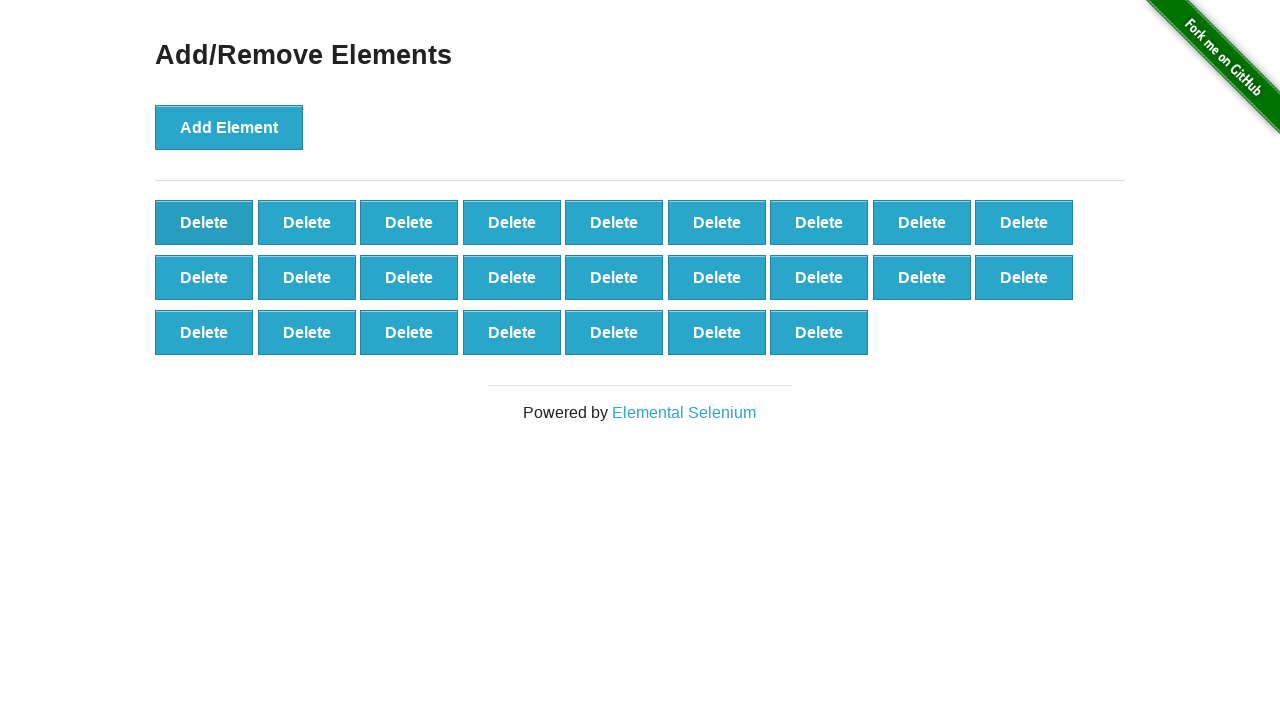

Clicked delete button (iteration 76/90) at (204, 222) on button:has-text('Delete')
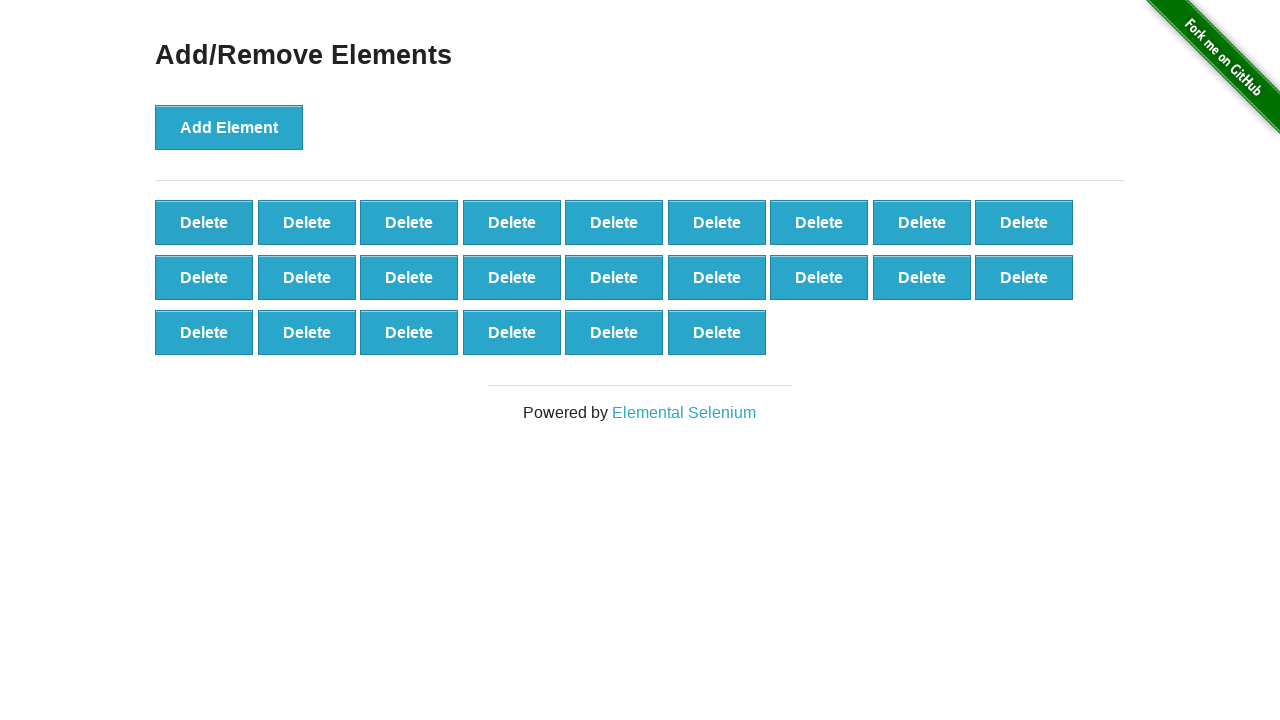

Clicked delete button (iteration 77/90) at (204, 222) on button:has-text('Delete')
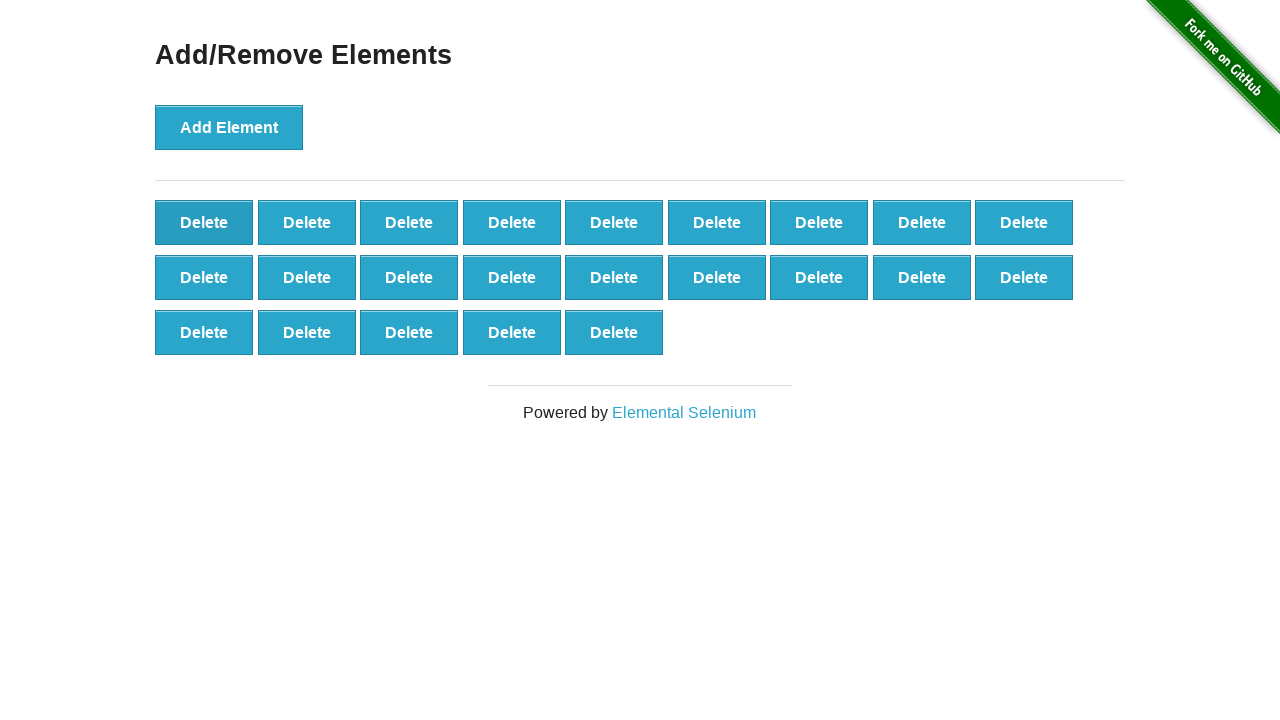

Clicked delete button (iteration 78/90) at (204, 222) on button:has-text('Delete')
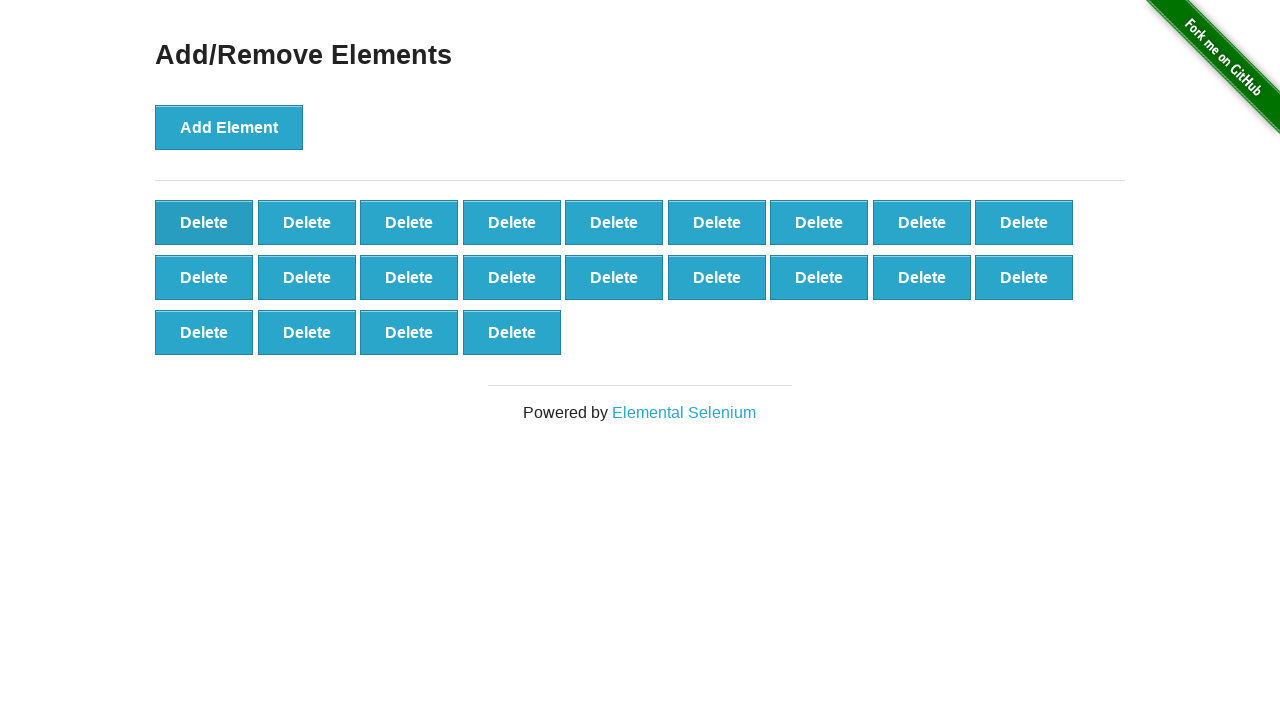

Clicked delete button (iteration 79/90) at (204, 222) on button:has-text('Delete')
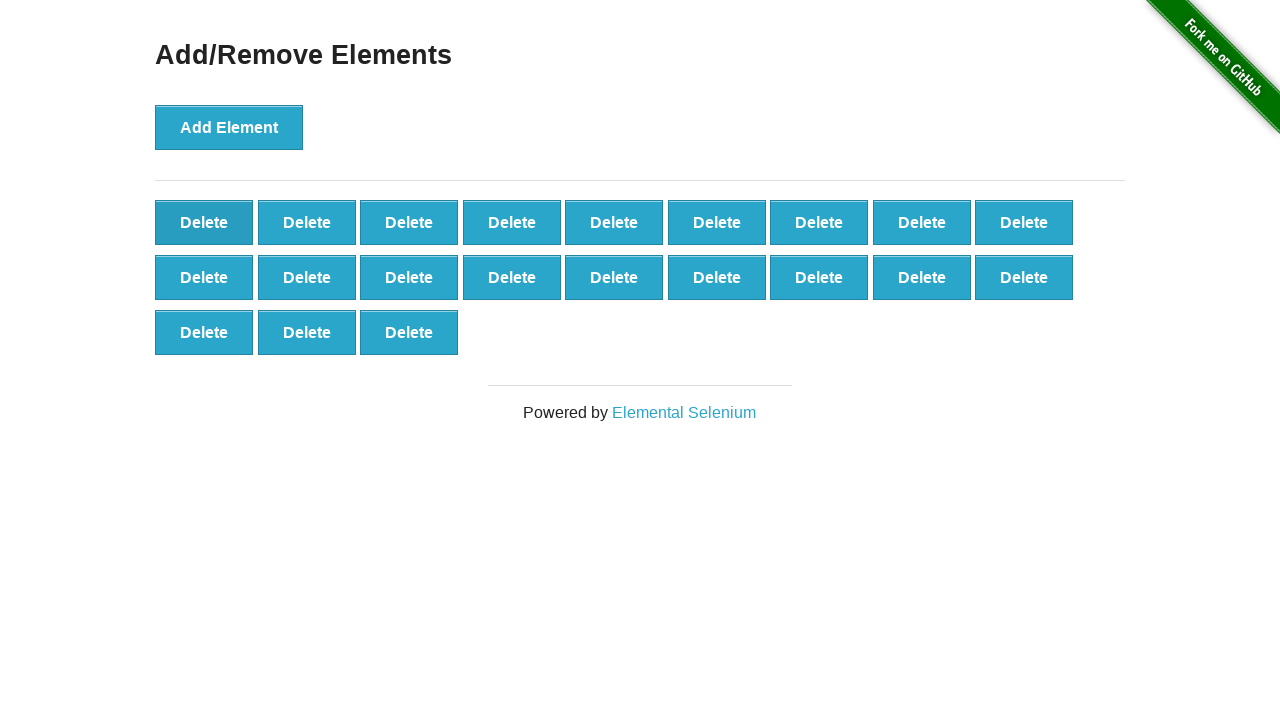

Clicked delete button (iteration 80/90) at (204, 222) on button:has-text('Delete')
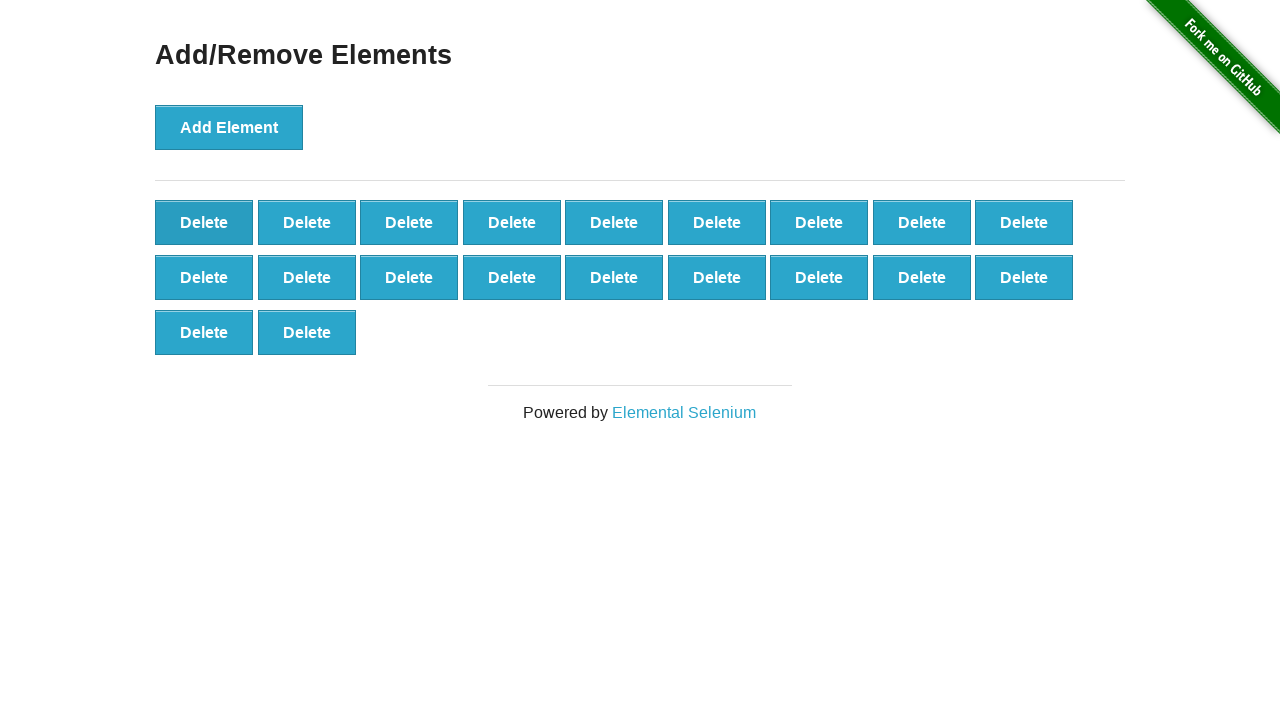

Clicked delete button (iteration 81/90) at (204, 222) on button:has-text('Delete')
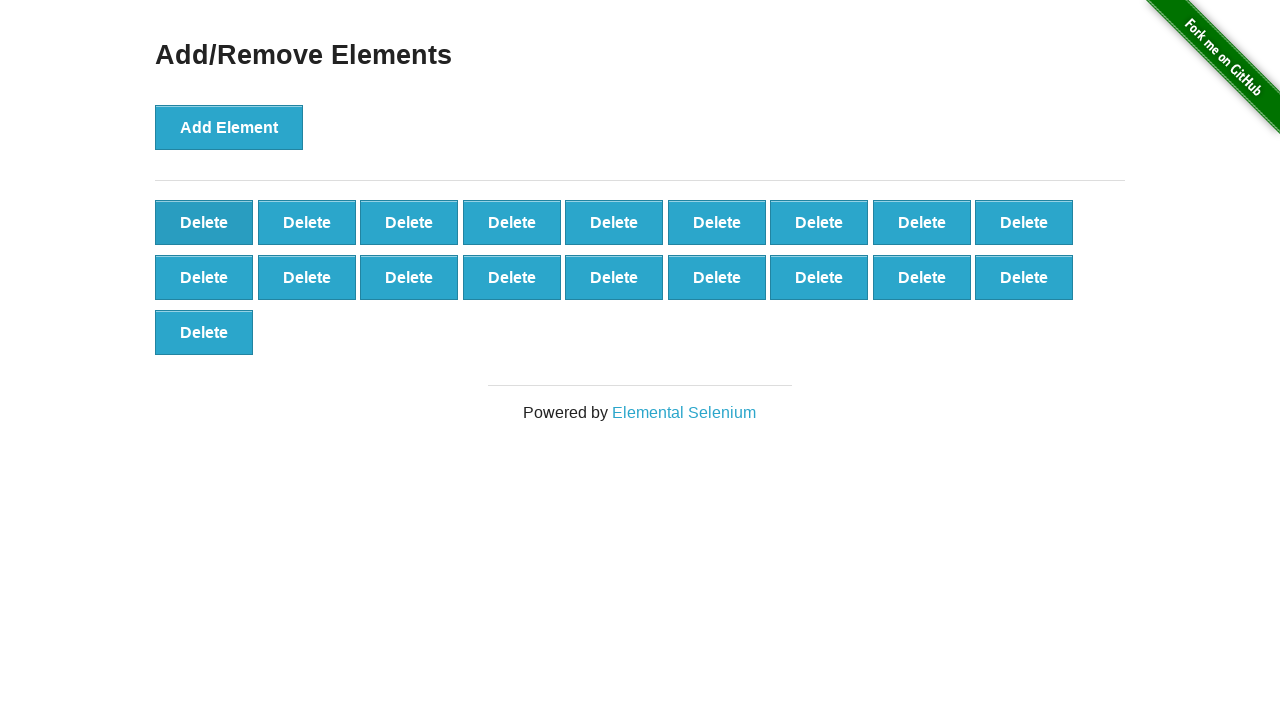

Clicked delete button (iteration 82/90) at (204, 222) on button:has-text('Delete')
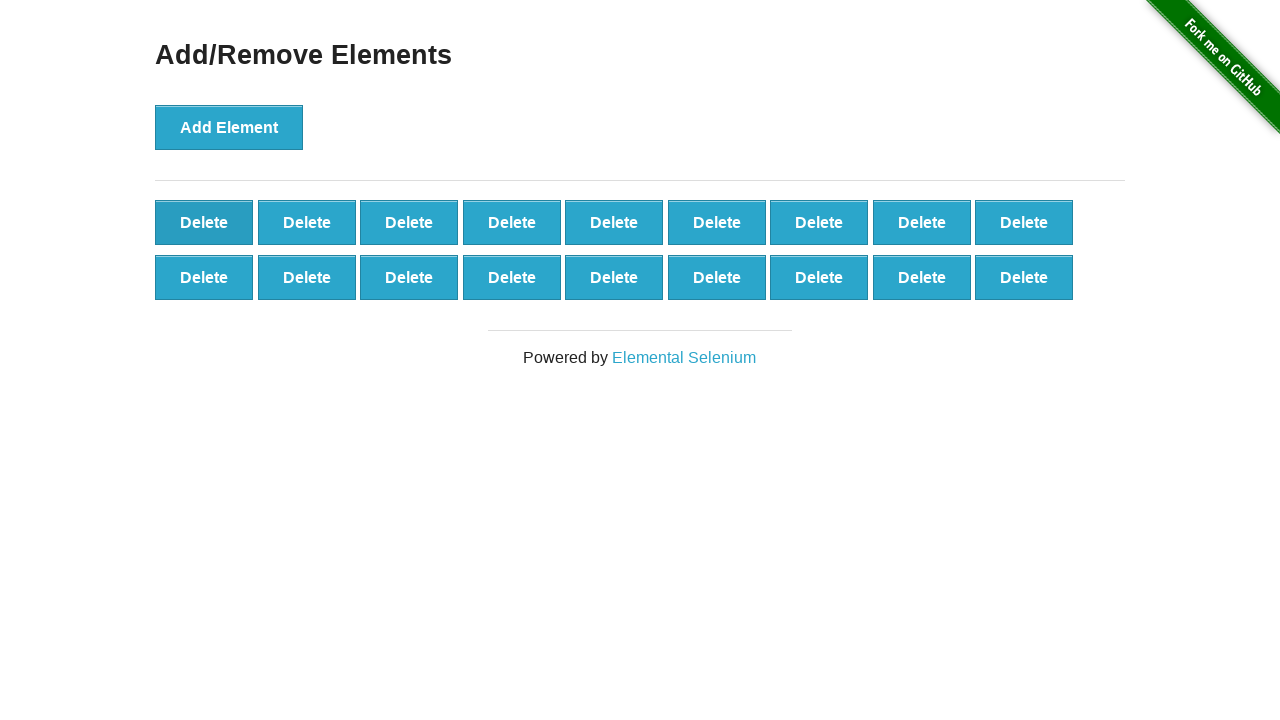

Clicked delete button (iteration 83/90) at (204, 222) on button:has-text('Delete')
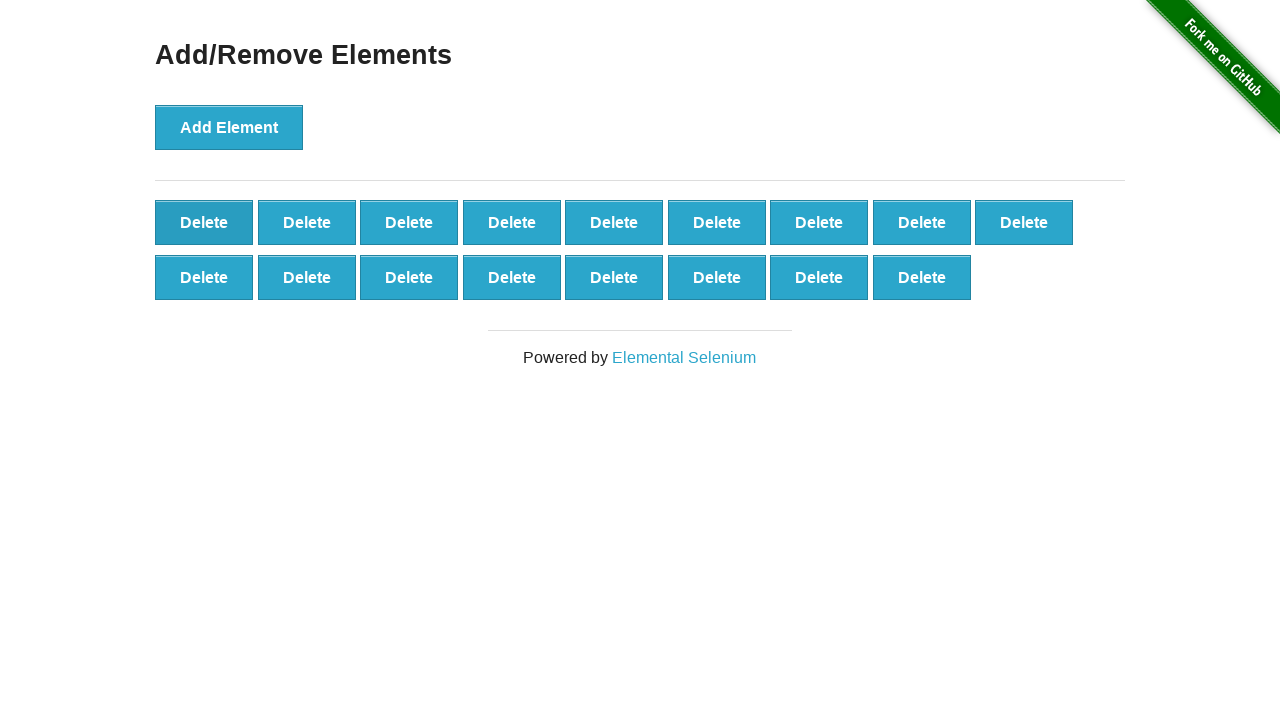

Clicked delete button (iteration 84/90) at (204, 222) on button:has-text('Delete')
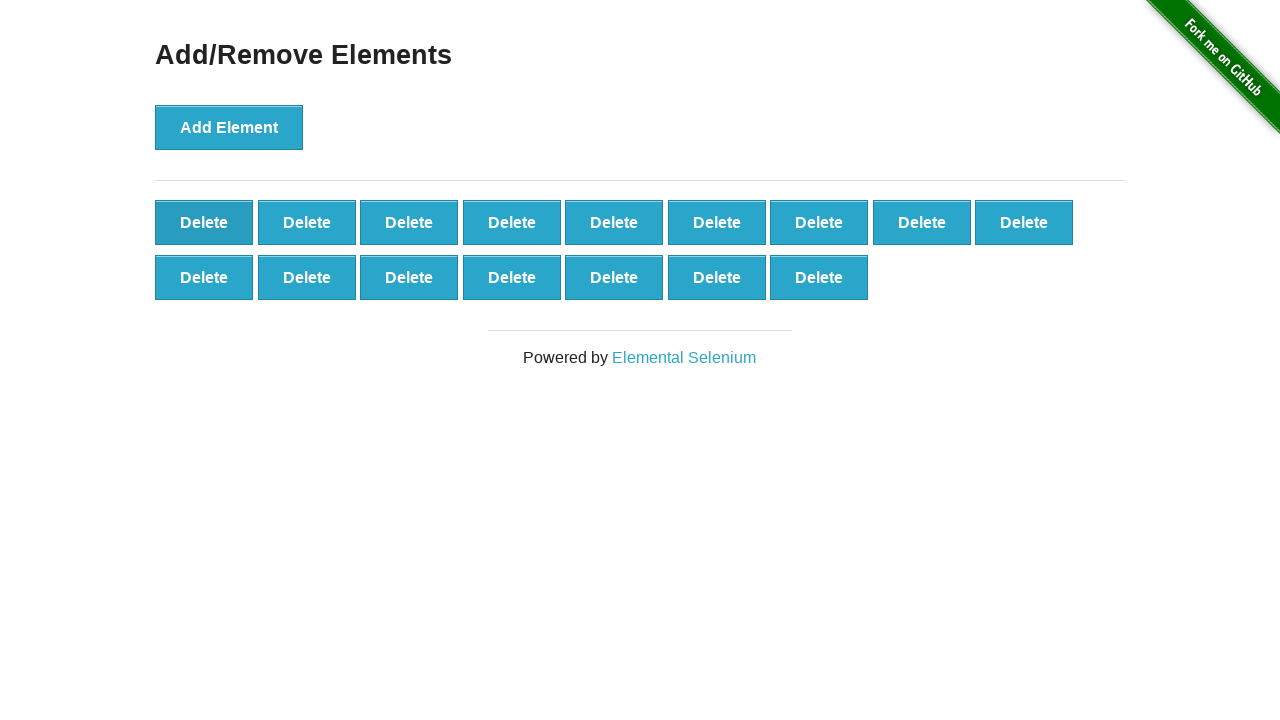

Clicked delete button (iteration 85/90) at (204, 222) on button:has-text('Delete')
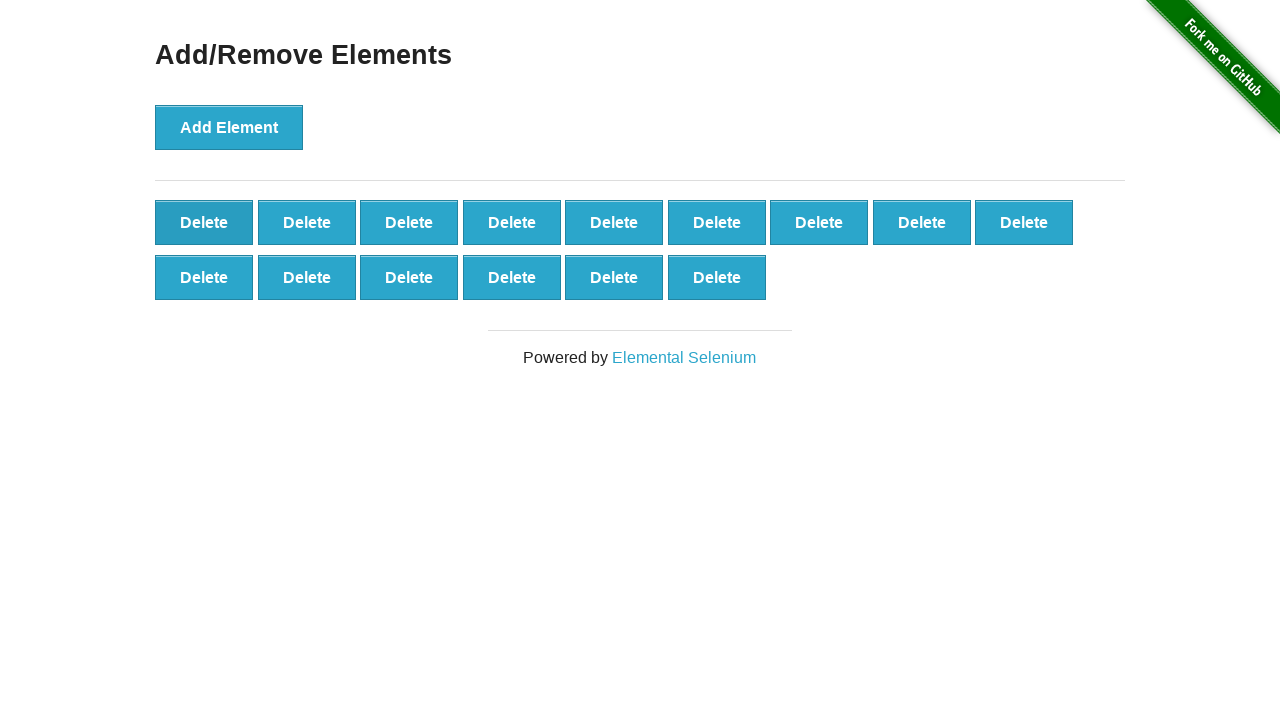

Clicked delete button (iteration 86/90) at (204, 222) on button:has-text('Delete')
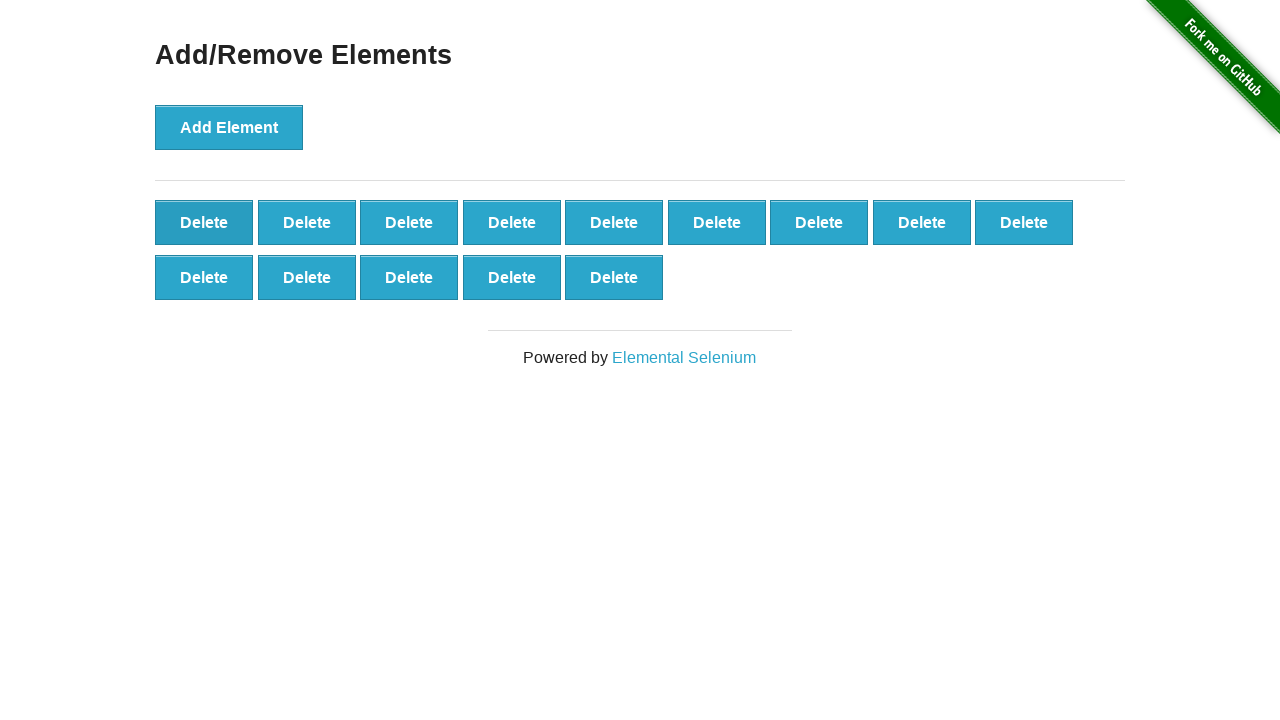

Clicked delete button (iteration 87/90) at (204, 222) on button:has-text('Delete')
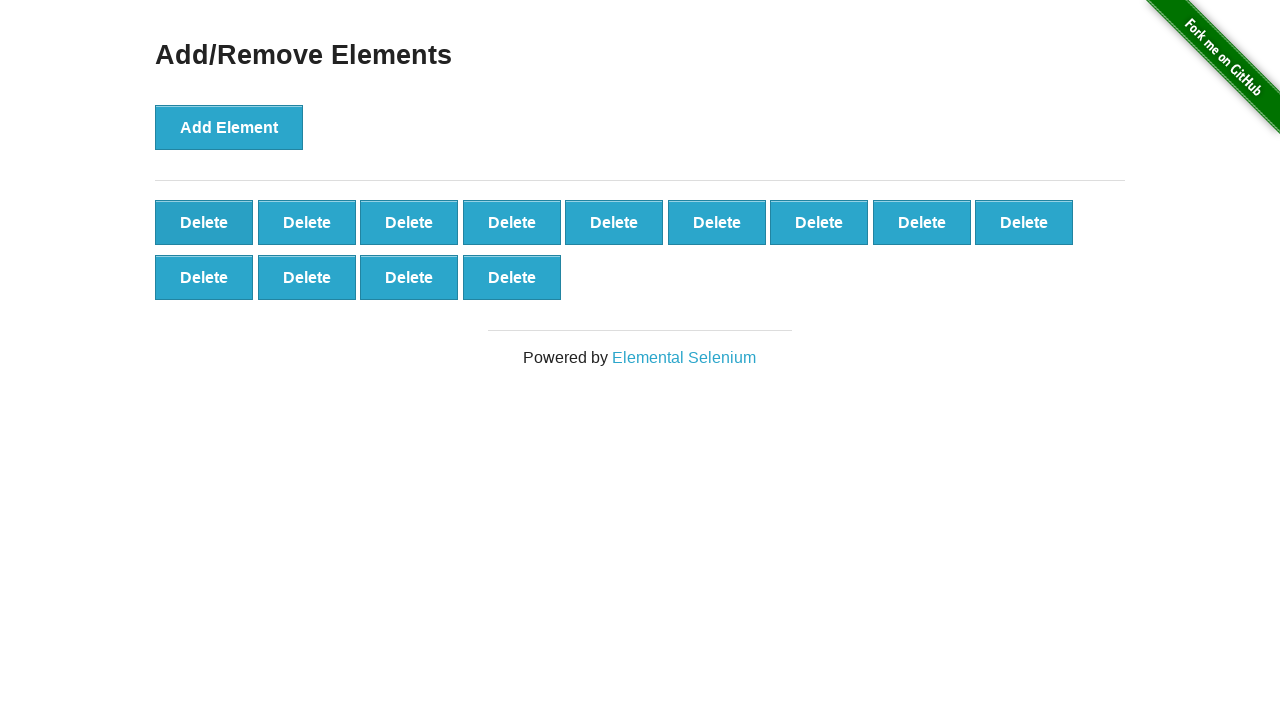

Clicked delete button (iteration 88/90) at (204, 222) on button:has-text('Delete')
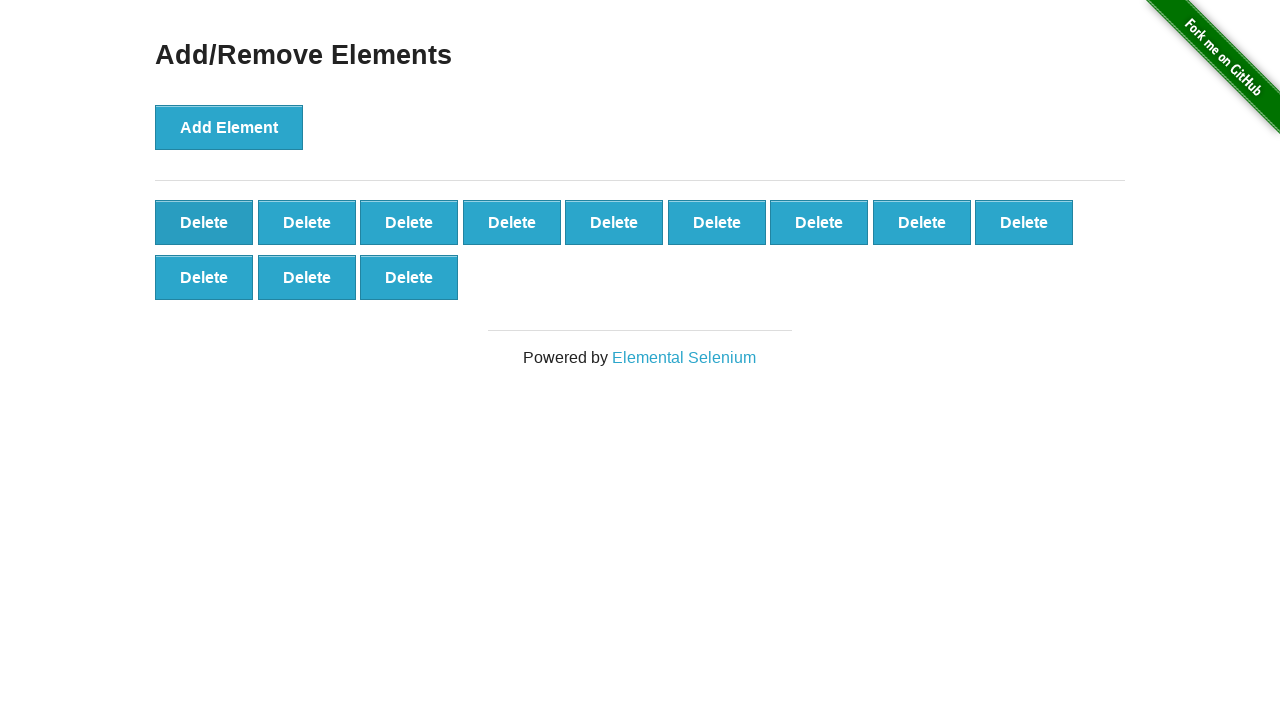

Clicked delete button (iteration 89/90) at (204, 222) on button:has-text('Delete')
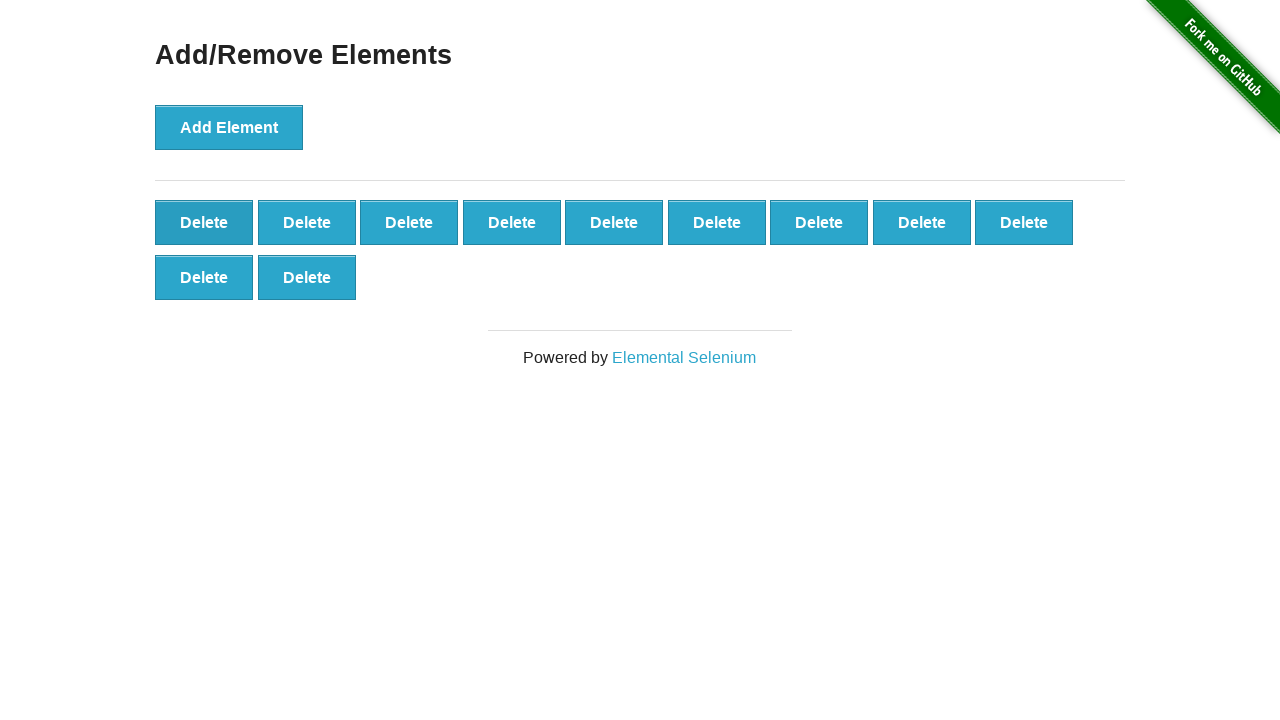

Clicked delete button (iteration 90/90) at (204, 222) on button:has-text('Delete')
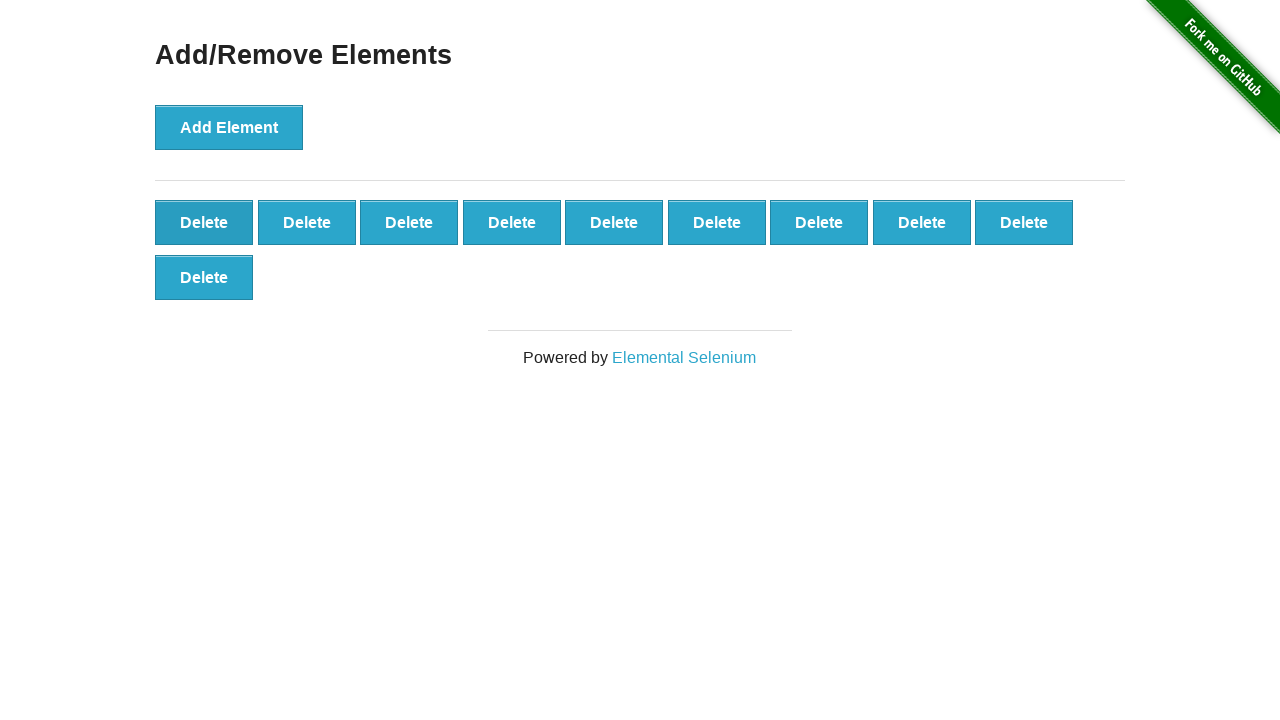

Located remaining delete buttons after deleting 90 elements
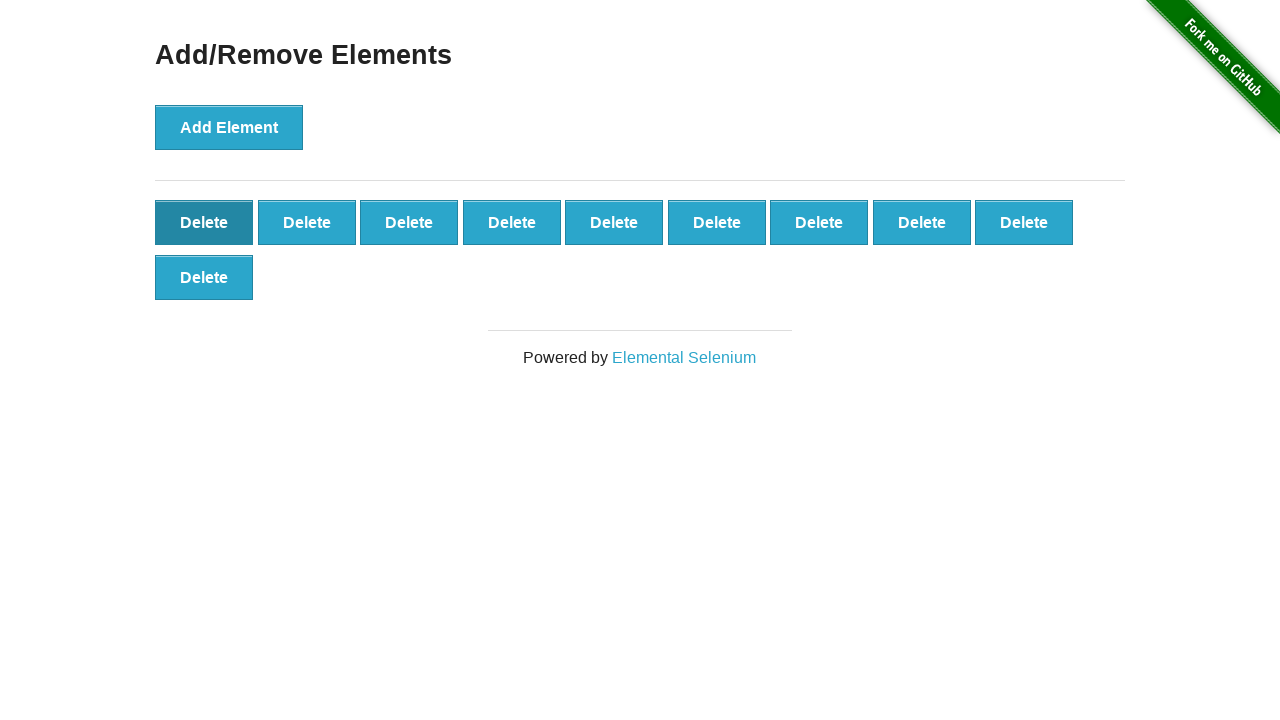

Verified that 10 delete buttons remain
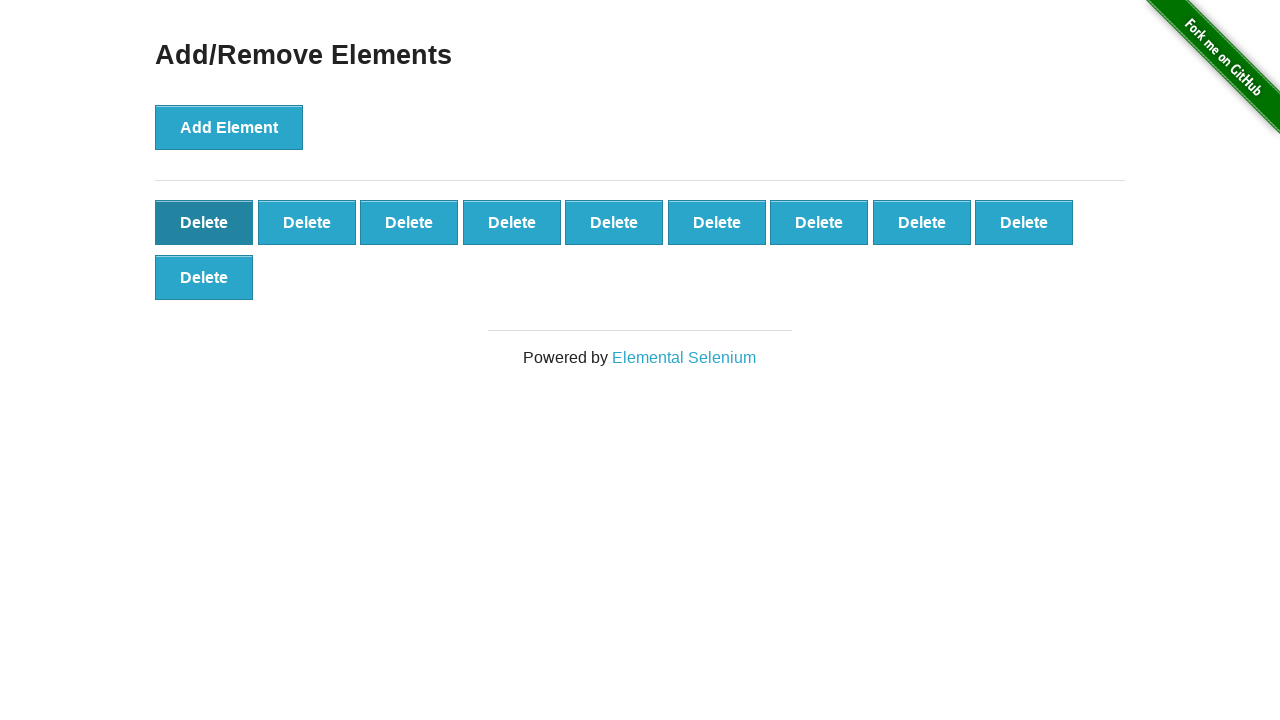

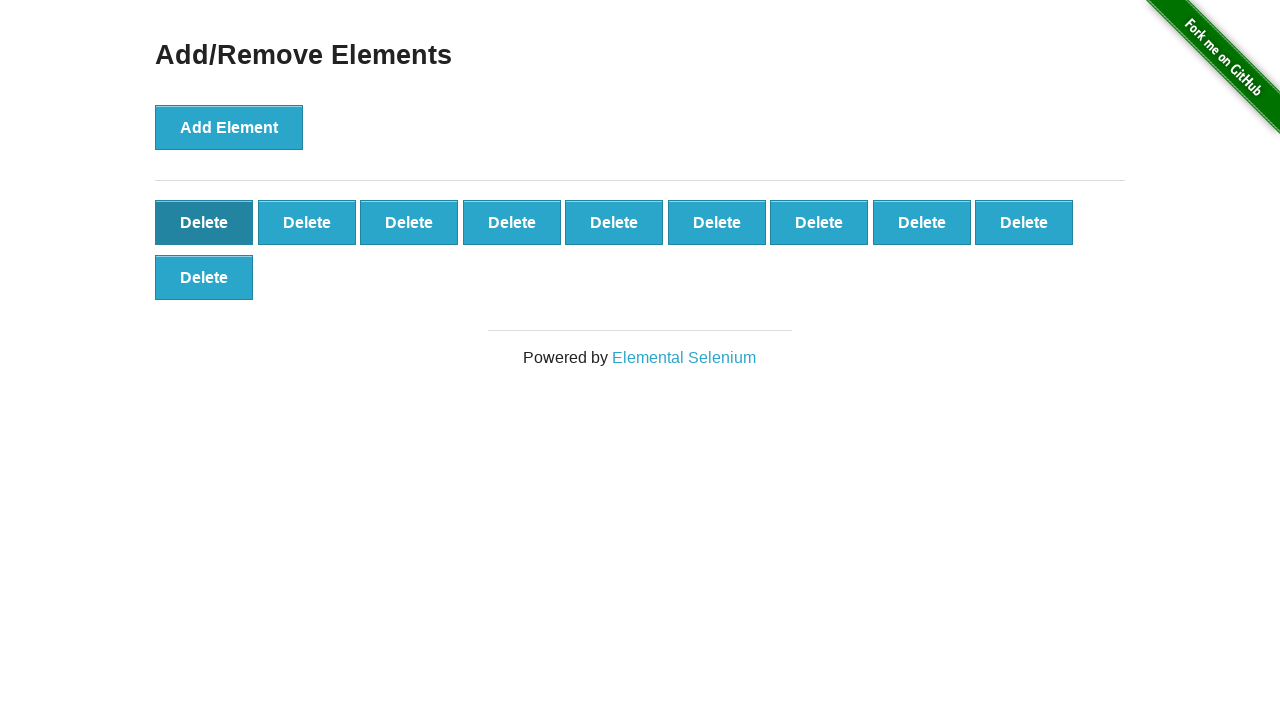